Automates answering the RAADS-R psychological assessment test by iterating through all 80 questions and selecting radio button answers based on a predefined pattern.

Starting URL: https://embrace-autism.com/raads-r/?fbclid=IwAR1P88laRttRiTHzyYS-lZxdStS6iya_-XoQn10JA4BGKH_UyXb2i4o1F_Q#test

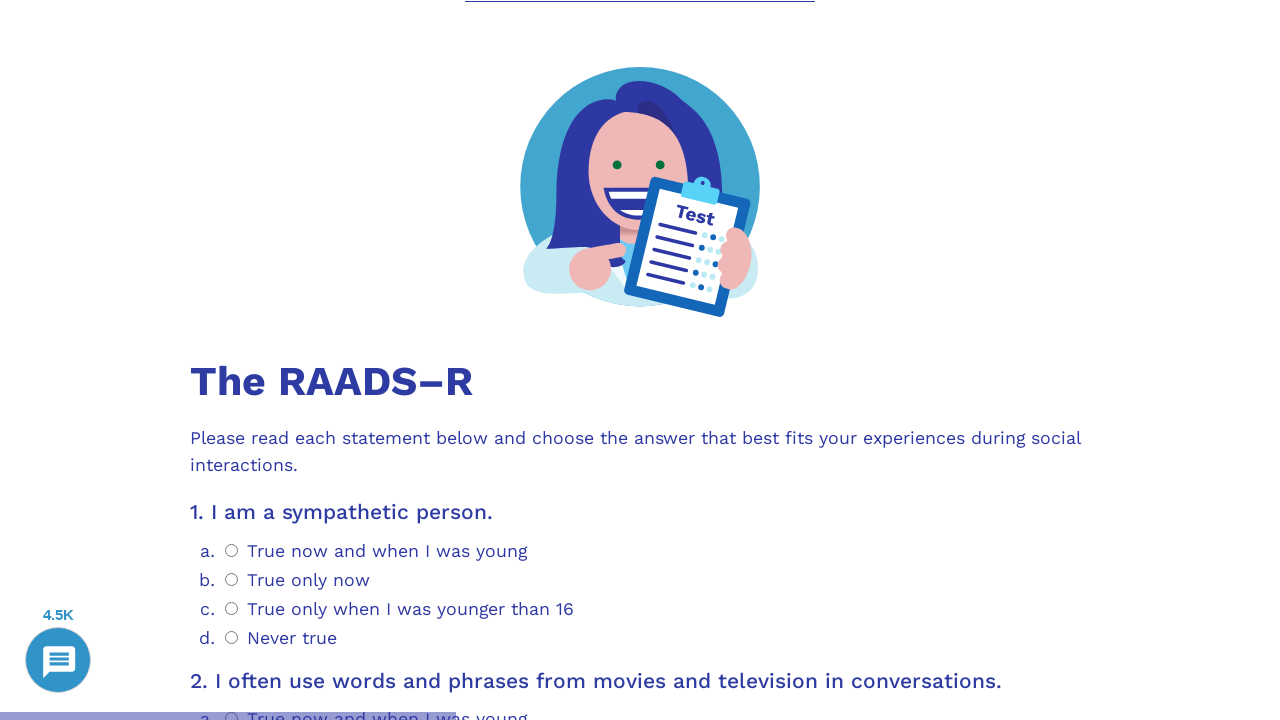

Generated answer pattern for 80 RAADS-R questions
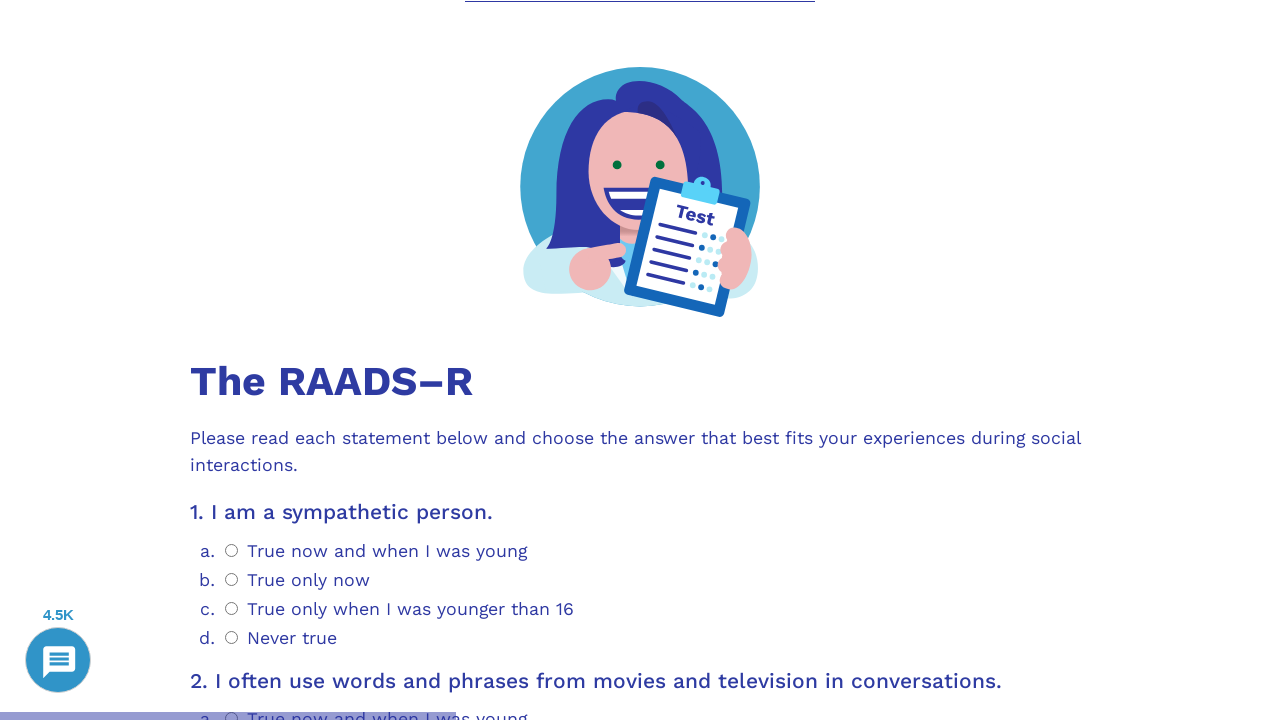

Question 1 container loaded and ready
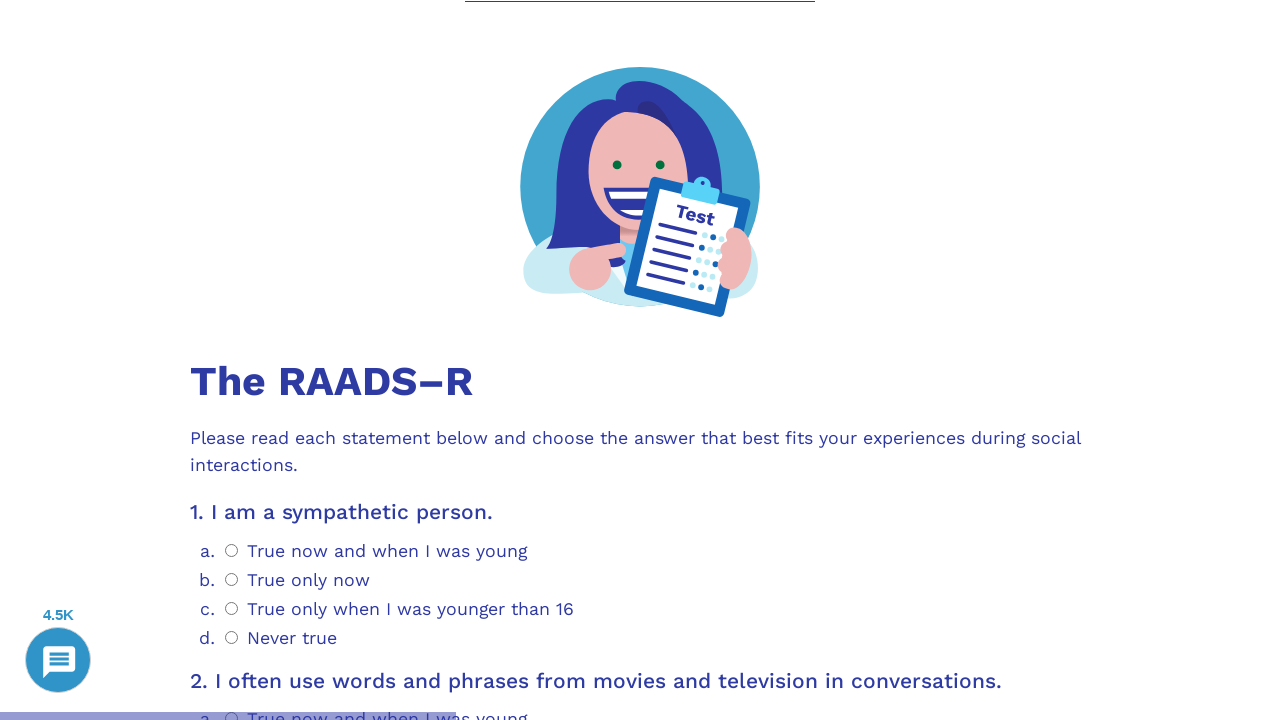

Scrolled question 1 into view
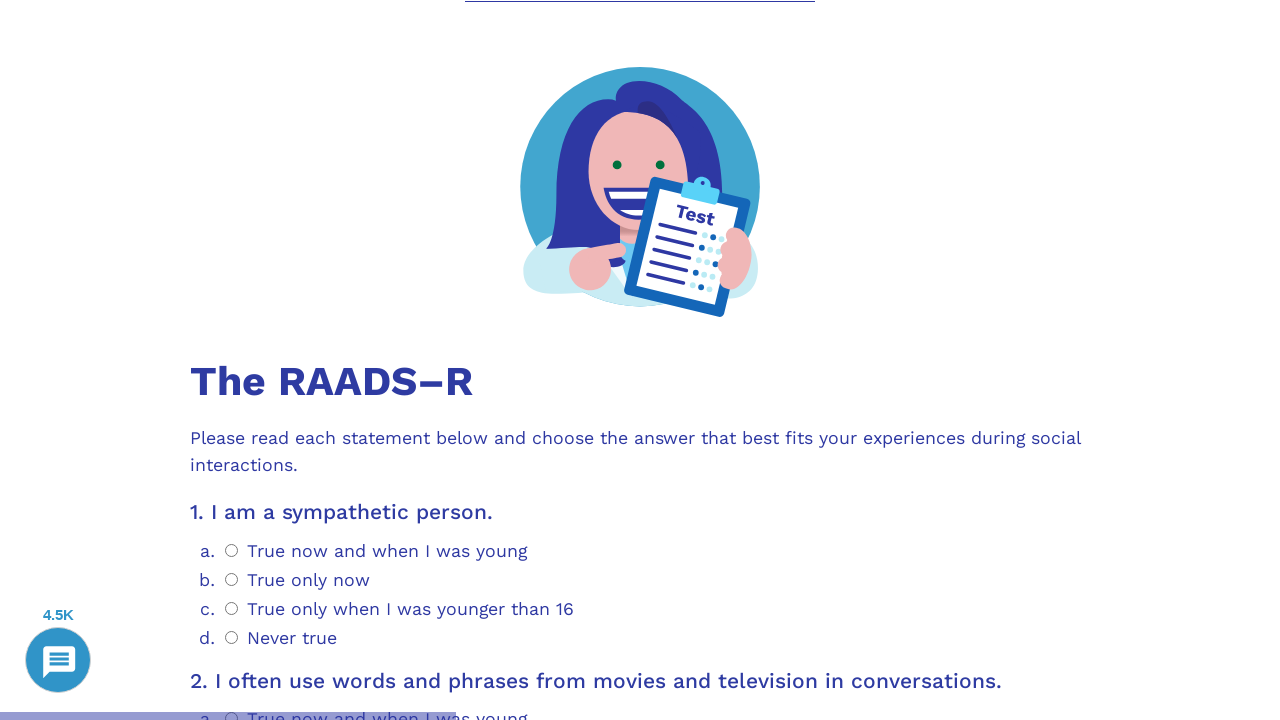

Selected answer option 0 for question 1 at (232, 550) on .psychometrics-items-container.item-1 >> .psychometrics-option-radio >> nth=0
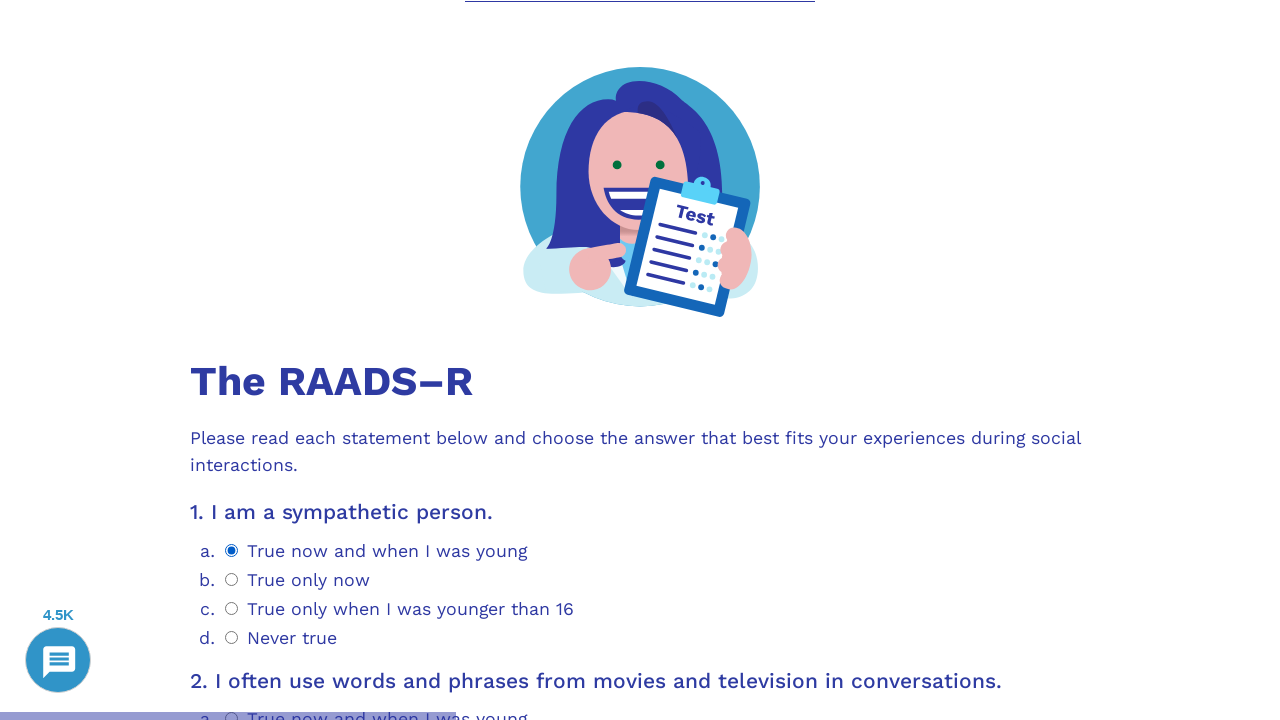

Question 2 container loaded and ready
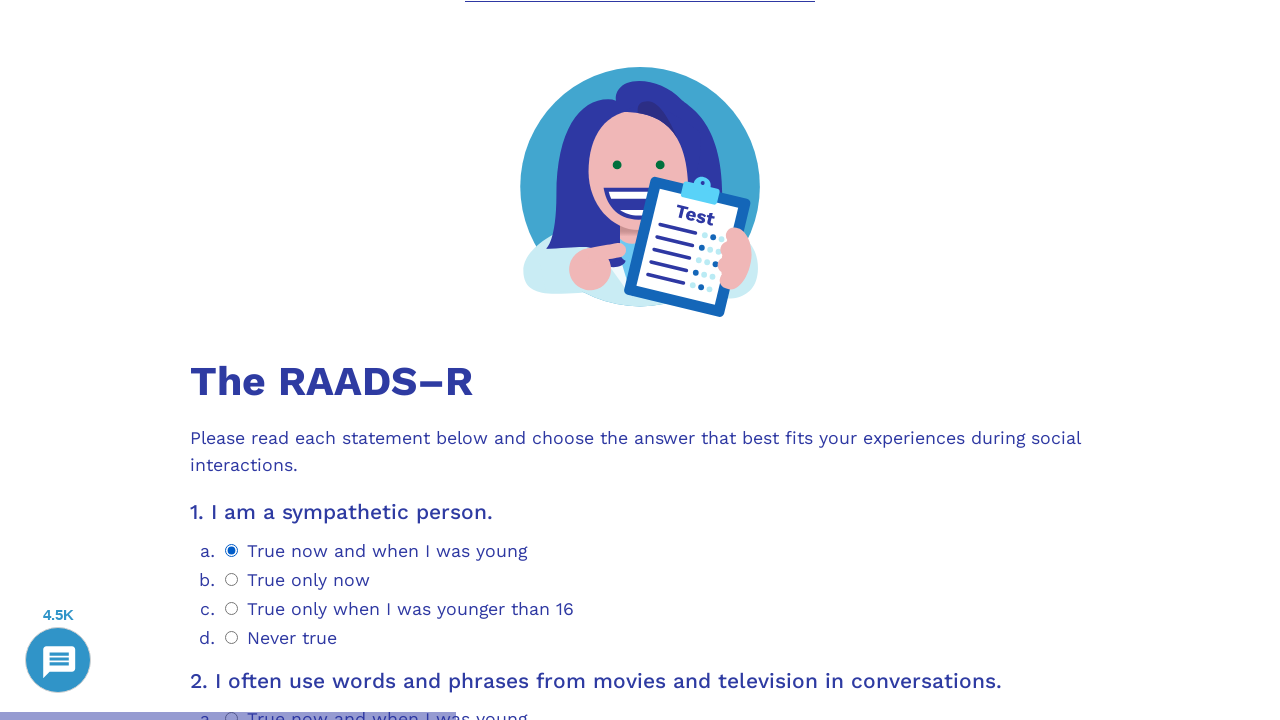

Scrolled question 2 into view
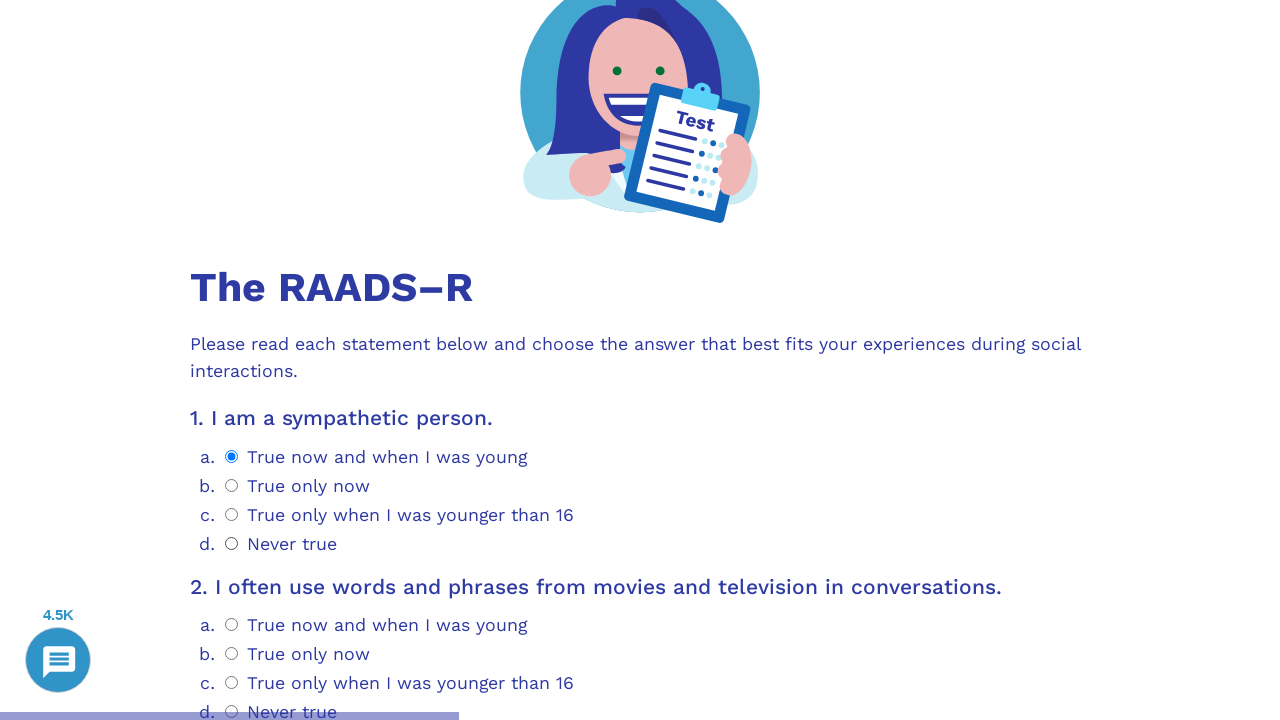

Selected answer option 0 for question 2 at (232, 624) on .psychometrics-items-container.item-2 >> .psychometrics-option-radio >> nth=0
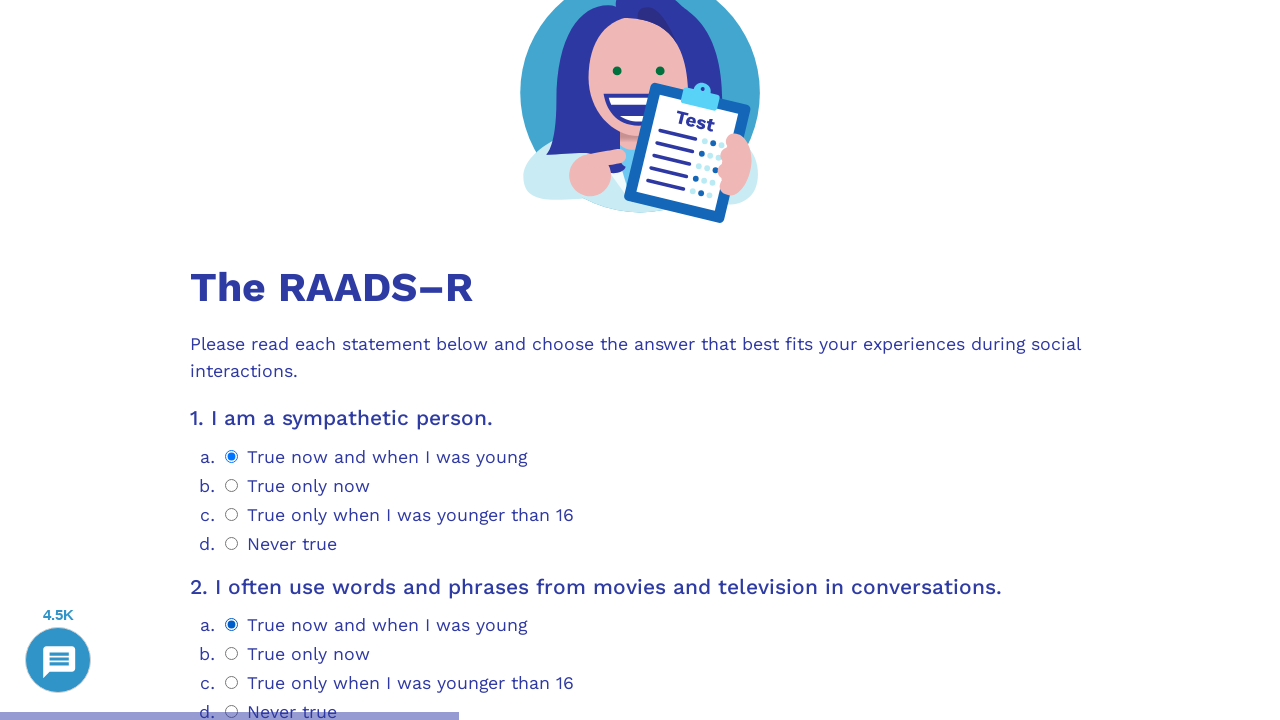

Question 3 container loaded and ready
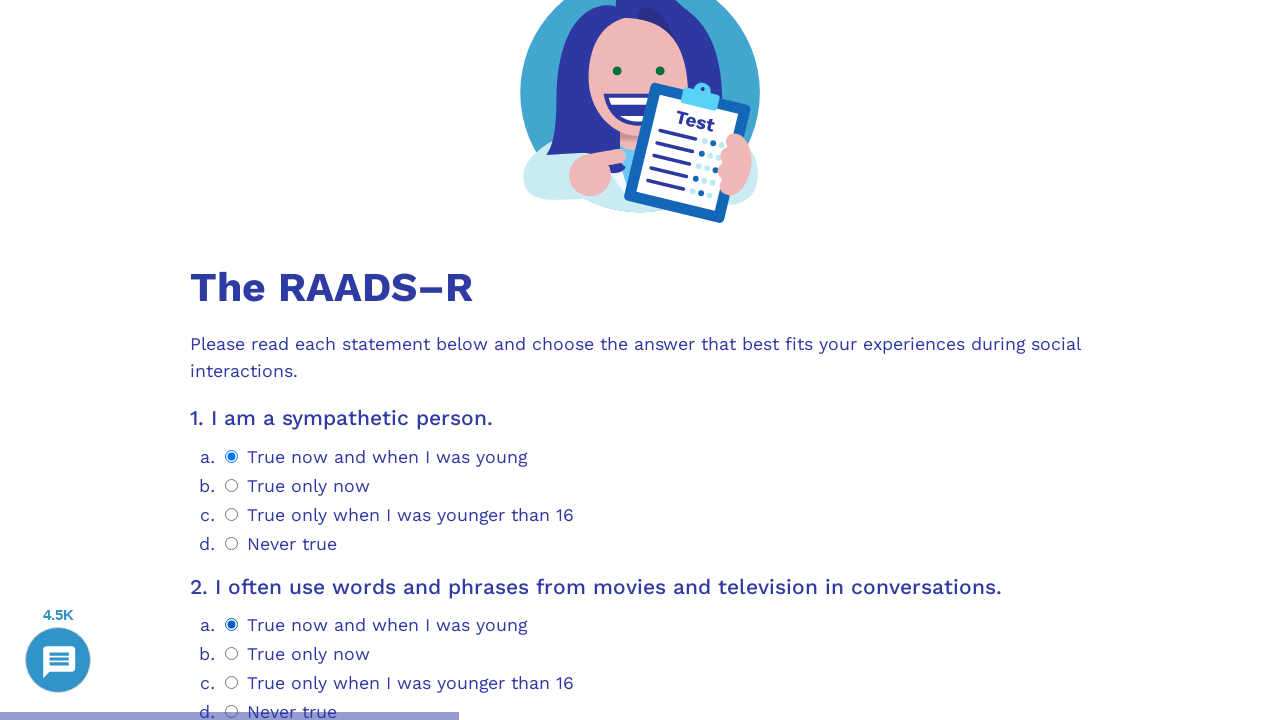

Scrolled question 3 into view
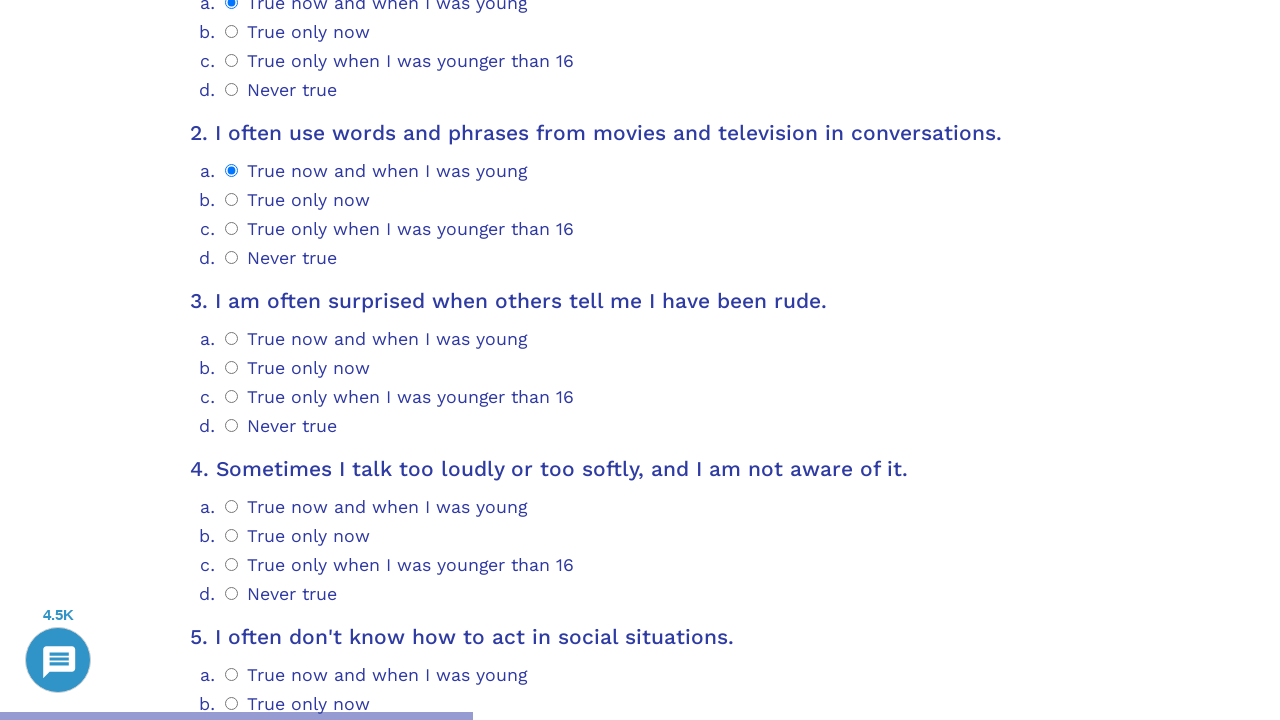

Selected answer option 0 for question 3 at (232, 338) on .psychometrics-items-container.item-3 >> .psychometrics-option-radio >> nth=0
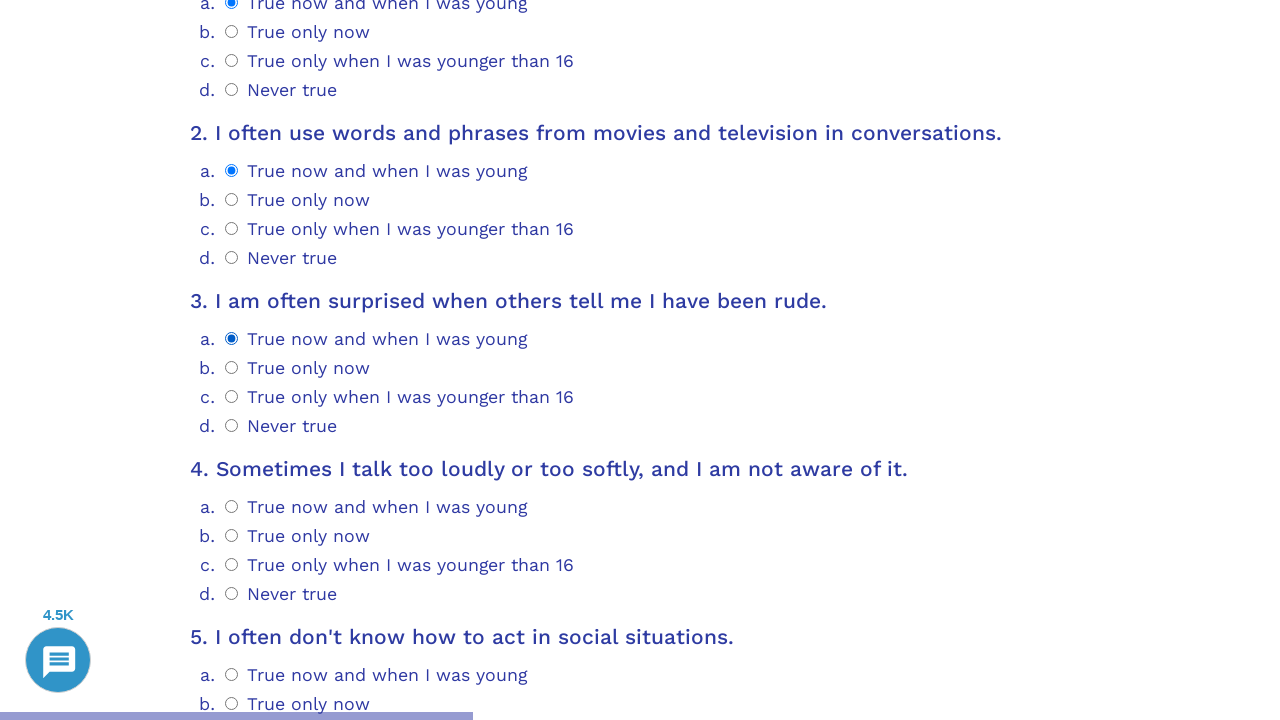

Question 4 container loaded and ready
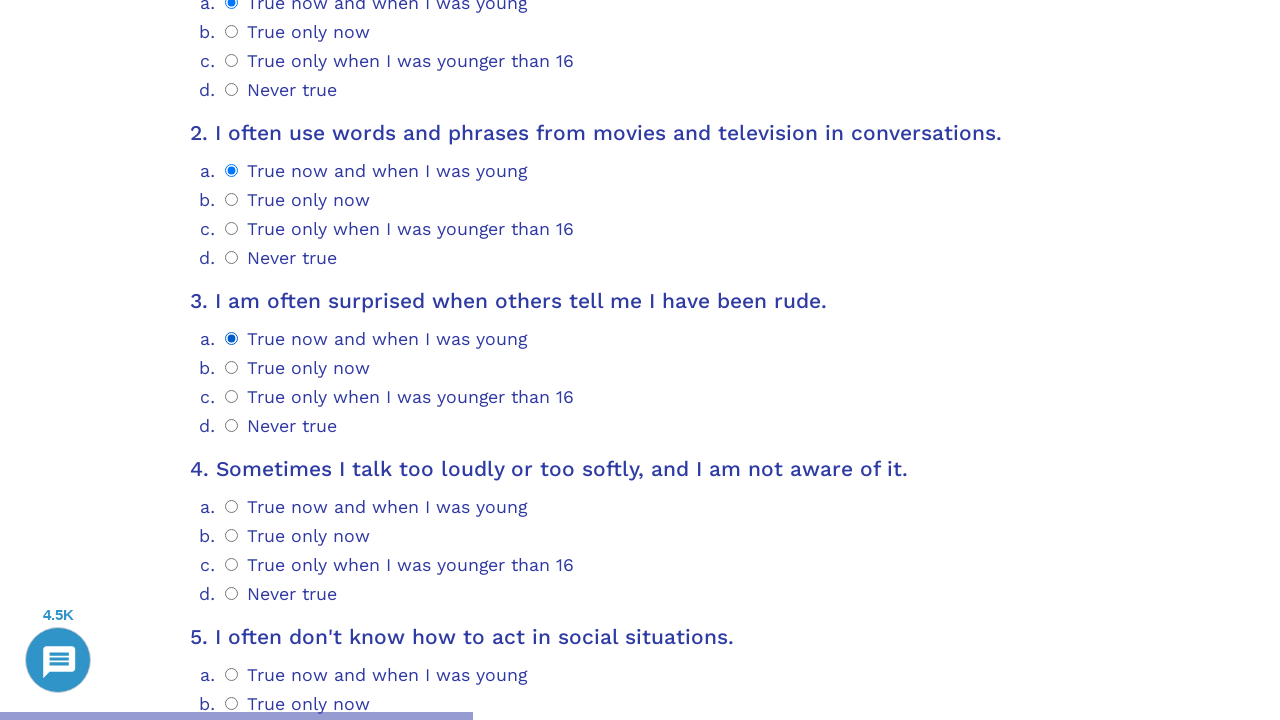

Scrolled question 4 into view
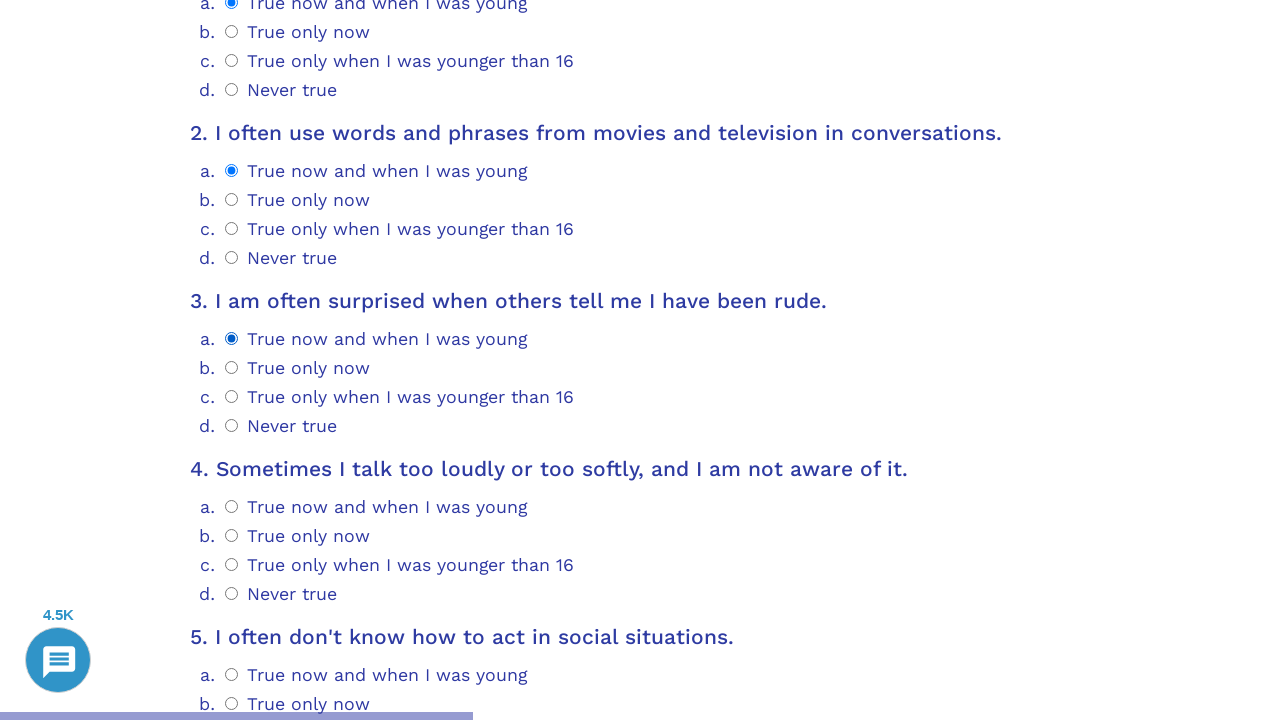

Selected answer option 3 for question 4 at (232, 594) on .psychometrics-items-container.item-4 >> .psychometrics-option-radio >> nth=3
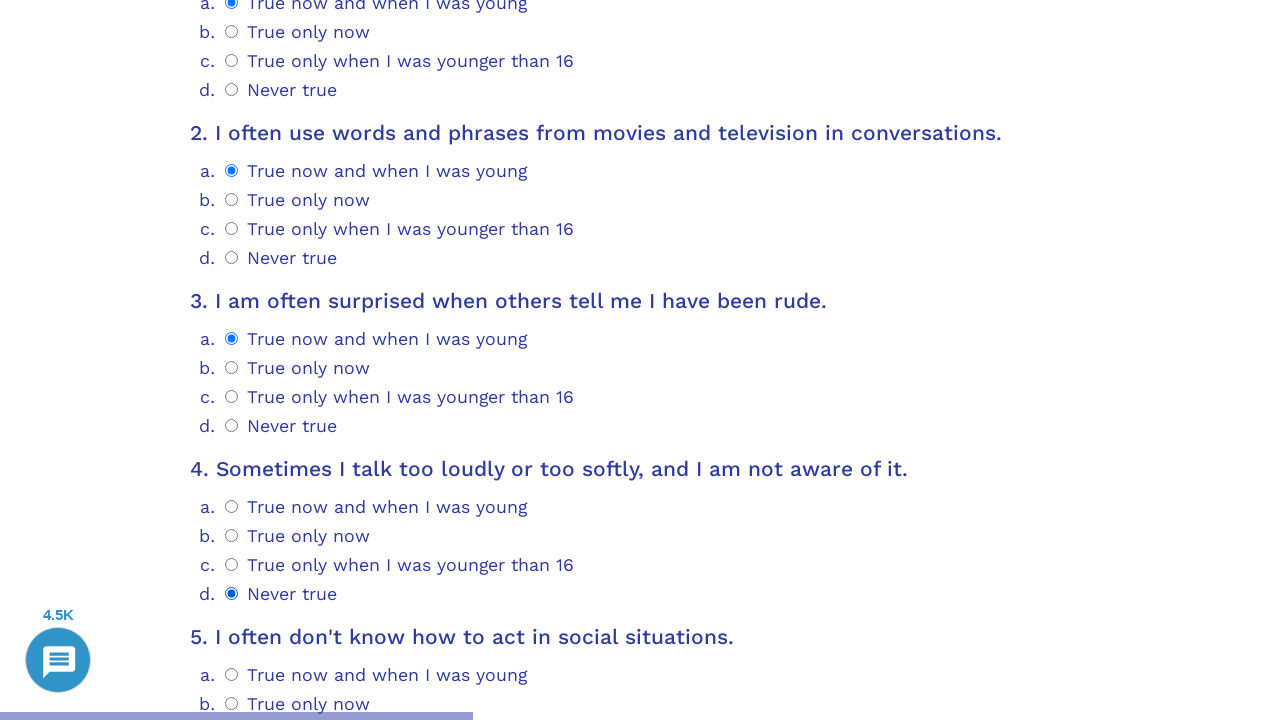

Question 5 container loaded and ready
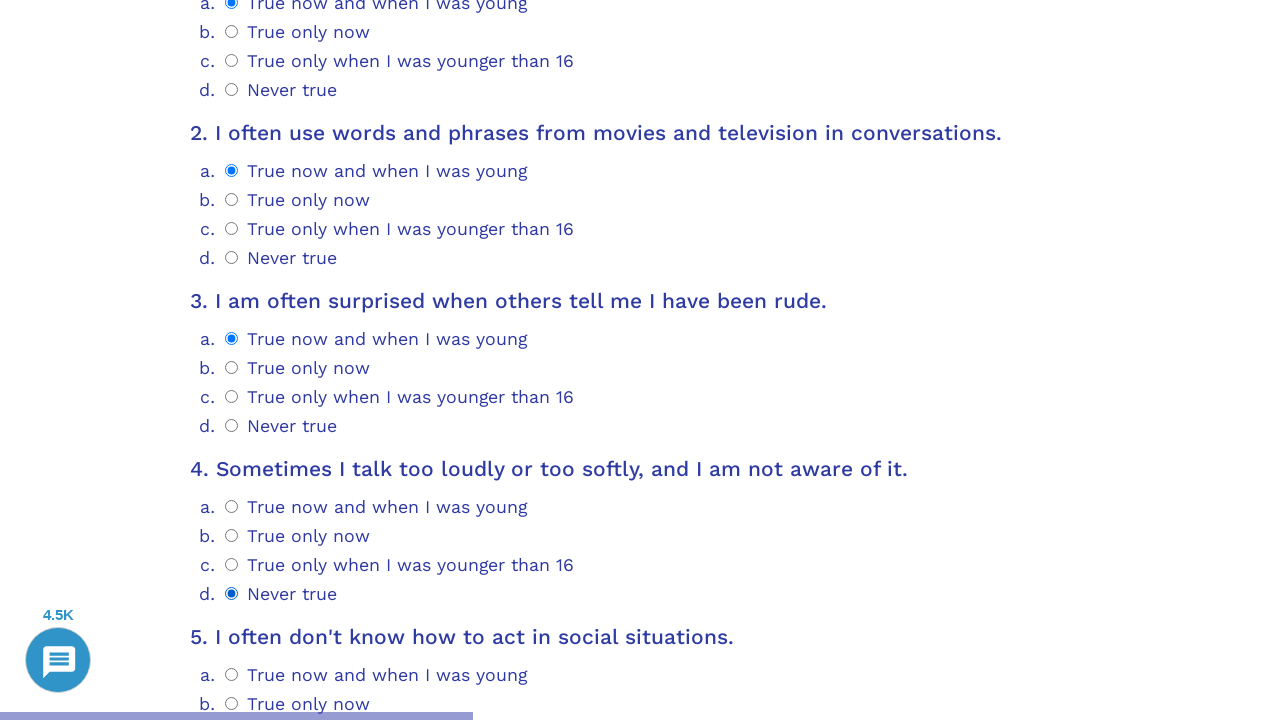

Scrolled question 5 into view
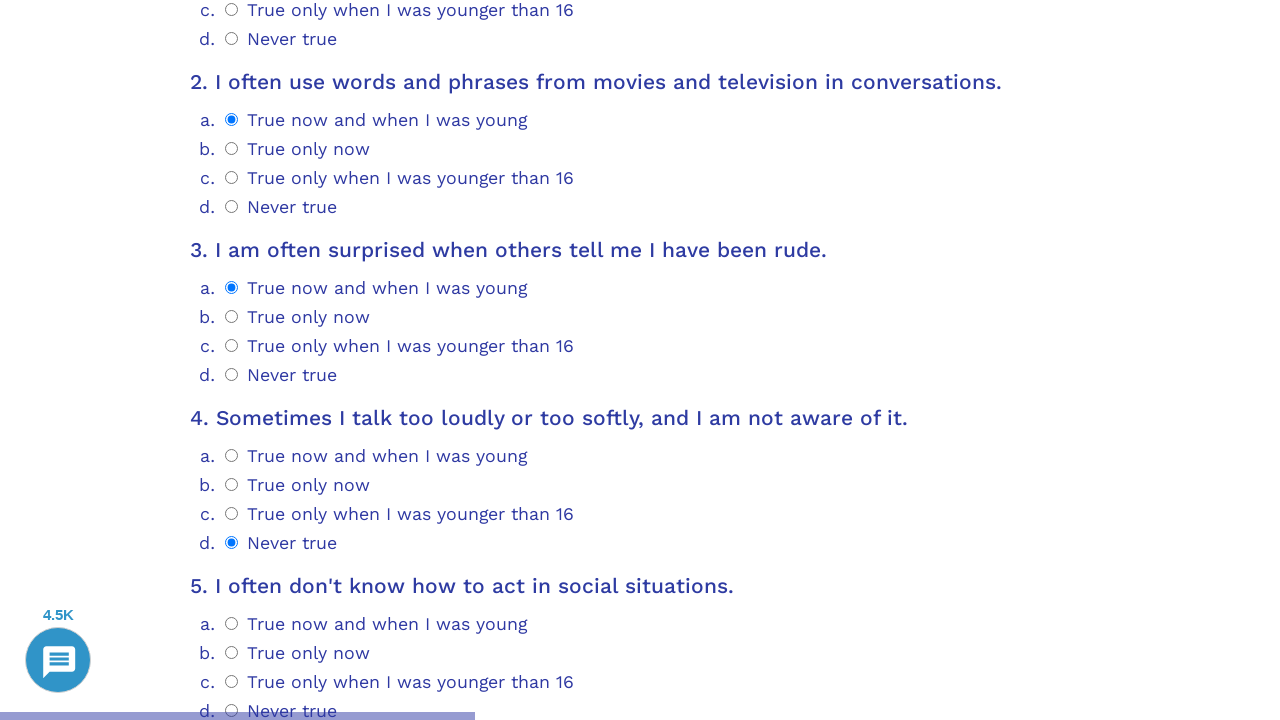

Selected answer option 3 for question 5 at (232, 711) on .psychometrics-items-container.item-5 >> .psychometrics-option-radio >> nth=3
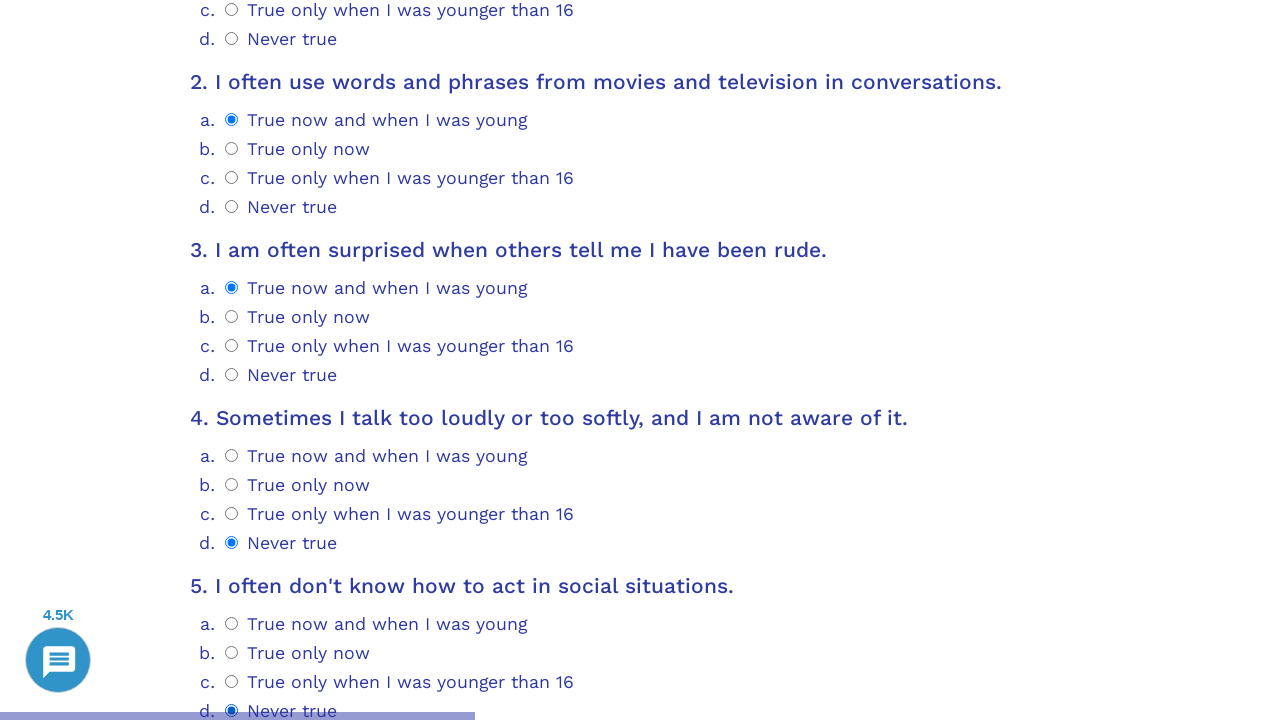

Question 6 container loaded and ready
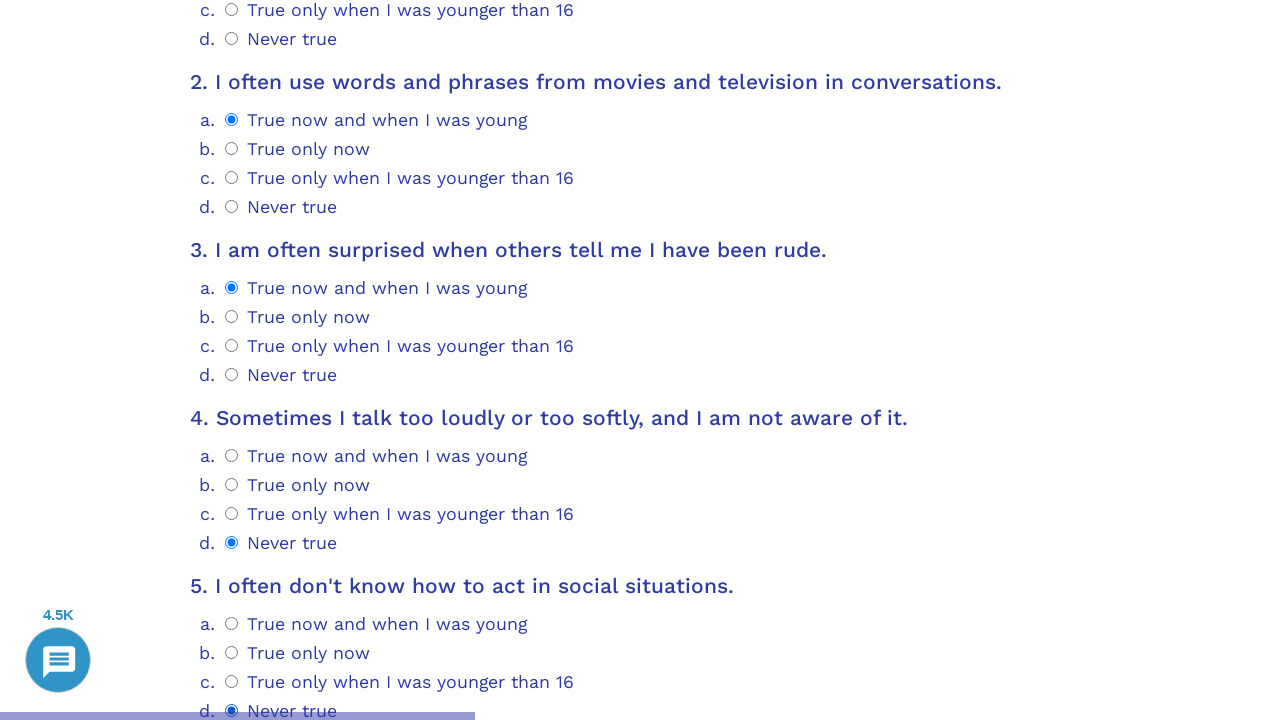

Scrolled question 6 into view
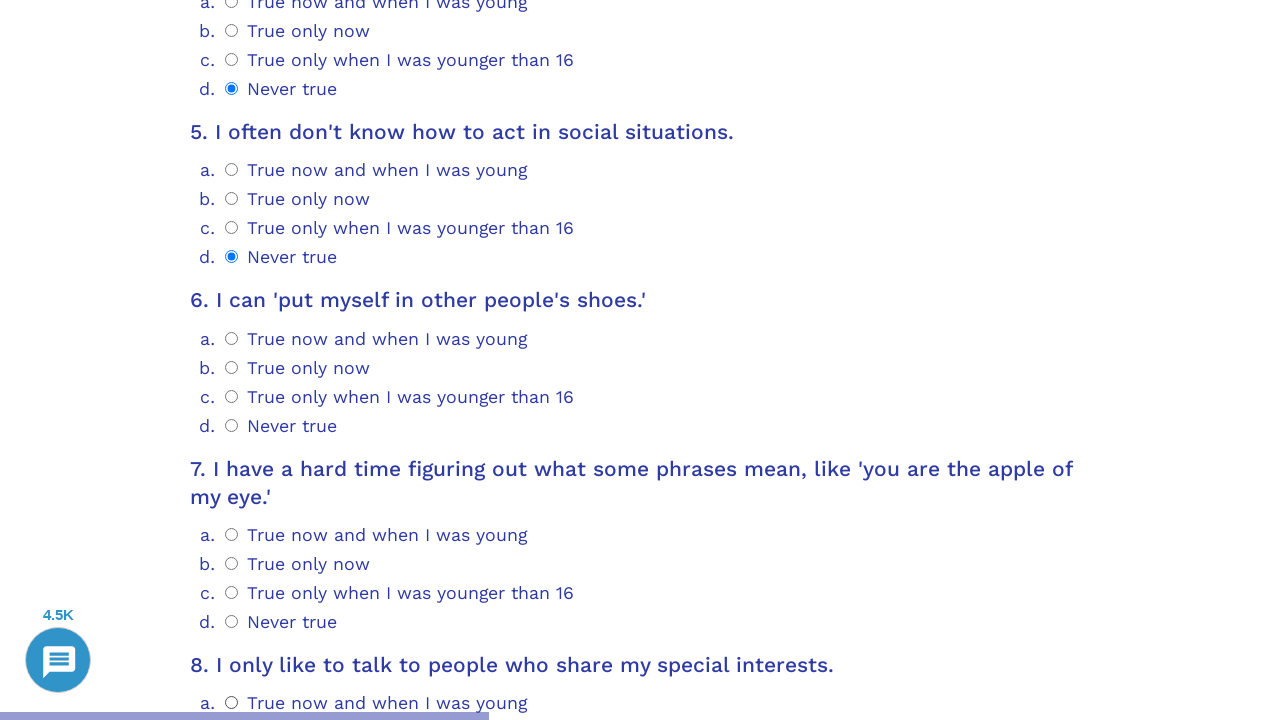

Selected answer option 3 for question 6 at (232, 425) on .psychometrics-items-container.item-6 >> .psychometrics-option-radio >> nth=3
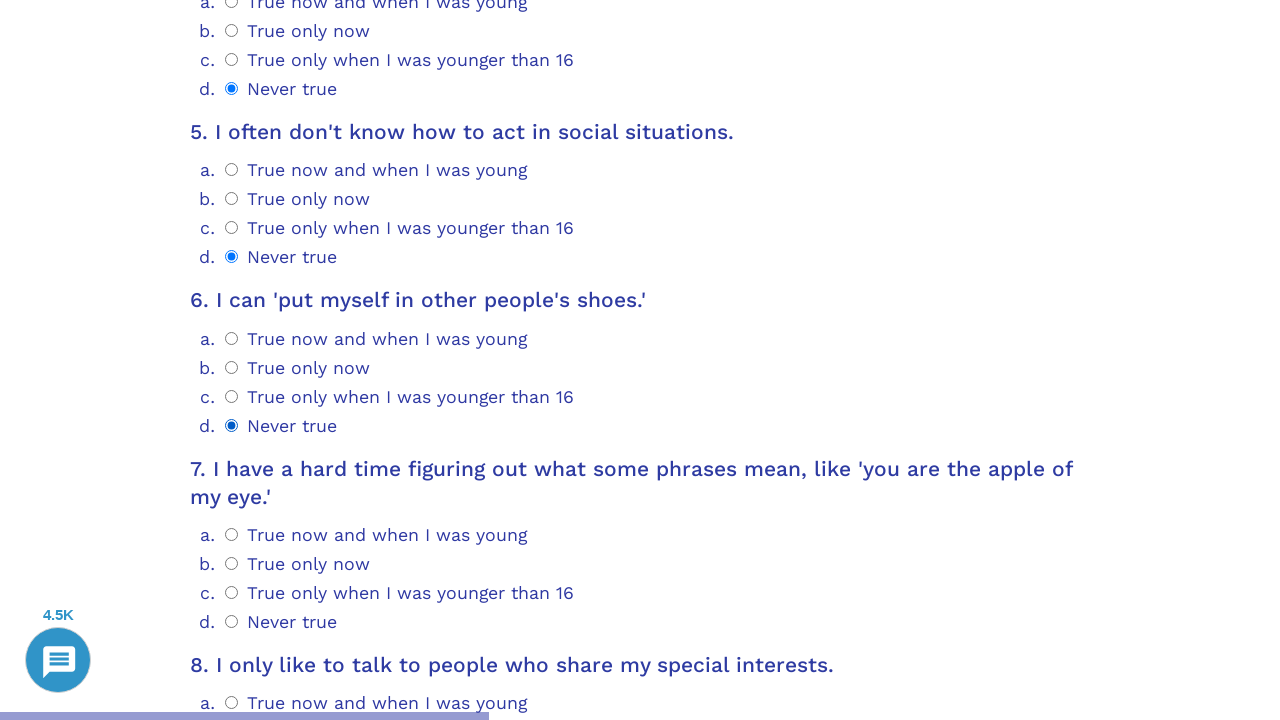

Question 7 container loaded and ready
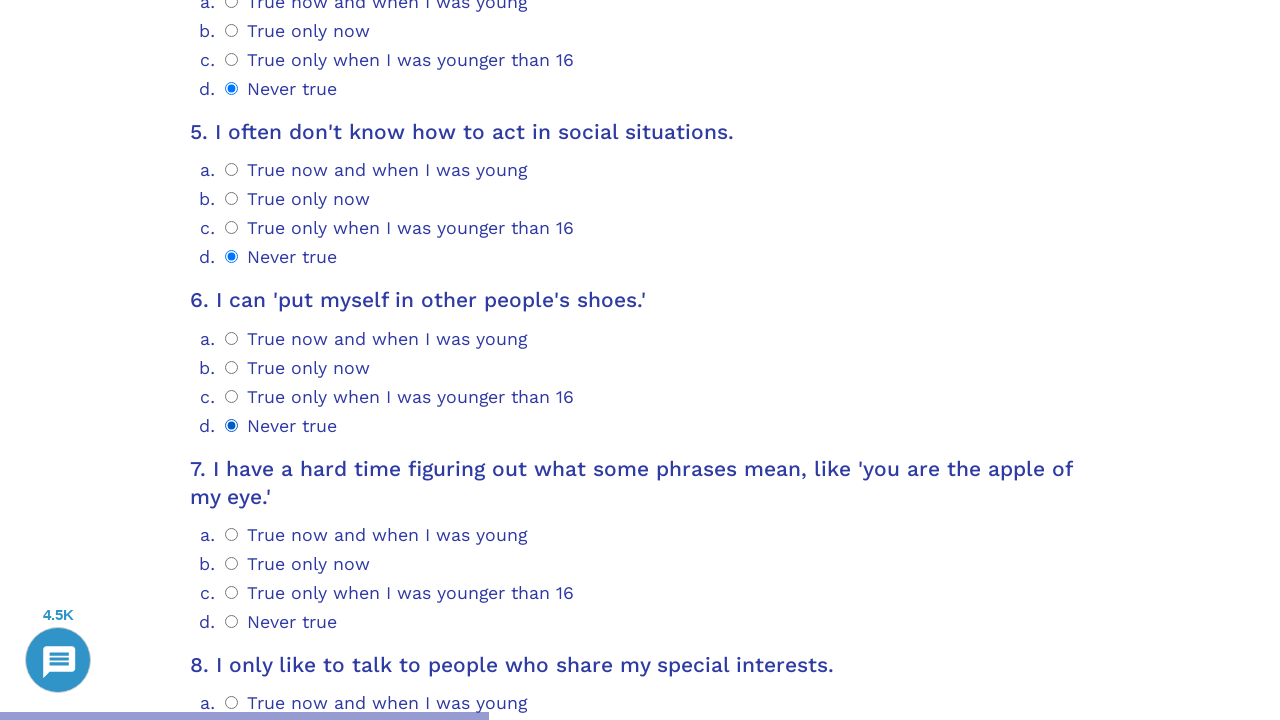

Scrolled question 7 into view
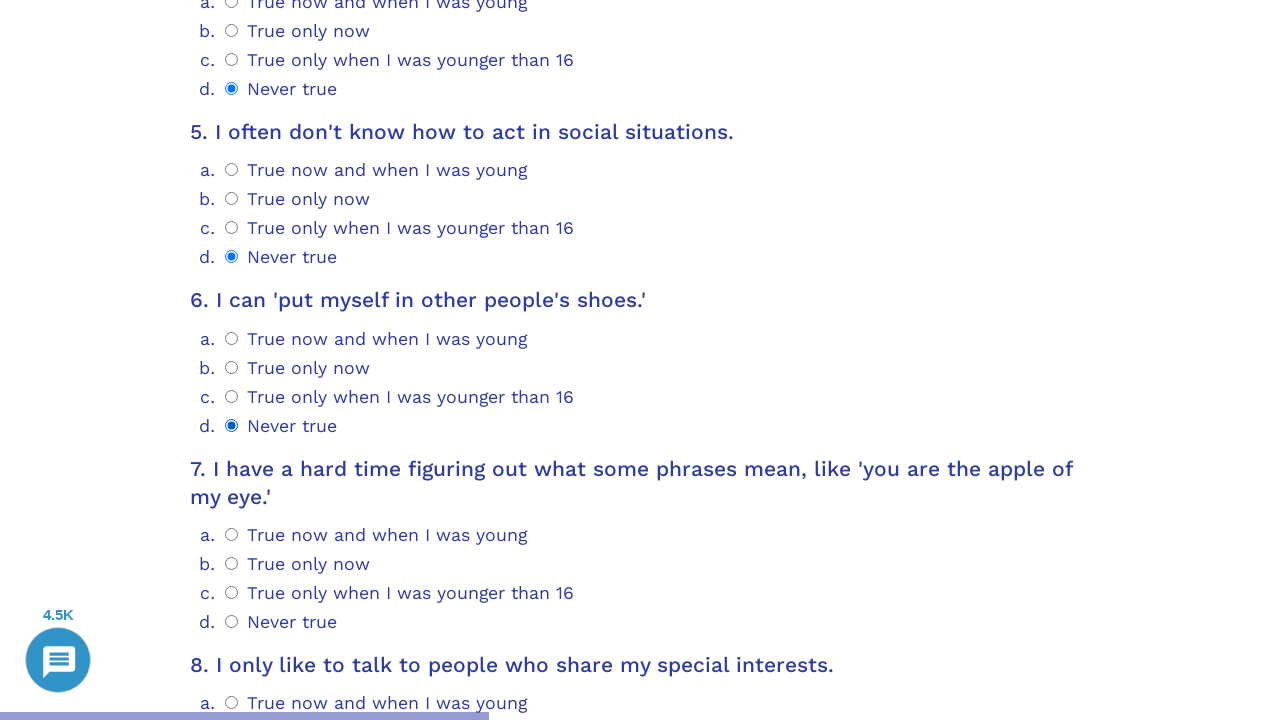

Selected answer option 0 for question 7 at (232, 534) on .psychometrics-items-container.item-7 >> .psychometrics-option-radio >> nth=0
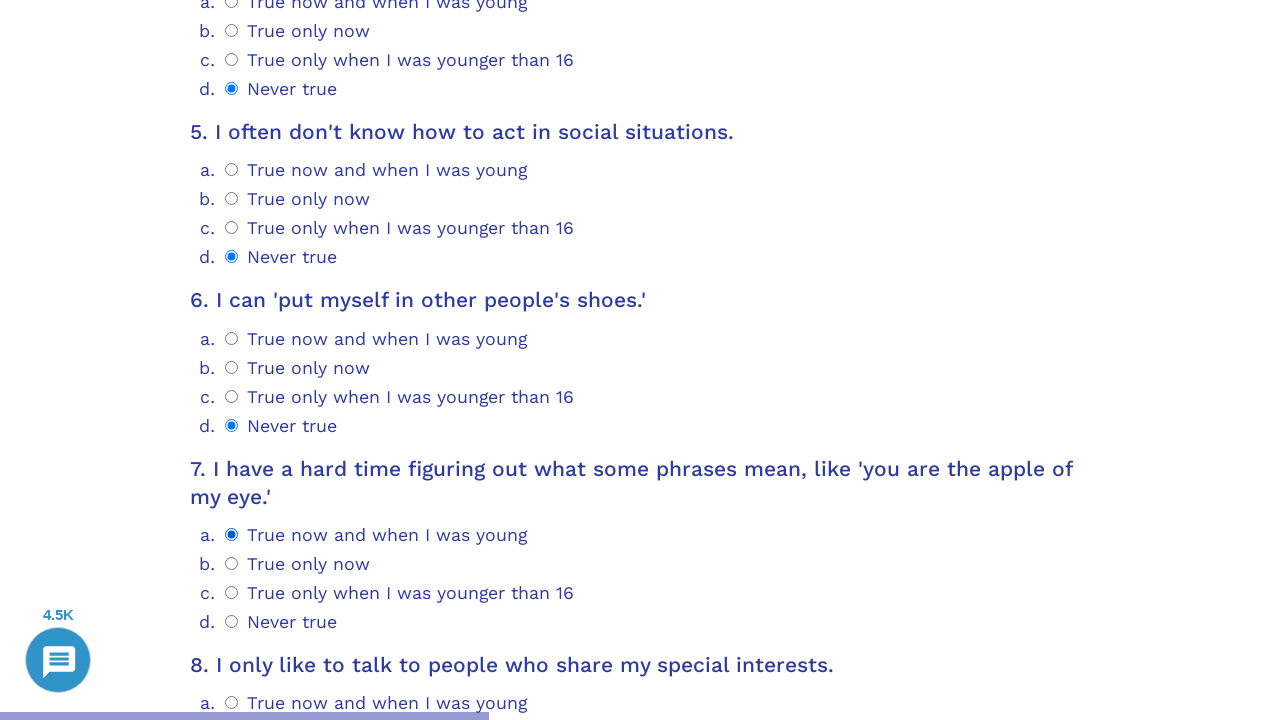

Question 8 container loaded and ready
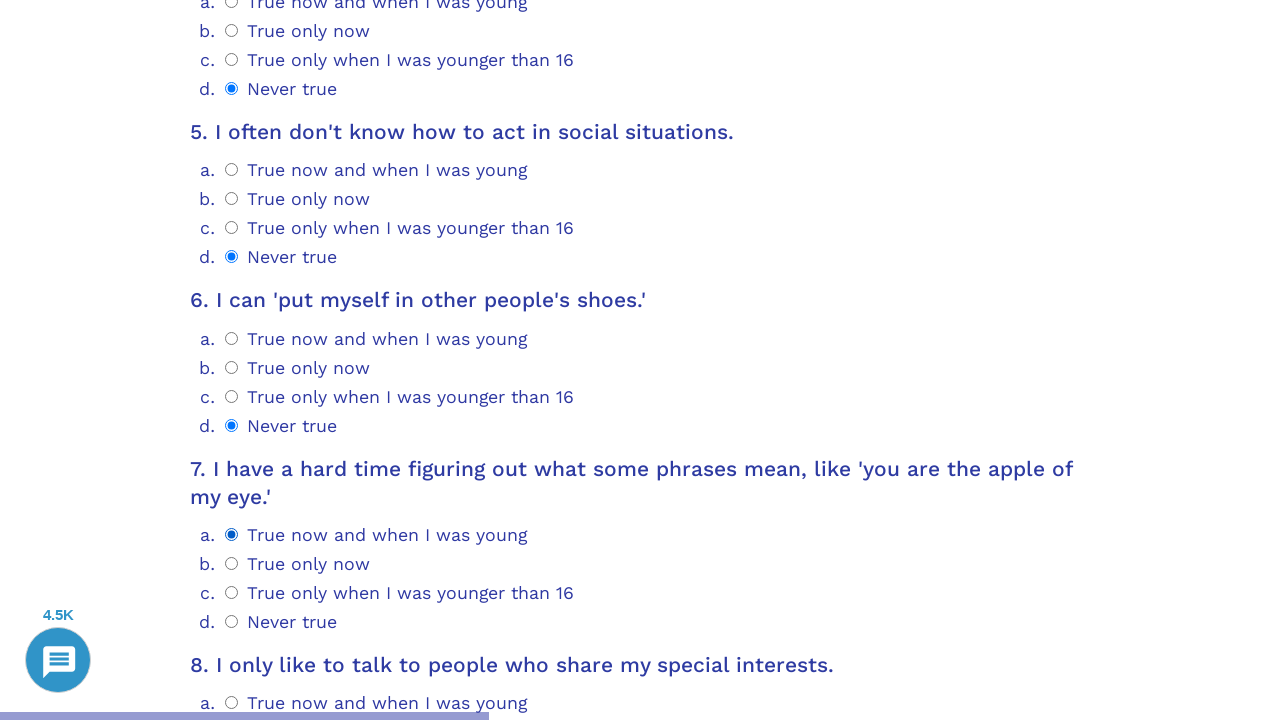

Scrolled question 8 into view
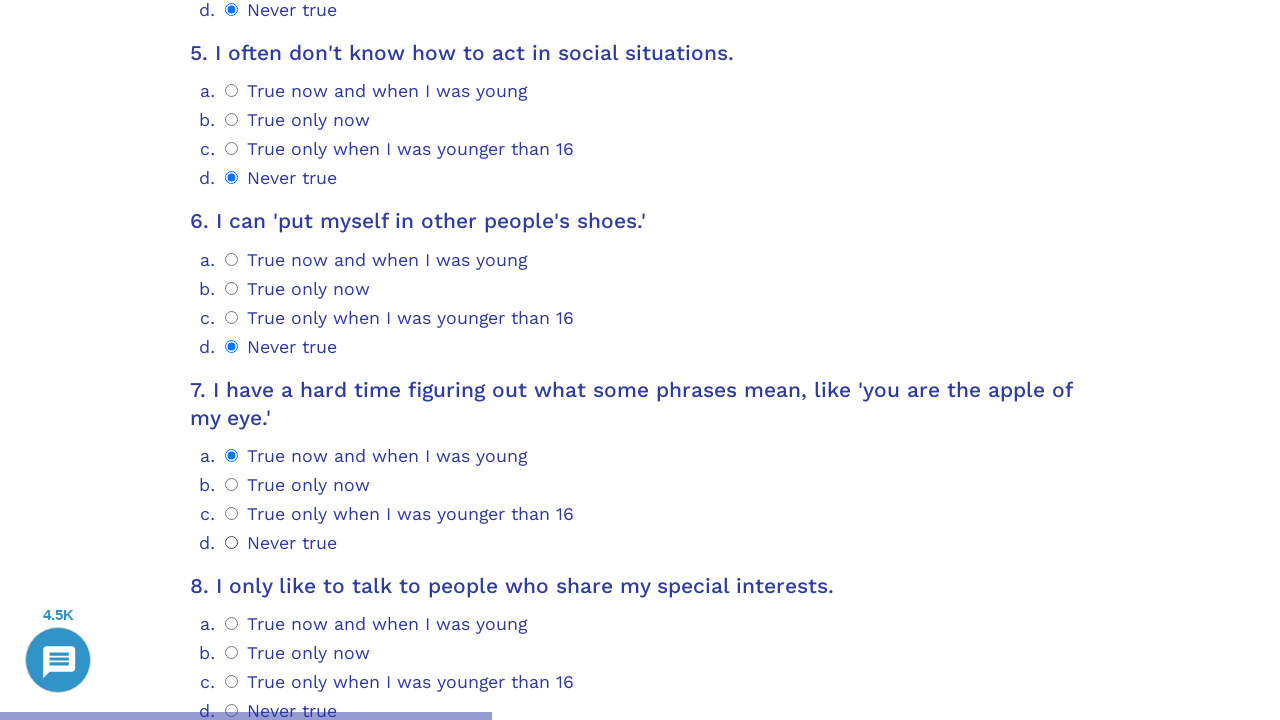

Selected answer option 0 for question 8 at (232, 624) on .psychometrics-items-container.item-8 >> .psychometrics-option-radio >> nth=0
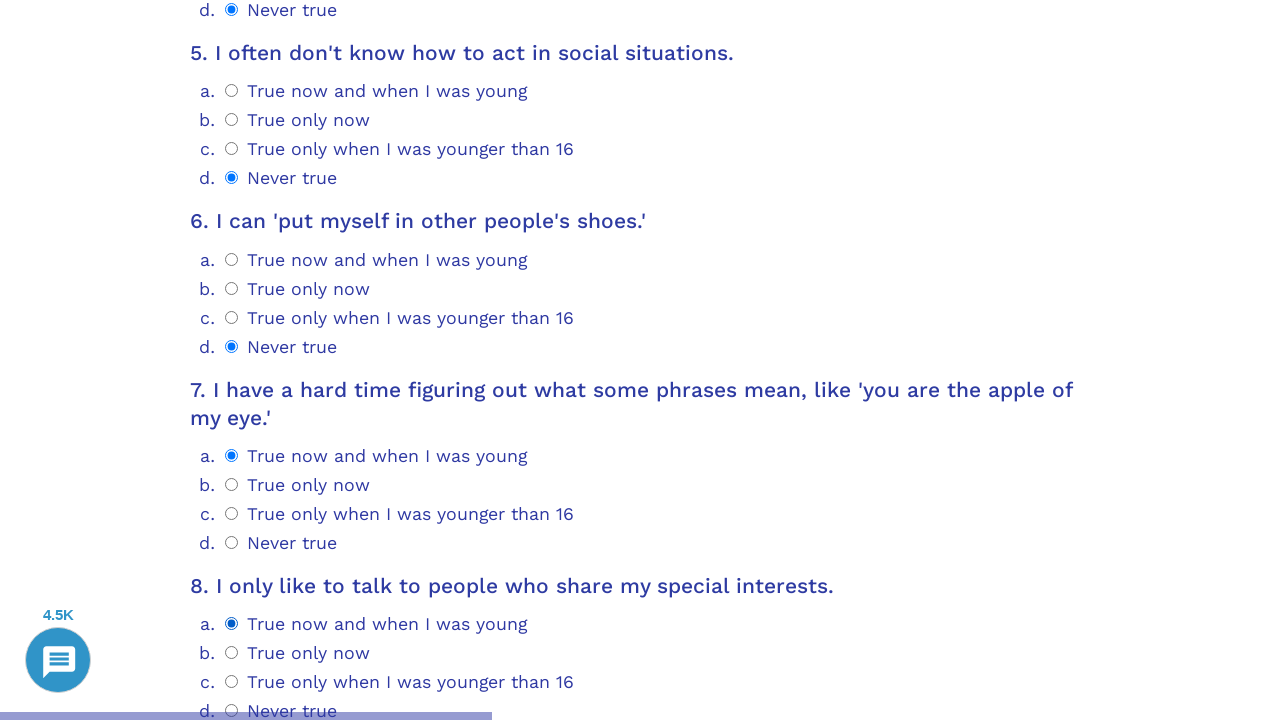

Question 9 container loaded and ready
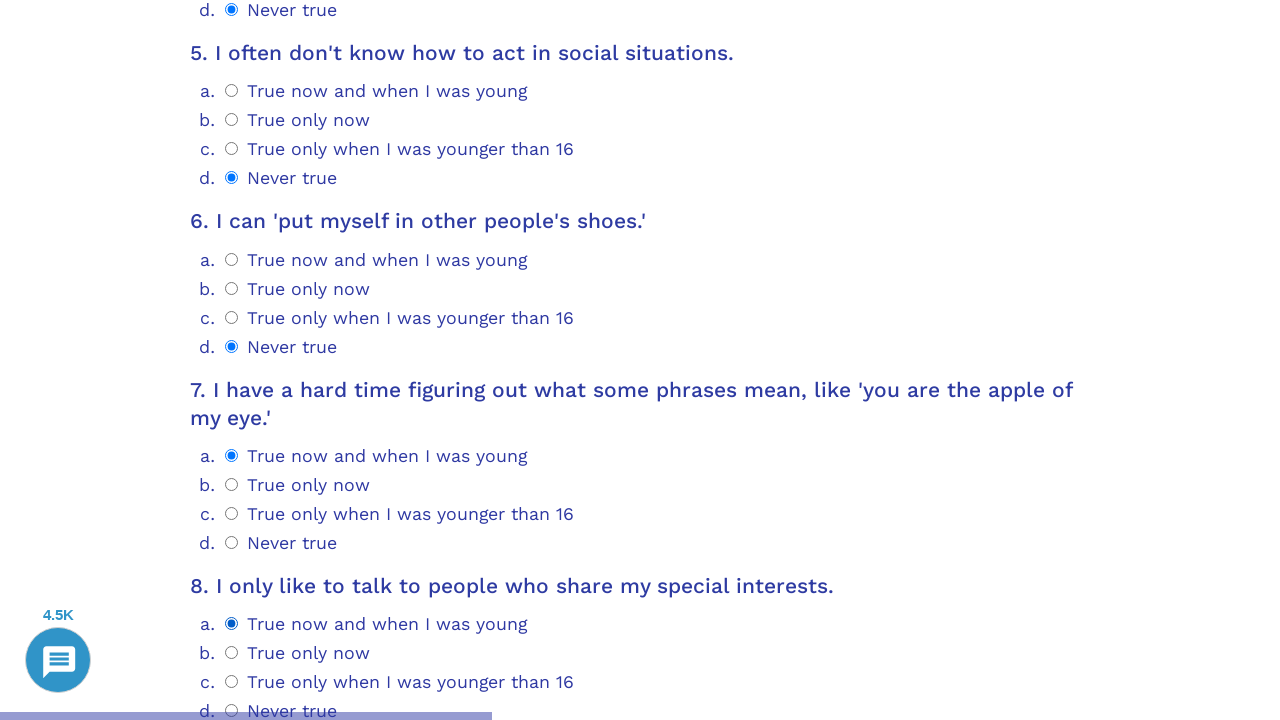

Scrolled question 9 into view
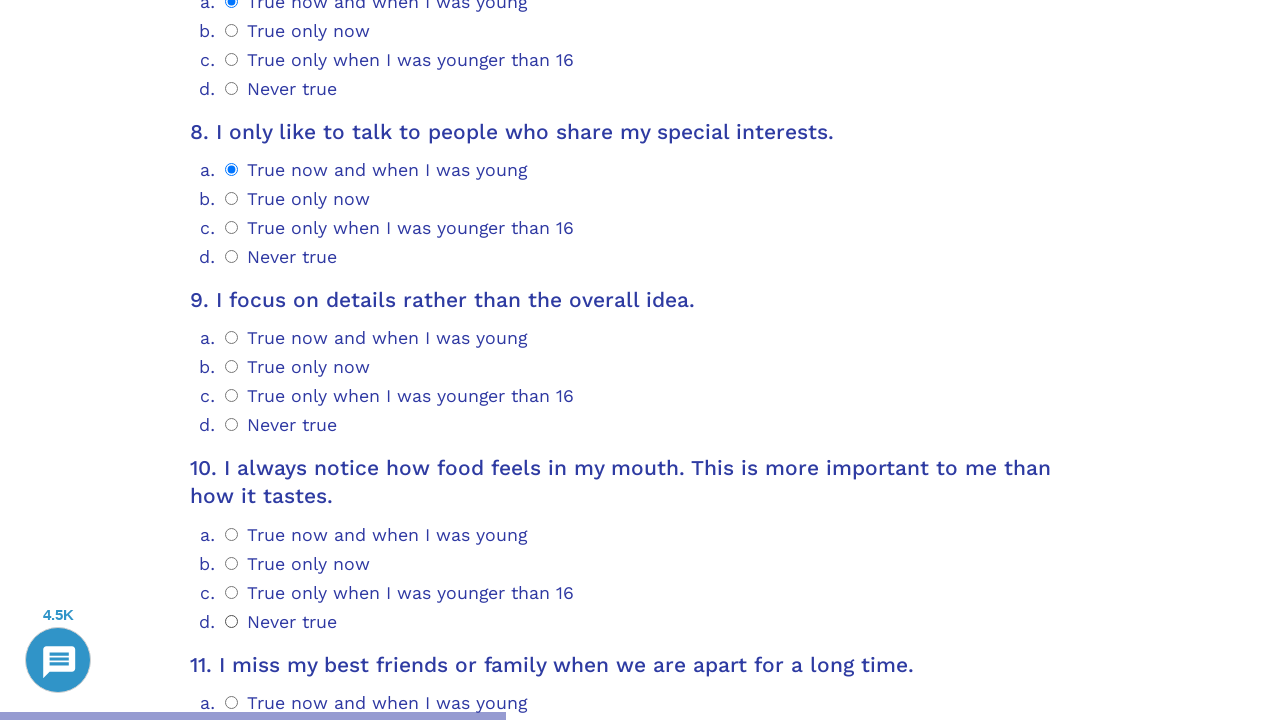

Selected answer option 0 for question 9 at (232, 338) on .psychometrics-items-container.item-9 >> .psychometrics-option-radio >> nth=0
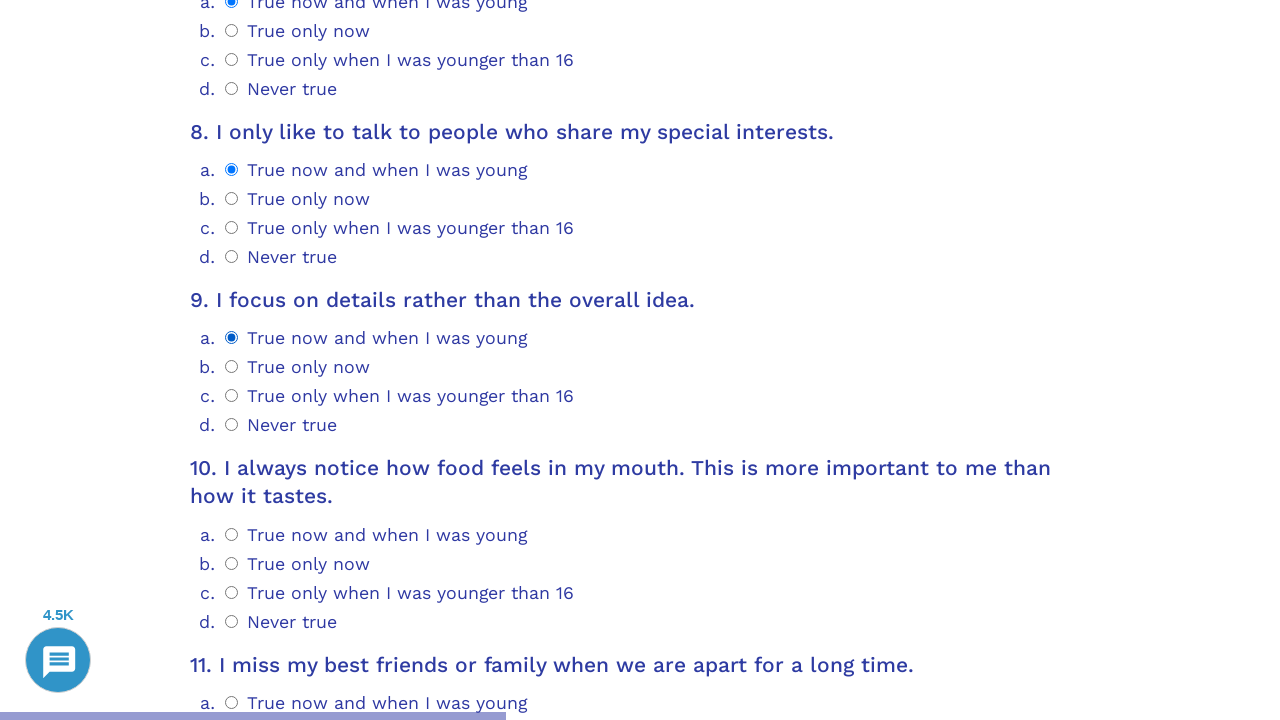

Question 10 container loaded and ready
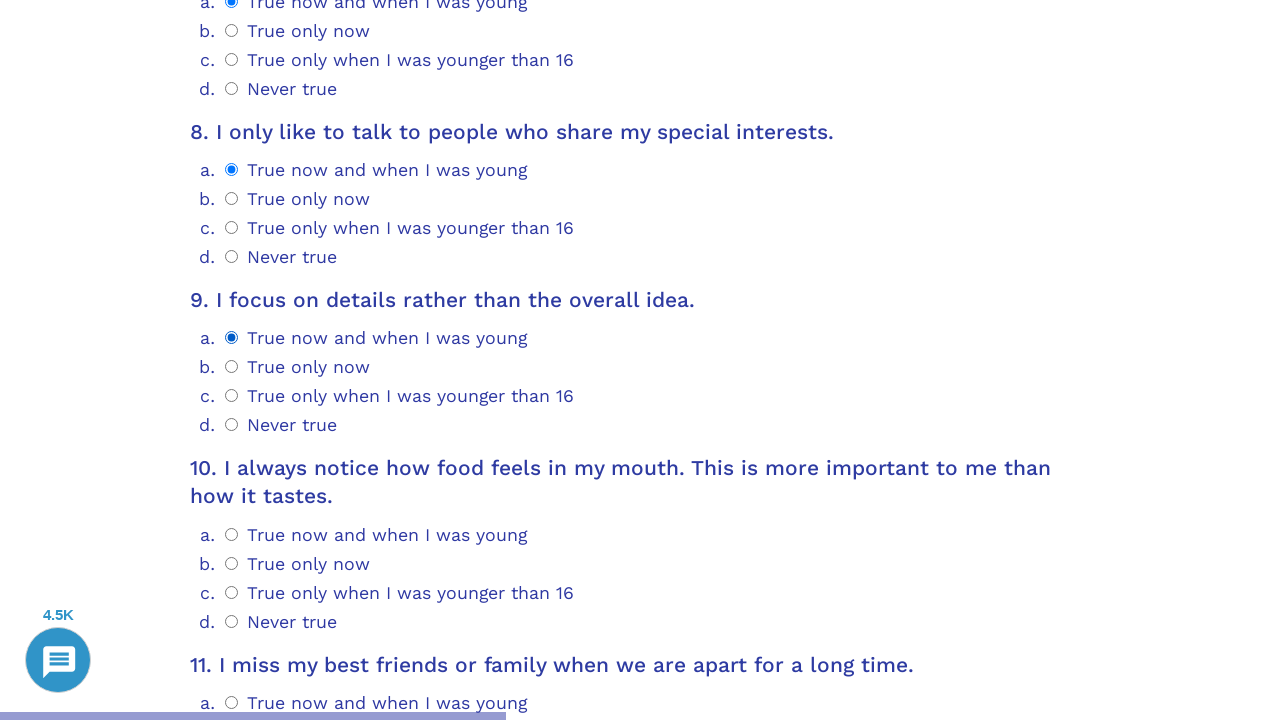

Scrolled question 10 into view
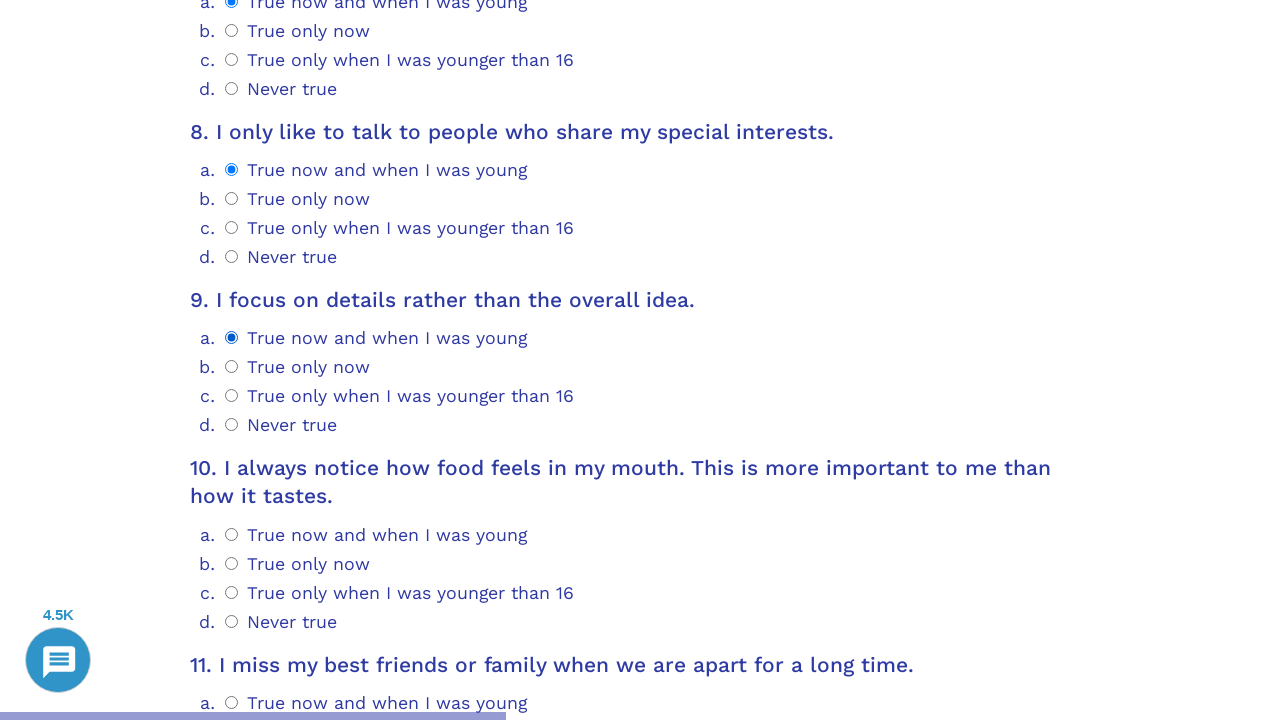

Selected answer option 3 for question 10 at (232, 621) on .psychometrics-items-container.item-10 >> .psychometrics-option-radio >> nth=3
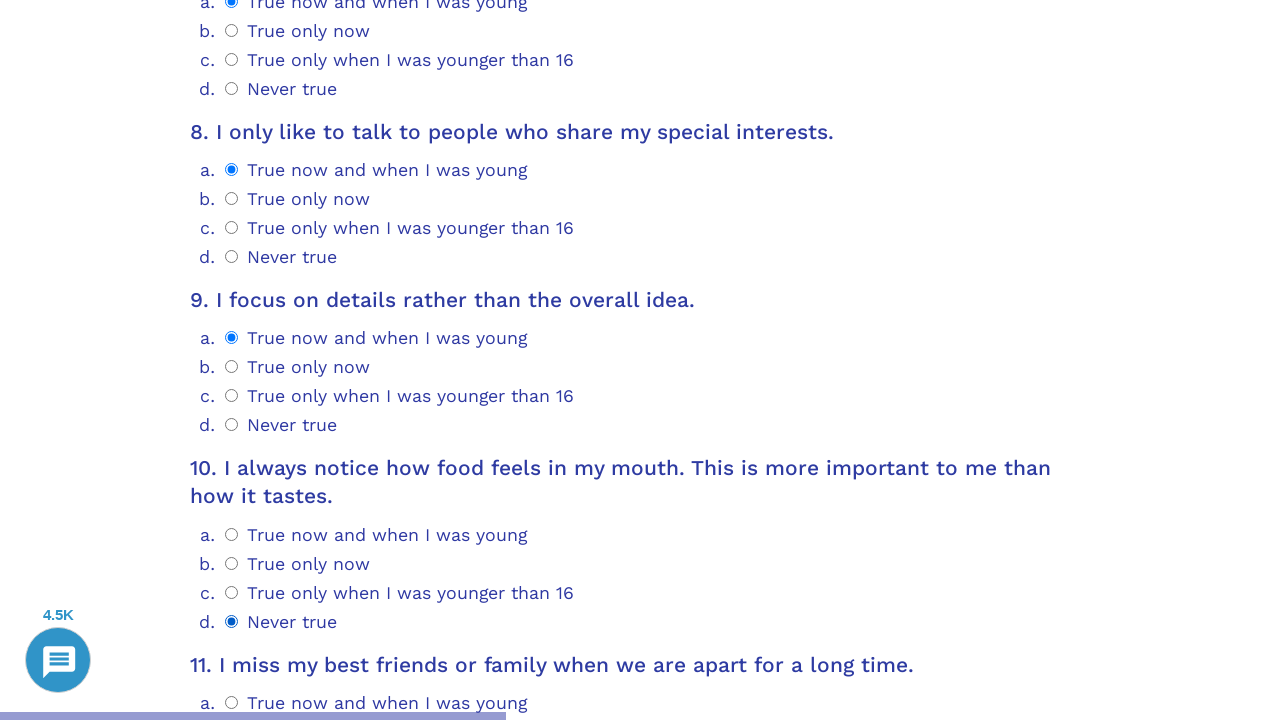

Question 11 container loaded and ready
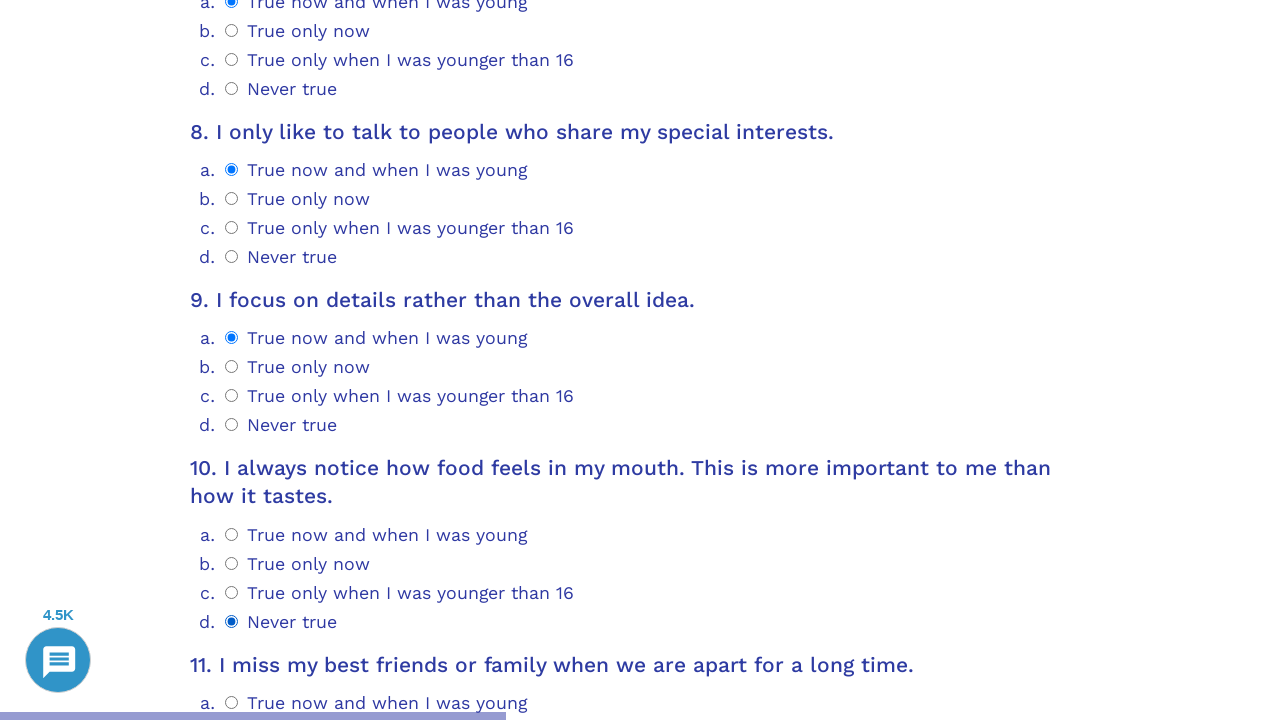

Scrolled question 11 into view
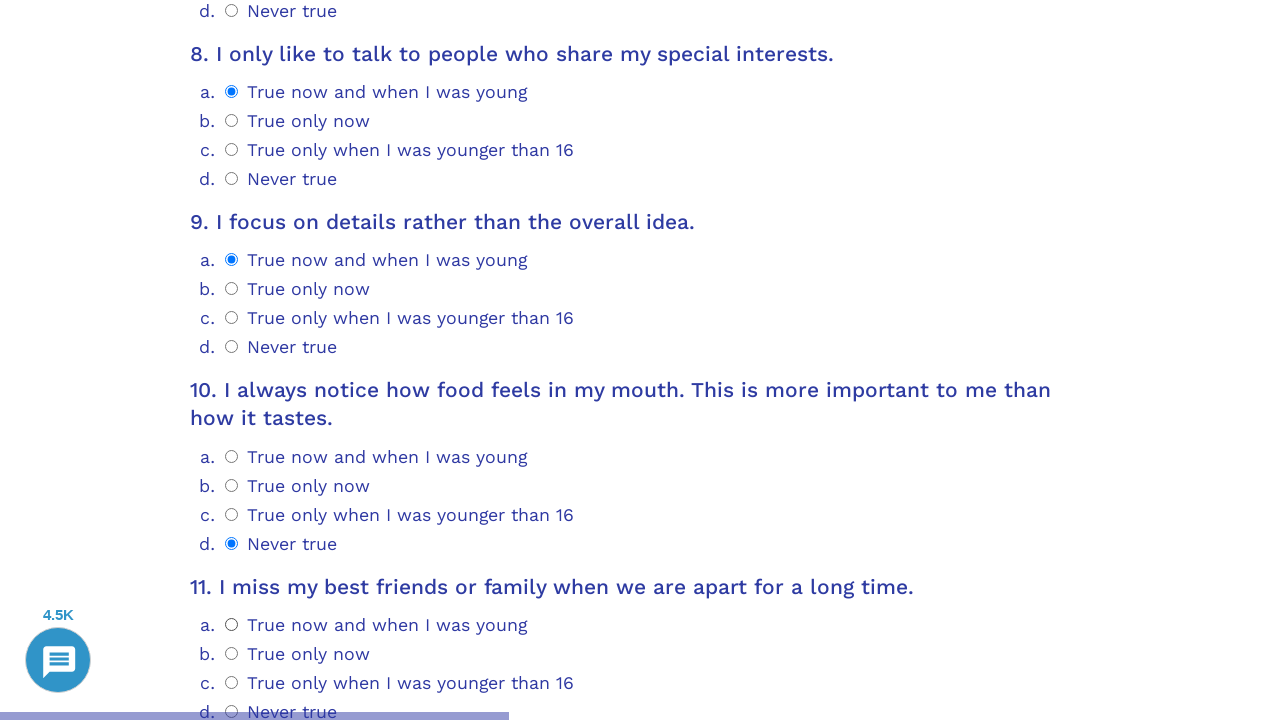

Selected answer option 3 for question 11 at (232, 360) on .psychometrics-items-container.item-11 >> .psychometrics-option-radio >> nth=3
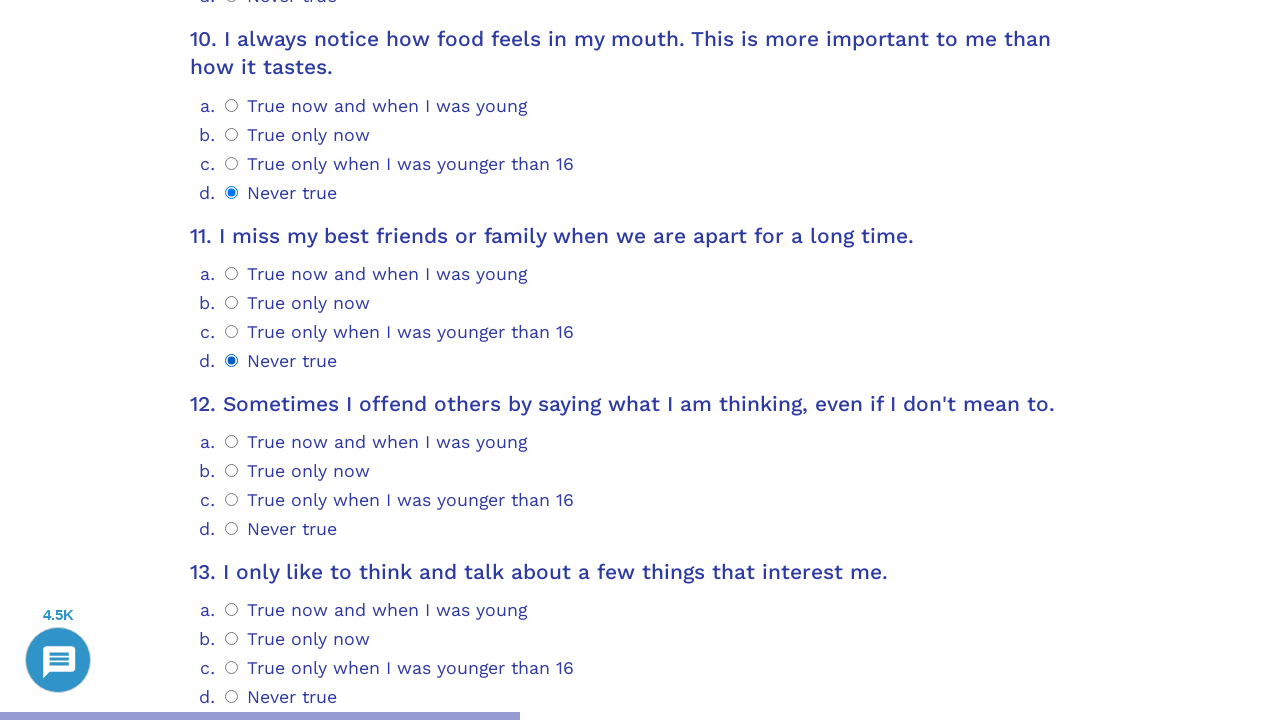

Question 12 container loaded and ready
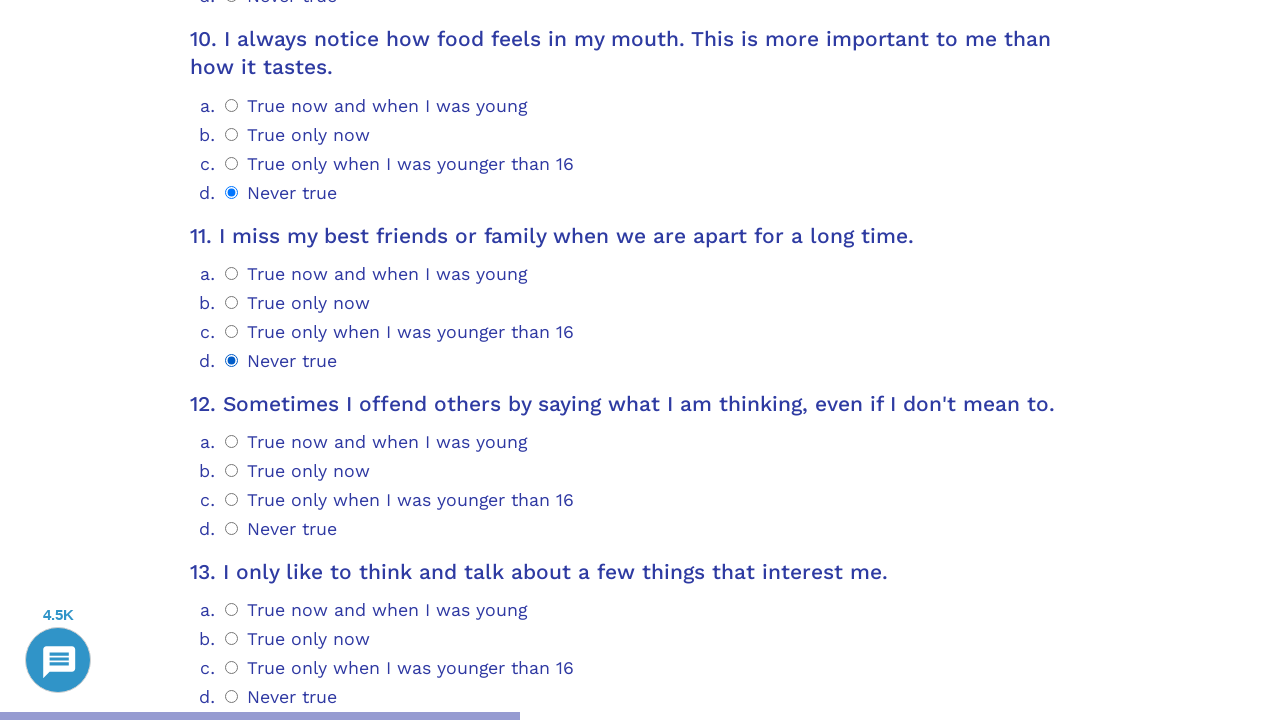

Scrolled question 12 into view
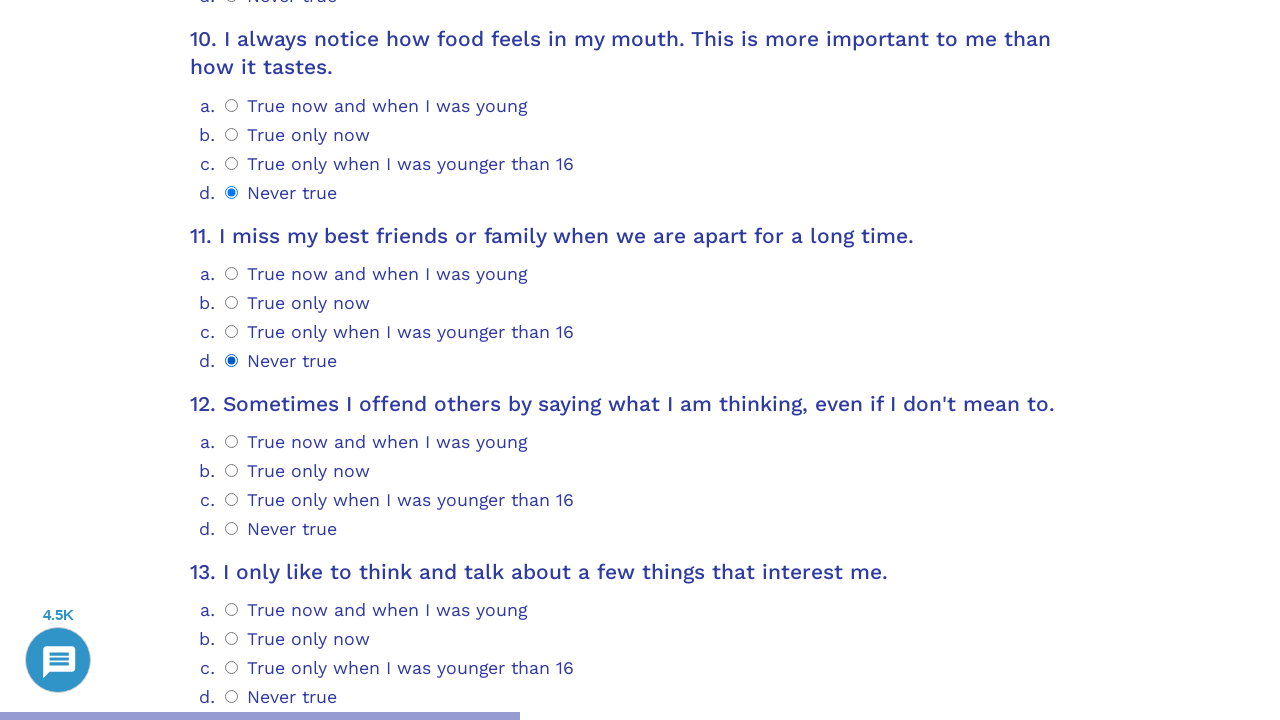

Selected answer option 3 for question 12 at (232, 529) on .psychometrics-items-container.item-12 >> .psychometrics-option-radio >> nth=3
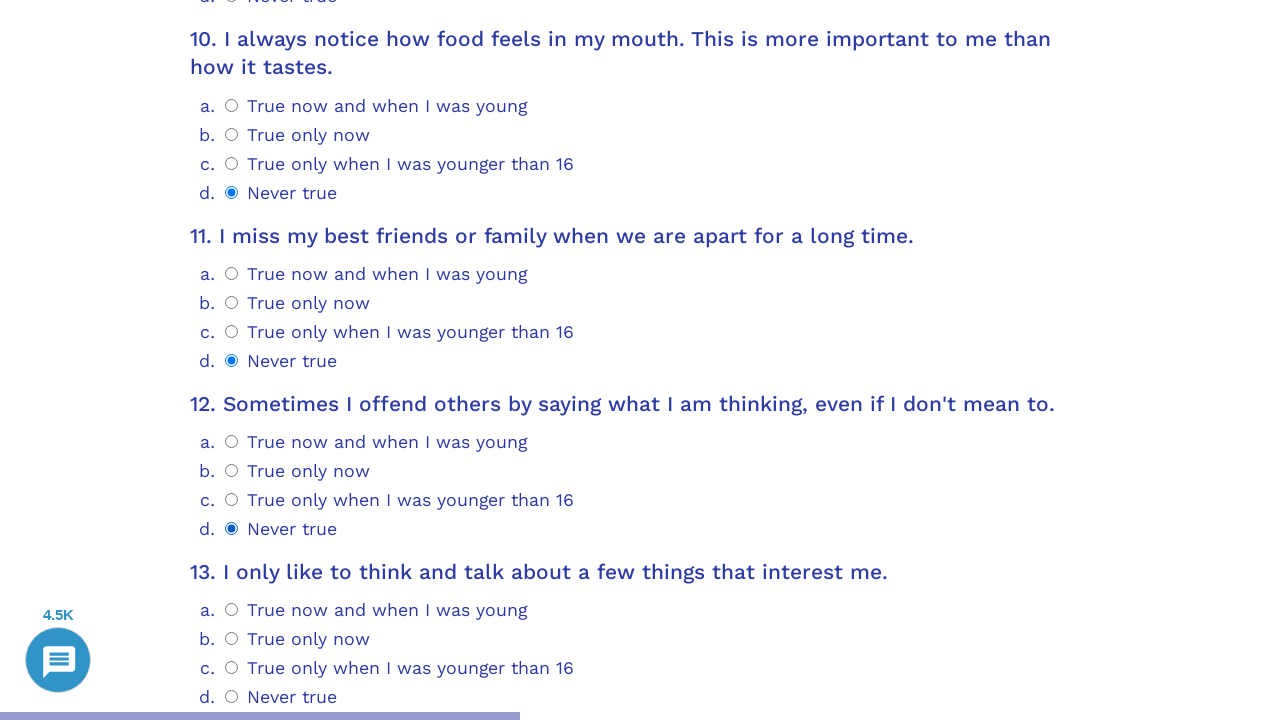

Question 13 container loaded and ready
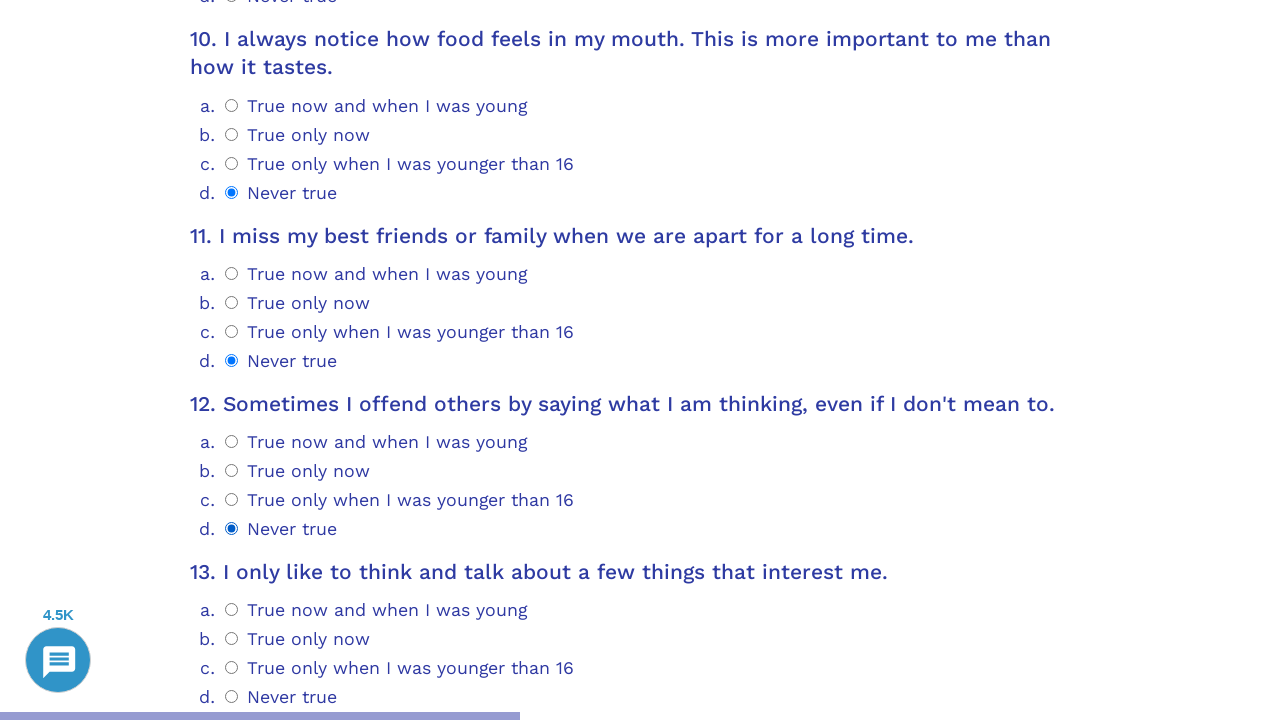

Scrolled question 13 into view
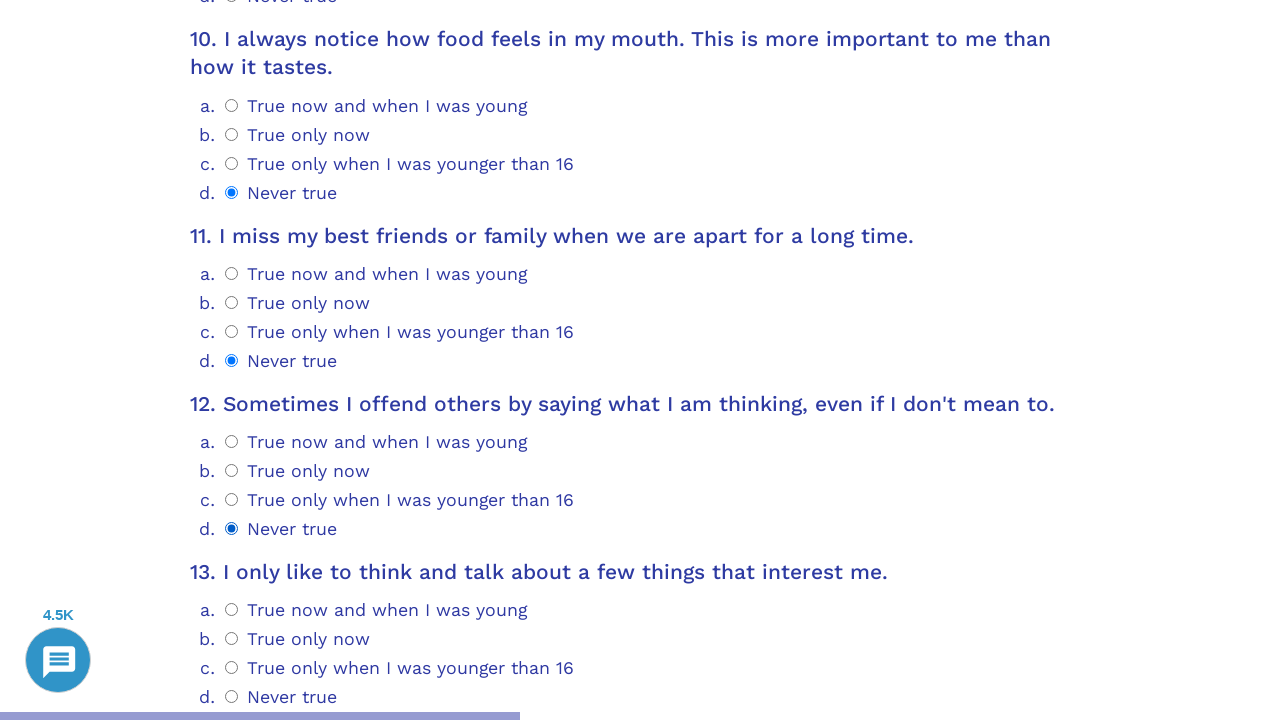

Selected answer option 0 for question 13 at (232, 610) on .psychometrics-items-container.item-13 >> .psychometrics-option-radio >> nth=0
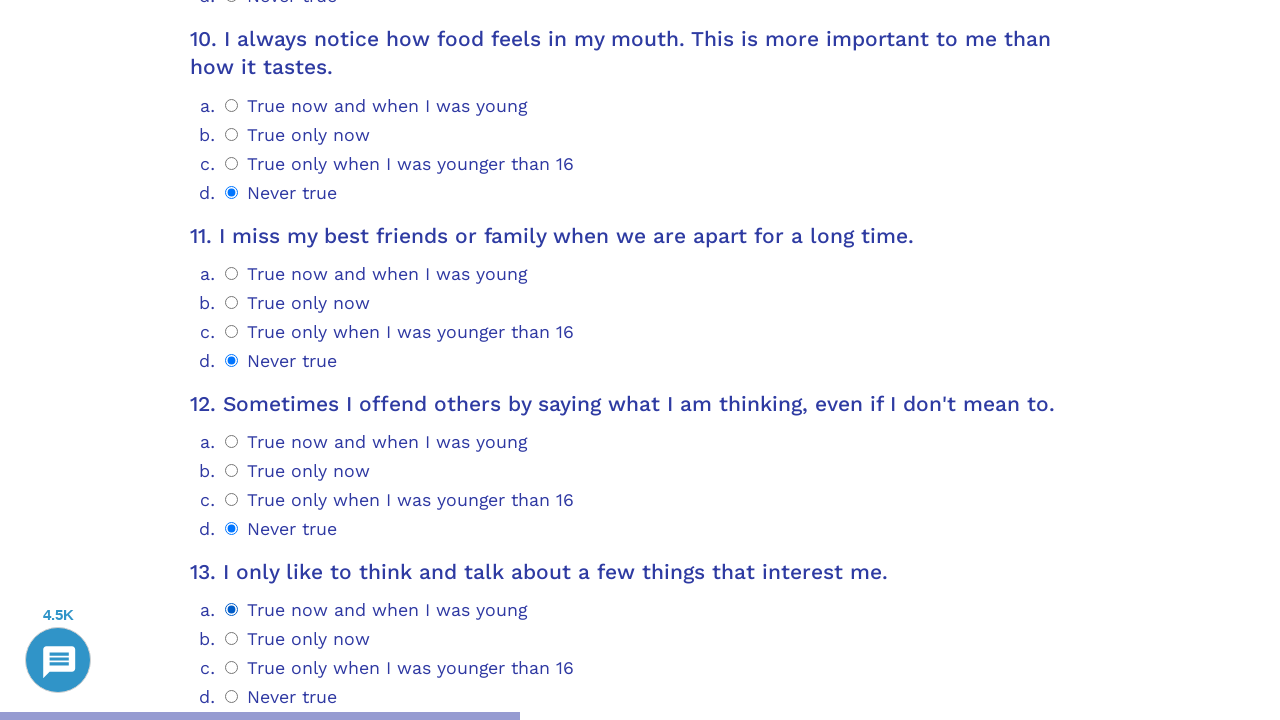

Question 14 container loaded and ready
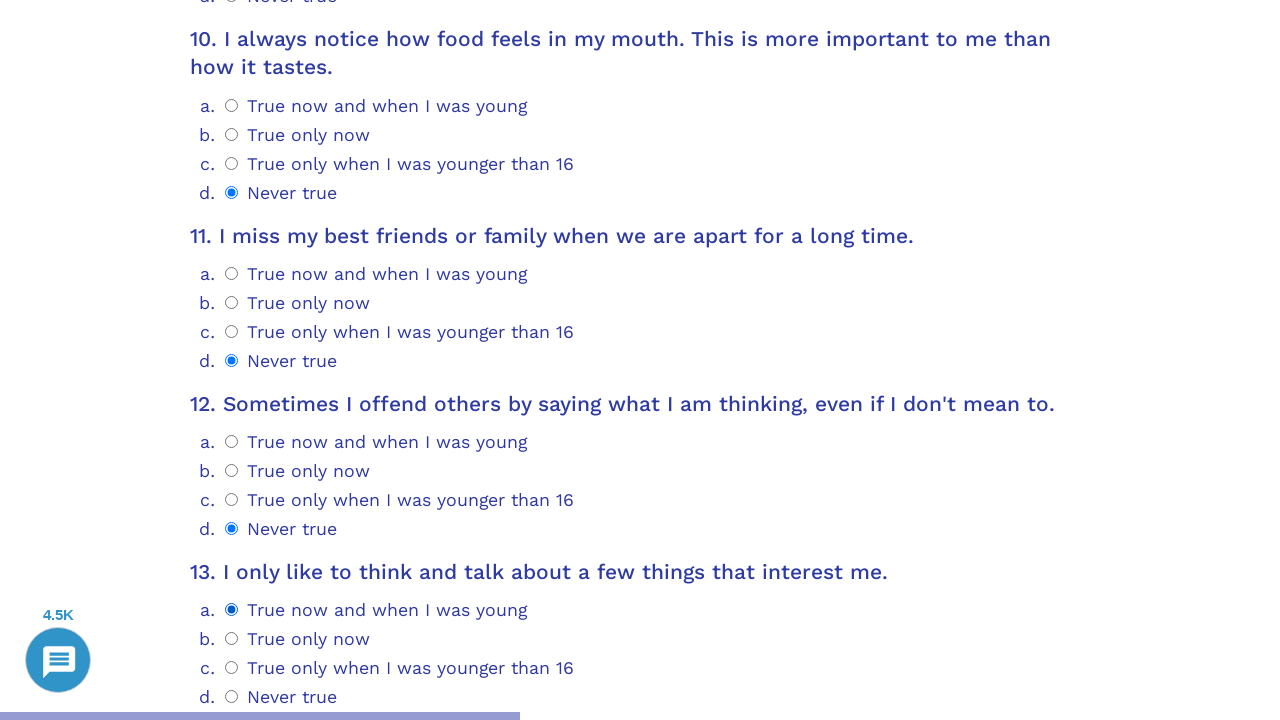

Scrolled question 14 into view
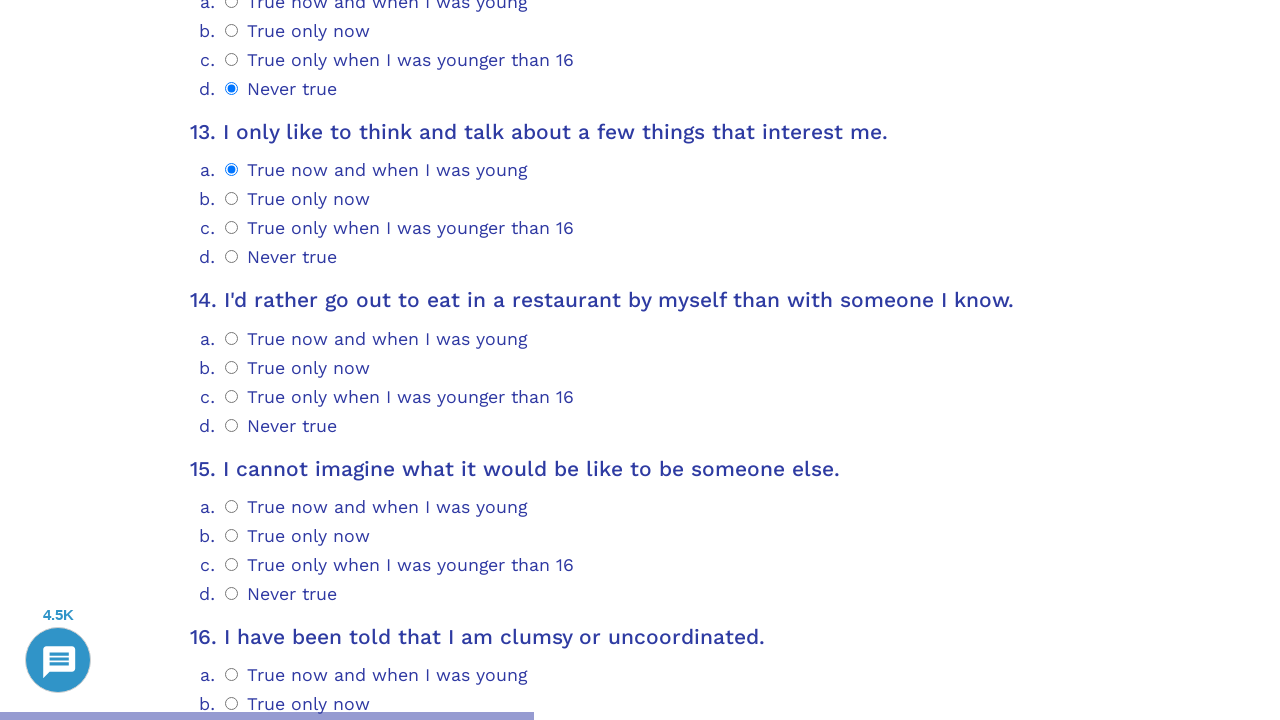

Selected answer option 0 for question 14 at (232, 338) on .psychometrics-items-container.item-14 >> .psychometrics-option-radio >> nth=0
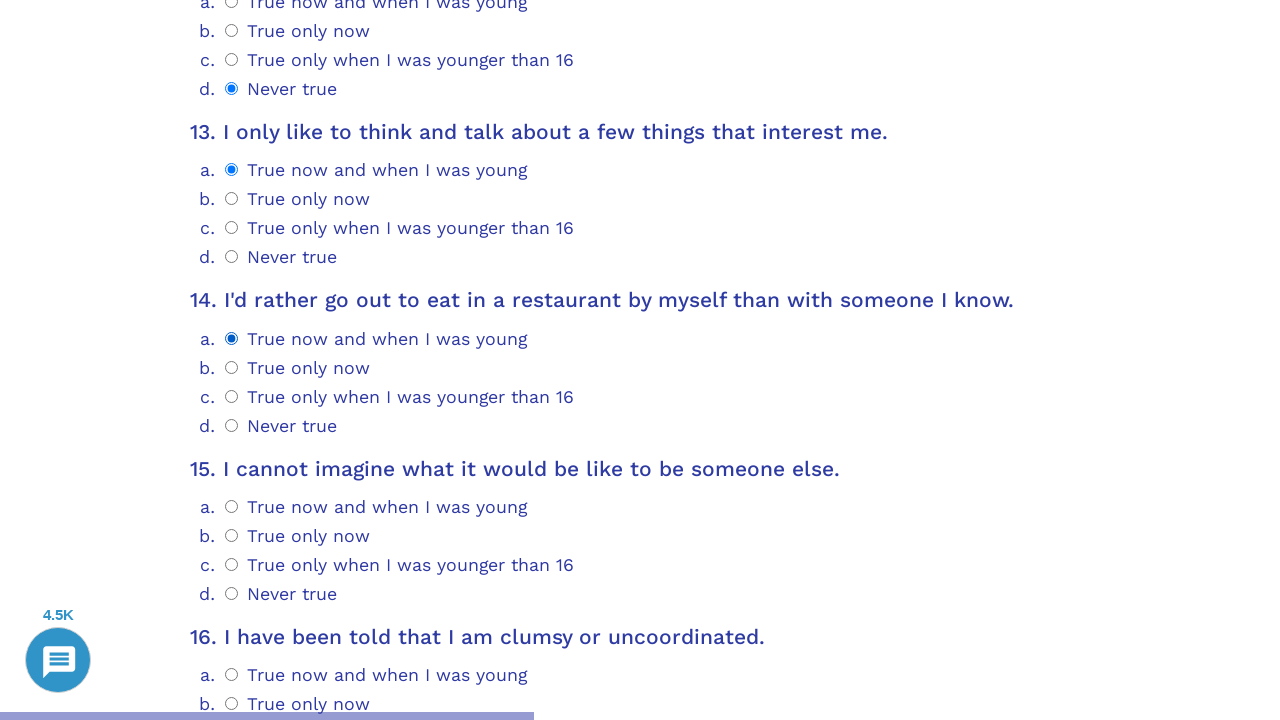

Question 15 container loaded and ready
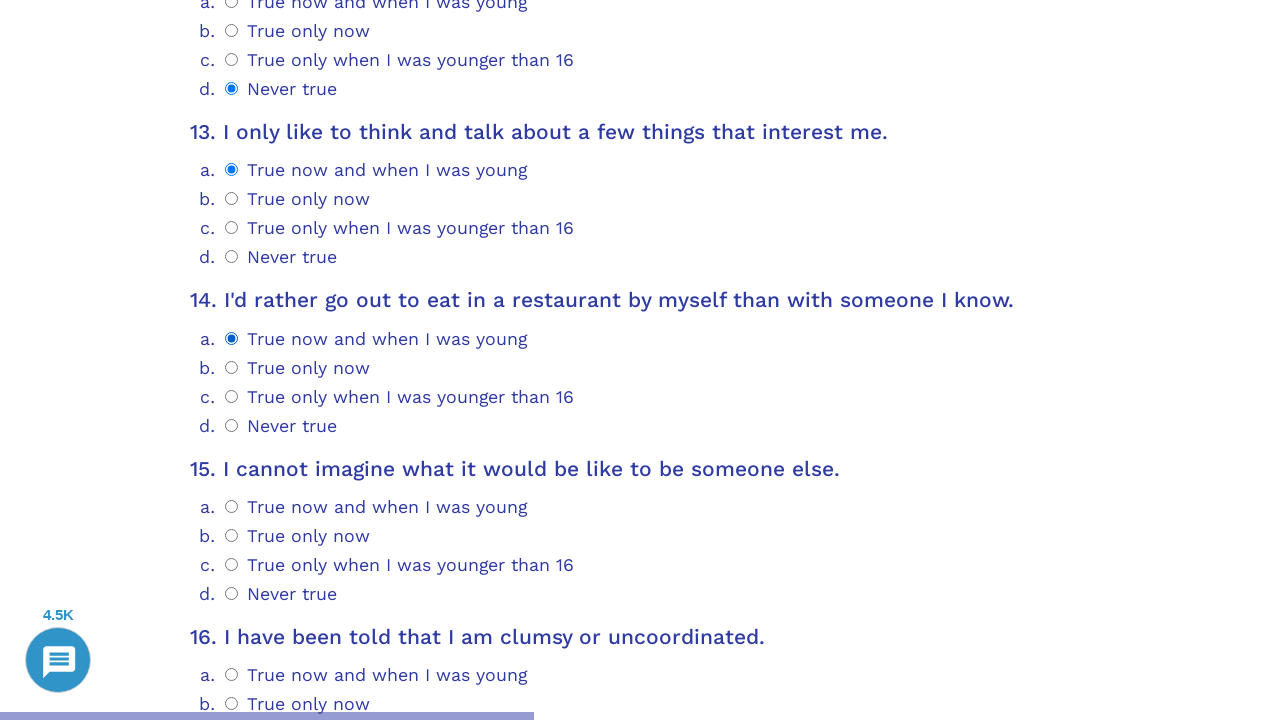

Scrolled question 15 into view
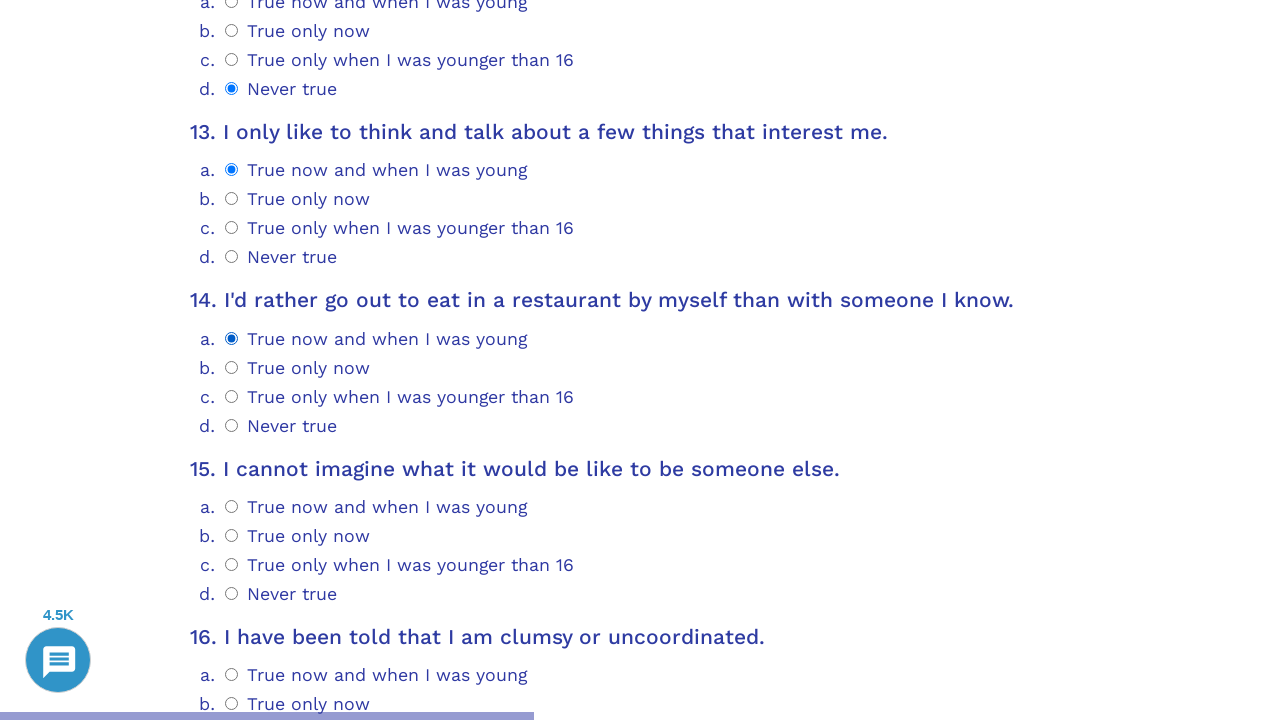

Selected answer option 0 for question 15 at (232, 506) on .psychometrics-items-container.item-15 >> .psychometrics-option-radio >> nth=0
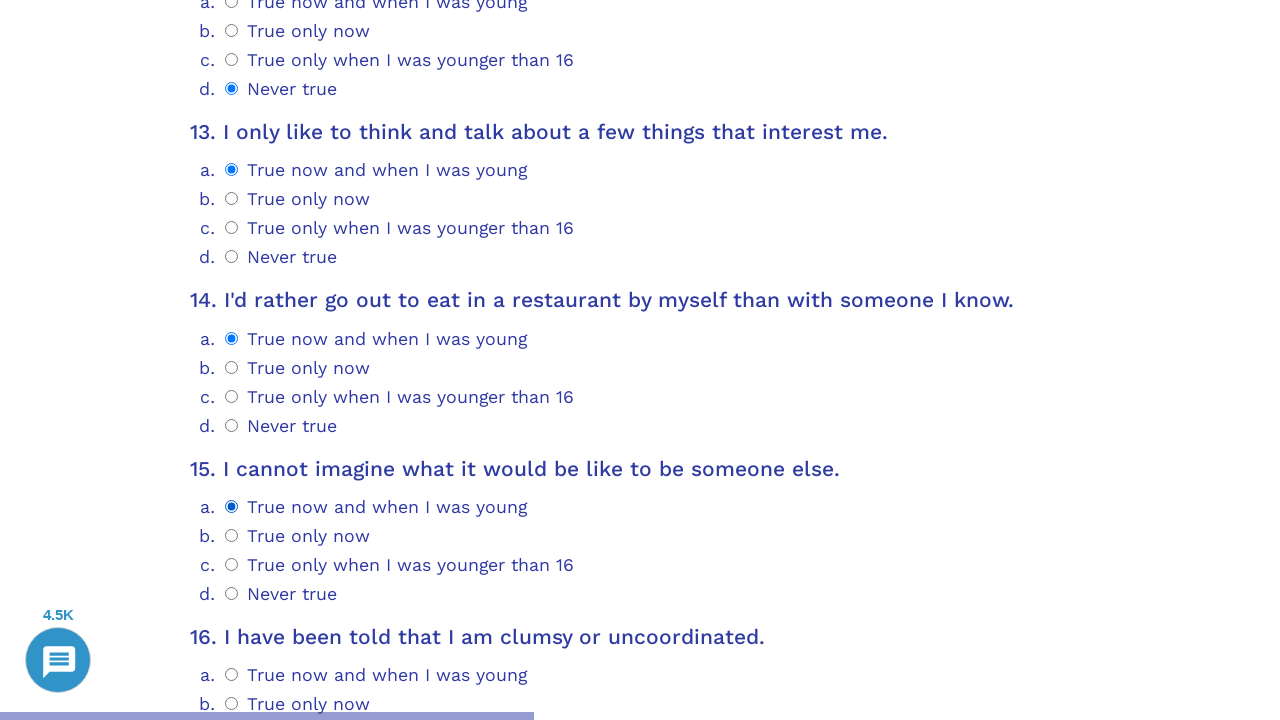

Question 16 container loaded and ready
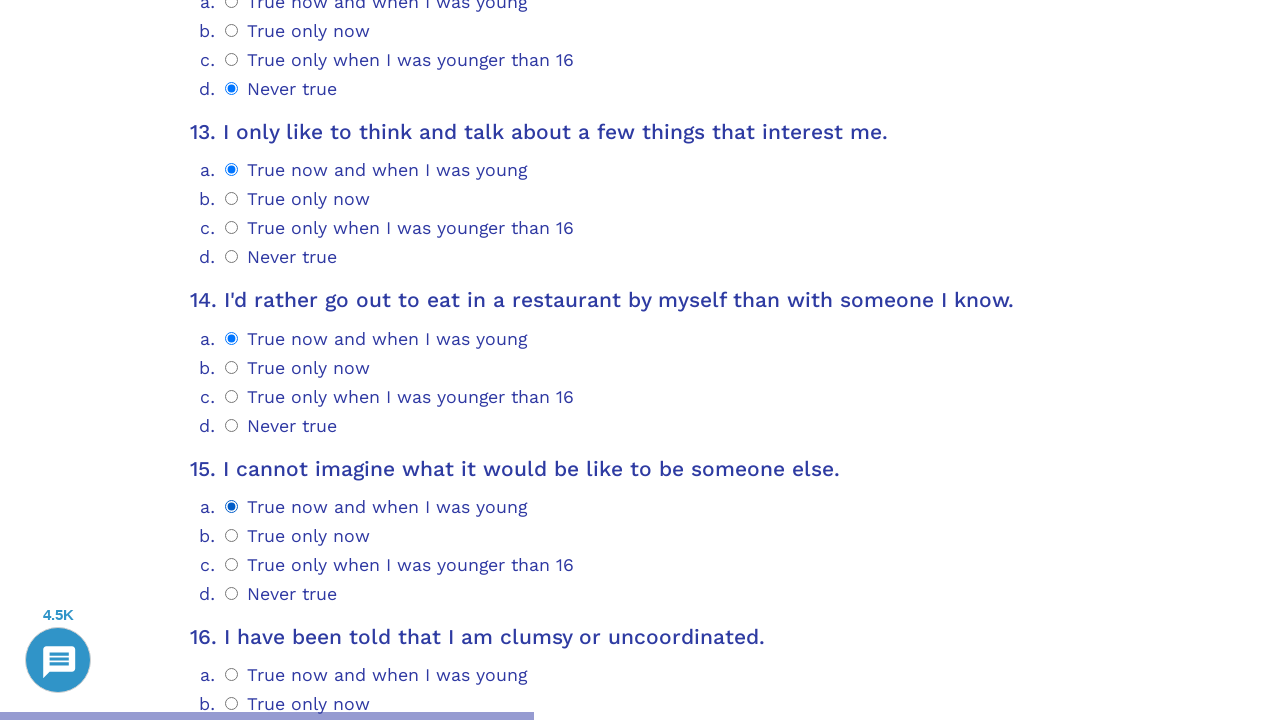

Scrolled question 16 into view
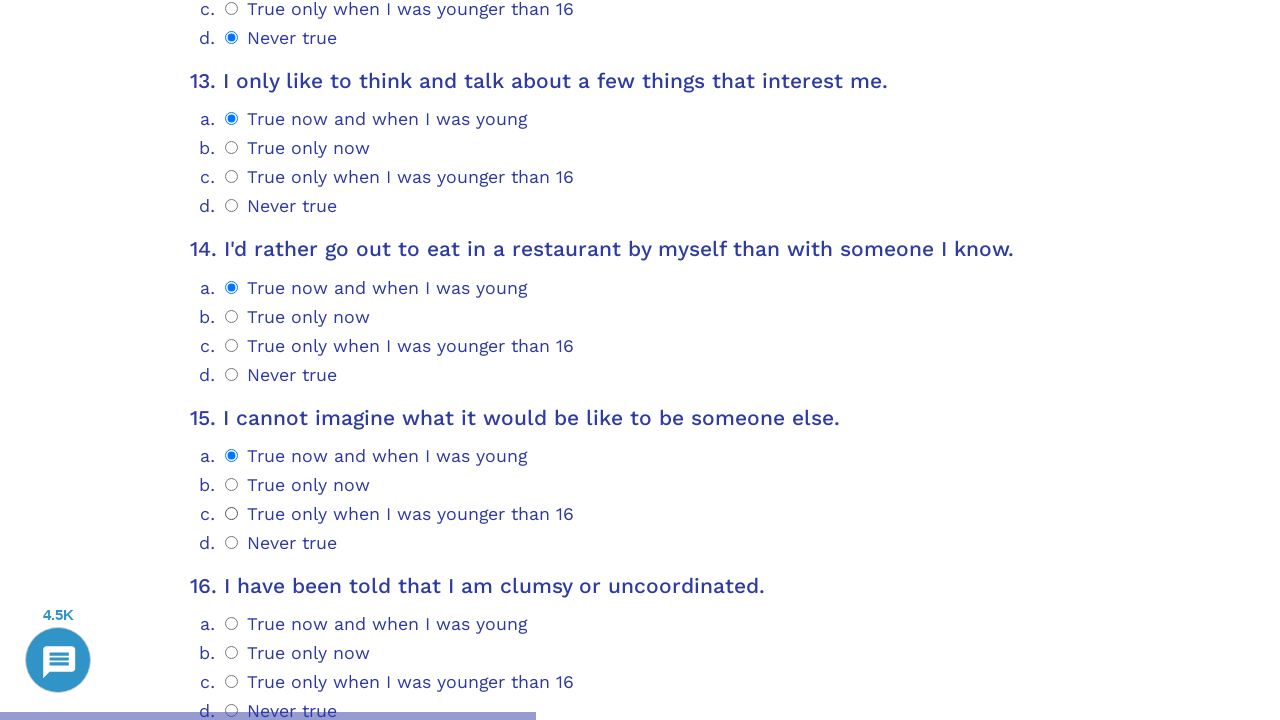

Selected answer option 3 for question 16 at (232, 711) on .psychometrics-items-container.item-16 >> .psychometrics-option-radio >> nth=3
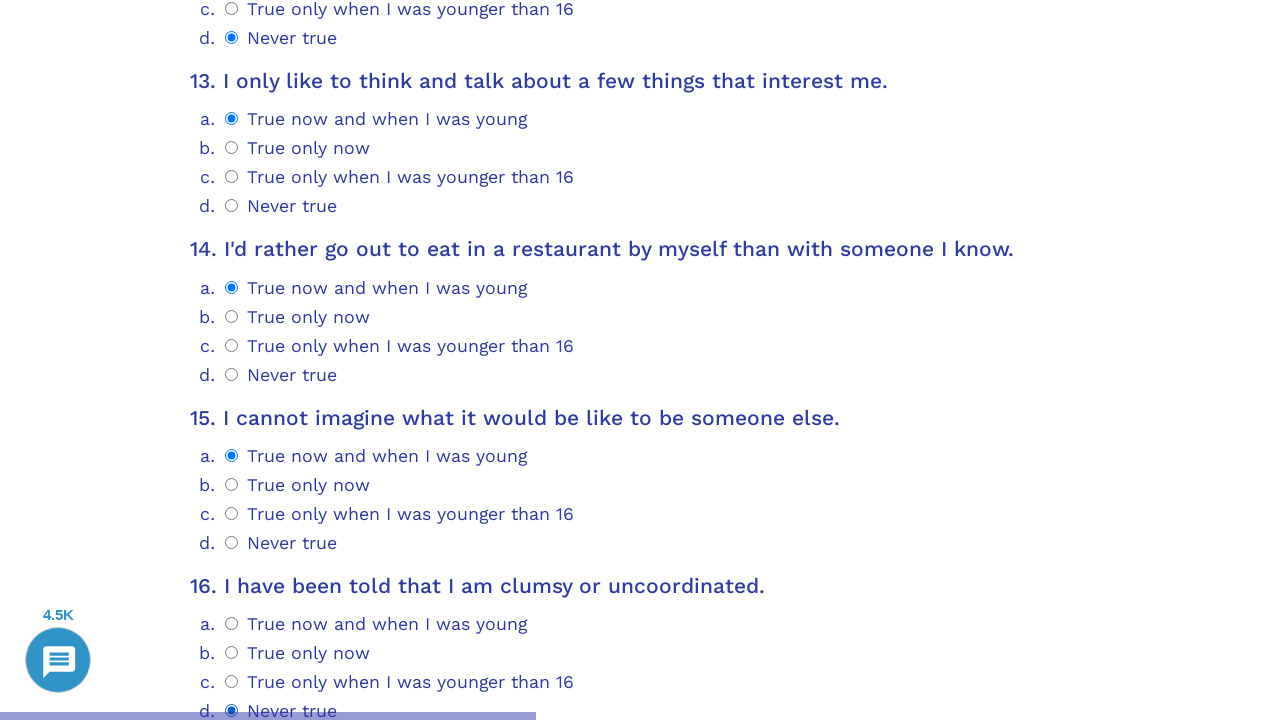

Question 17 container loaded and ready
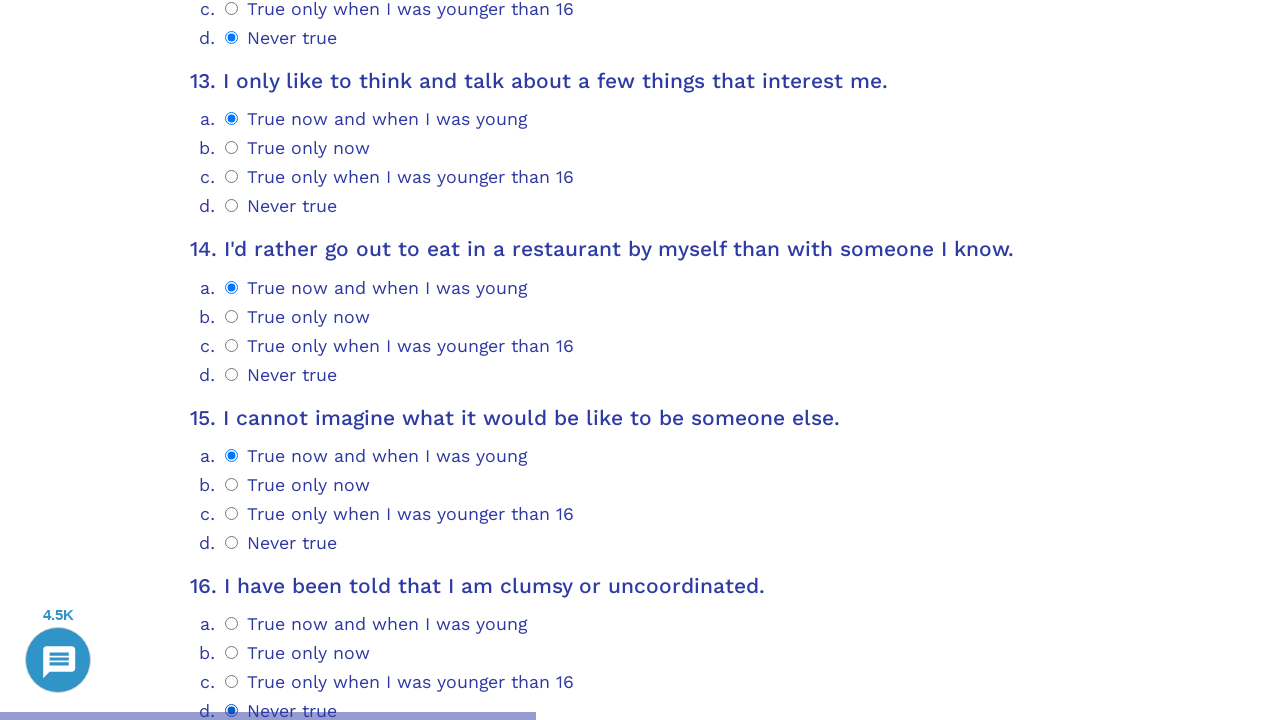

Scrolled question 17 into view
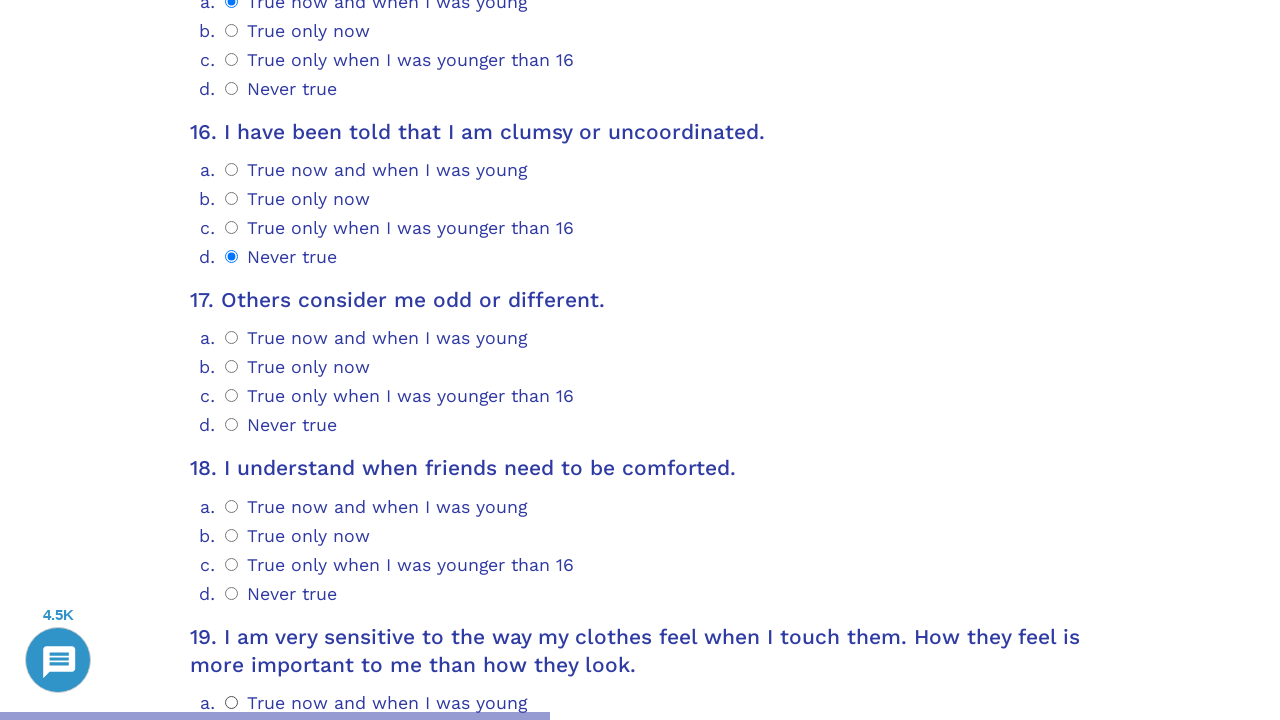

Selected answer option 3 for question 17 at (232, 425) on .psychometrics-items-container.item-17 >> .psychometrics-option-radio >> nth=3
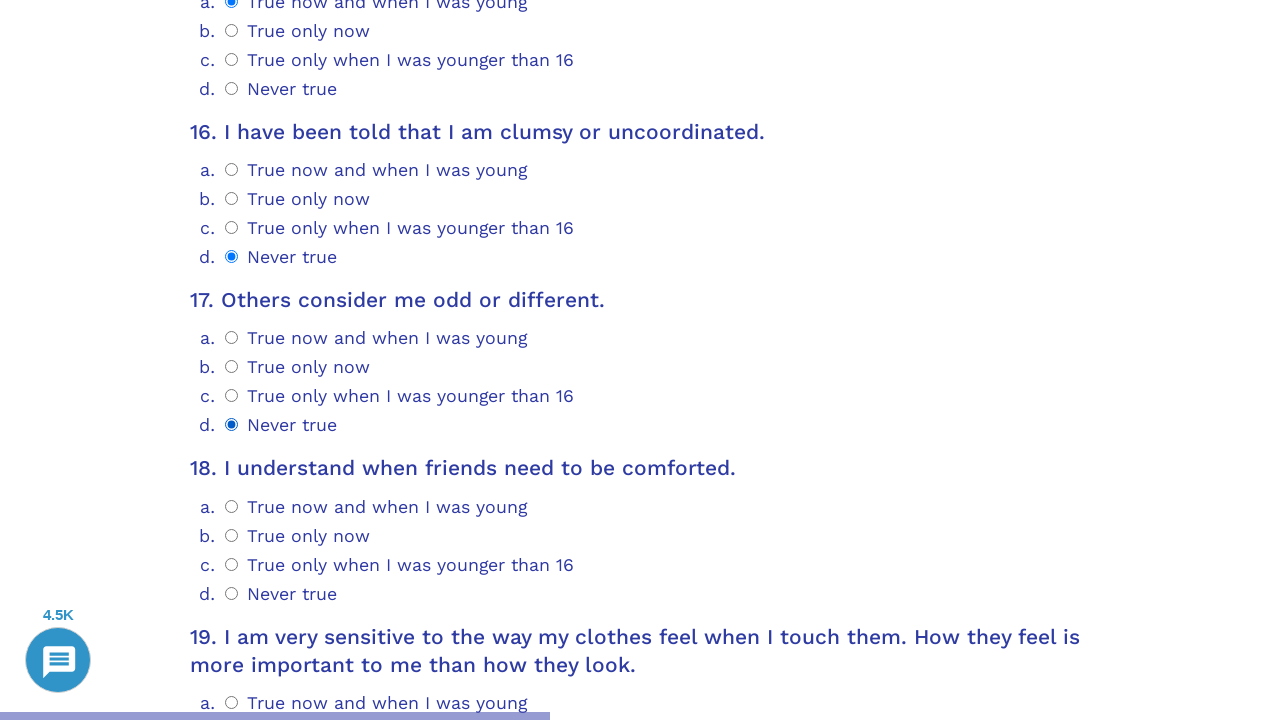

Question 18 container loaded and ready
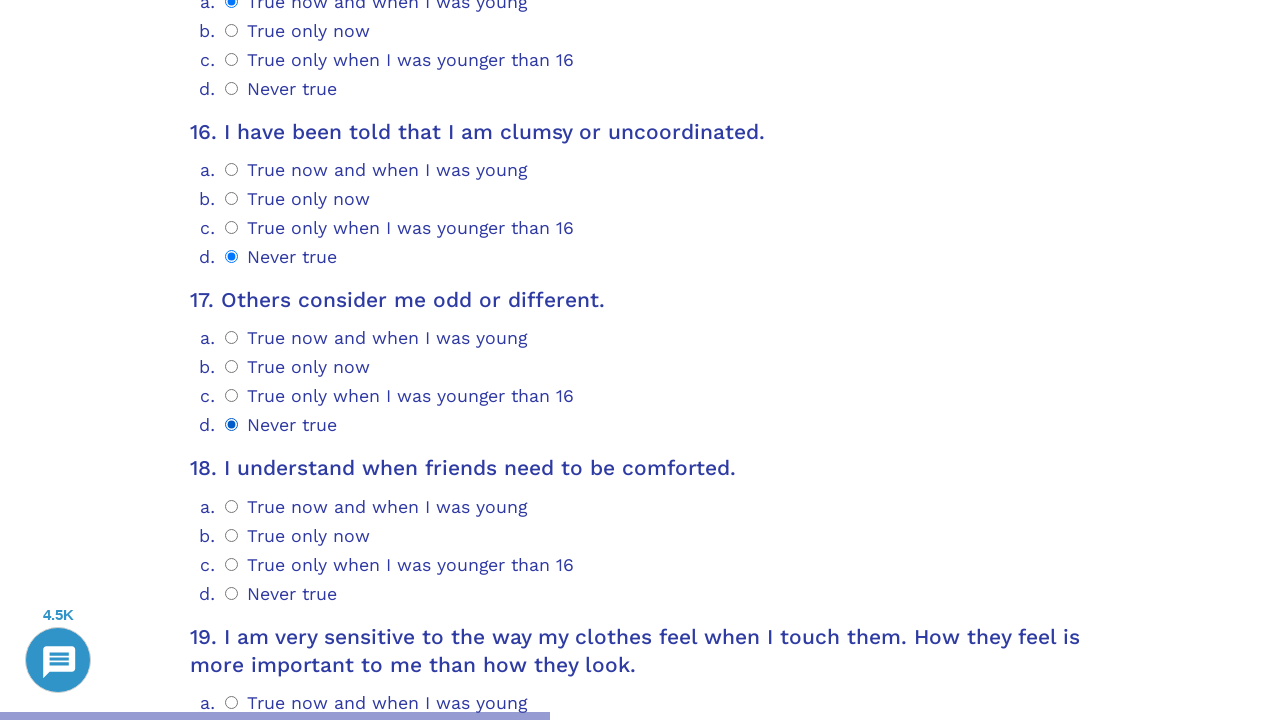

Scrolled question 18 into view
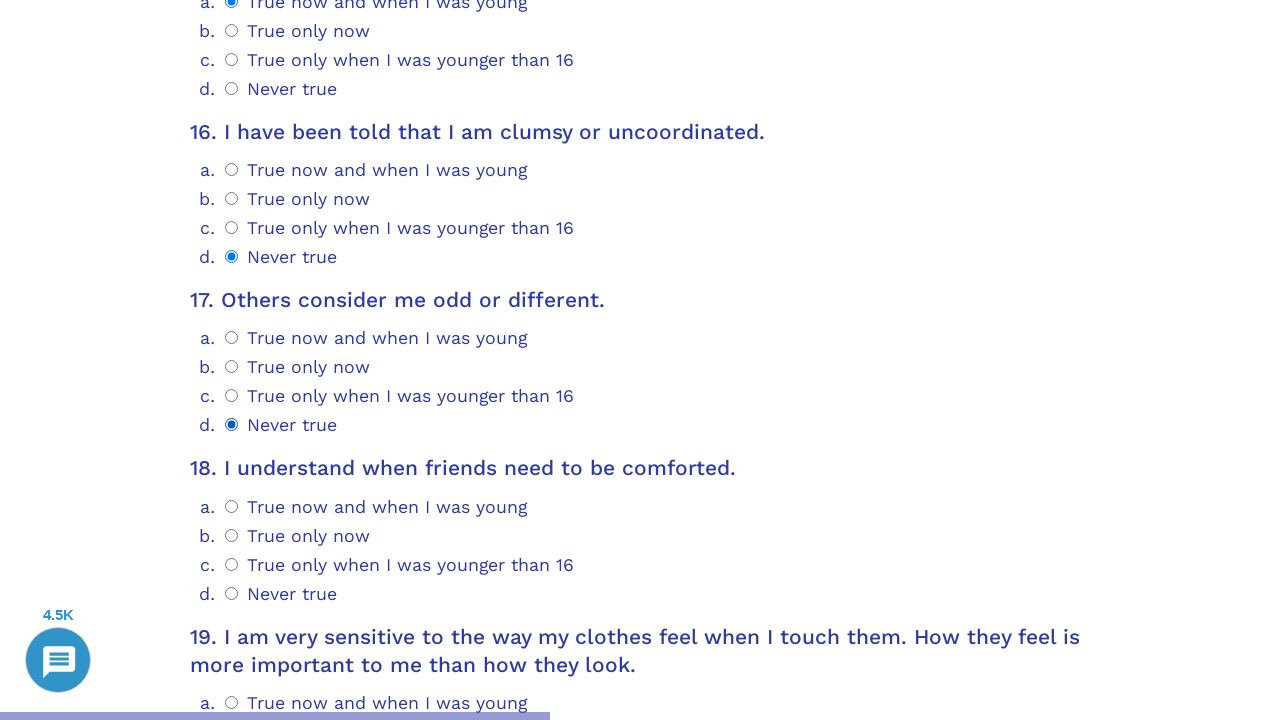

Selected answer option 3 for question 18 at (232, 593) on .psychometrics-items-container.item-18 >> .psychometrics-option-radio >> nth=3
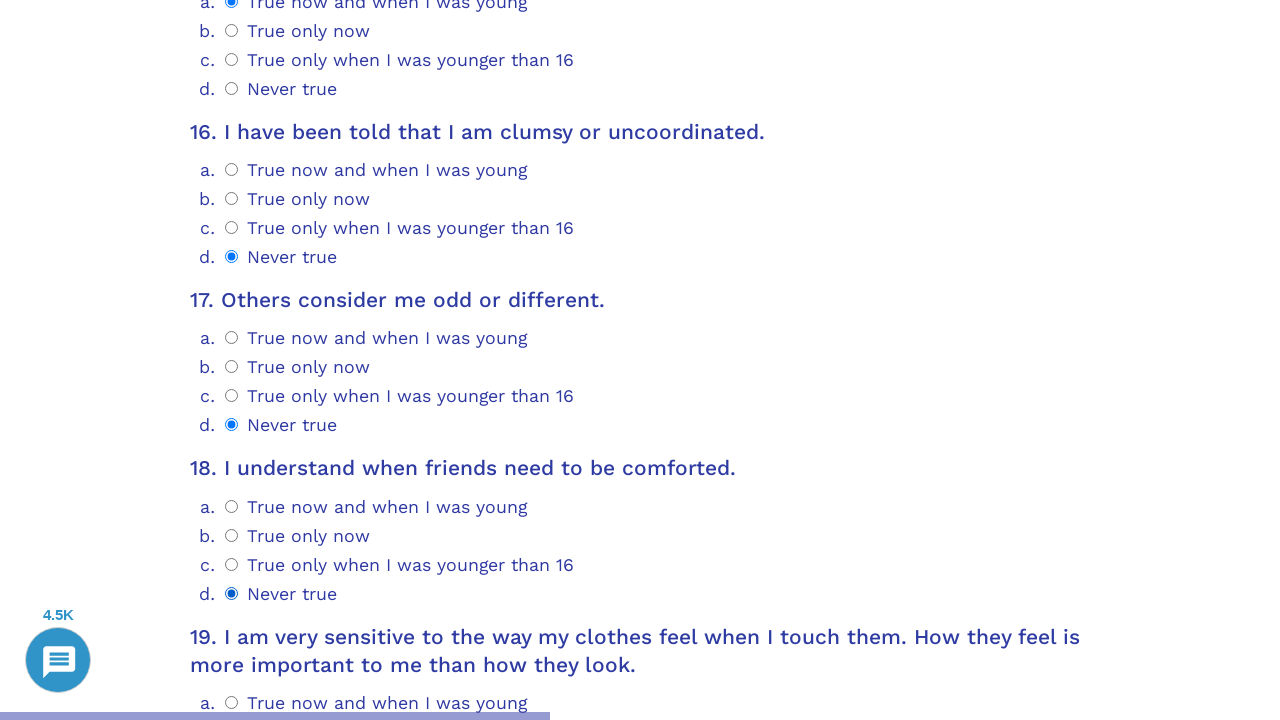

Question 19 container loaded and ready
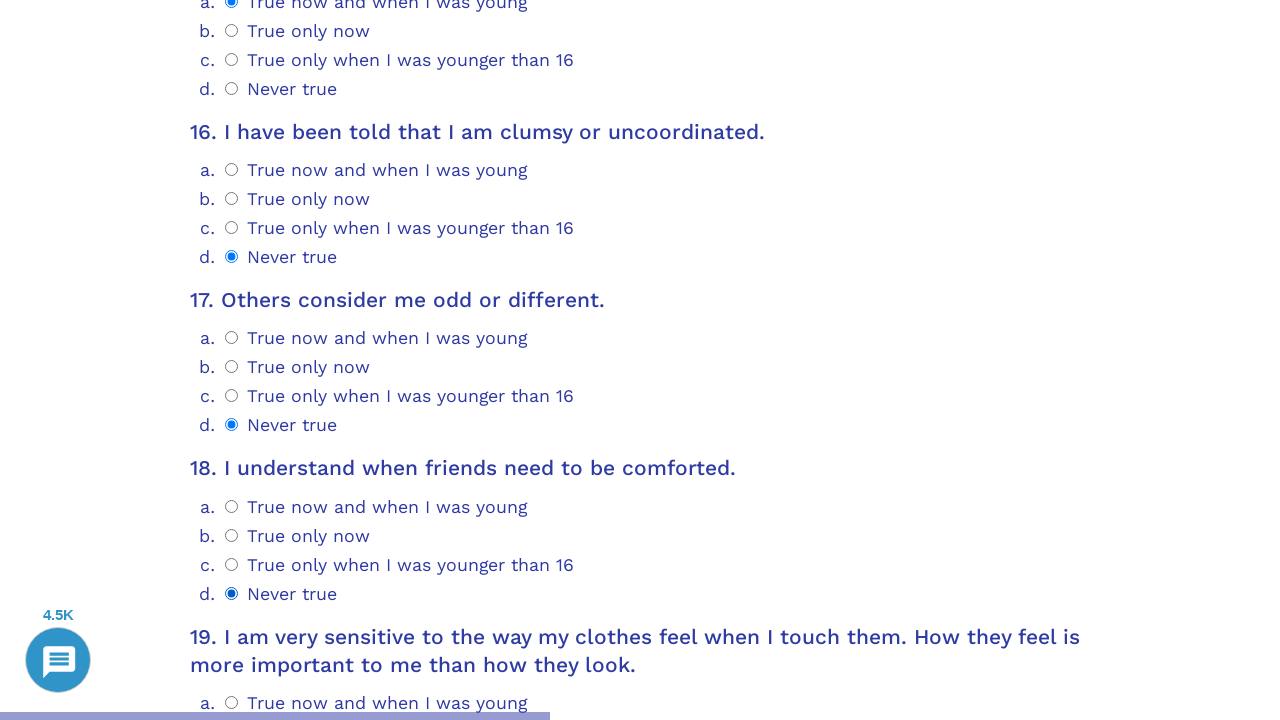

Scrolled question 19 into view
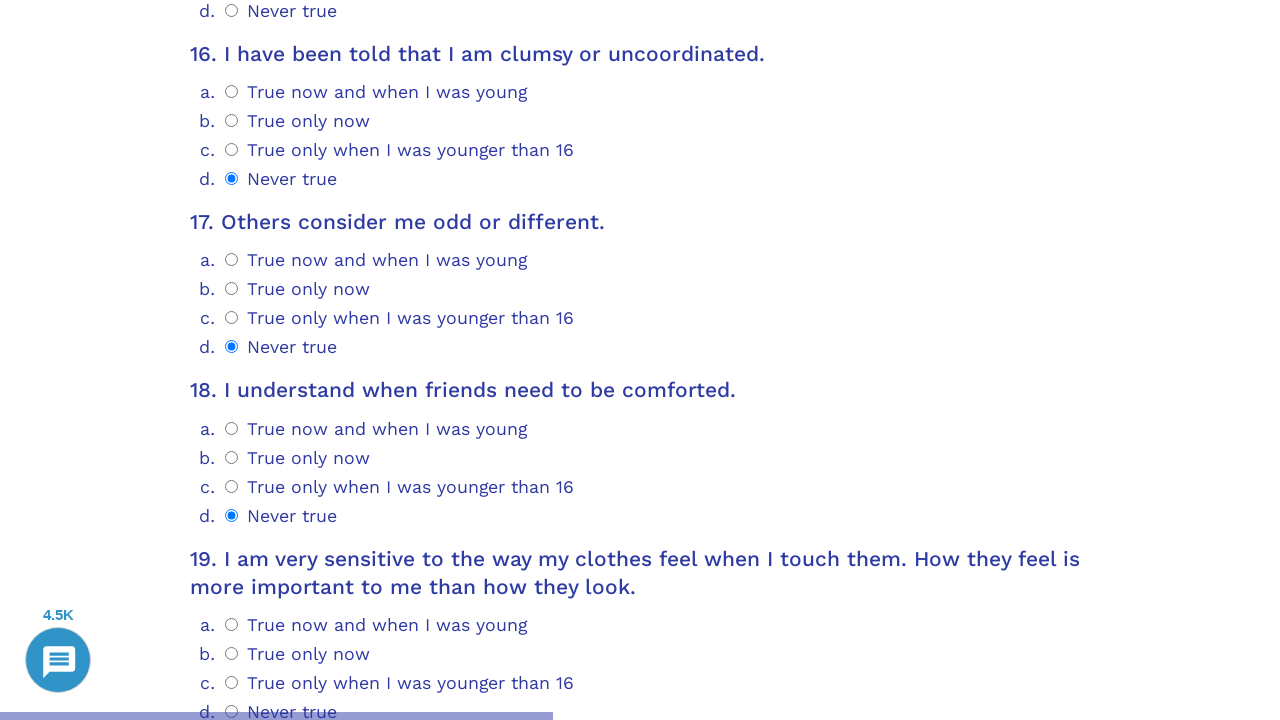

Selected answer option 0 for question 19 at (232, 624) on .psychometrics-items-container.item-19 >> .psychometrics-option-radio >> nth=0
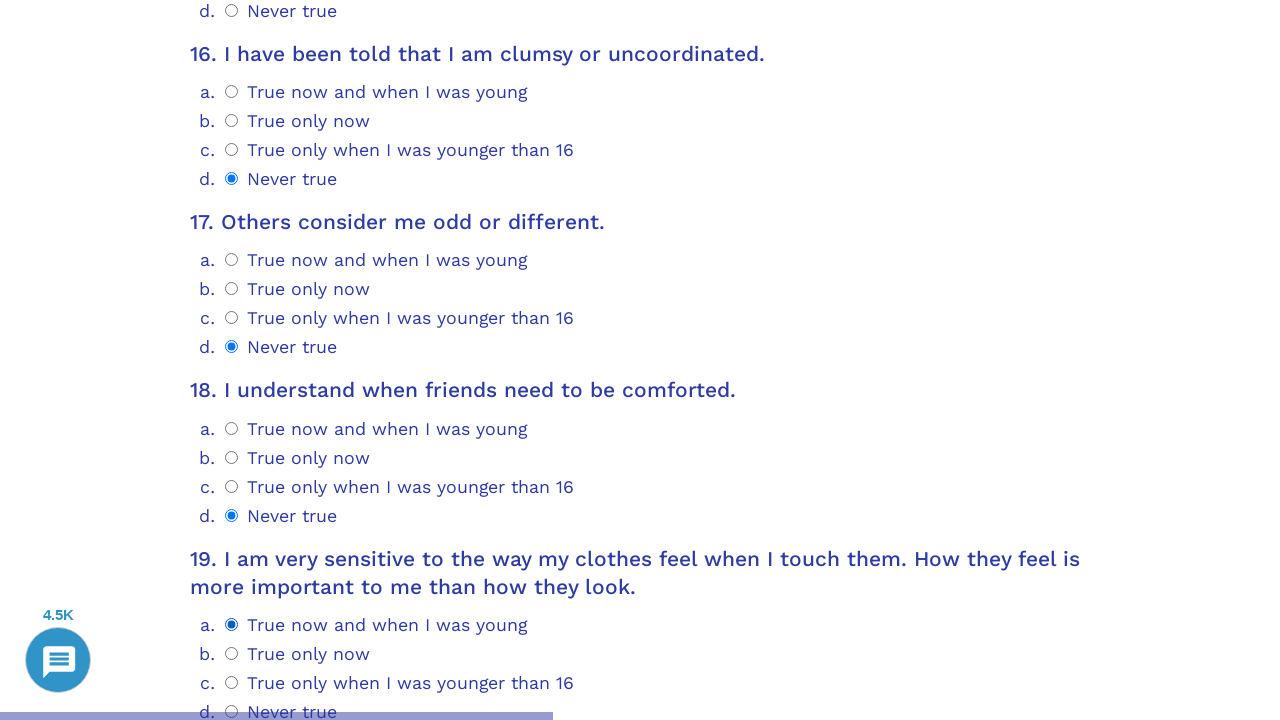

Question 20 container loaded and ready
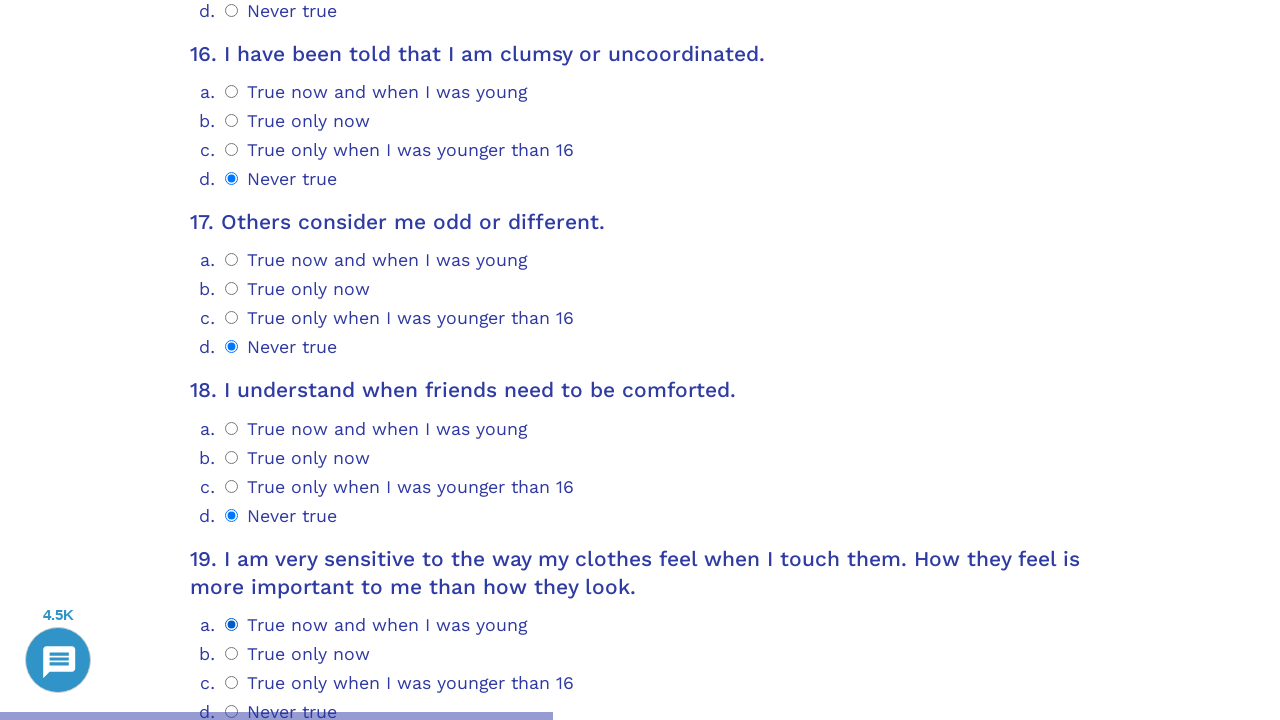

Scrolled question 20 into view
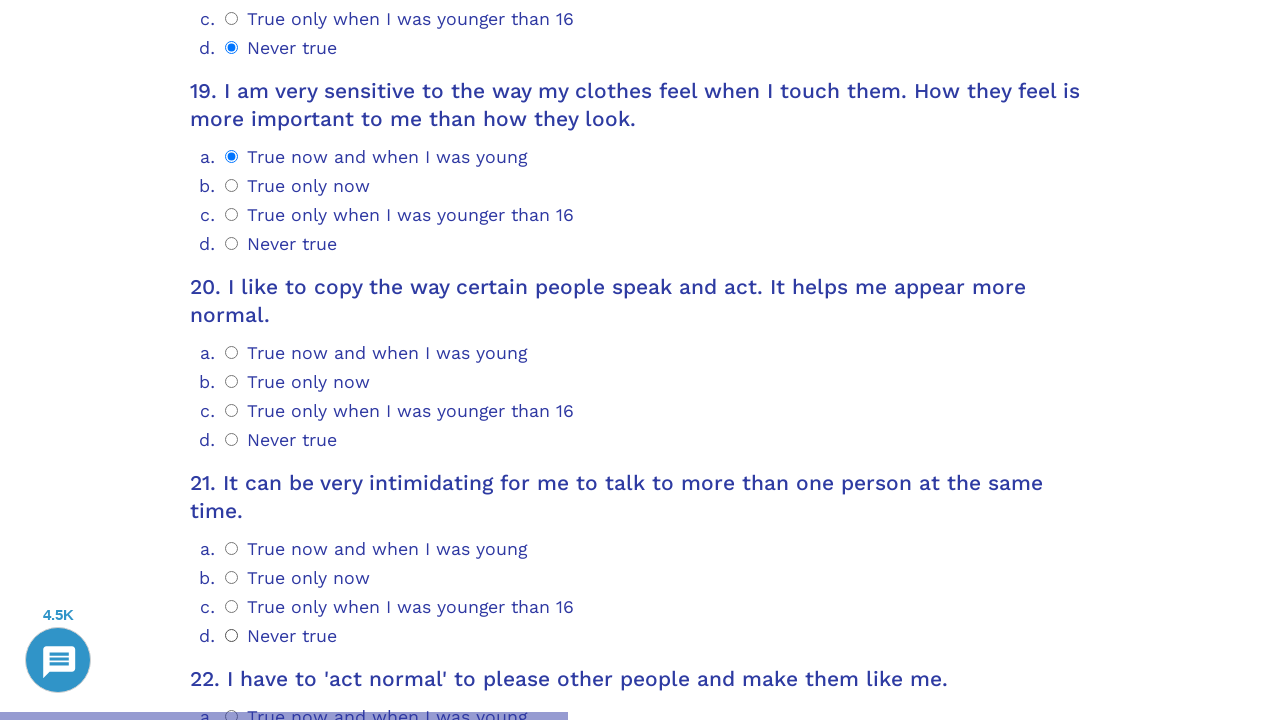

Selected answer option 0 for question 20 at (232, 352) on .psychometrics-items-container.item-20 >> .psychometrics-option-radio >> nth=0
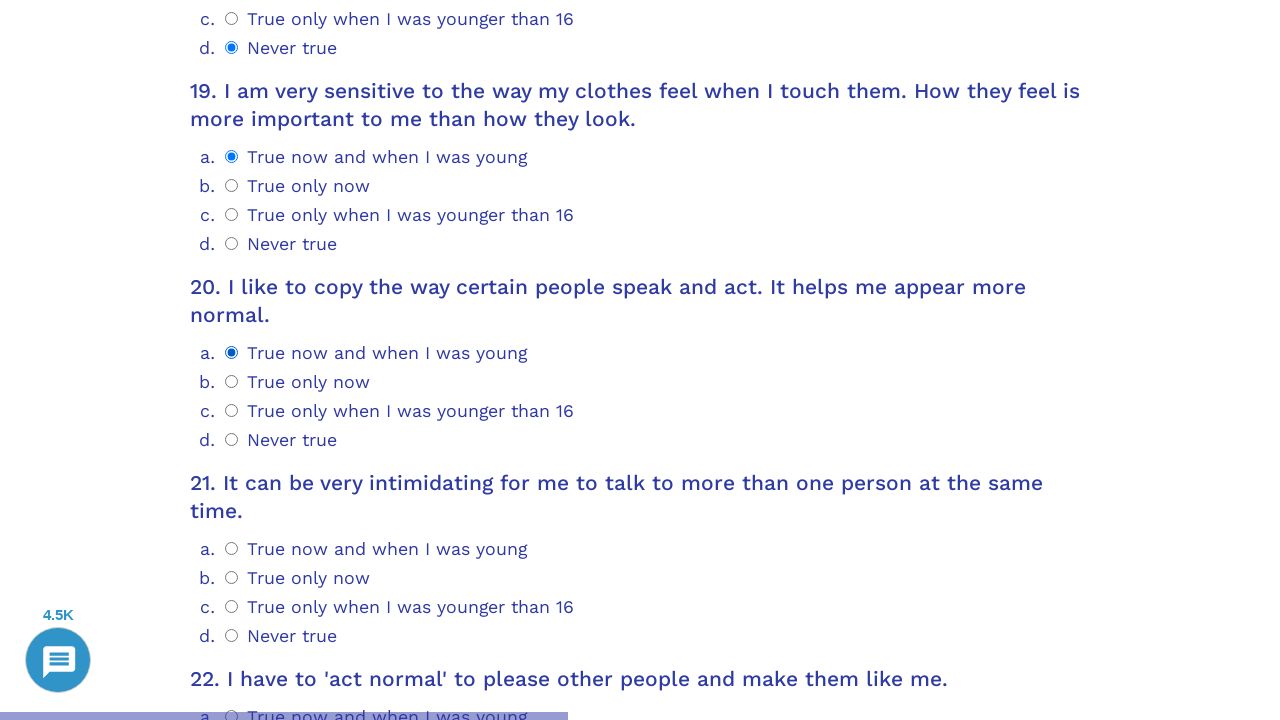

Question 21 container loaded and ready
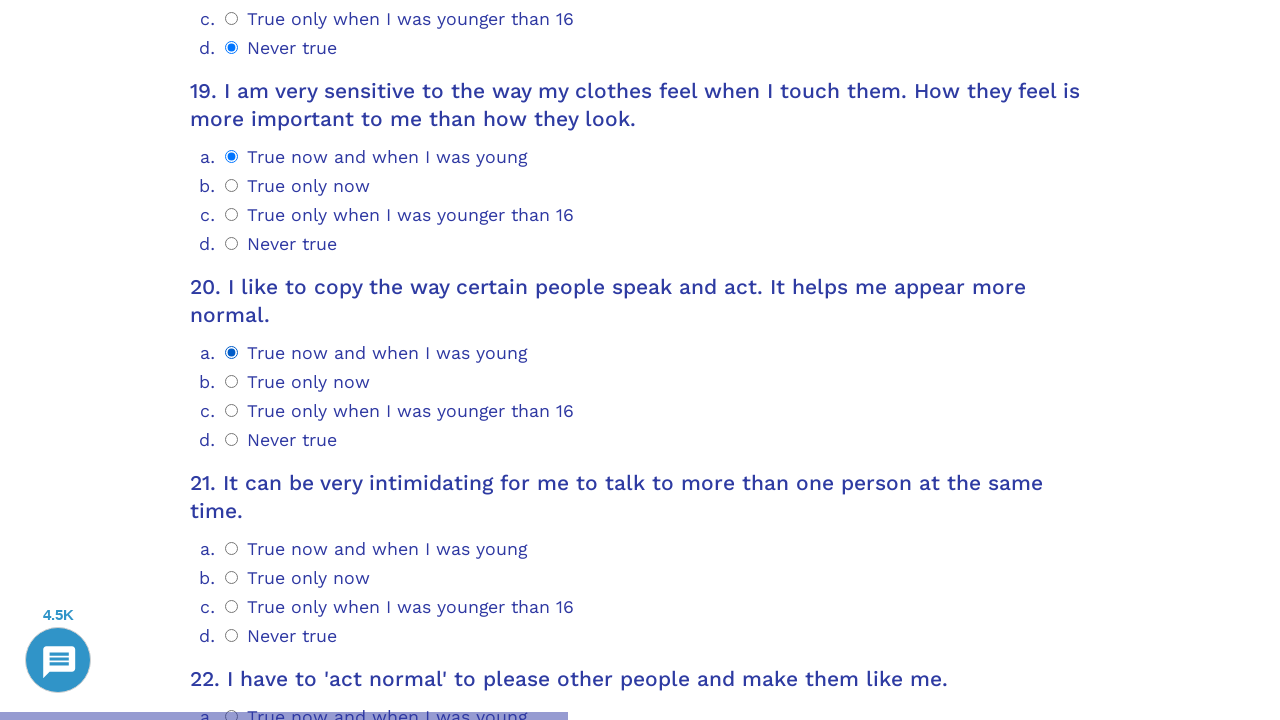

Scrolled question 21 into view
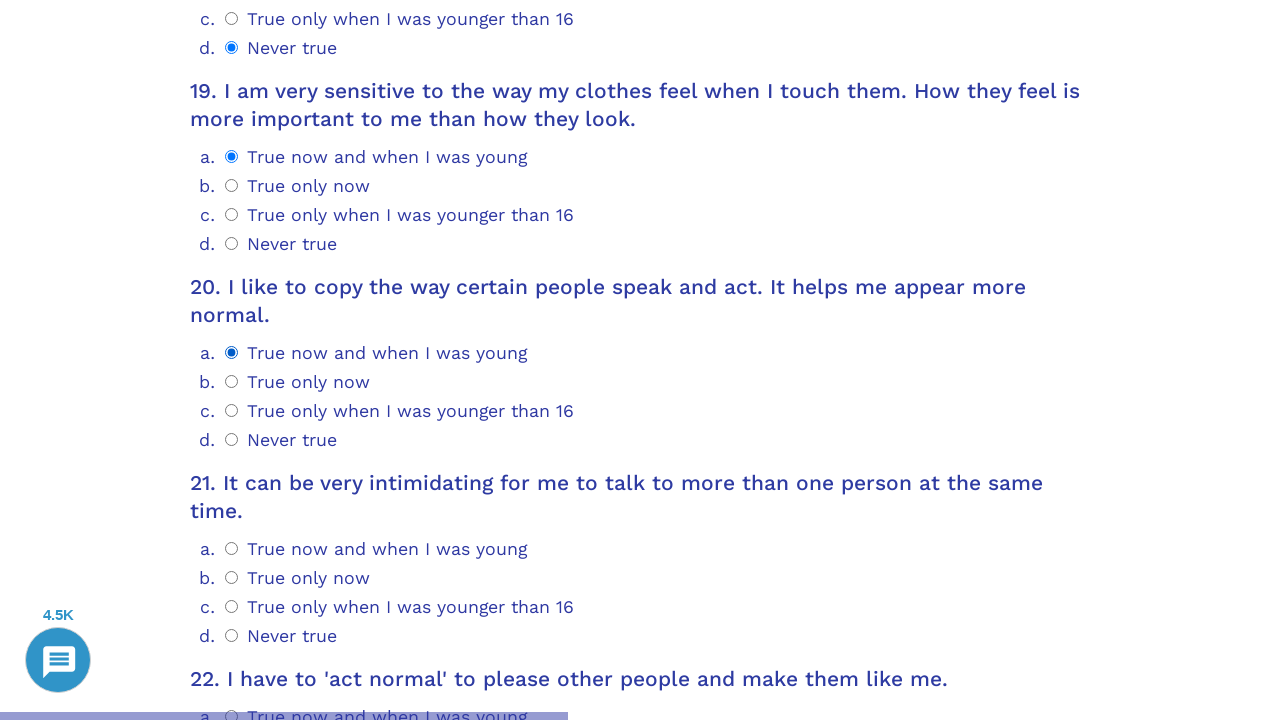

Selected answer option 0 for question 21 at (232, 549) on .psychometrics-items-container.item-21 >> .psychometrics-option-radio >> nth=0
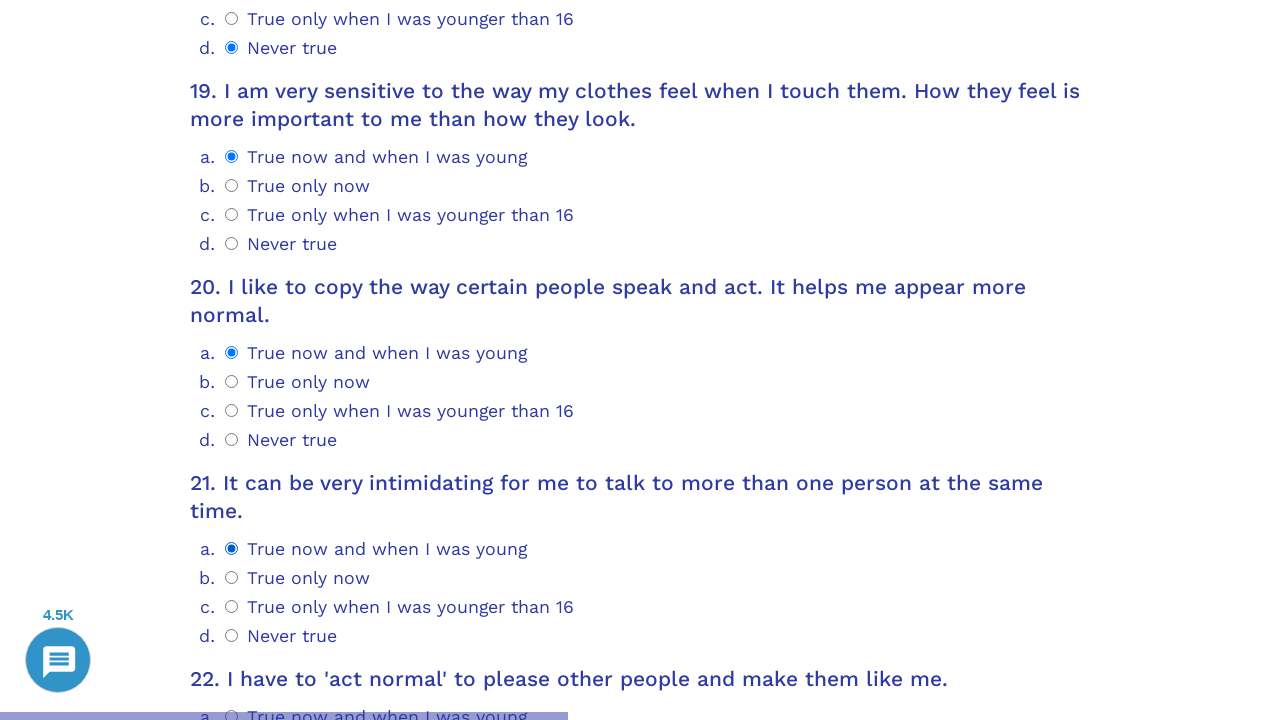

Question 22 container loaded and ready
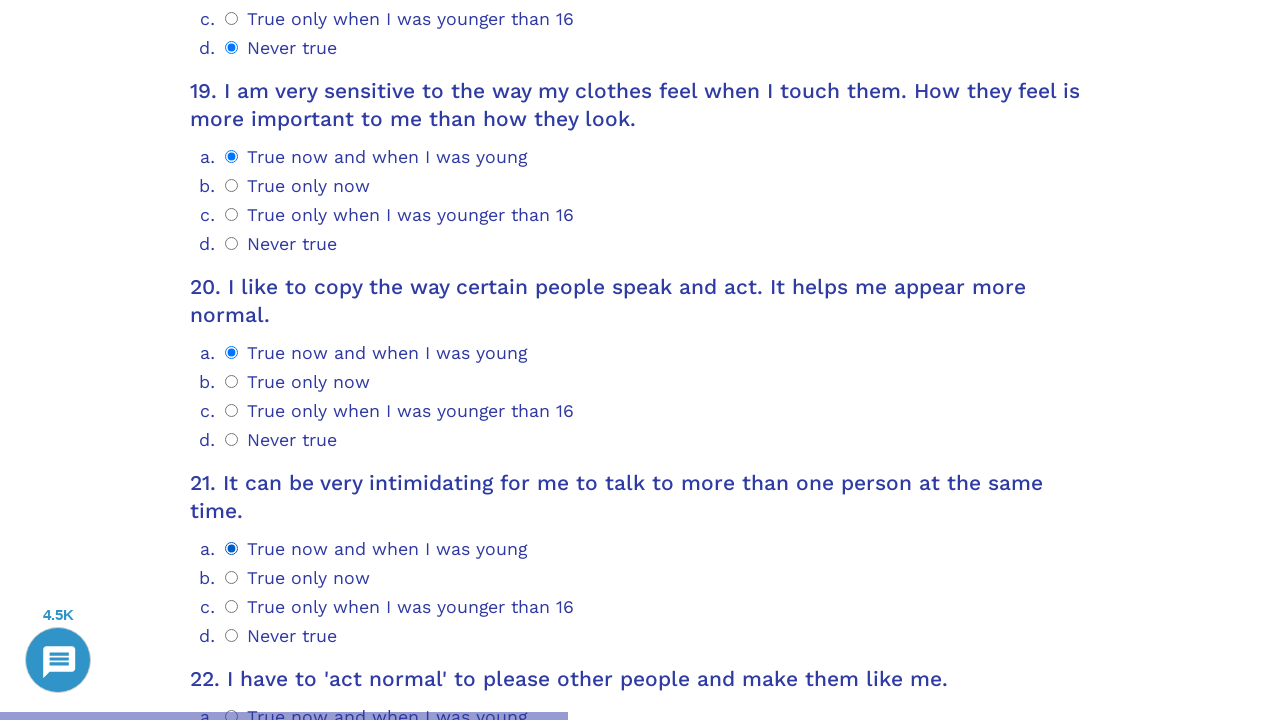

Scrolled question 22 into view
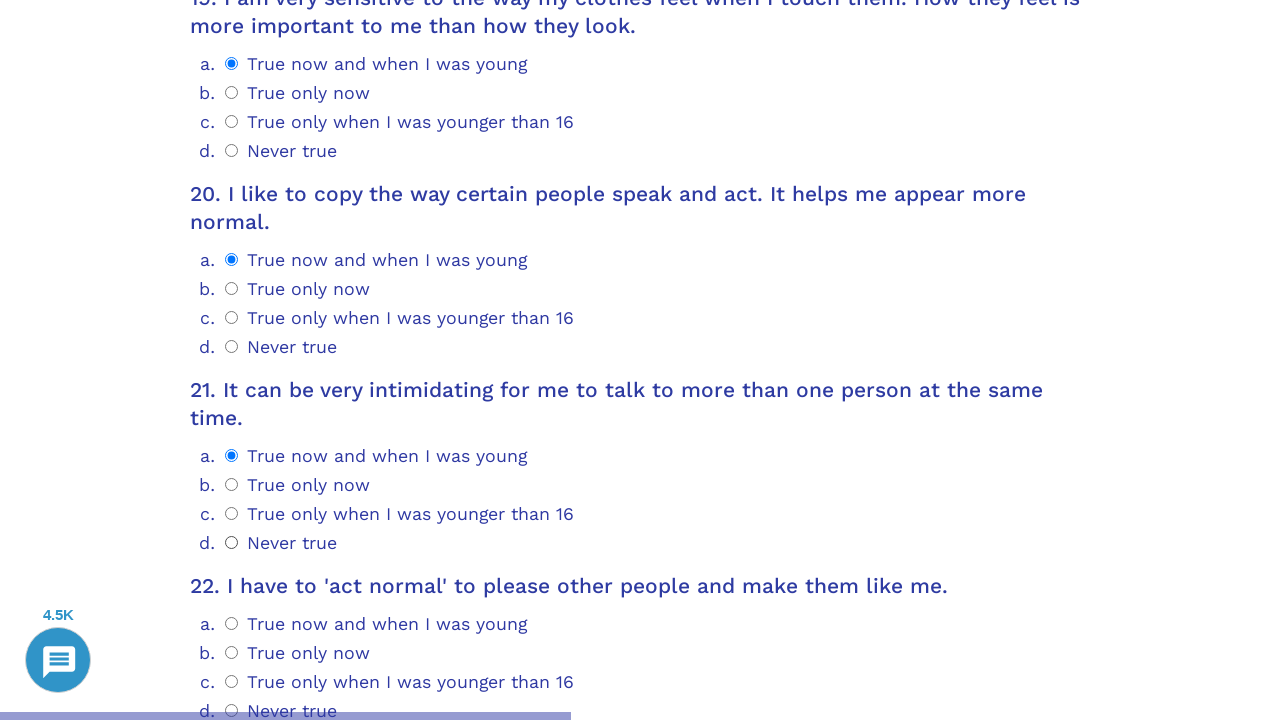

Selected answer option 3 for question 22 at (232, 711) on .psychometrics-items-container.item-22 >> .psychometrics-option-radio >> nth=3
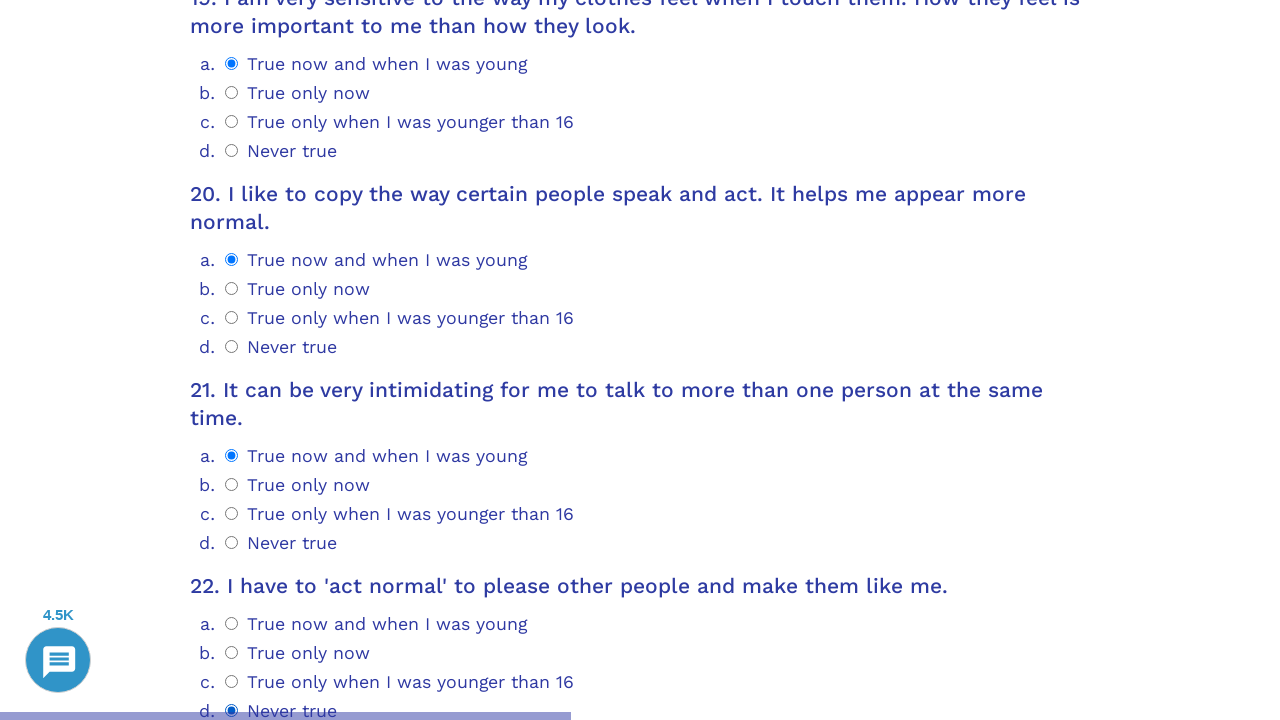

Question 23 container loaded and ready
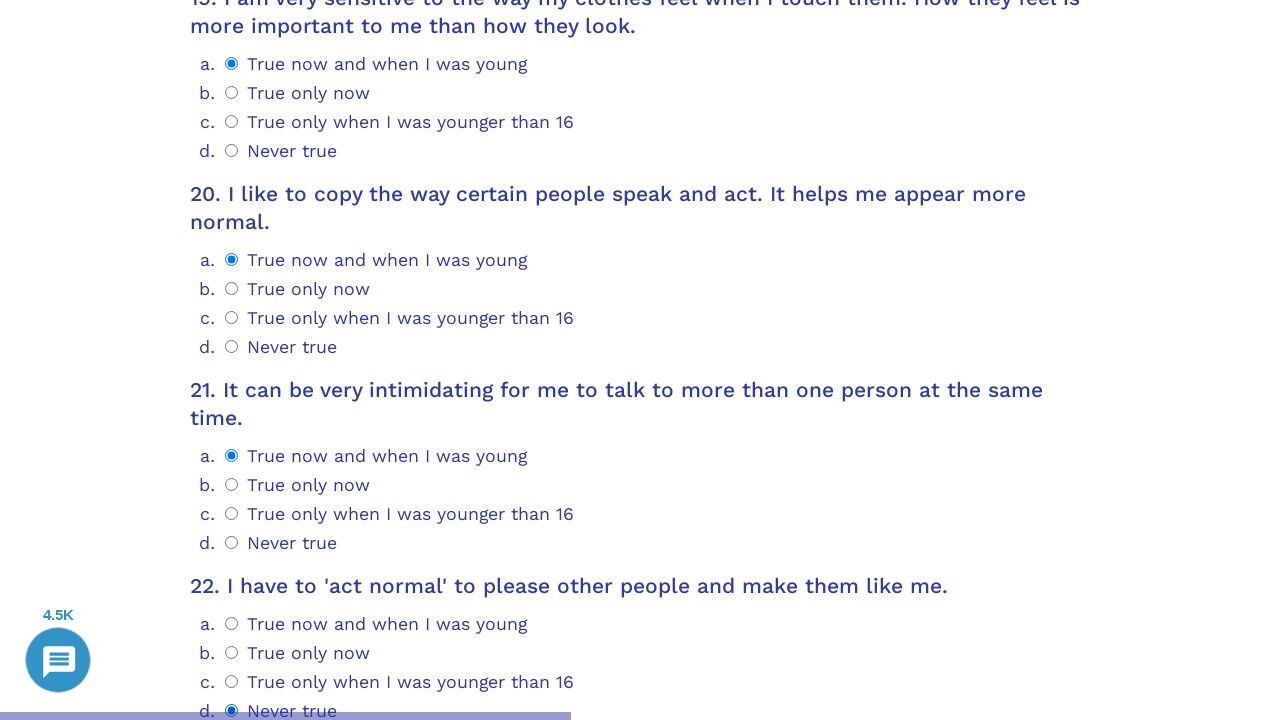

Scrolled question 23 into view
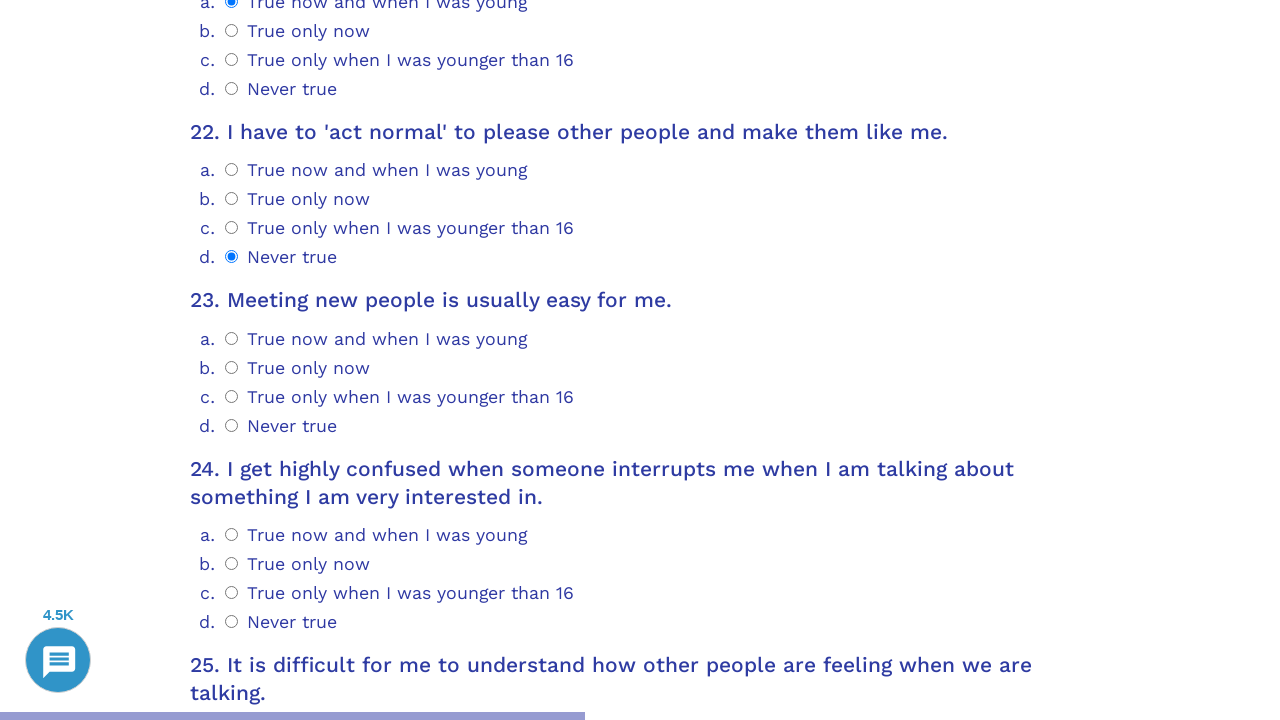

Selected answer option 3 for question 23 at (232, 425) on .psychometrics-items-container.item-23 >> .psychometrics-option-radio >> nth=3
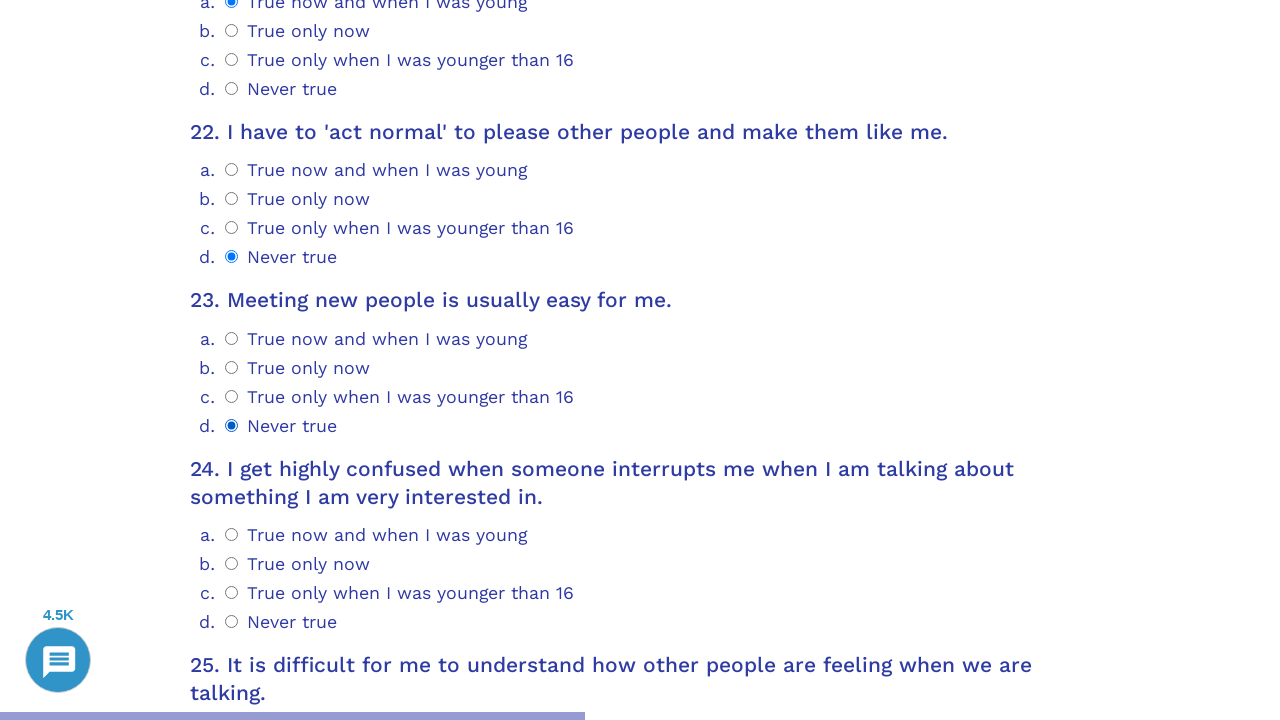

Question 24 container loaded and ready
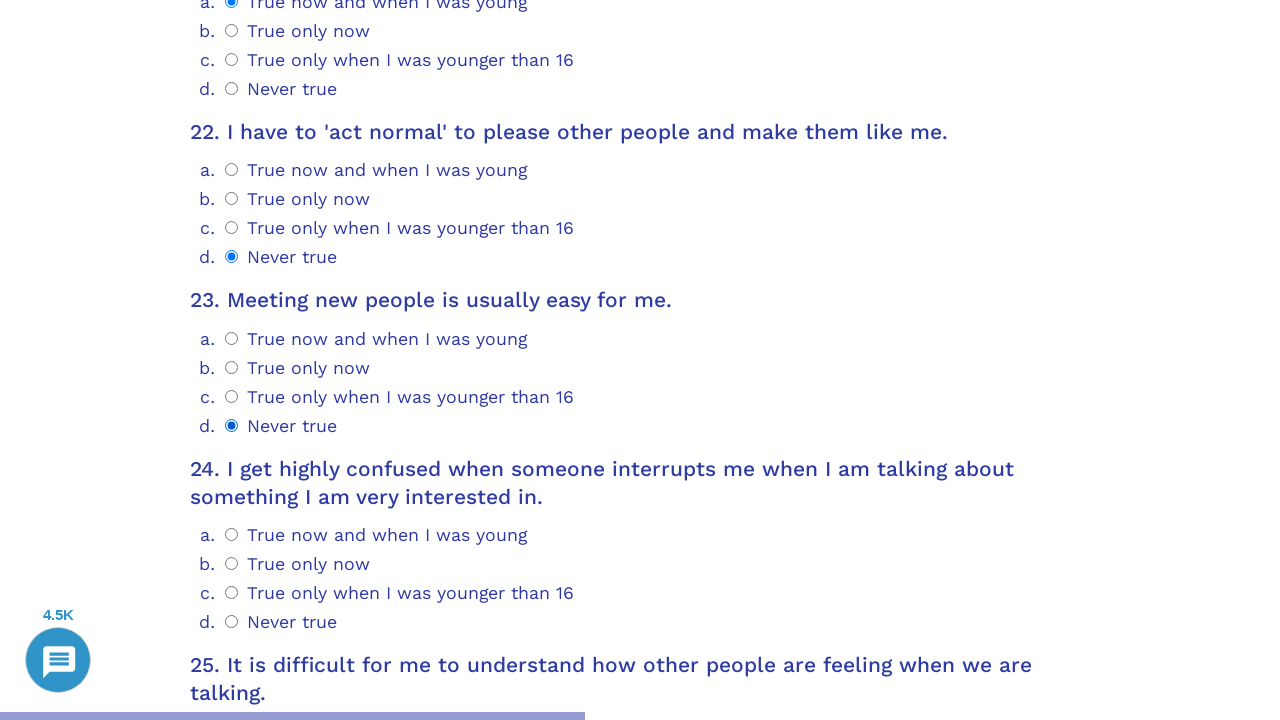

Scrolled question 24 into view
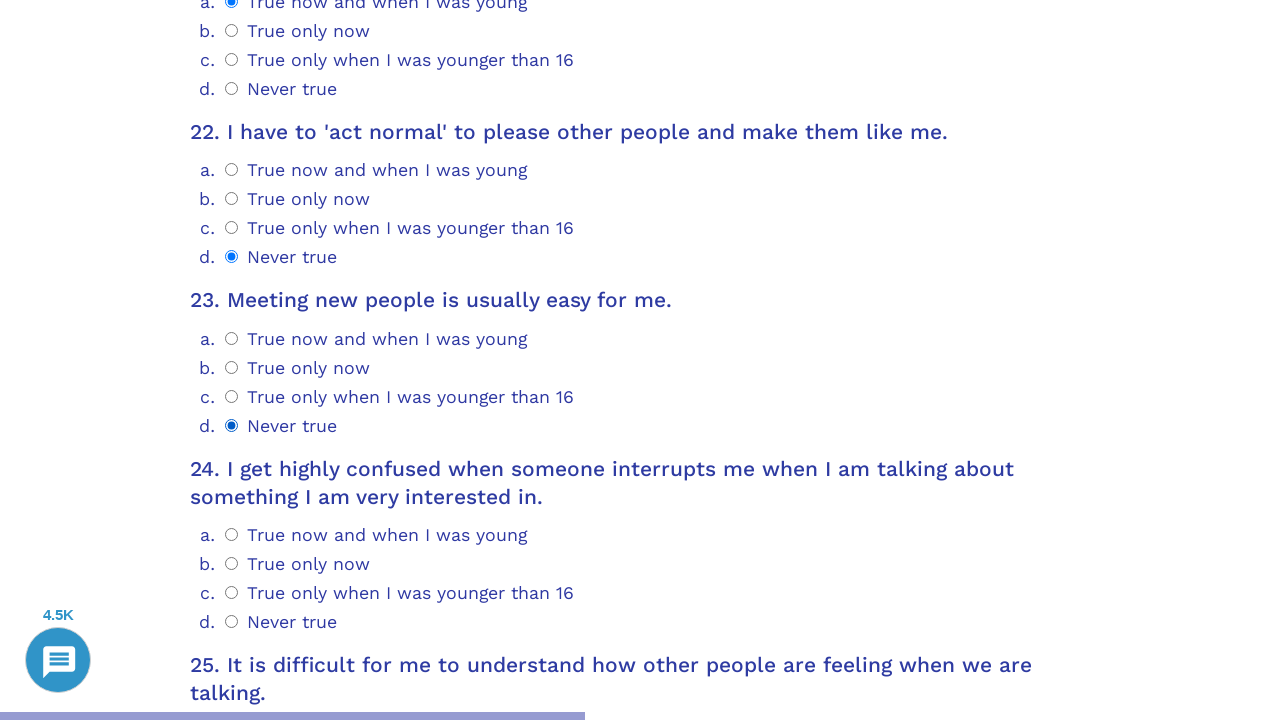

Selected answer option 3 for question 24 at (232, 621) on .psychometrics-items-container.item-24 >> .psychometrics-option-radio >> nth=3
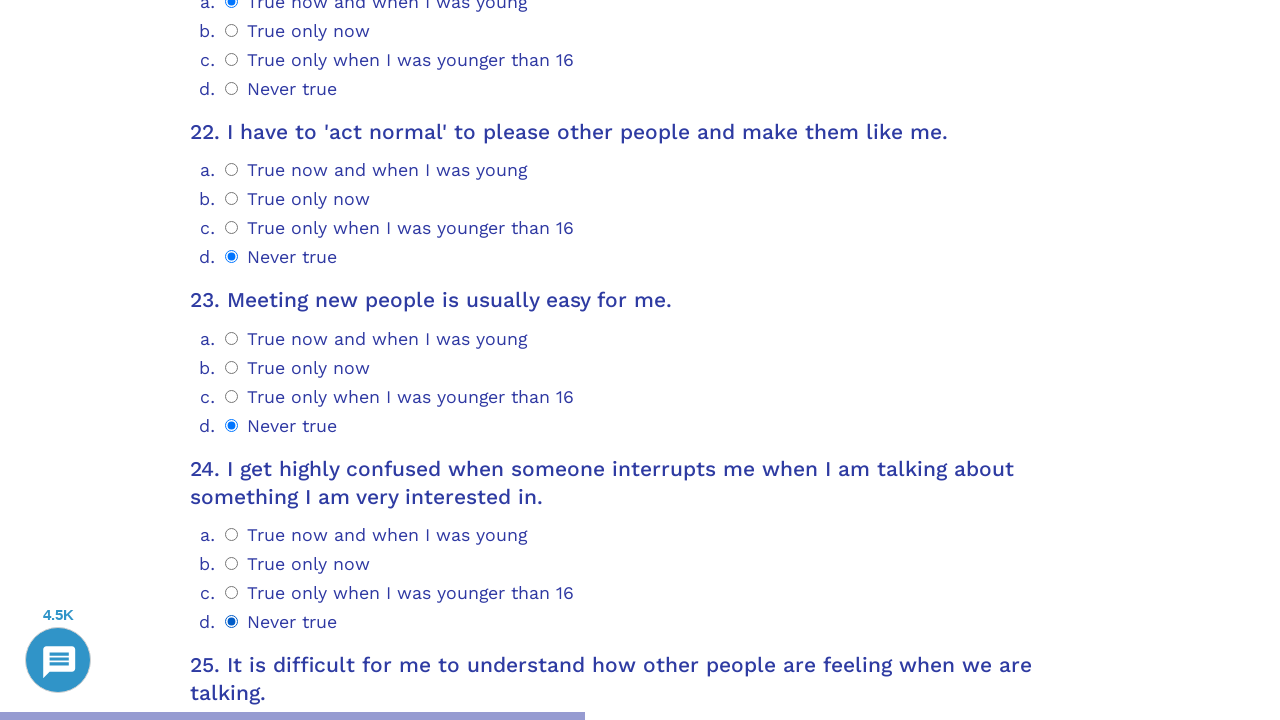

Question 25 container loaded and ready
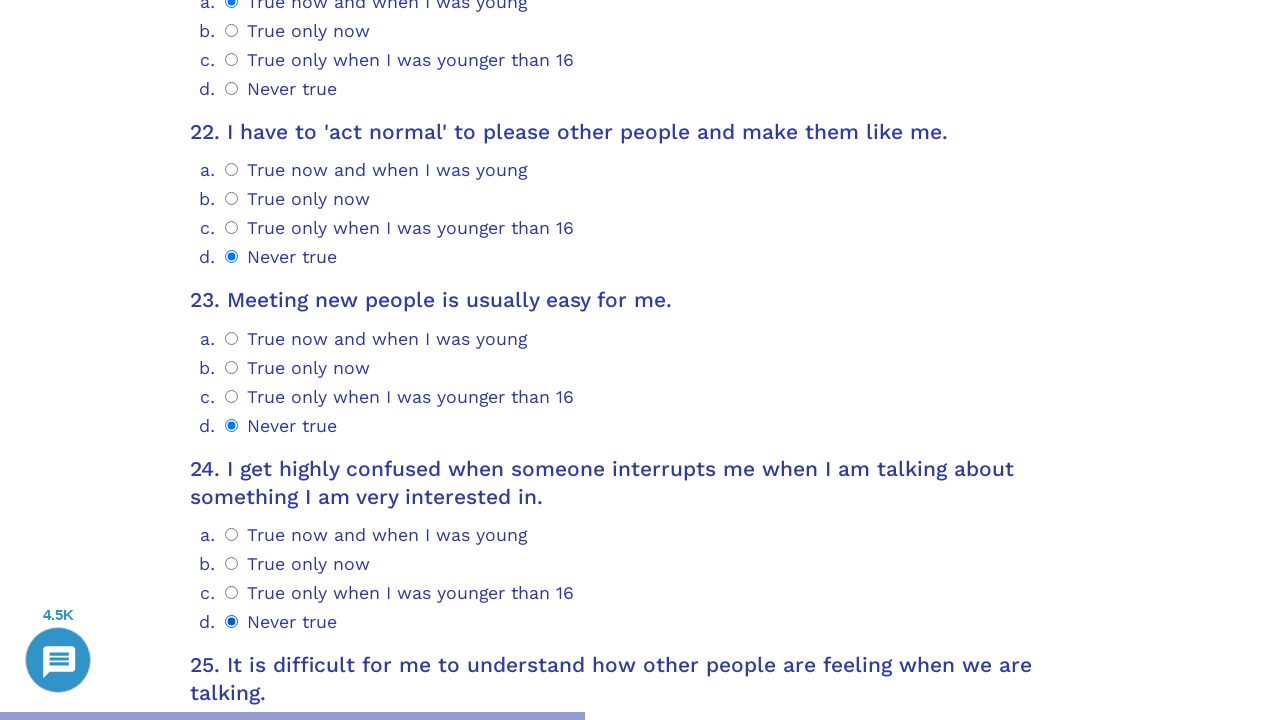

Scrolled question 25 into view
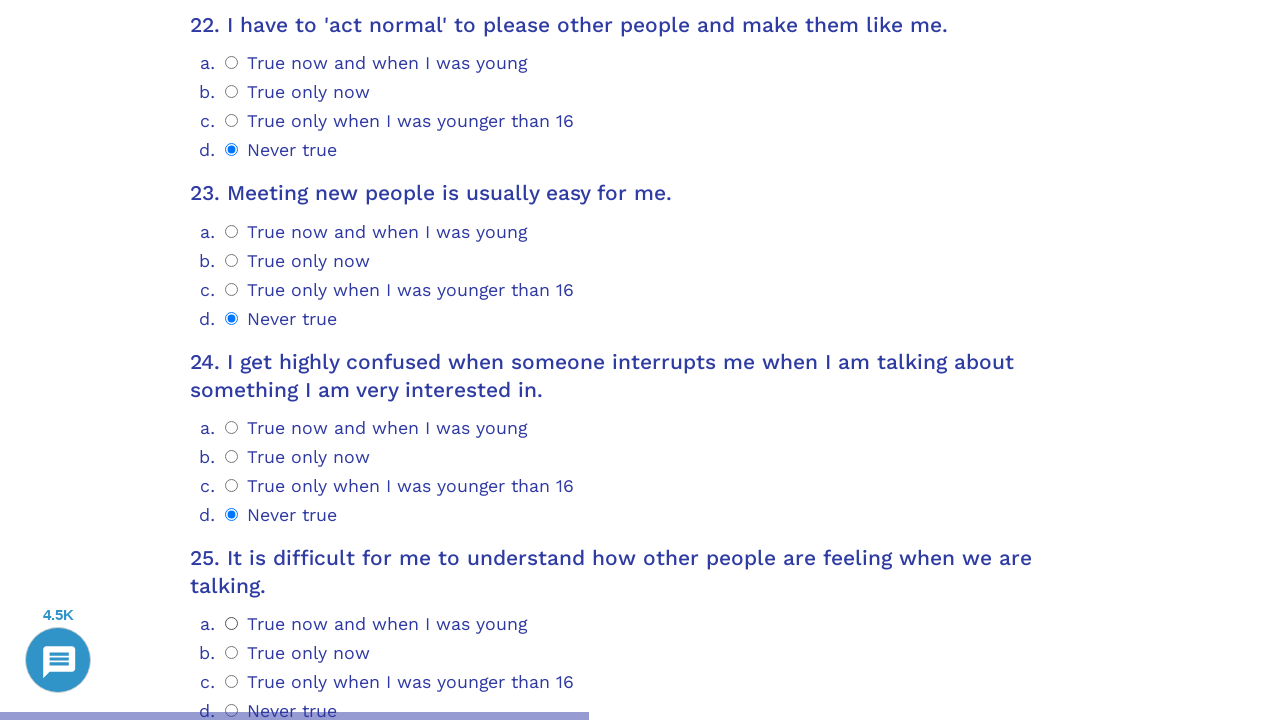

Selected answer option 0 for question 25 at (232, 624) on .psychometrics-items-container.item-25 >> .psychometrics-option-radio >> nth=0
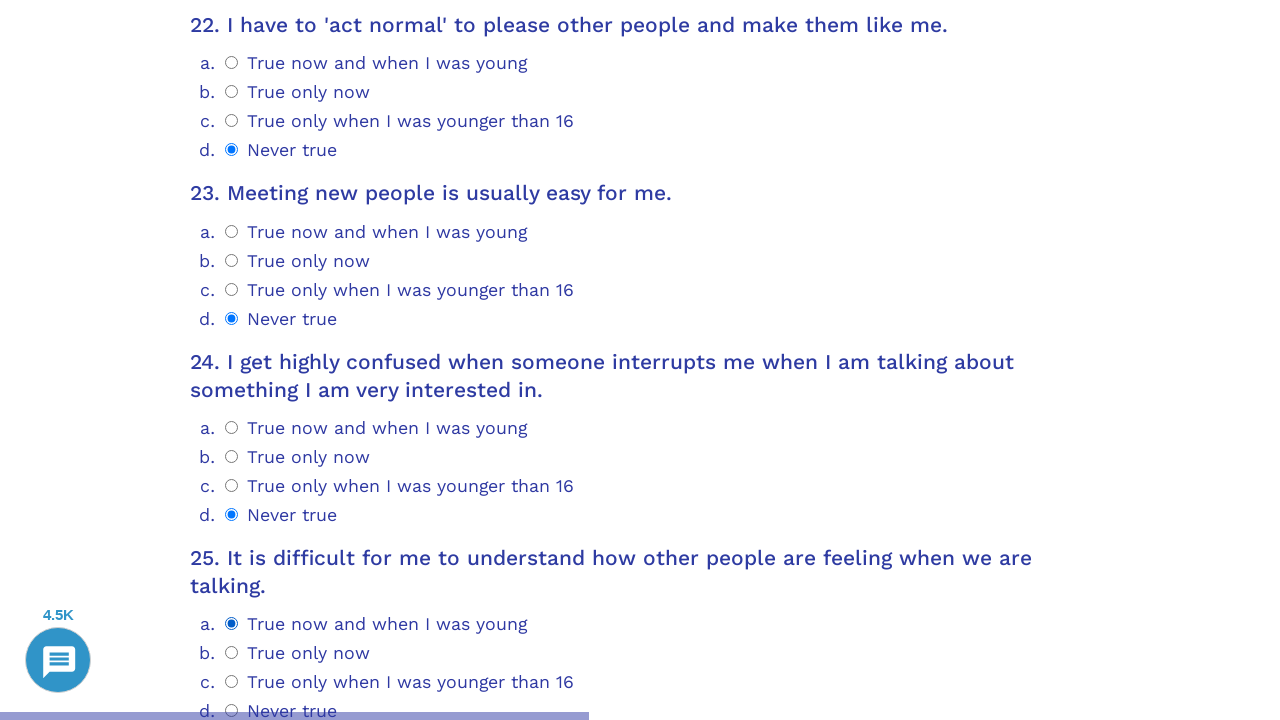

Question 26 container loaded and ready
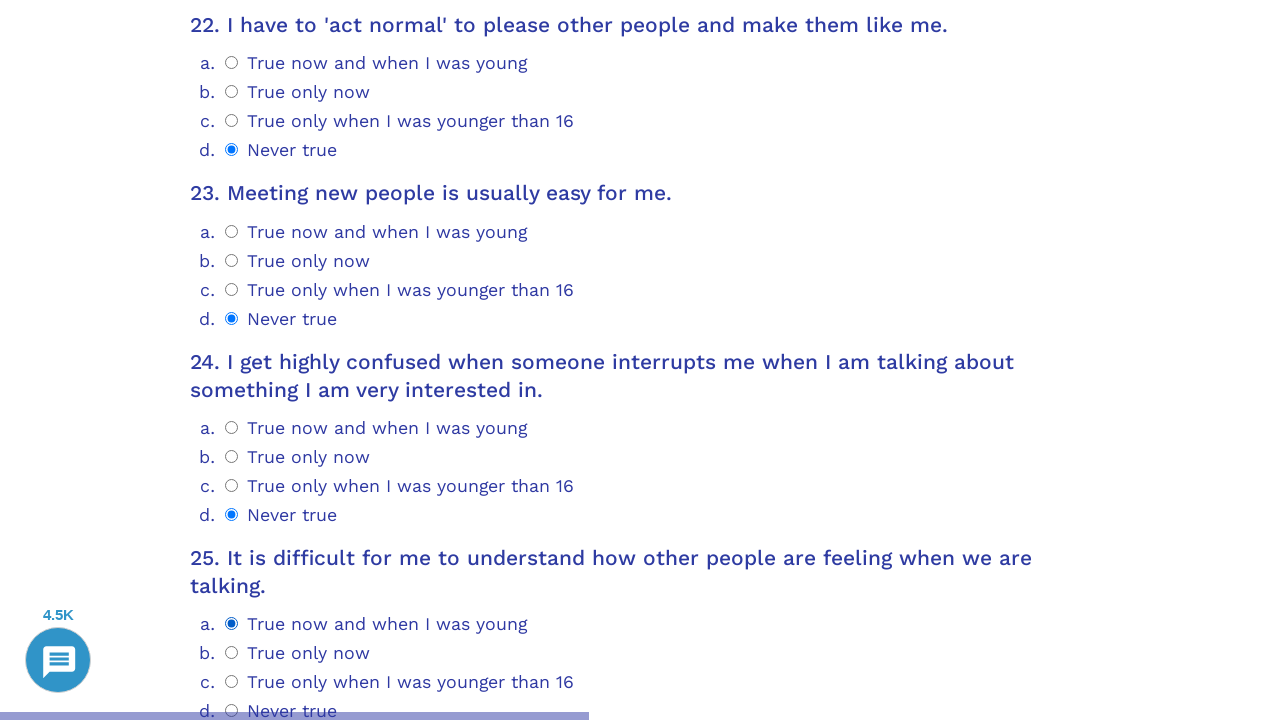

Scrolled question 26 into view
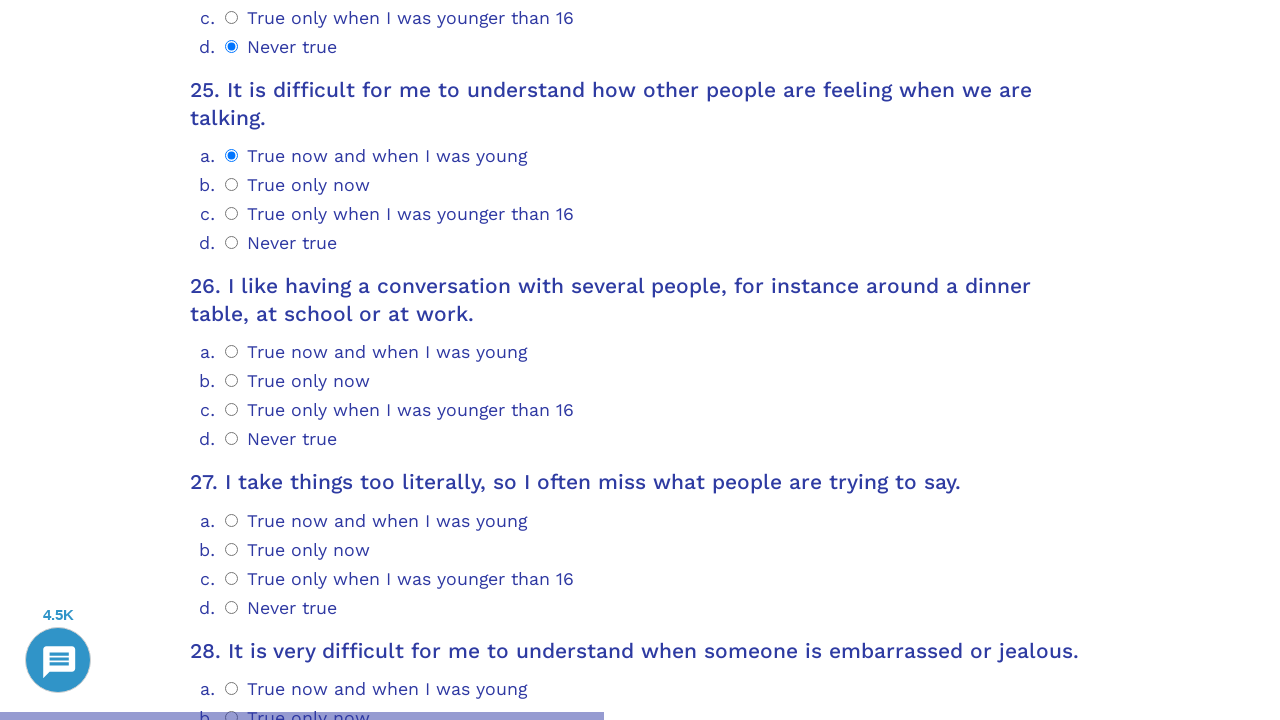

Selected answer option 0 for question 26 at (232, 352) on .psychometrics-items-container.item-26 >> .psychometrics-option-radio >> nth=0
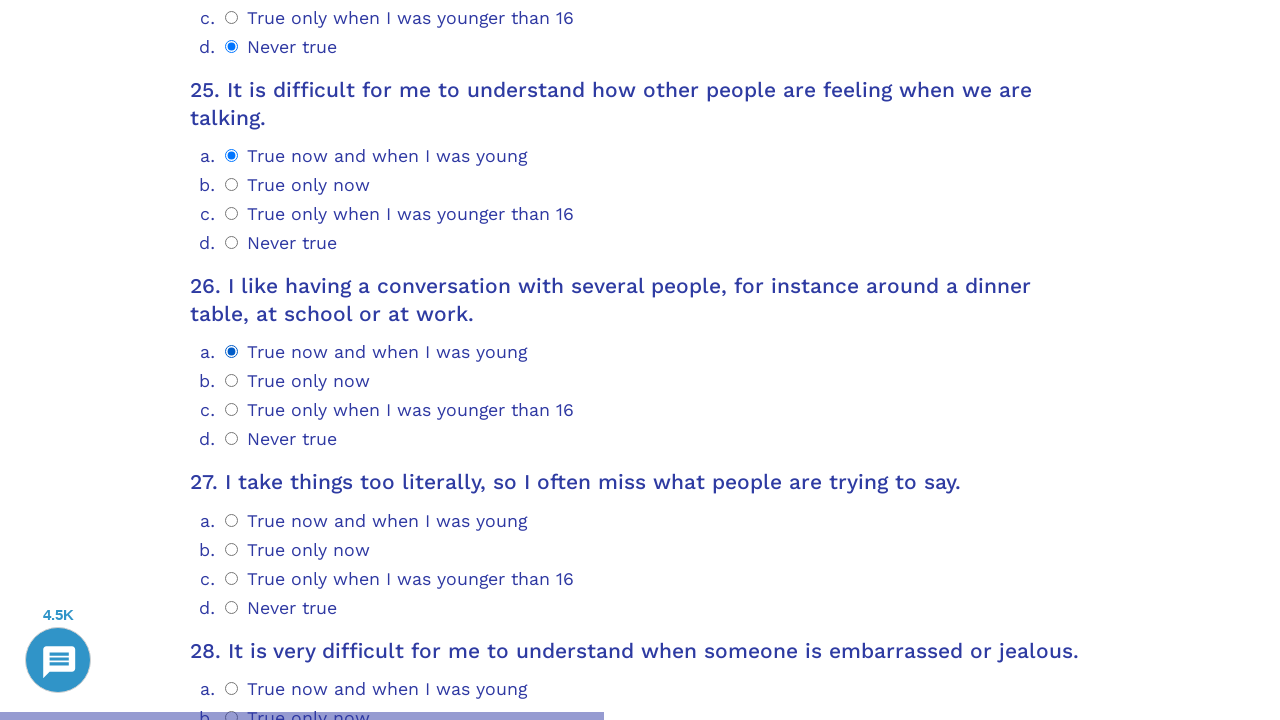

Question 27 container loaded and ready
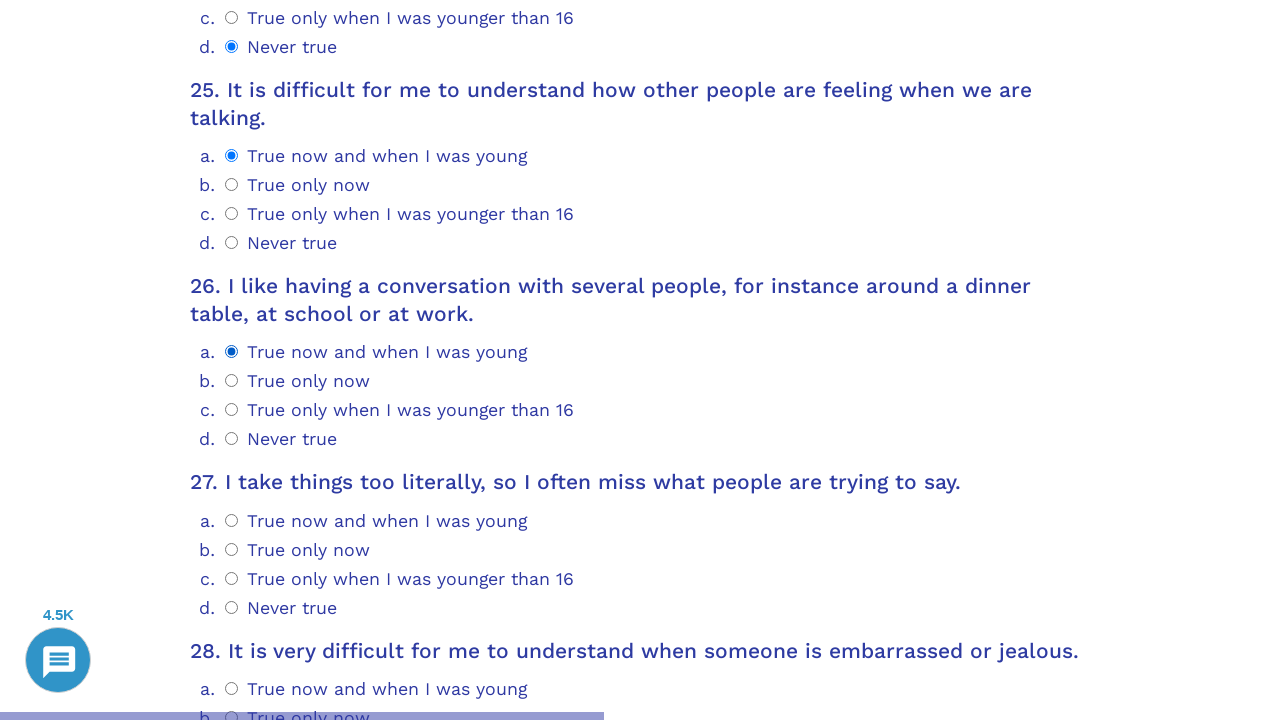

Scrolled question 27 into view
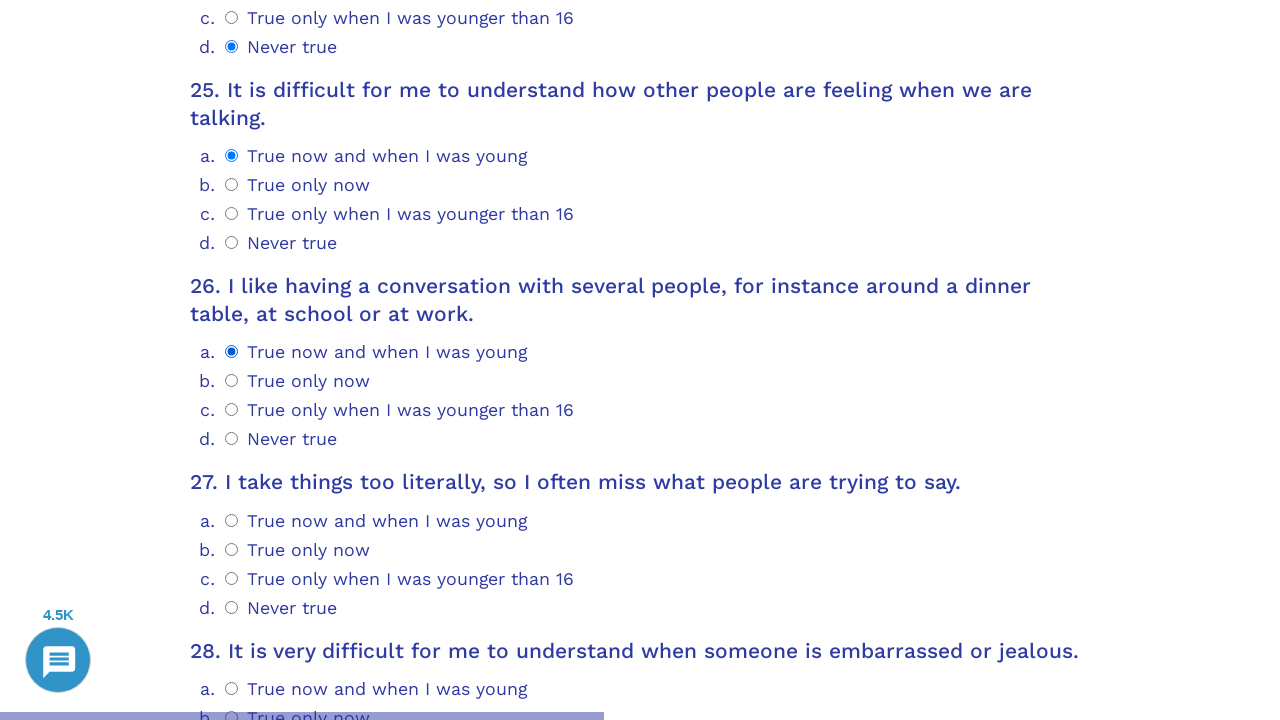

Selected answer option 0 for question 27 at (232, 520) on .psychometrics-items-container.item-27 >> .psychometrics-option-radio >> nth=0
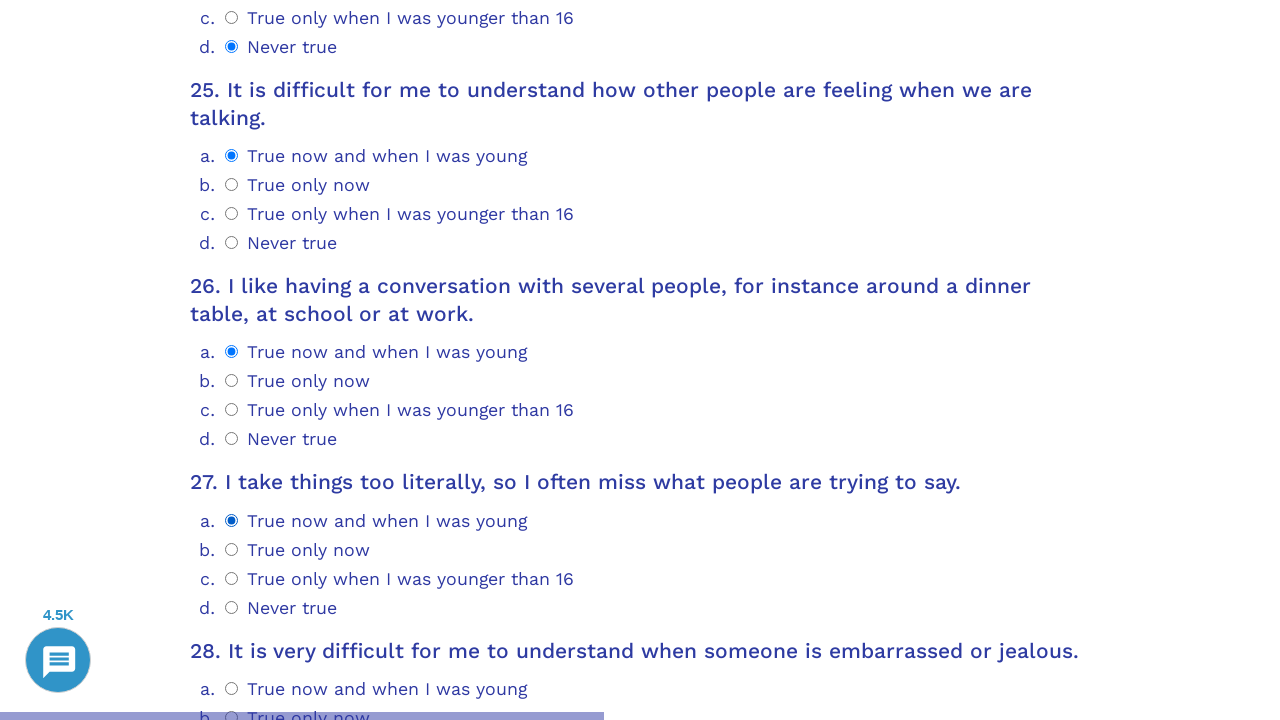

Question 28 container loaded and ready
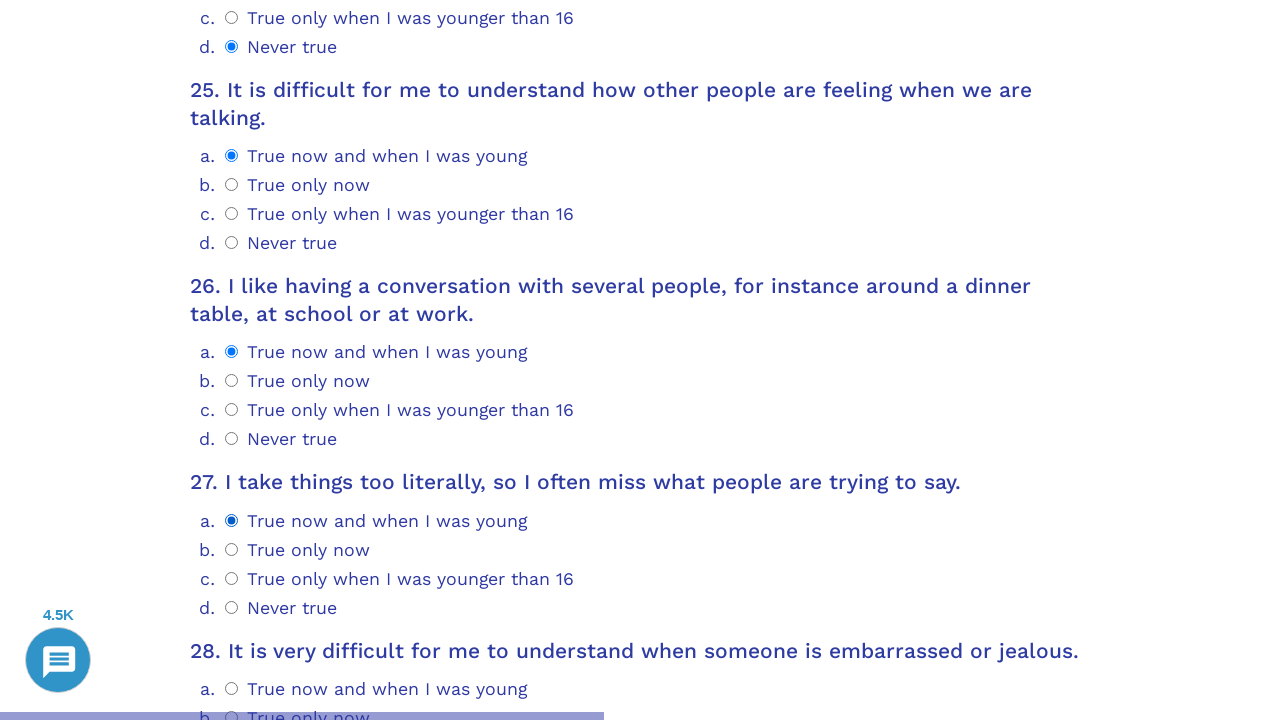

Scrolled question 28 into view
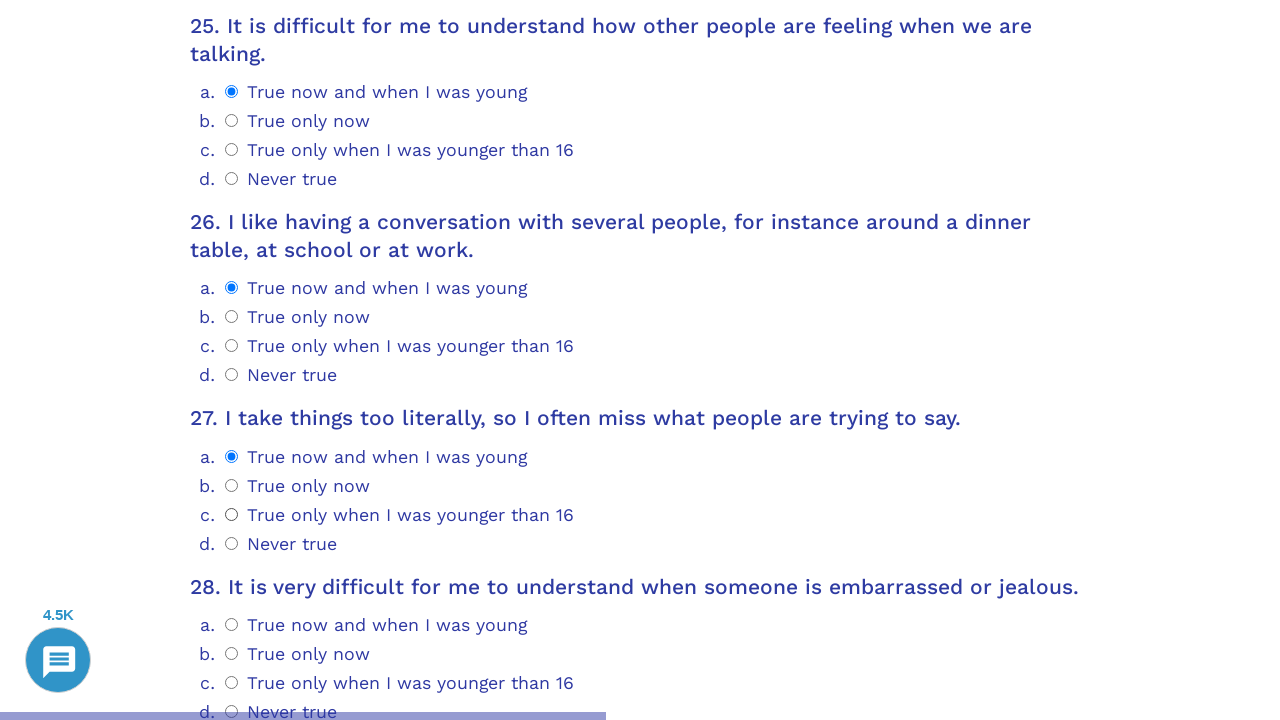

Selected answer option 3 for question 28 at (232, 360) on .psychometrics-items-container.item-28 >> .psychometrics-option-radio >> nth=3
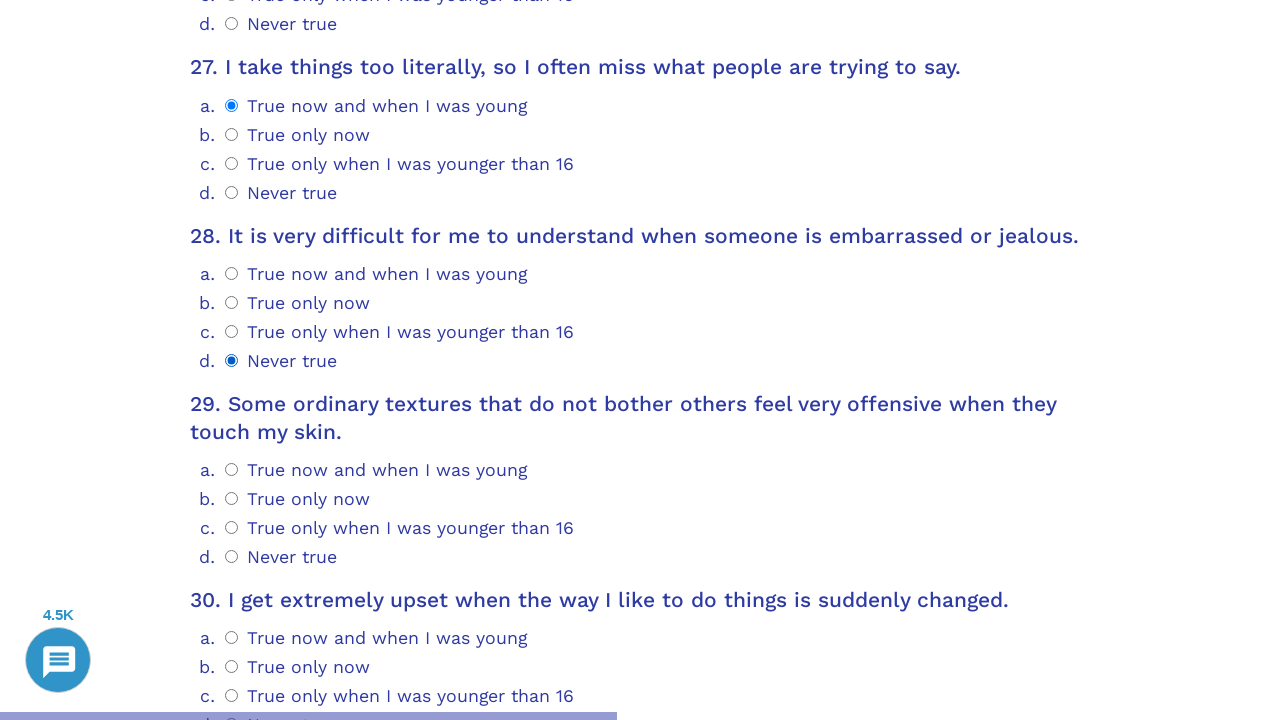

Question 29 container loaded and ready
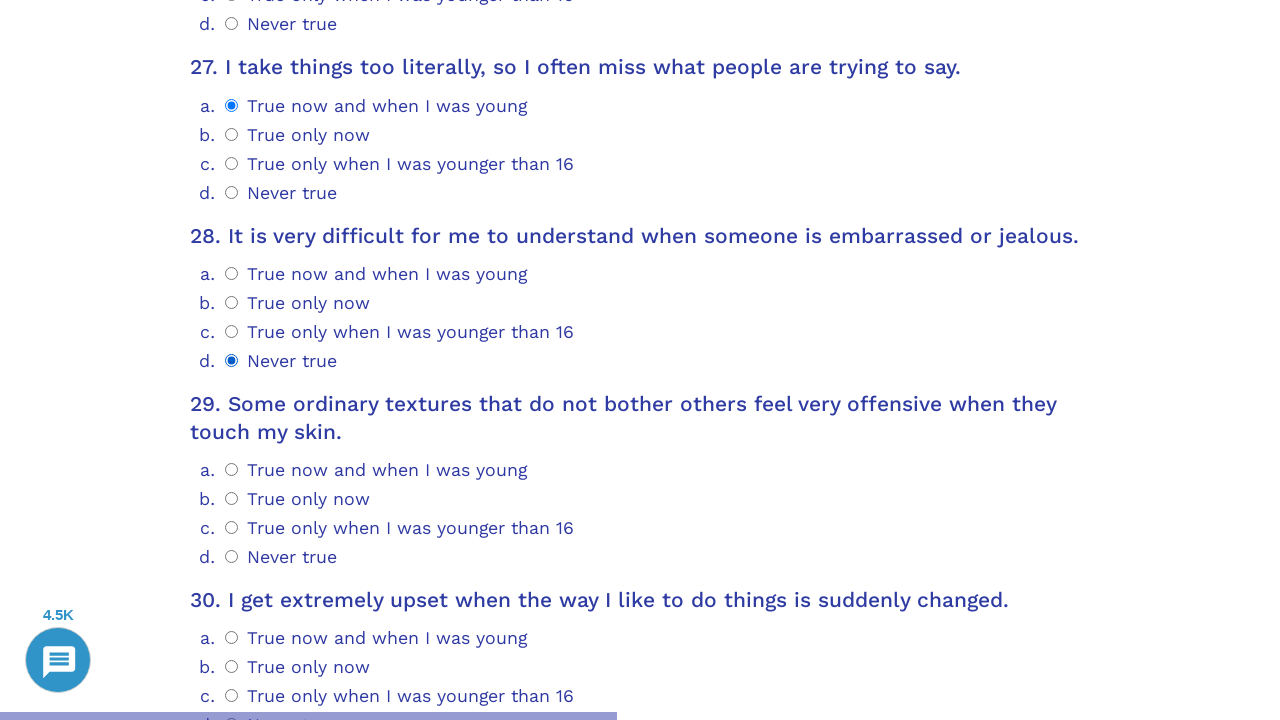

Scrolled question 29 into view
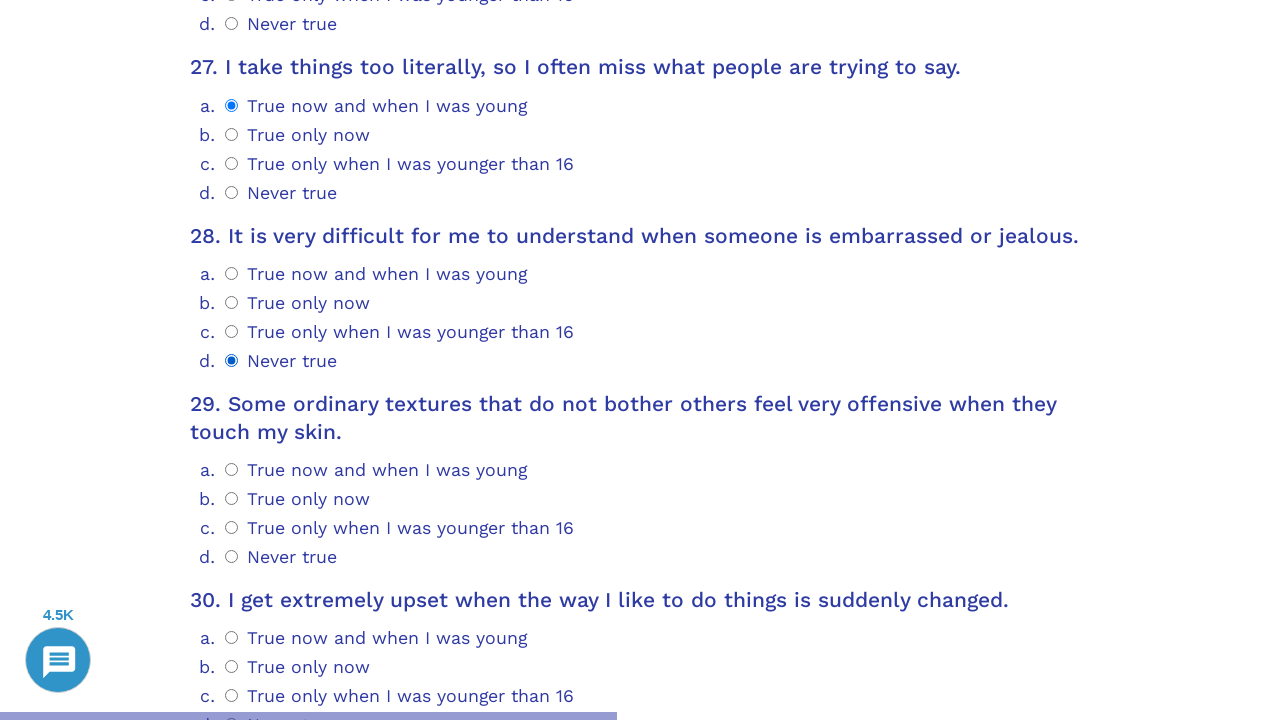

Selected answer option 3 for question 29 at (232, 557) on .psychometrics-items-container.item-29 >> .psychometrics-option-radio >> nth=3
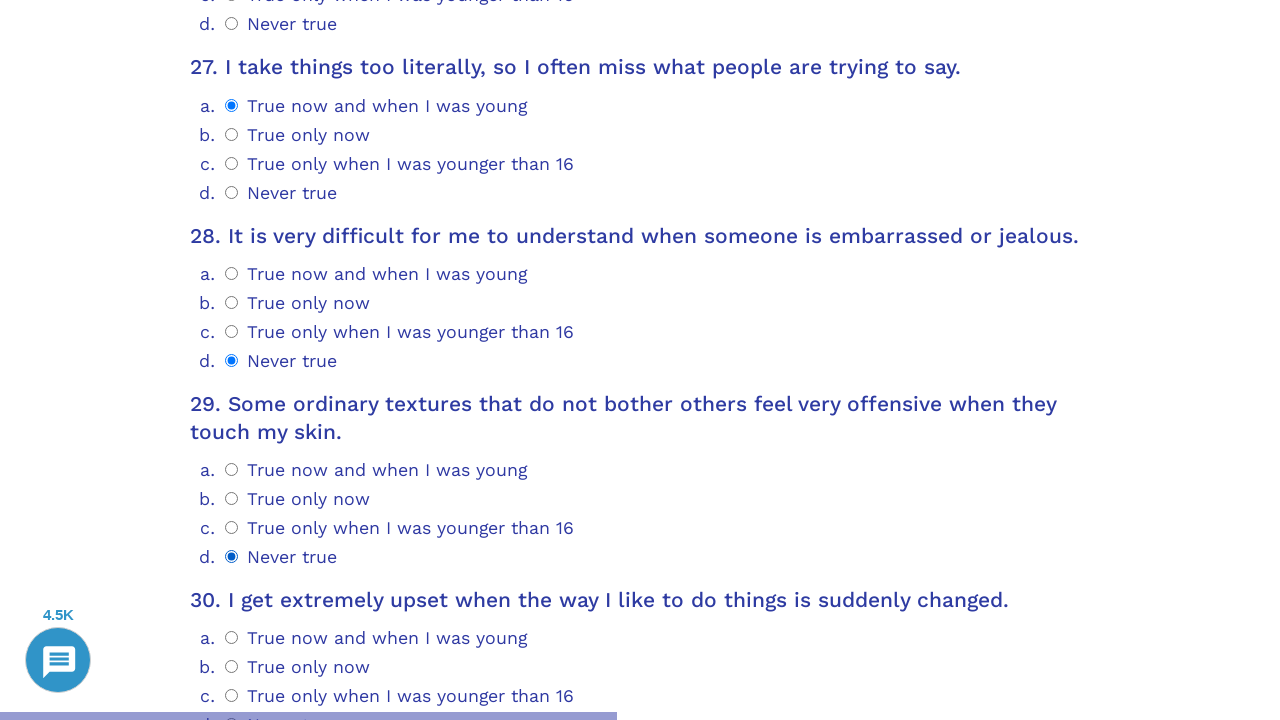

Question 30 container loaded and ready
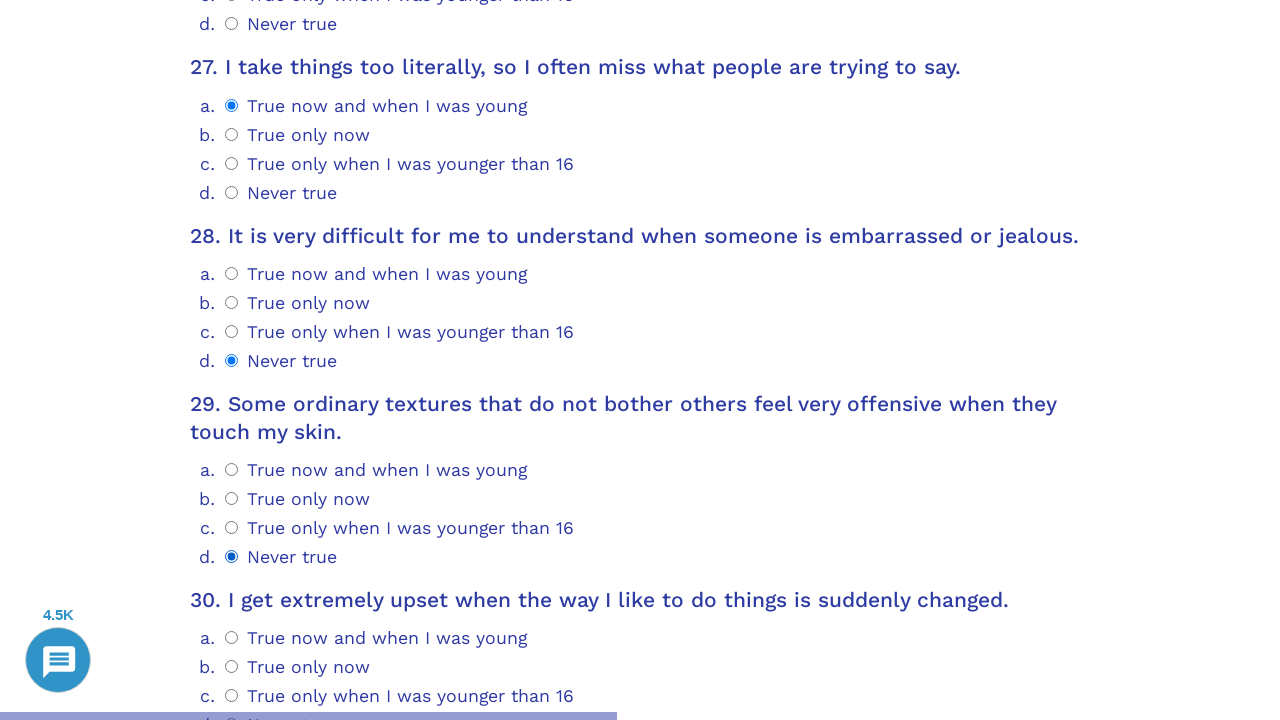

Scrolled question 30 into view
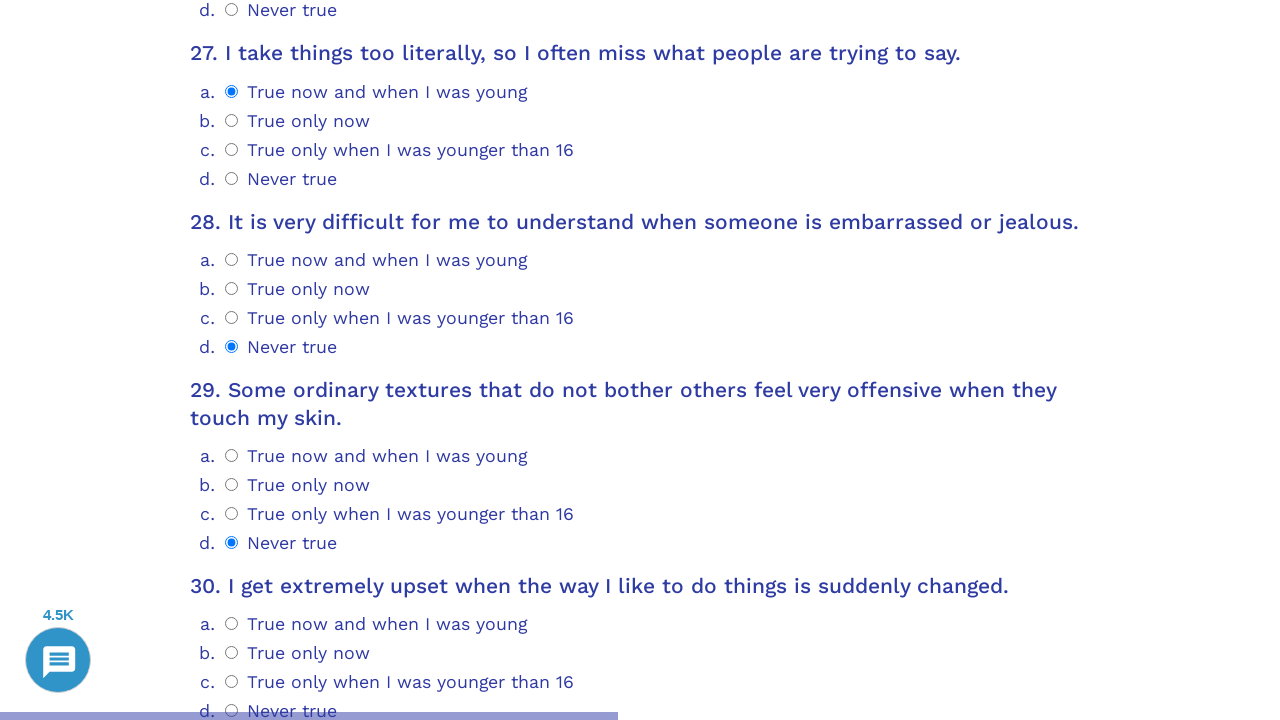

Selected answer option 3 for question 30 at (232, 711) on .psychometrics-items-container.item-30 >> .psychometrics-option-radio >> nth=3
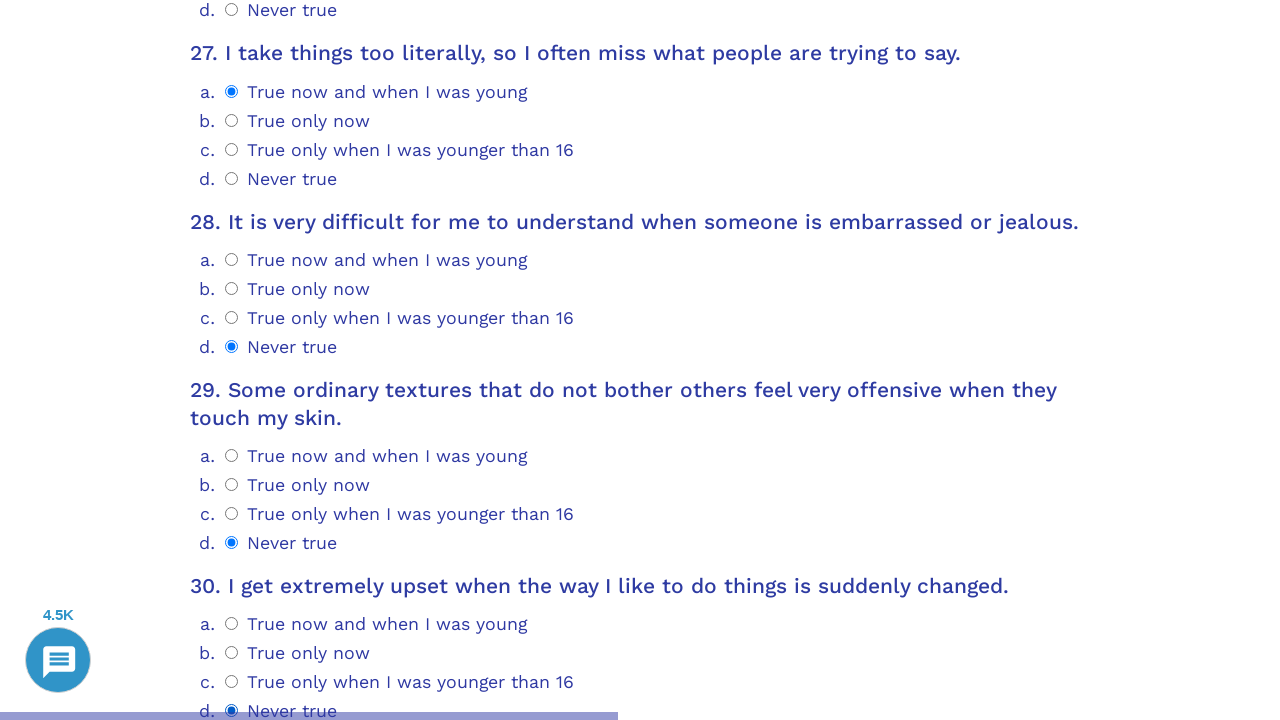

Question 31 container loaded and ready
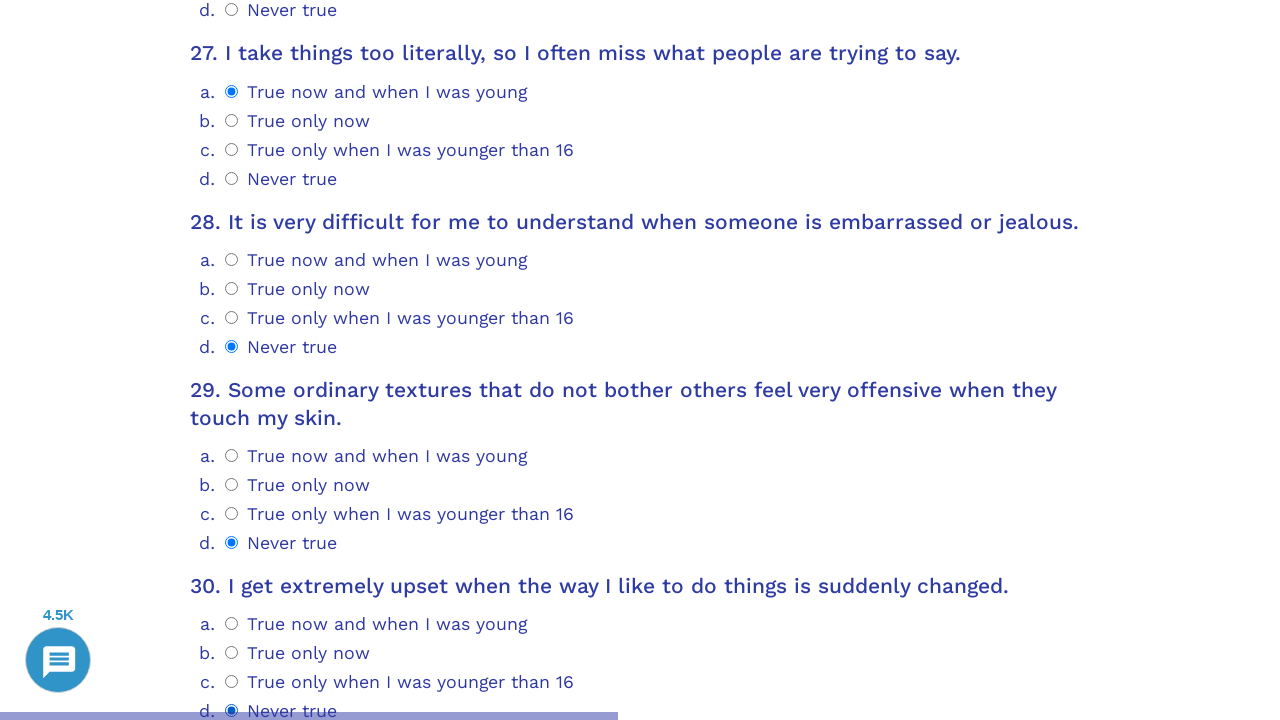

Scrolled question 31 into view
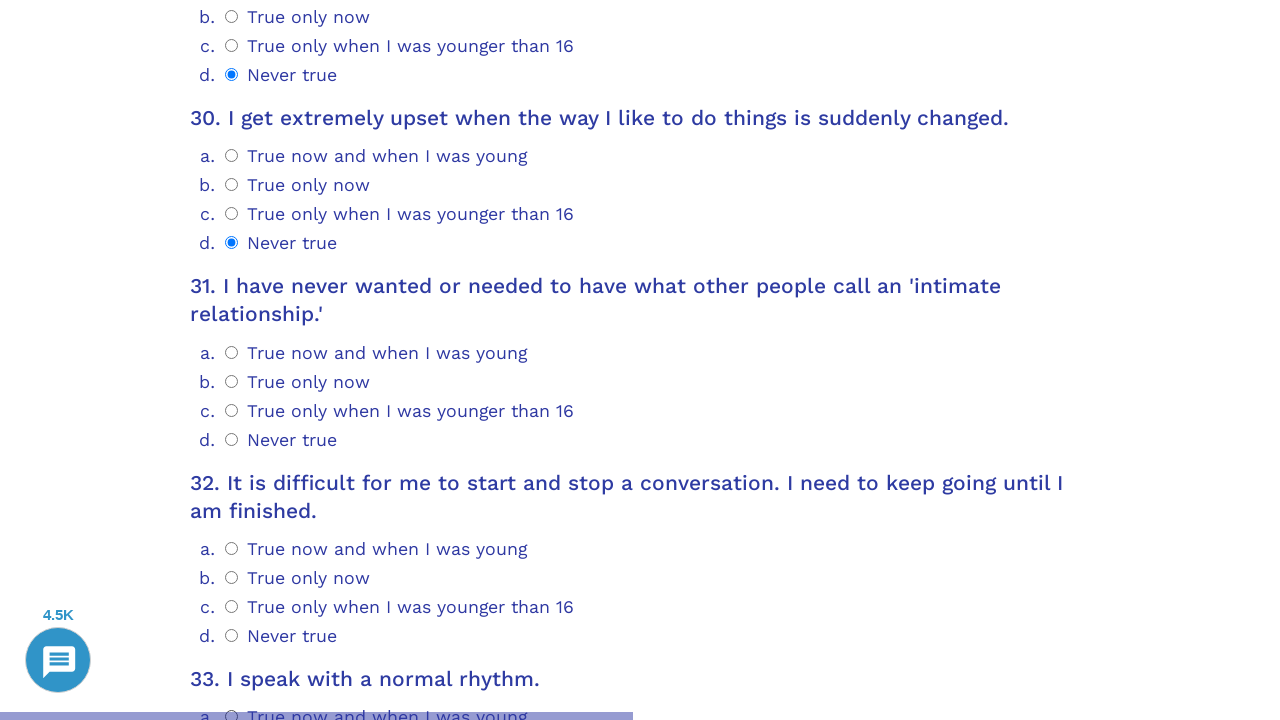

Selected answer option 0 for question 31 at (232, 352) on .psychometrics-items-container.item-31 >> .psychometrics-option-radio >> nth=0
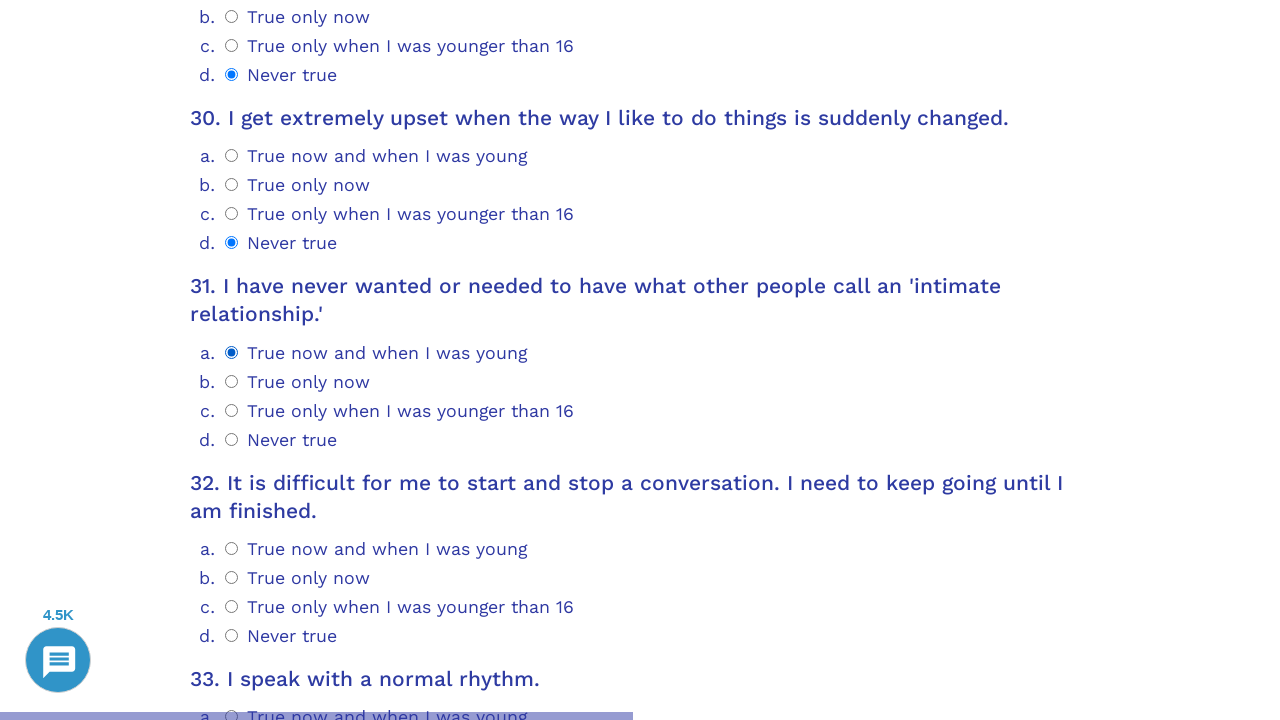

Question 32 container loaded and ready
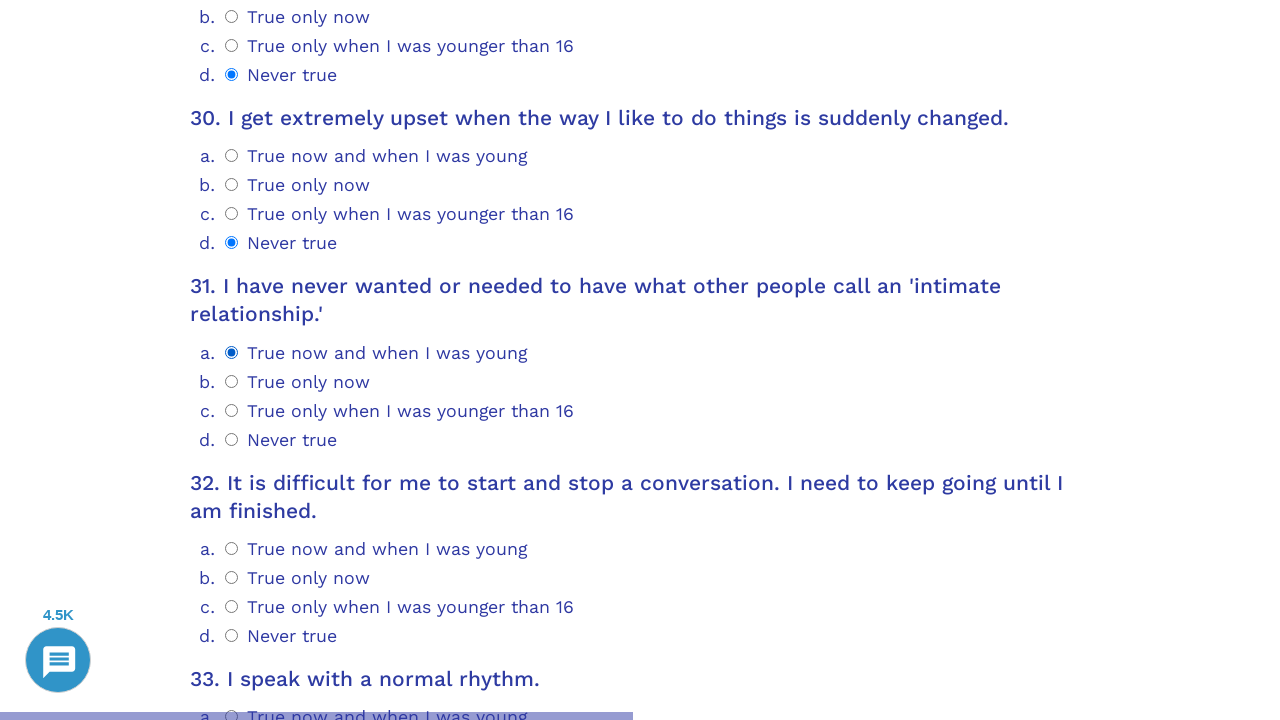

Scrolled question 32 into view
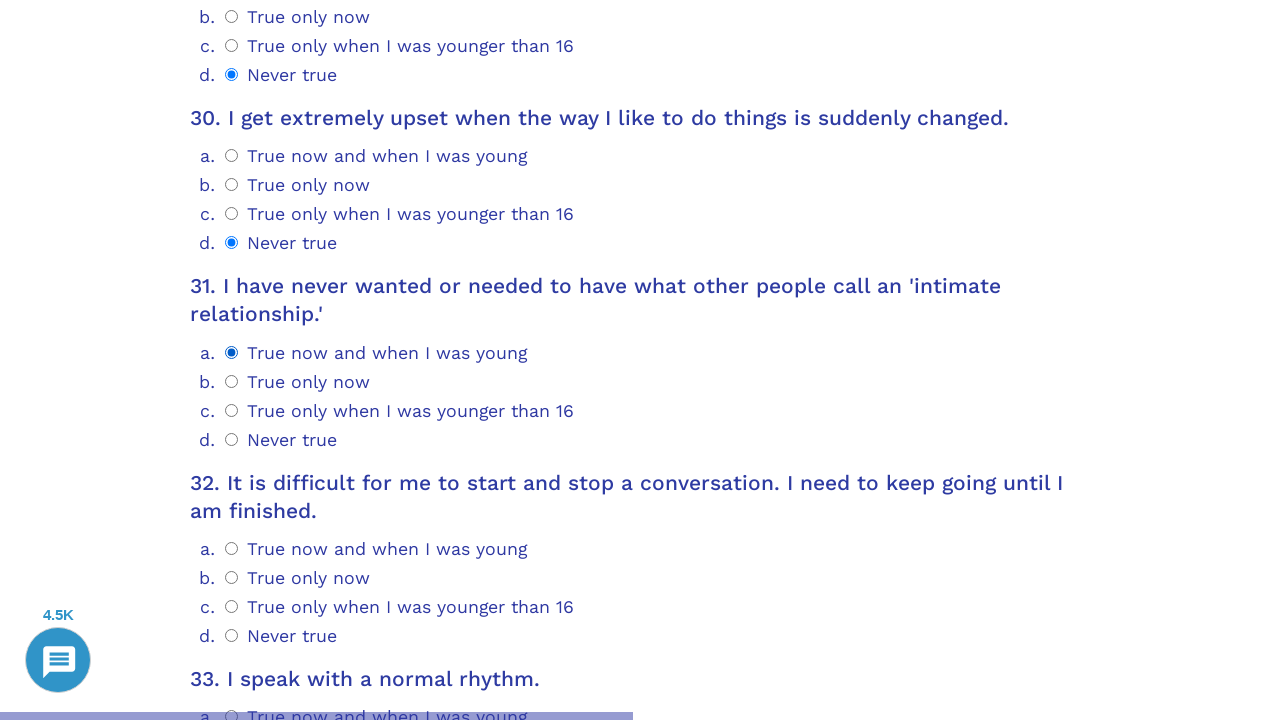

Selected answer option 0 for question 32 at (232, 548) on .psychometrics-items-container.item-32 >> .psychometrics-option-radio >> nth=0
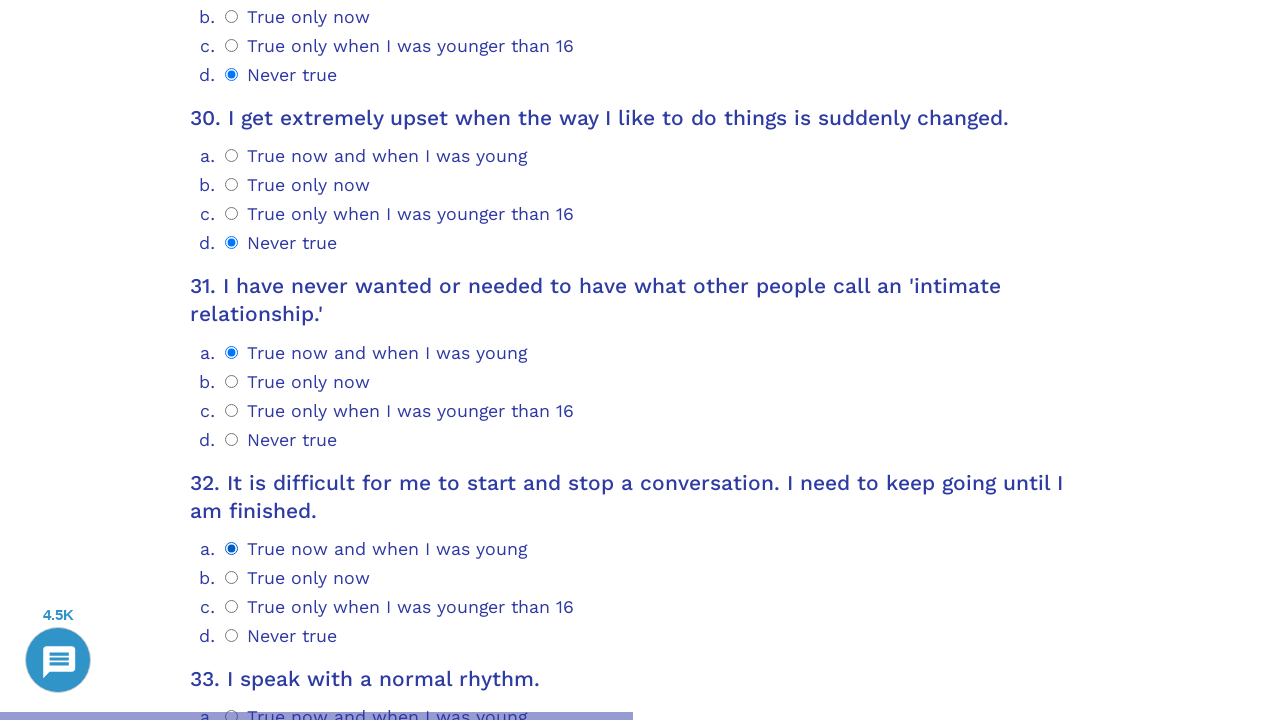

Question 33 container loaded and ready
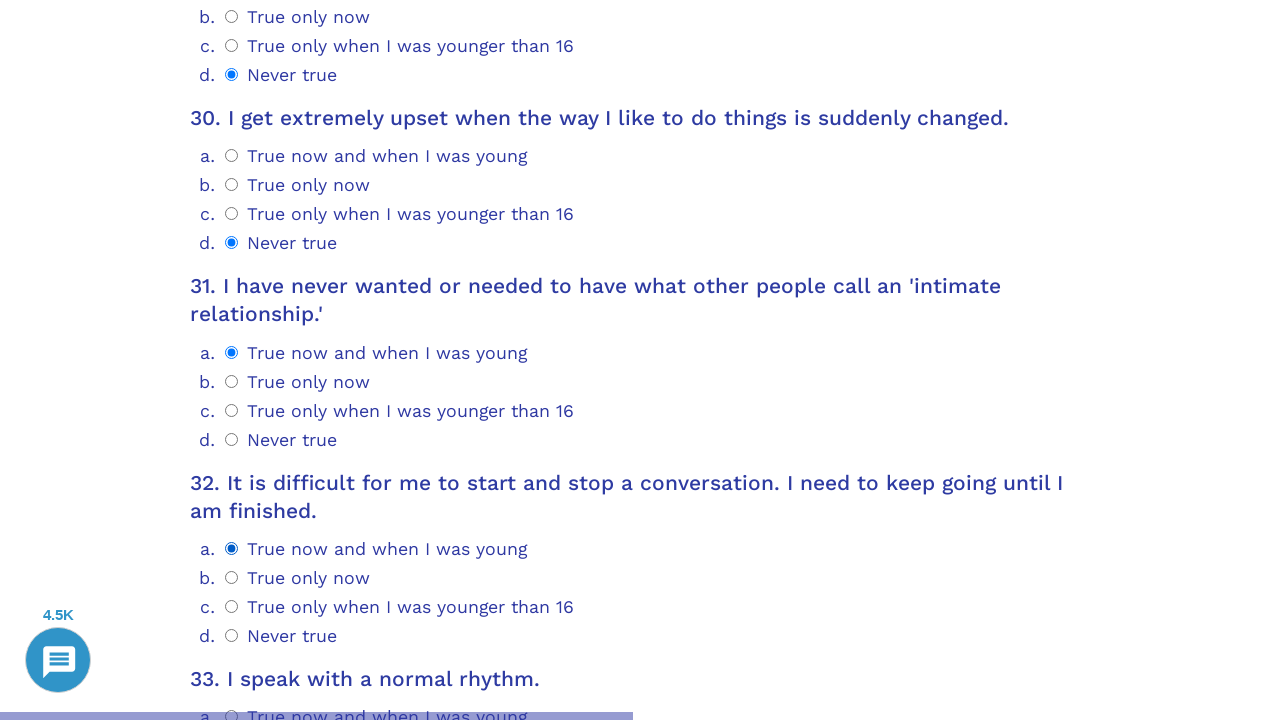

Scrolled question 33 into view
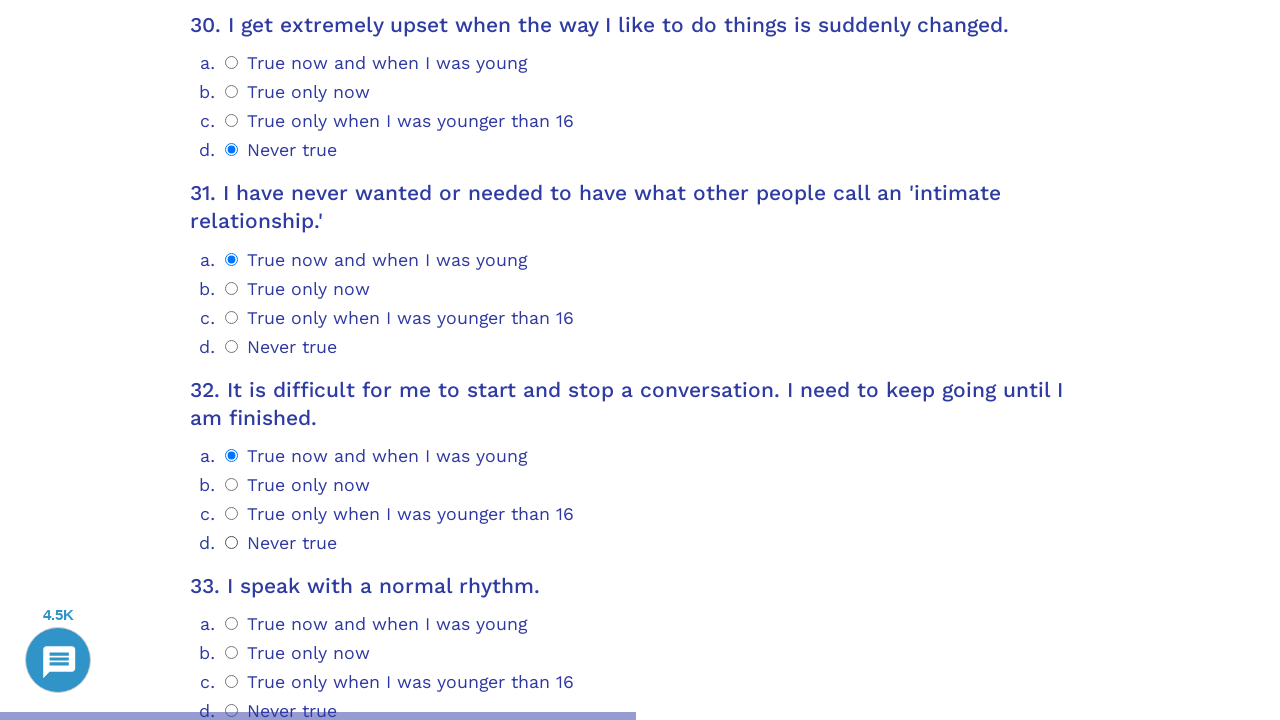

Selected answer option 0 for question 33 at (232, 624) on .psychometrics-items-container.item-33 >> .psychometrics-option-radio >> nth=0
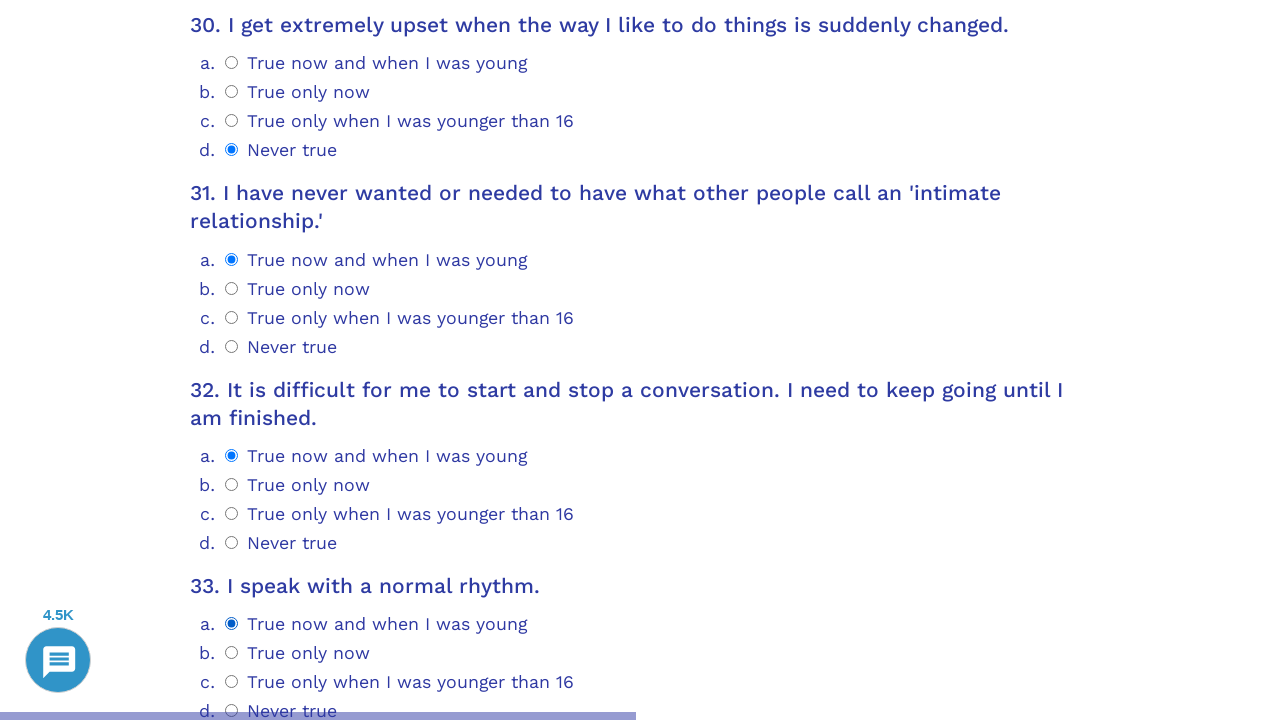

Question 34 container loaded and ready
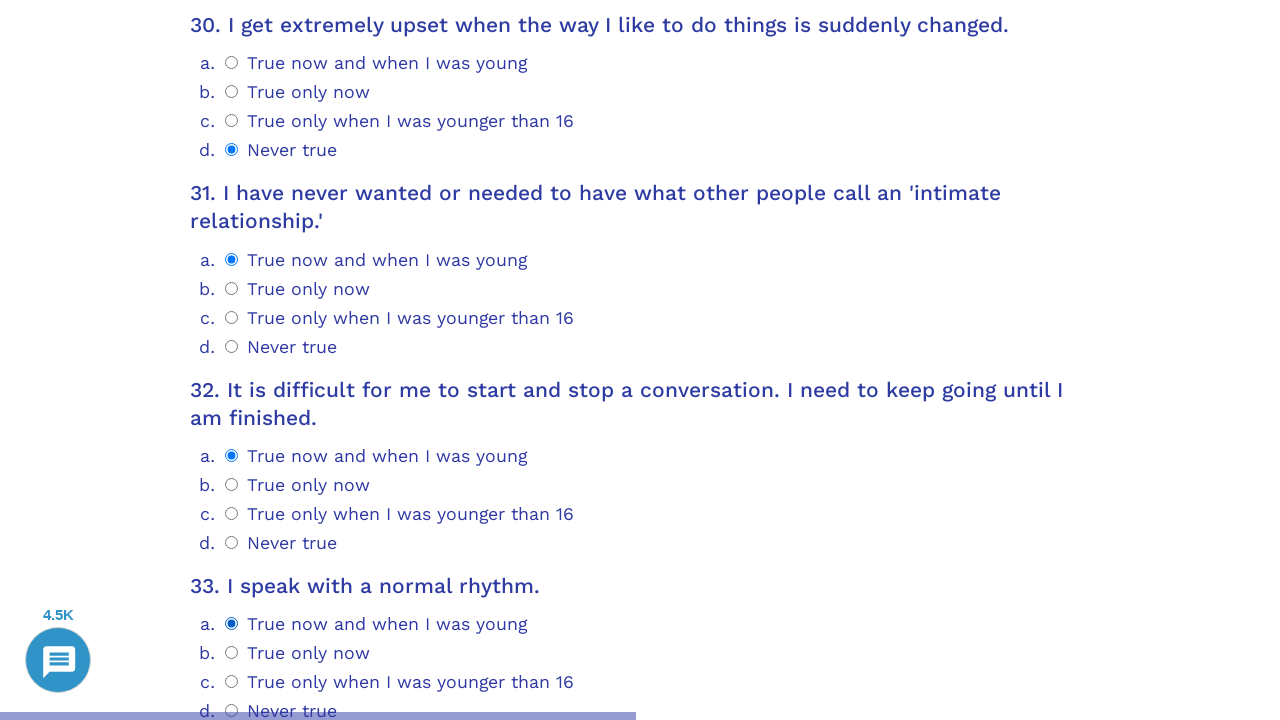

Scrolled question 34 into view
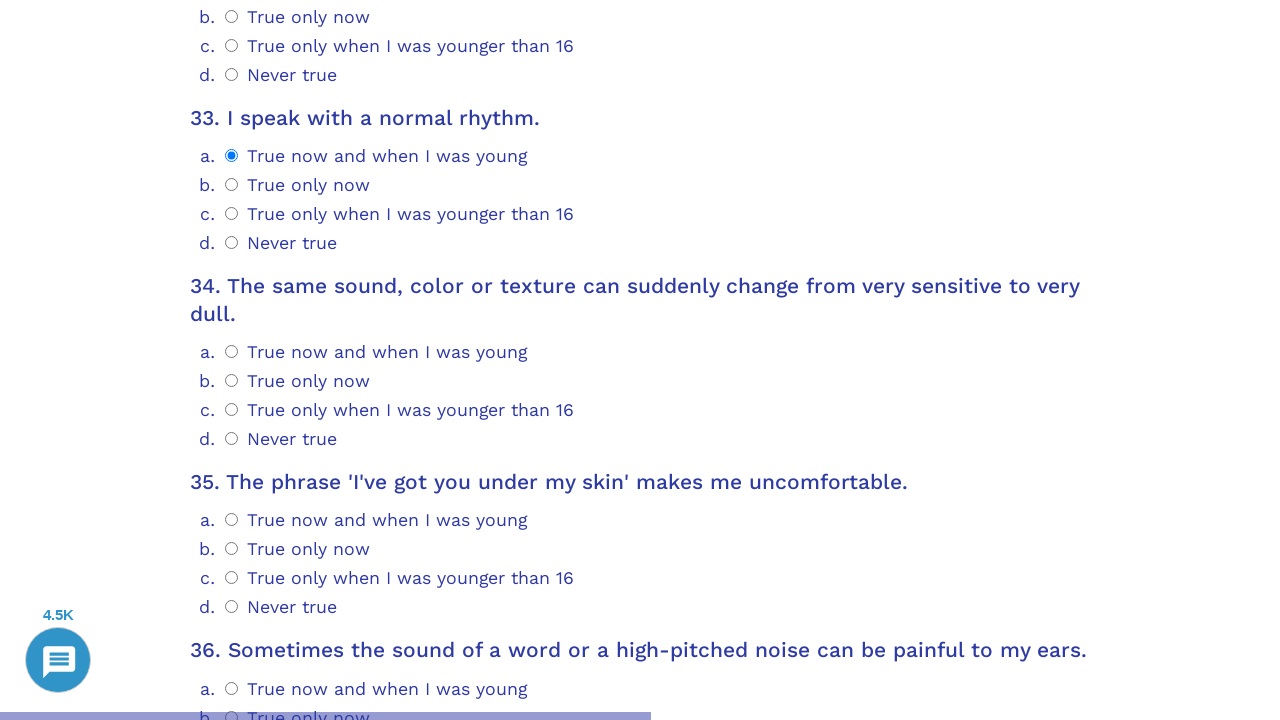

Selected answer option 3 for question 34 at (232, 439) on .psychometrics-items-container.item-34 >> .psychometrics-option-radio >> nth=3
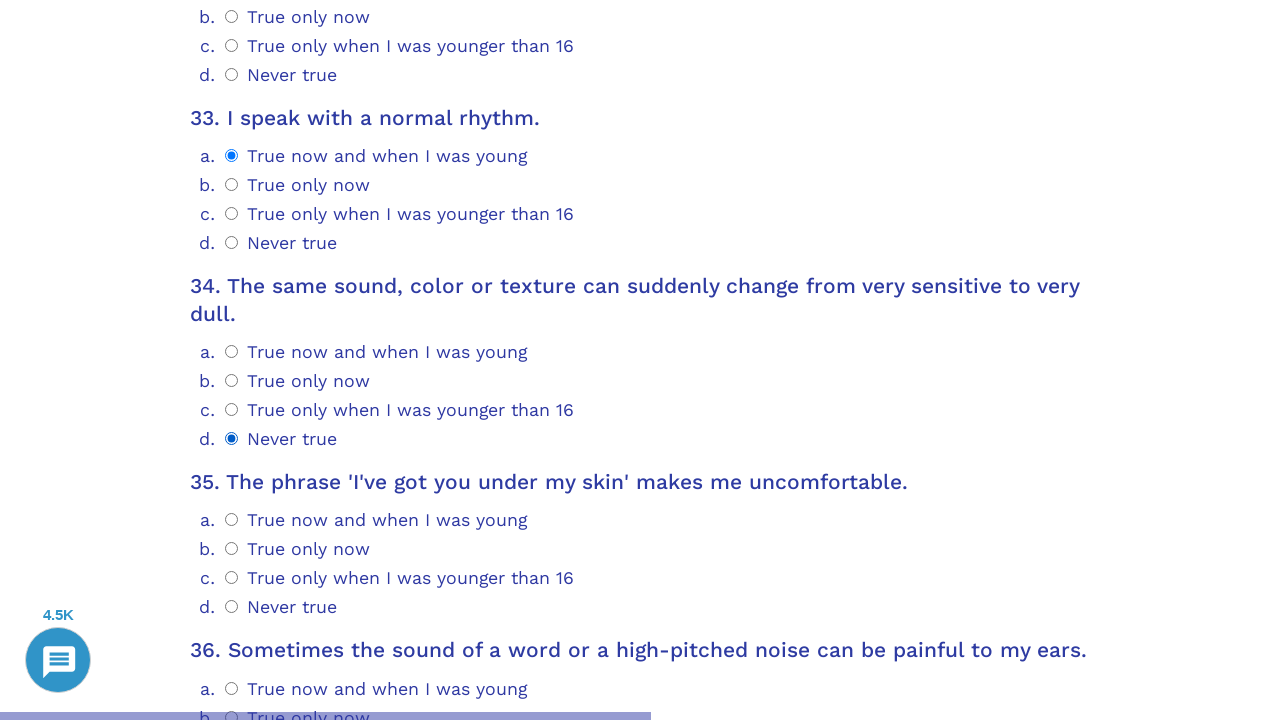

Question 35 container loaded and ready
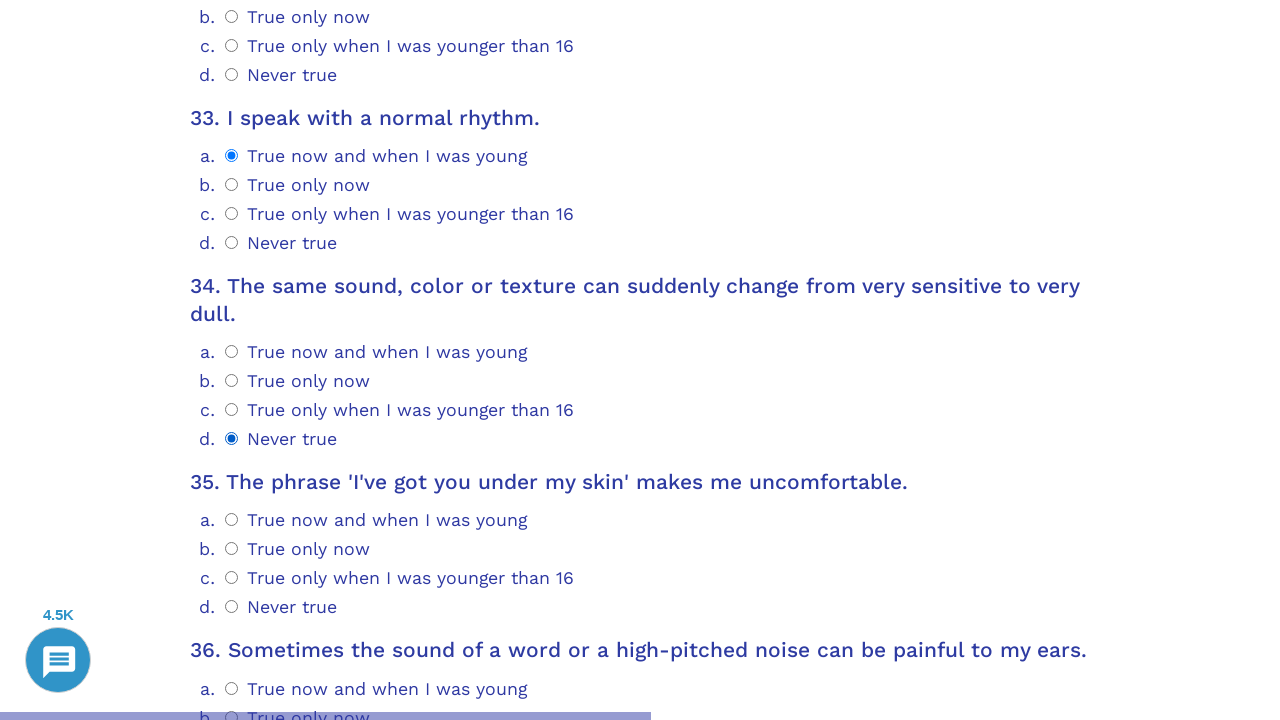

Scrolled question 35 into view
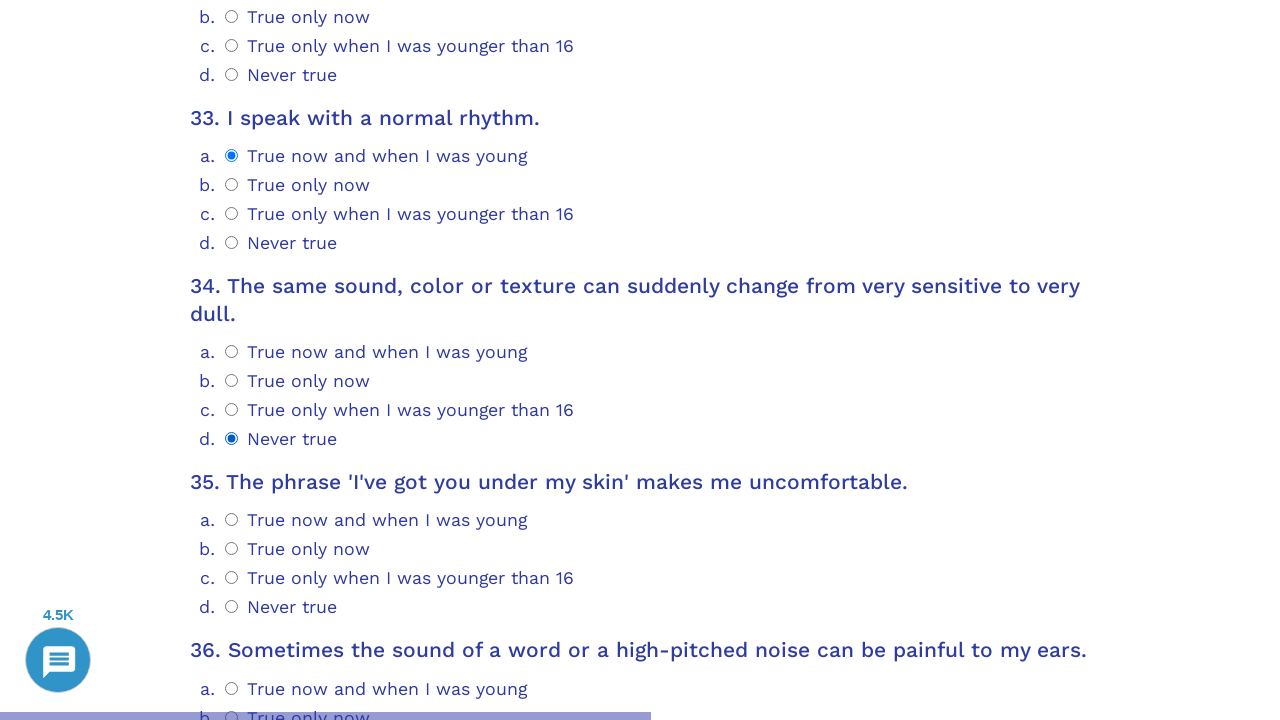

Selected answer option 3 for question 35 at (232, 607) on .psychometrics-items-container.item-35 >> .psychometrics-option-radio >> nth=3
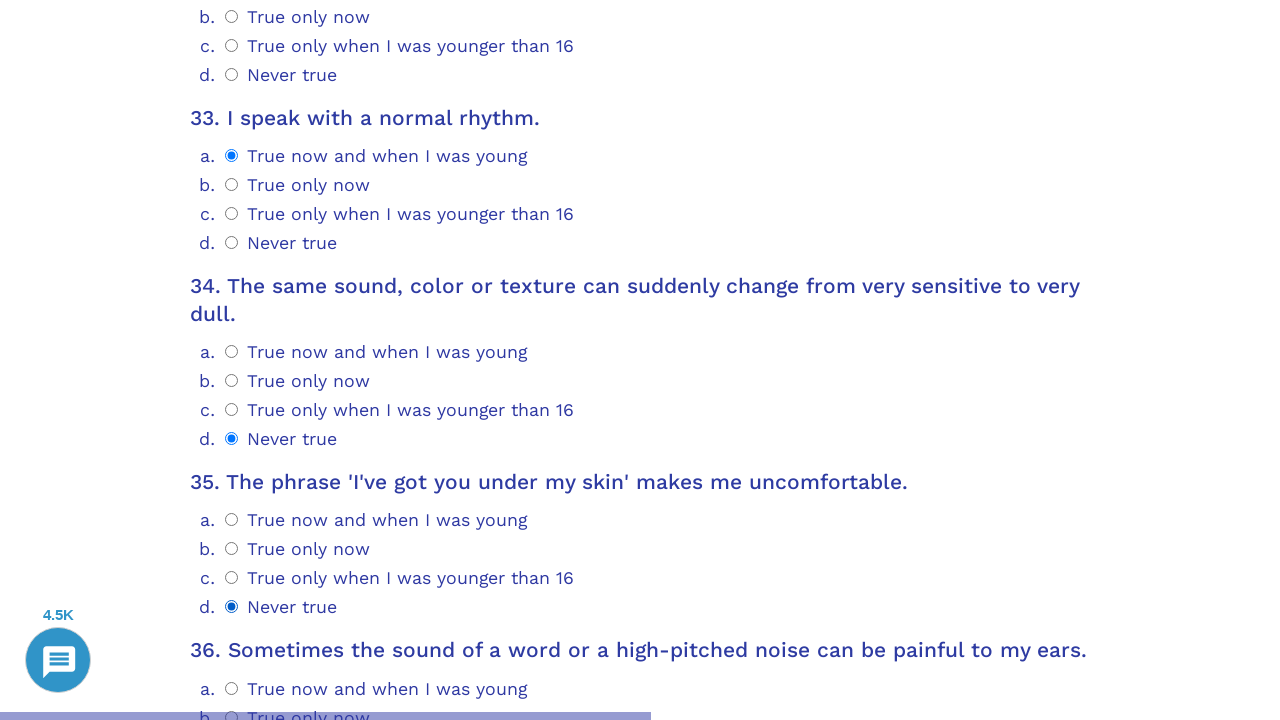

Question 36 container loaded and ready
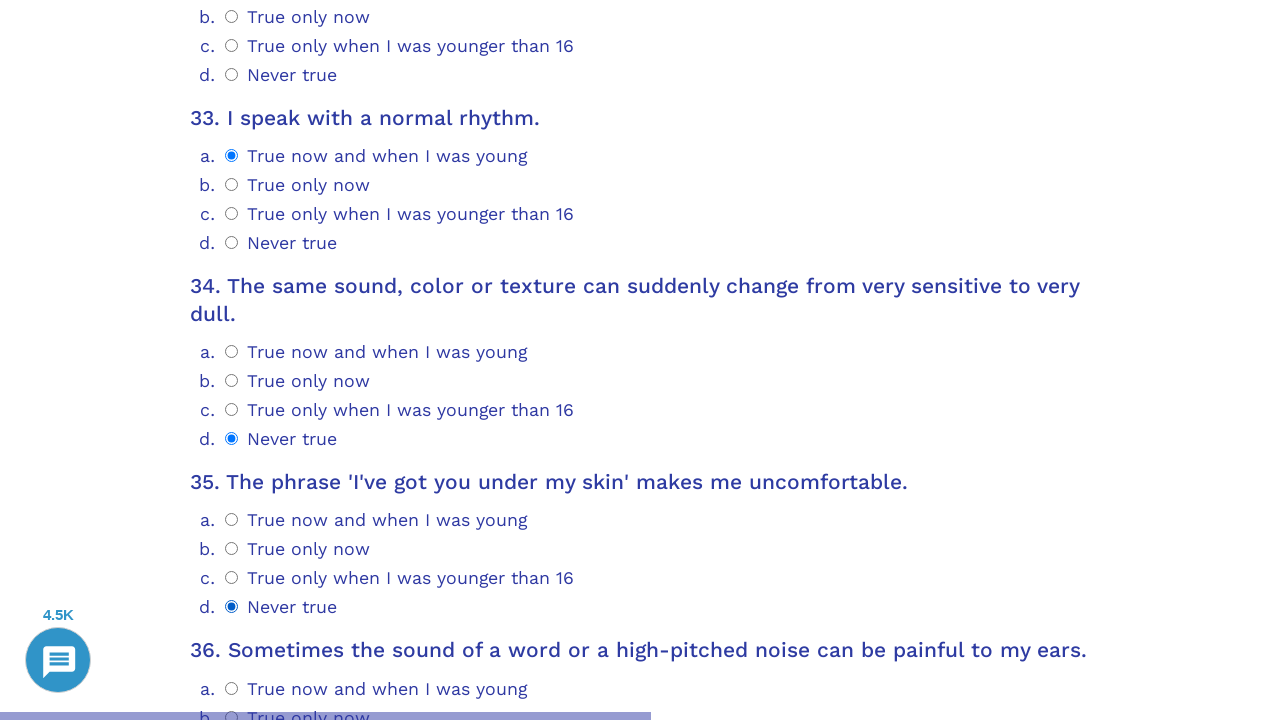

Scrolled question 36 into view
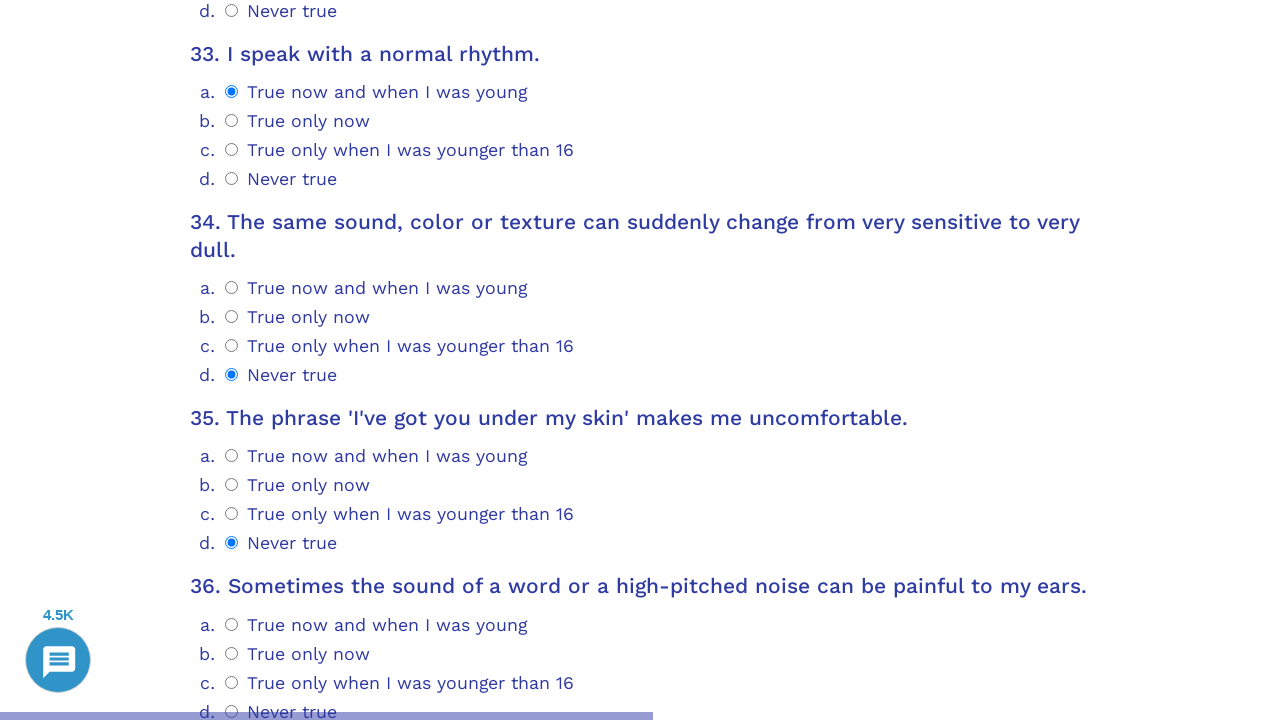

Selected answer option 3 for question 36 at (232, 360) on .psychometrics-items-container.item-36 >> .psychometrics-option-radio >> nth=3
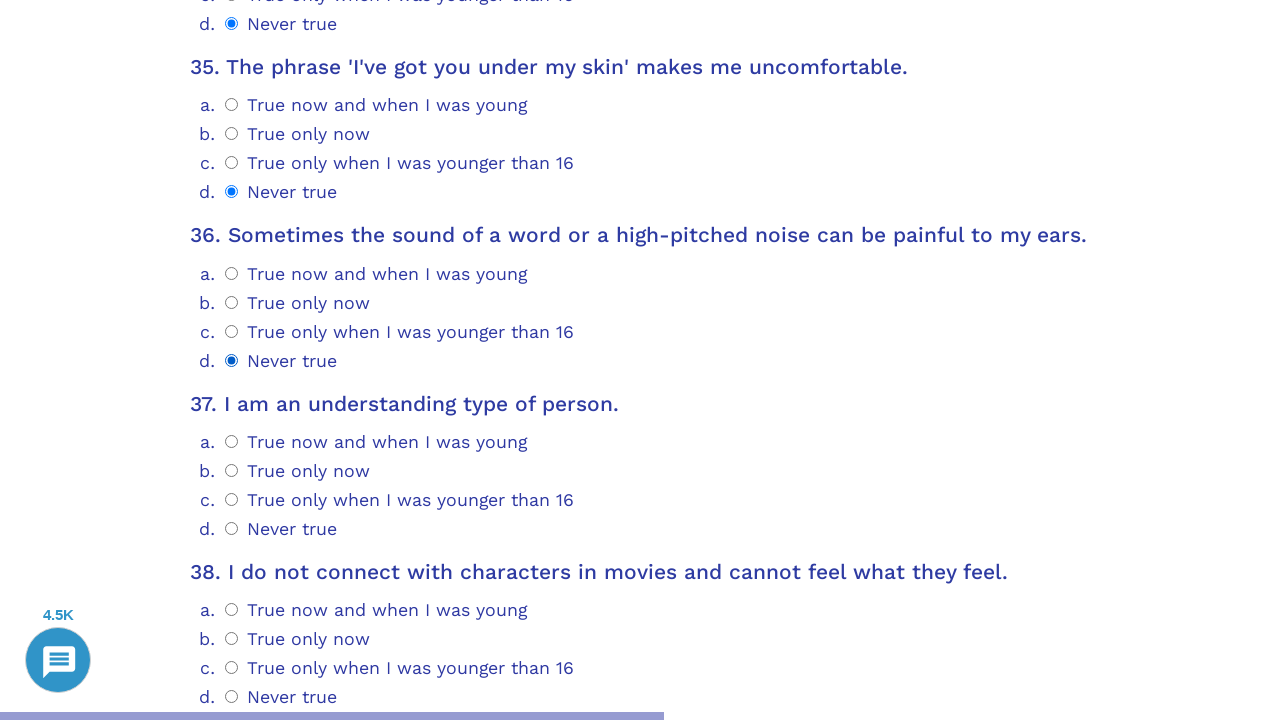

Question 37 container loaded and ready
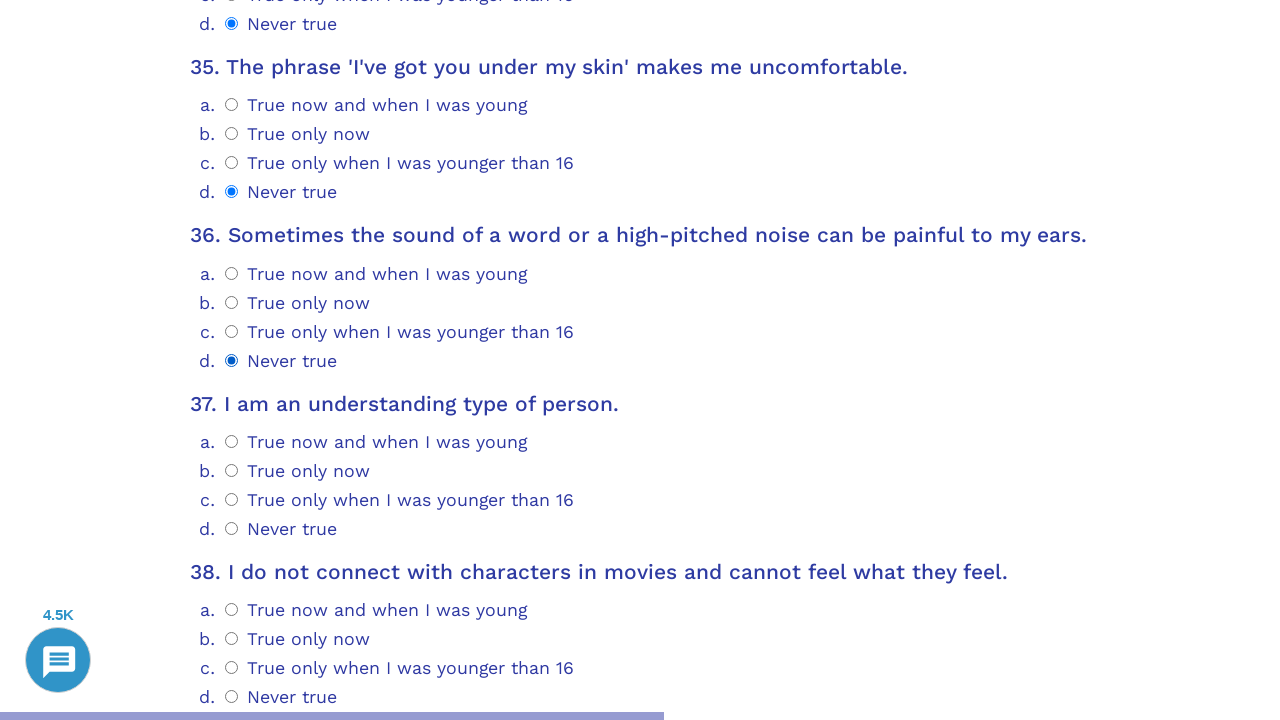

Scrolled question 37 into view
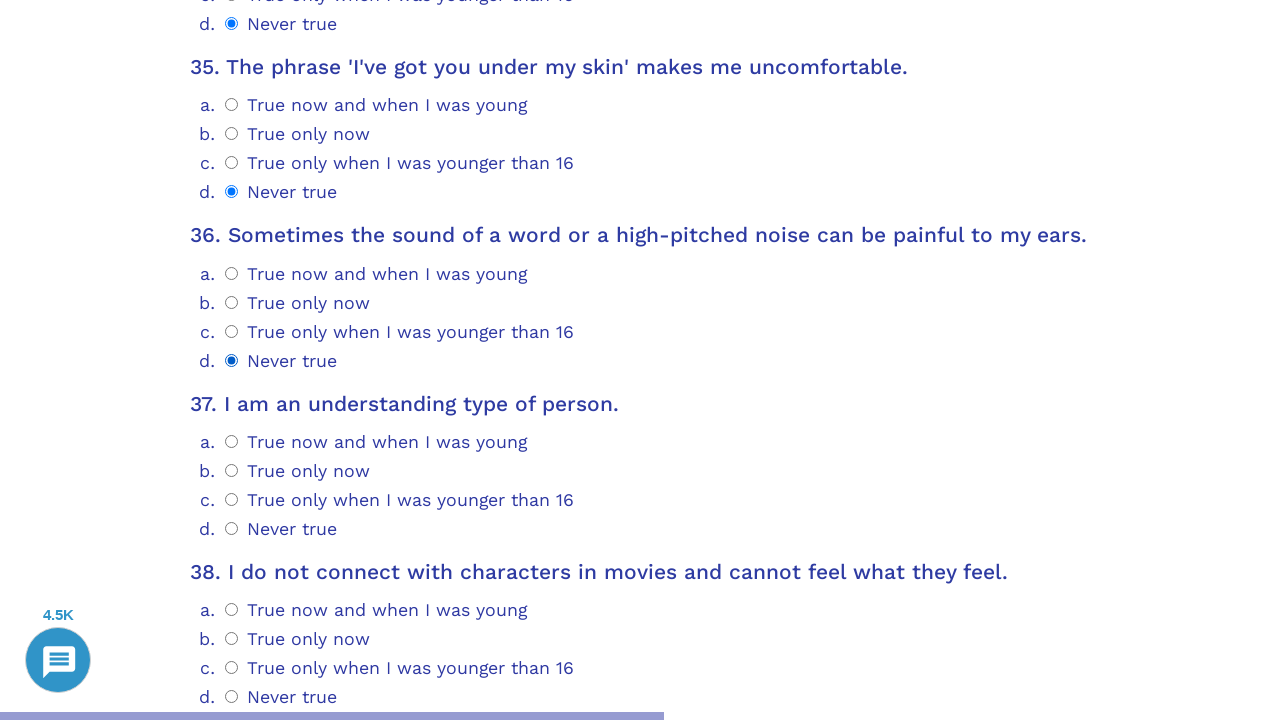

Selected answer option 0 for question 37 at (232, 441) on .psychometrics-items-container.item-37 >> .psychometrics-option-radio >> nth=0
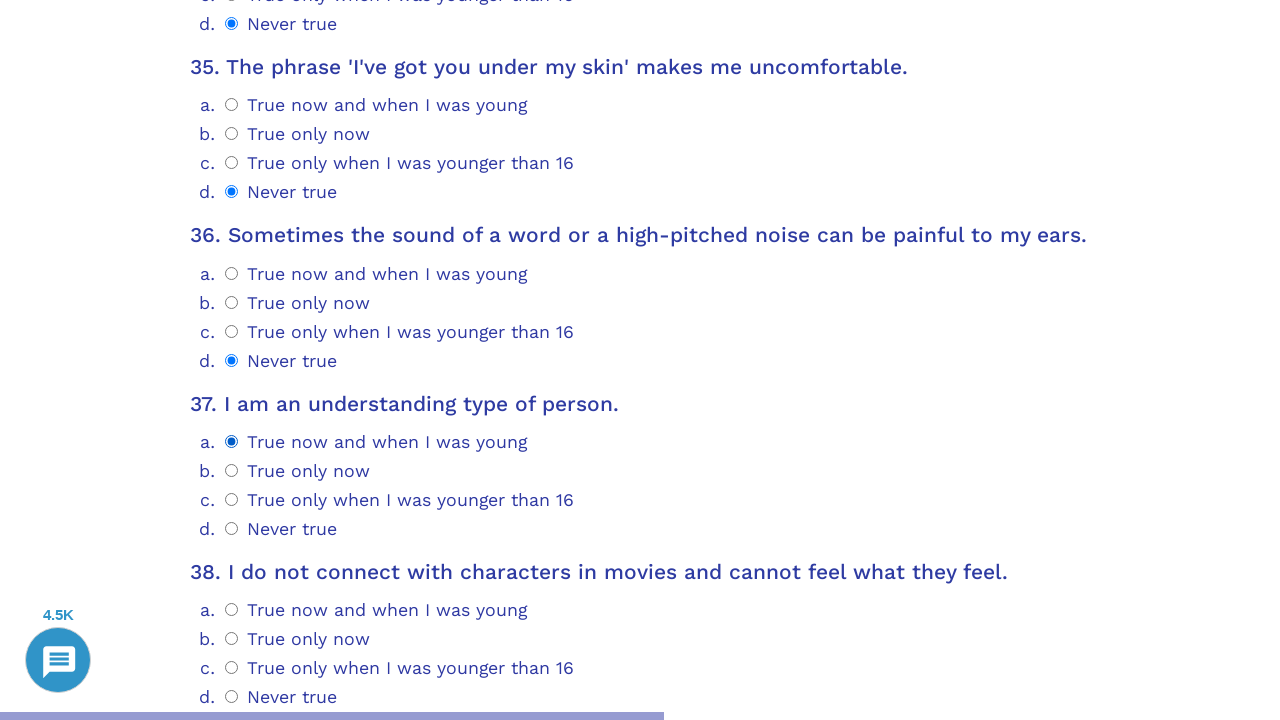

Question 38 container loaded and ready
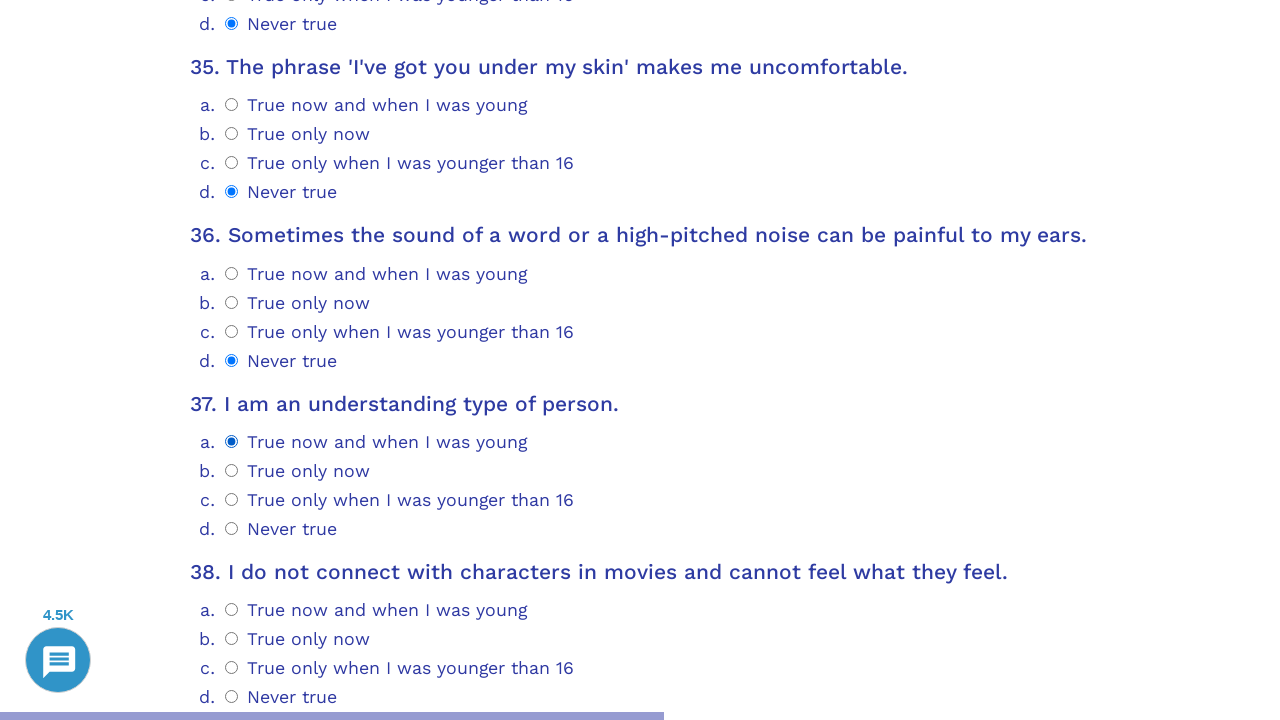

Scrolled question 38 into view
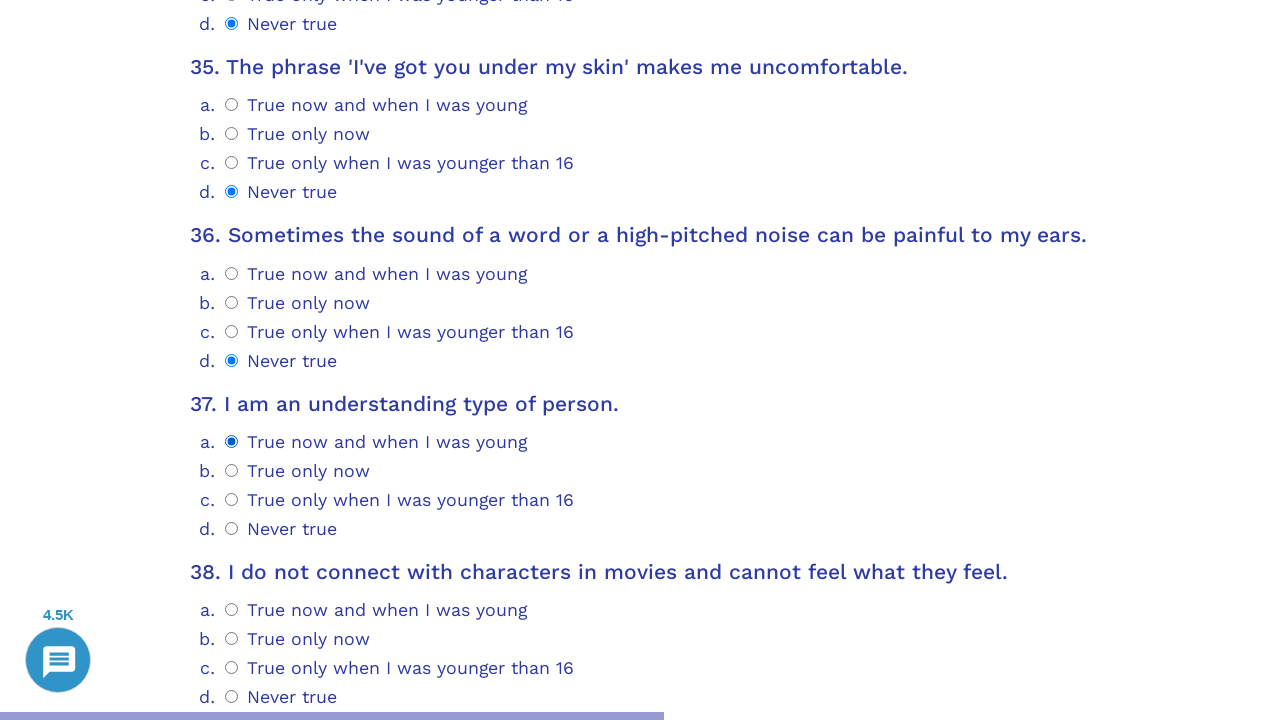

Selected answer option 0 for question 38 at (232, 610) on .psychometrics-items-container.item-38 >> .psychometrics-option-radio >> nth=0
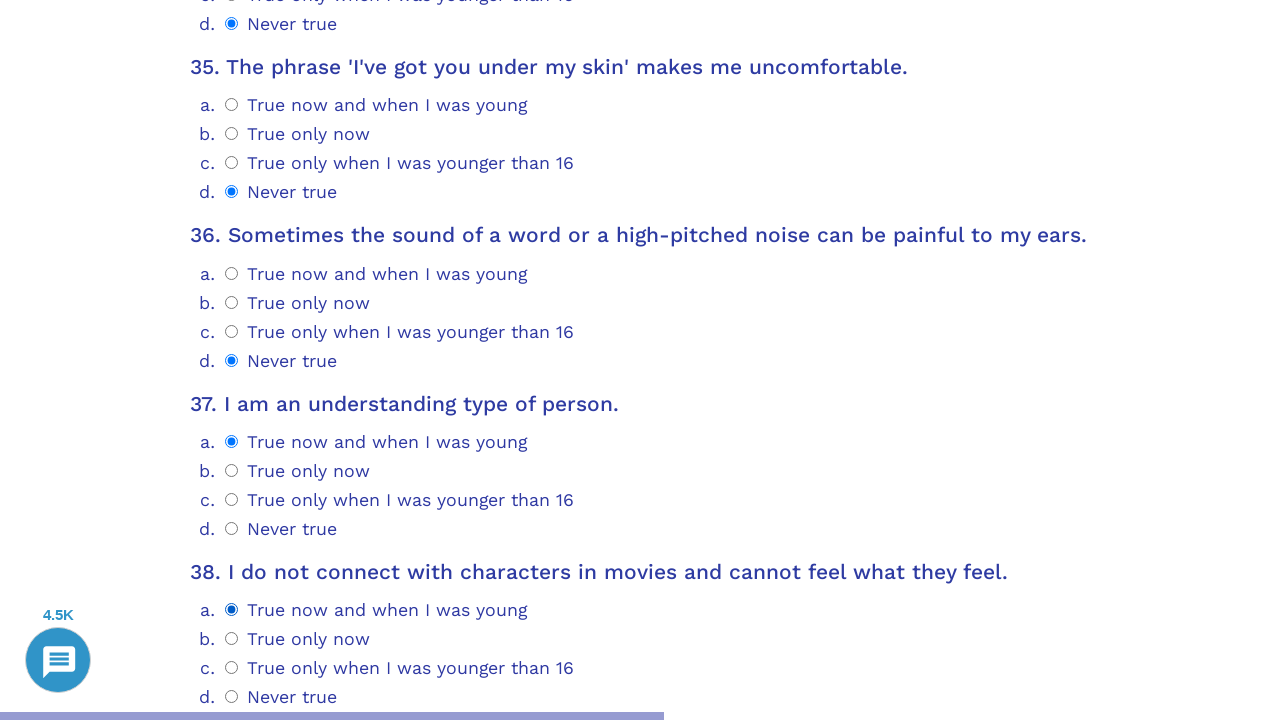

Question 39 container loaded and ready
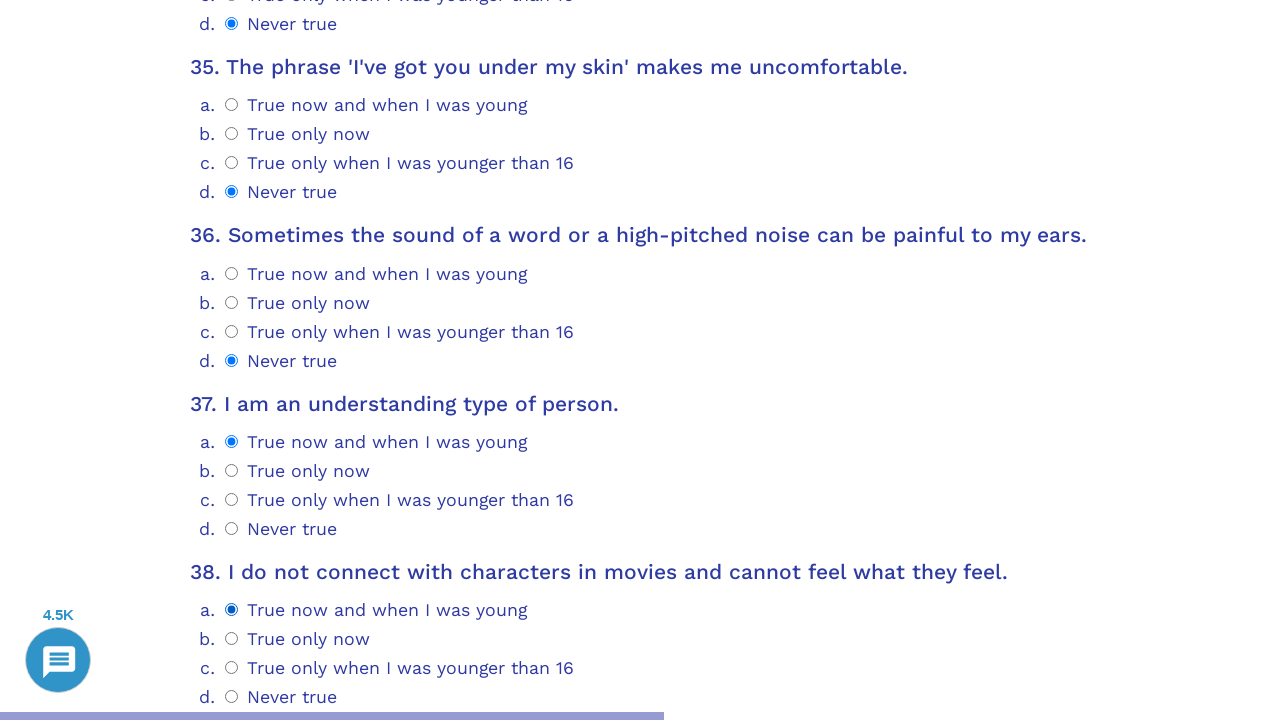

Scrolled question 39 into view
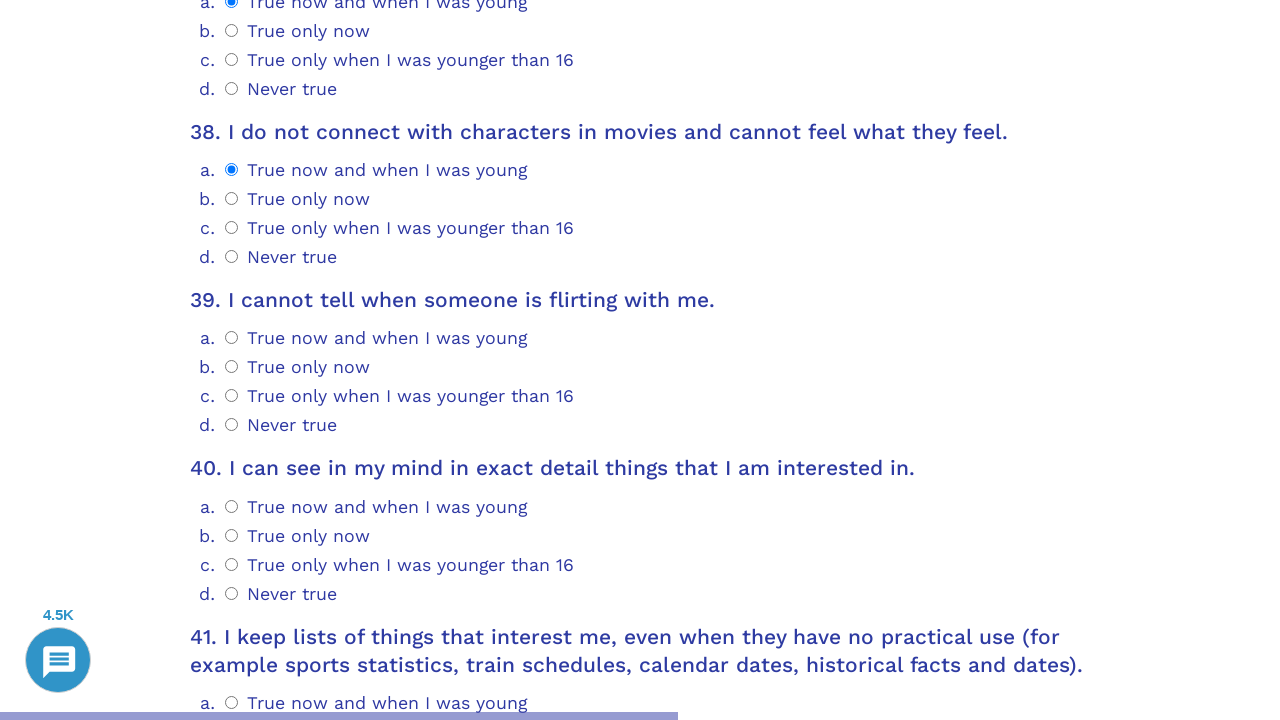

Selected answer option 0 for question 39 at (232, 338) on .psychometrics-items-container.item-39 >> .psychometrics-option-radio >> nth=0
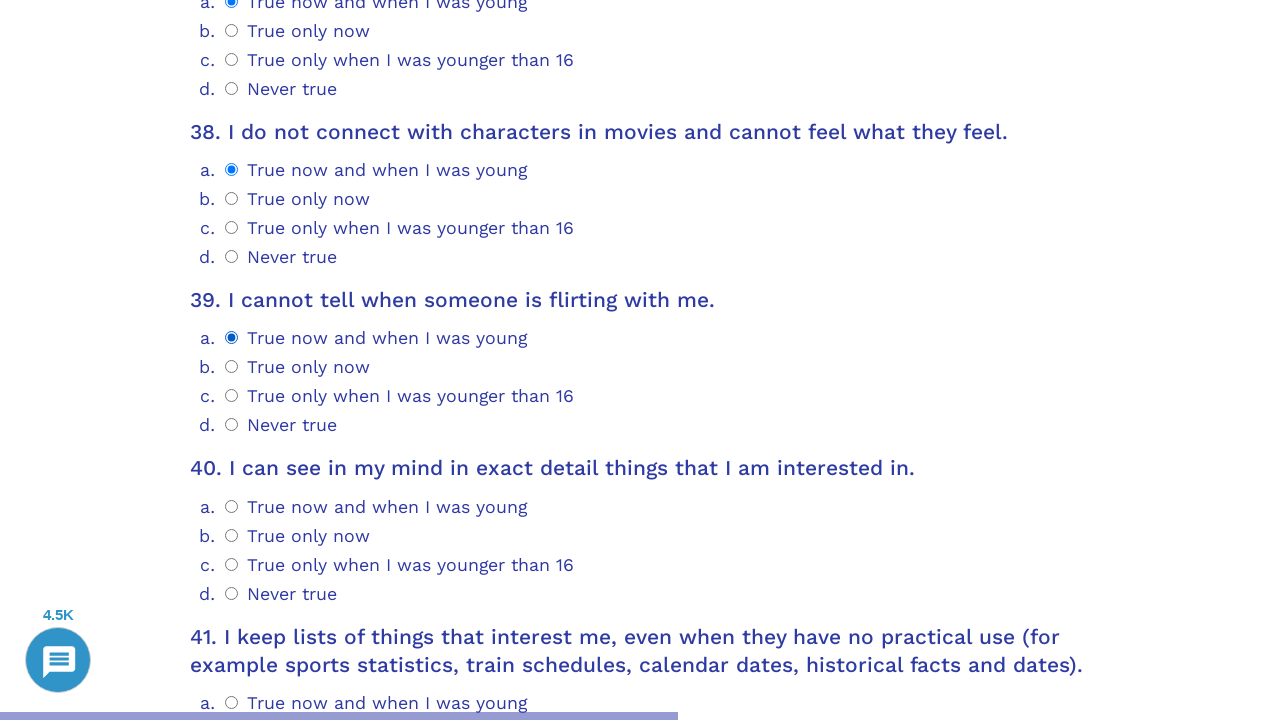

Question 40 container loaded and ready
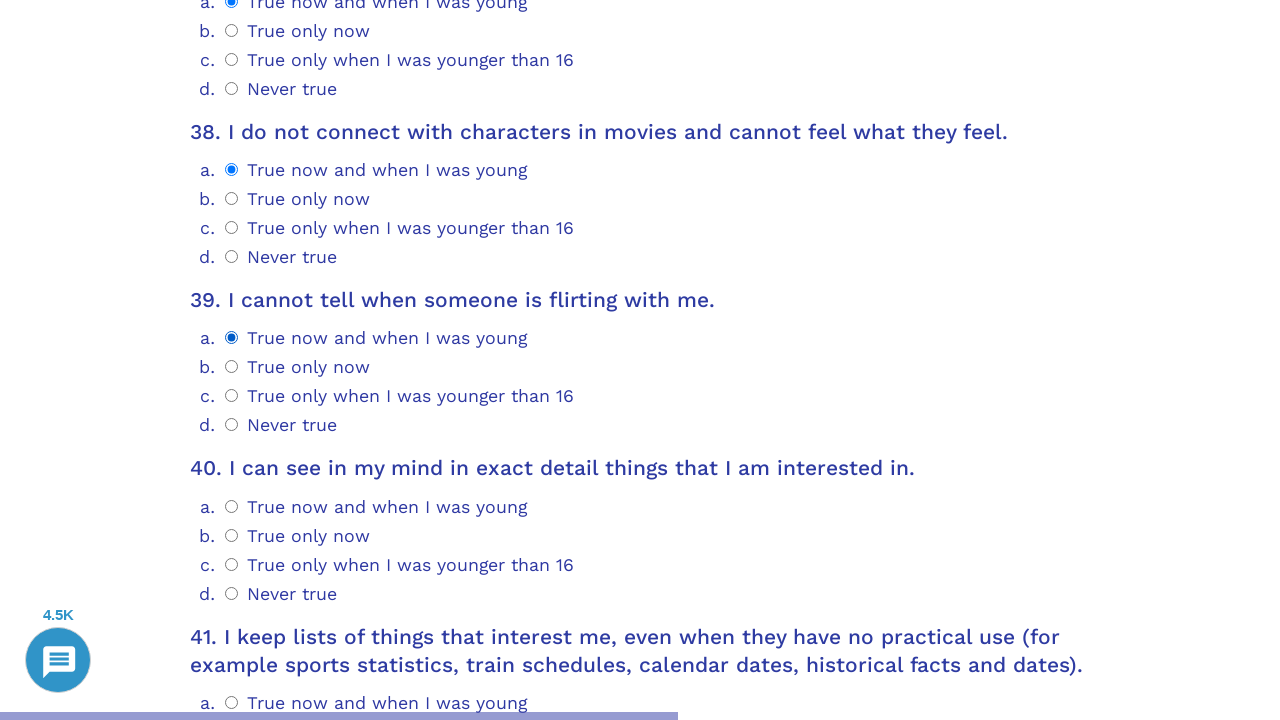

Scrolled question 40 into view
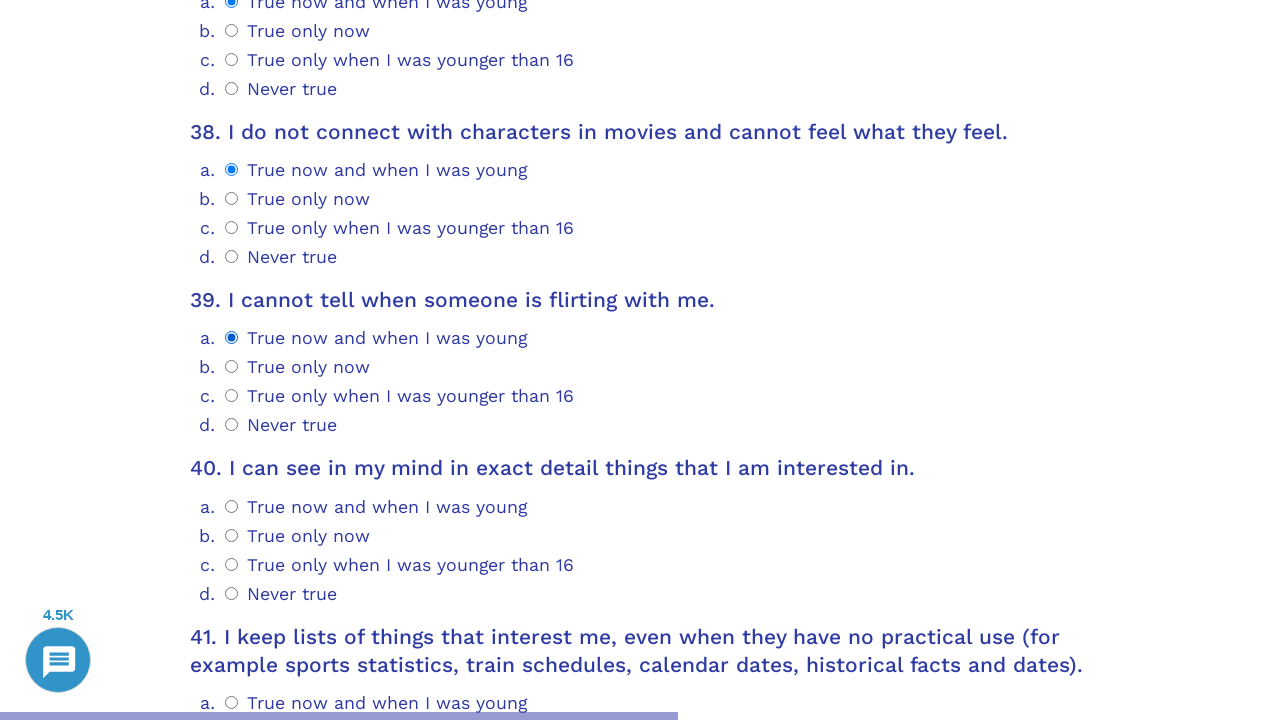

Selected answer option 3 for question 40 at (232, 593) on .psychometrics-items-container.item-40 >> .psychometrics-option-radio >> nth=3
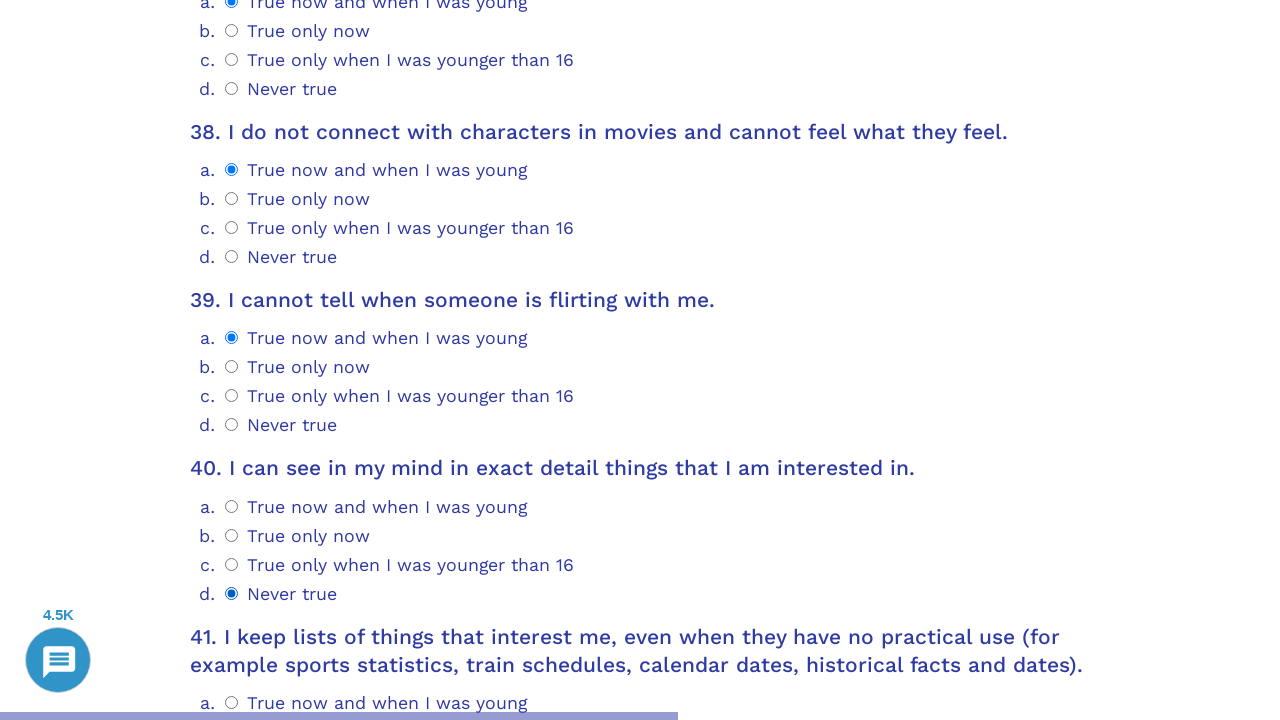

Question 41 container loaded and ready
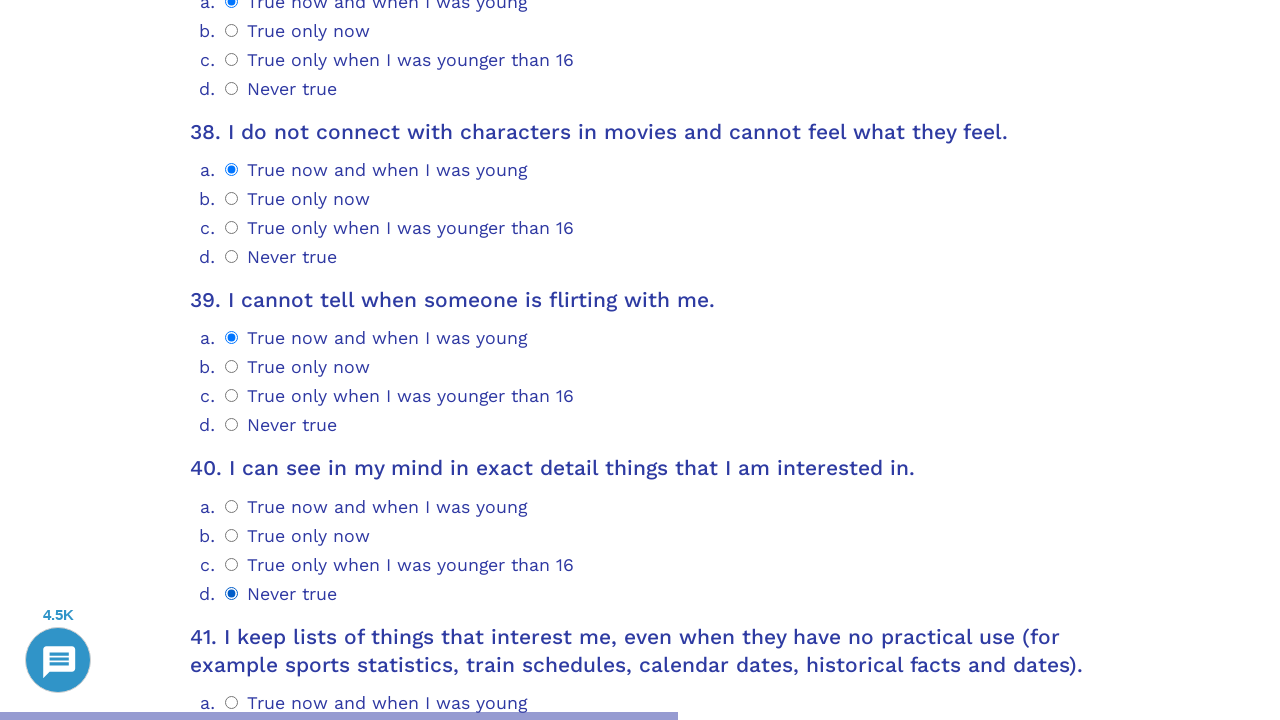

Scrolled question 41 into view
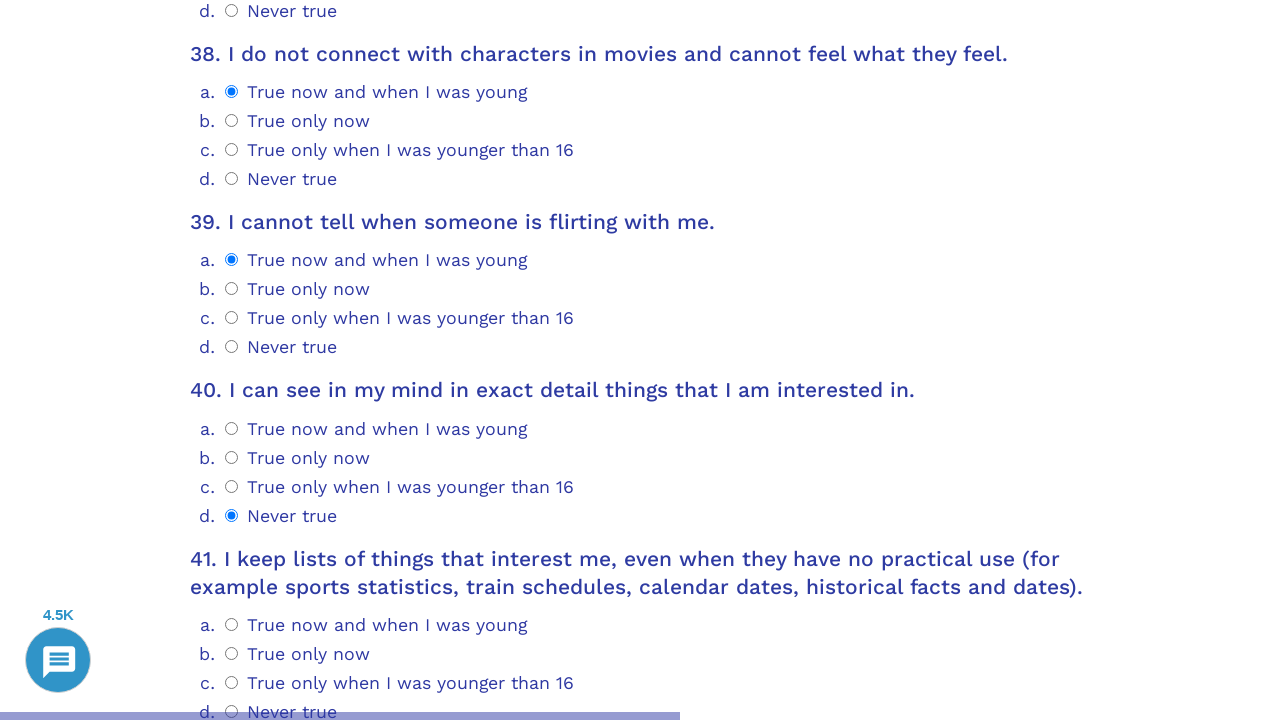

Selected answer option 3 for question 41 at (232, 360) on .psychometrics-items-container.item-41 >> .psychometrics-option-radio >> nth=3
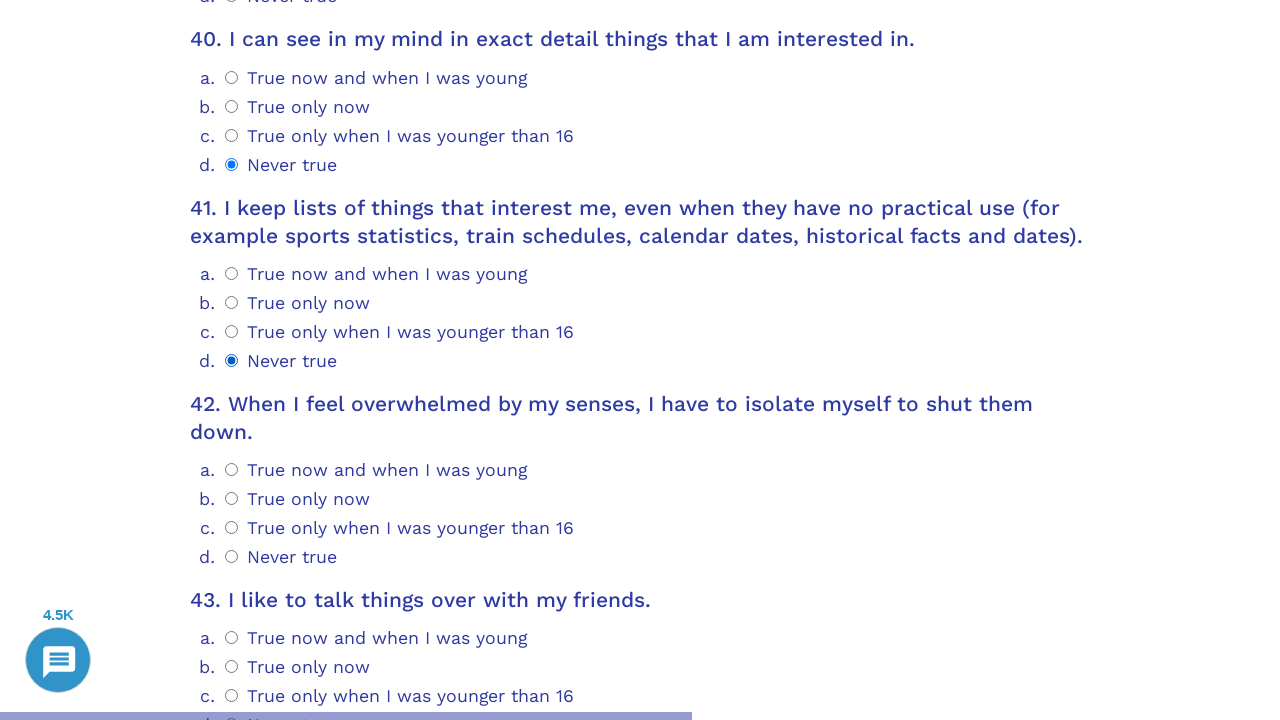

Question 42 container loaded and ready
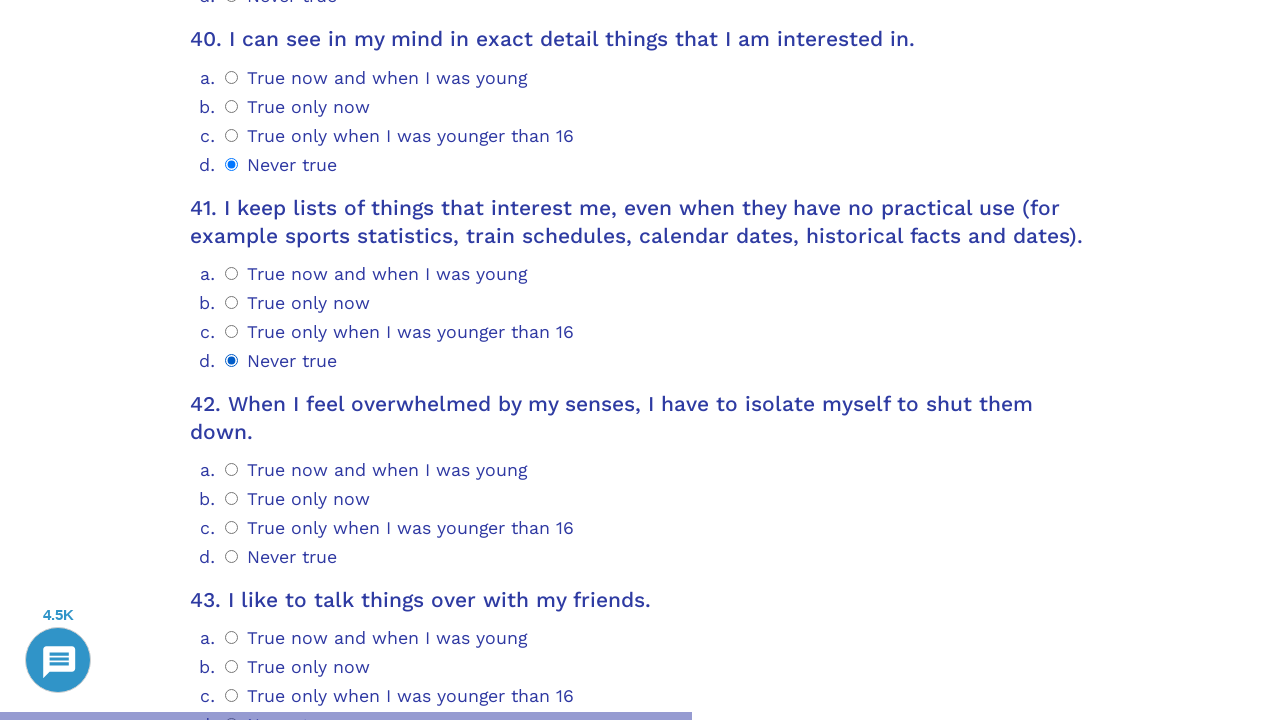

Scrolled question 42 into view
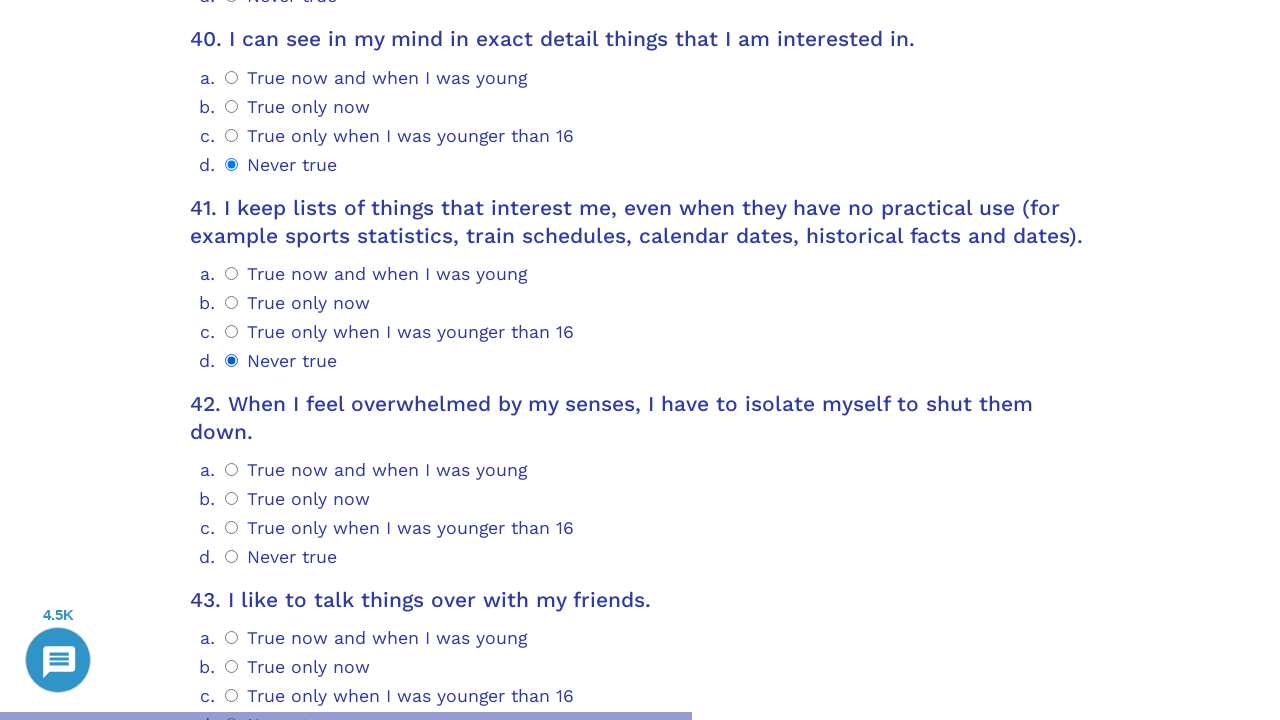

Selected answer option 3 for question 42 at (232, 557) on .psychometrics-items-container.item-42 >> .psychometrics-option-radio >> nth=3
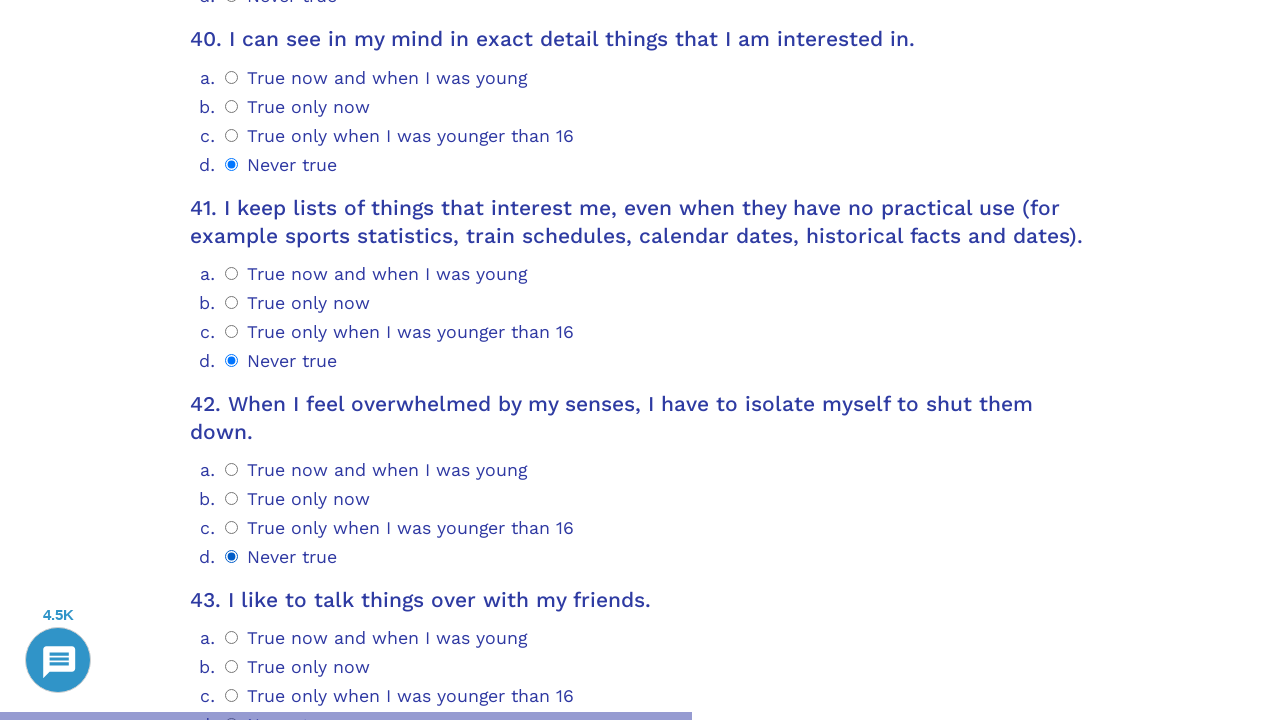

Question 43 container loaded and ready
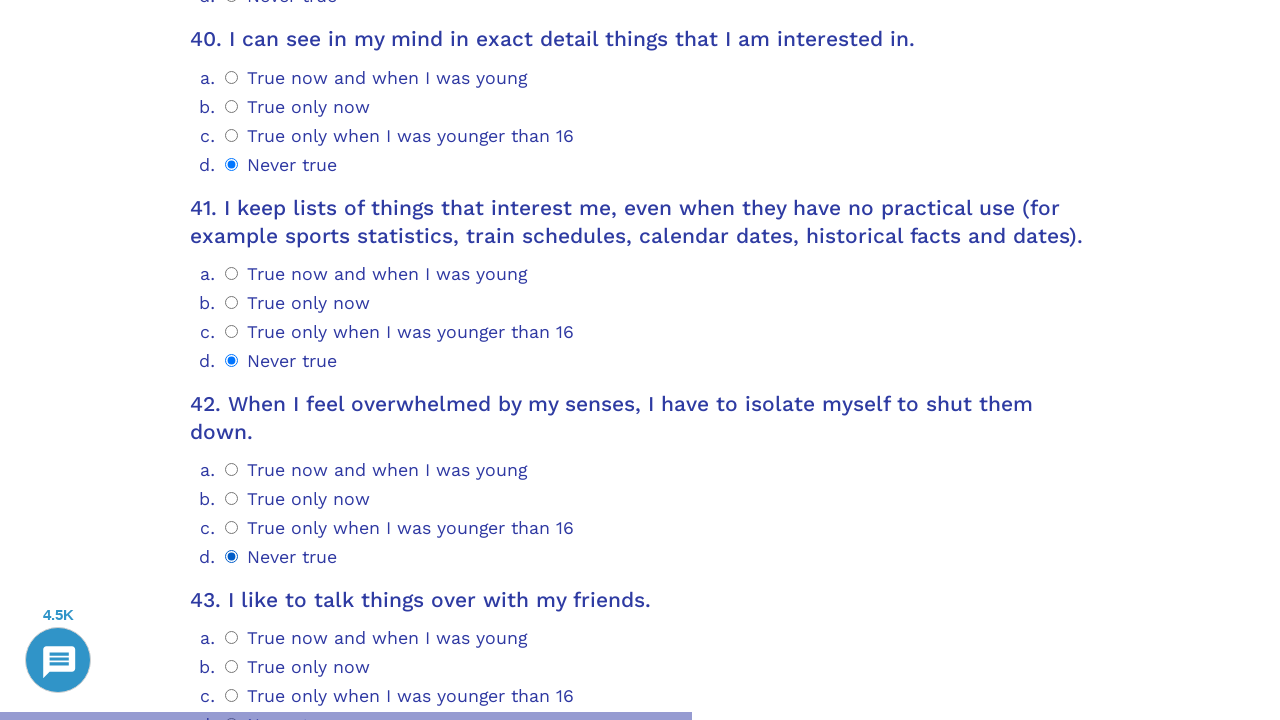

Scrolled question 43 into view
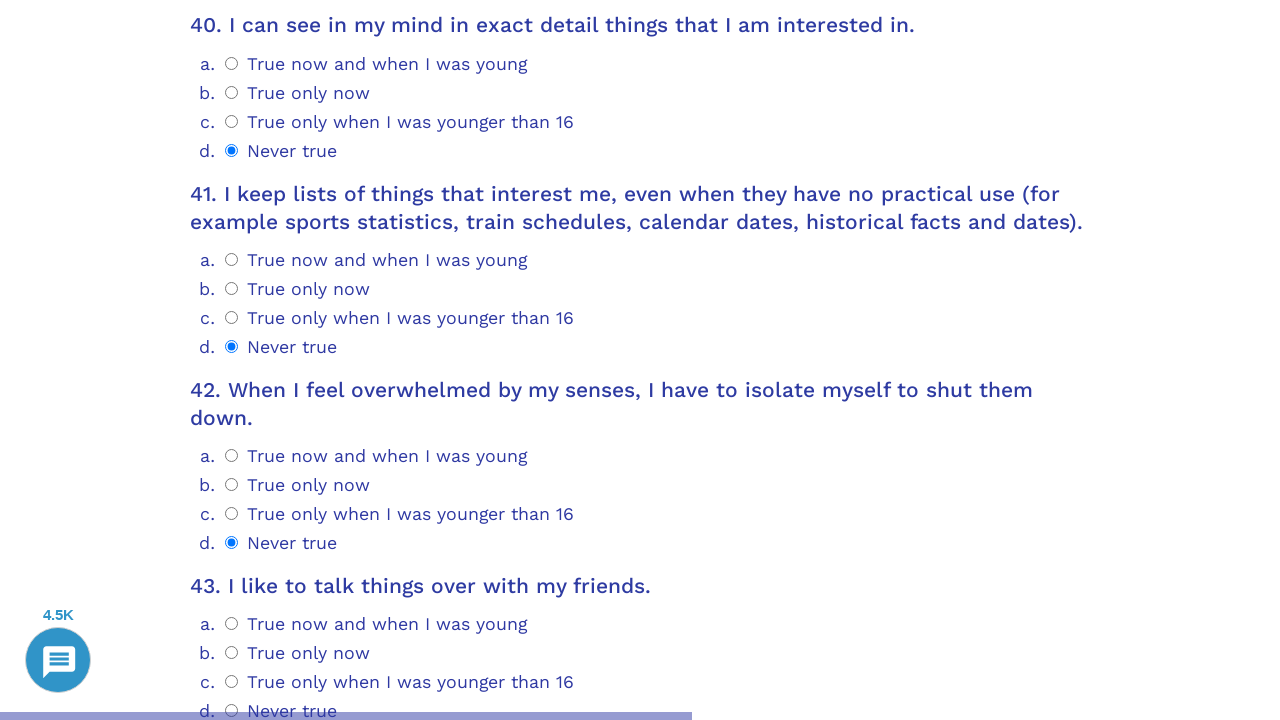

Selected answer option 0 for question 43 at (232, 624) on .psychometrics-items-container.item-43 >> .psychometrics-option-radio >> nth=0
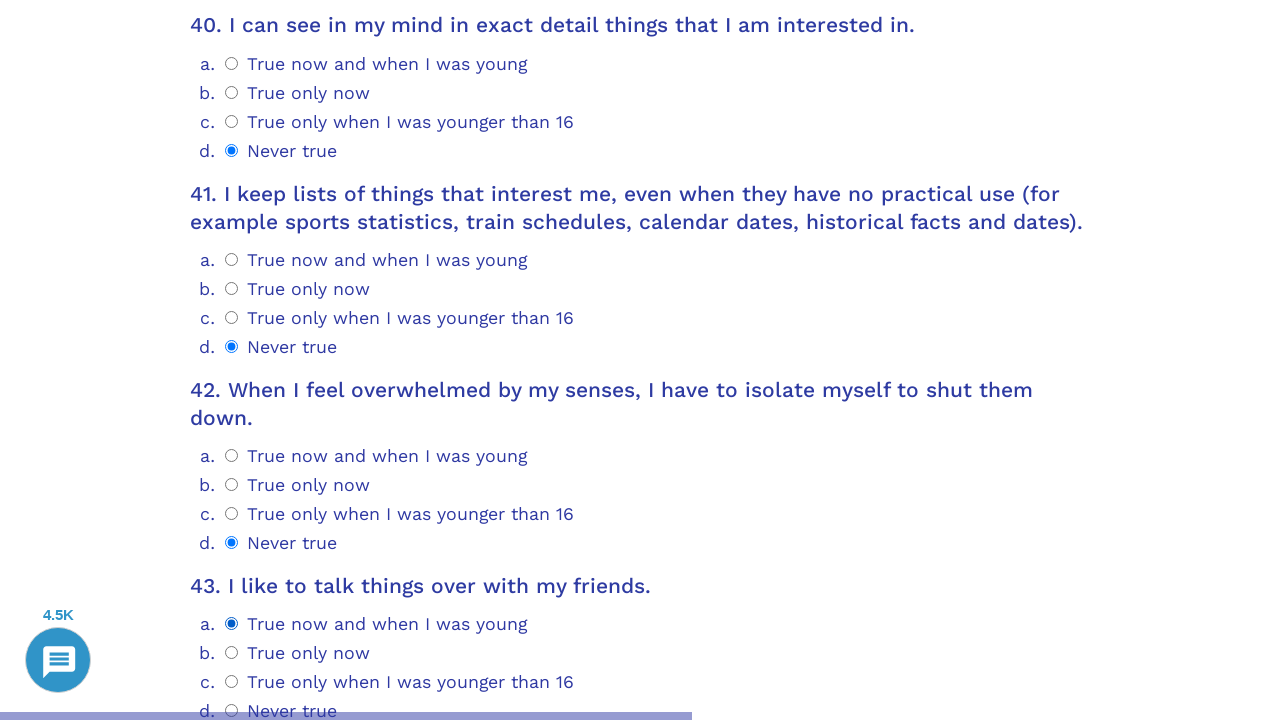

Question 44 container loaded and ready
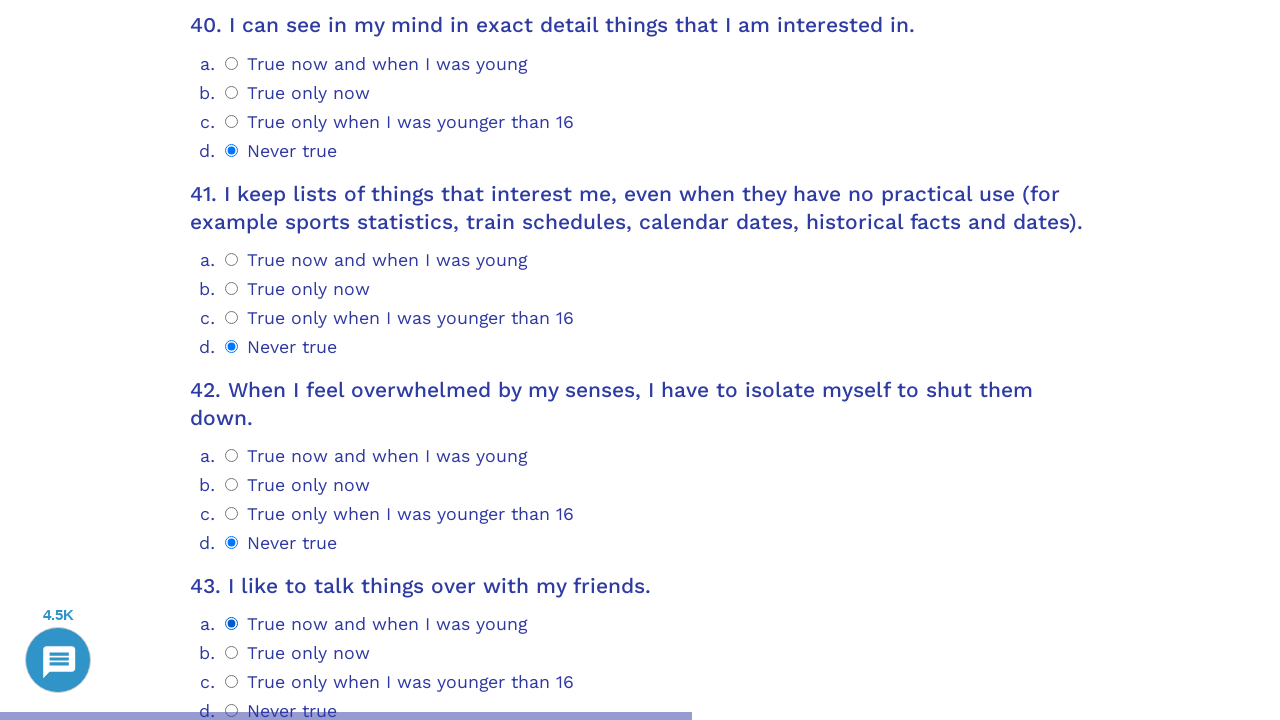

Scrolled question 44 into view
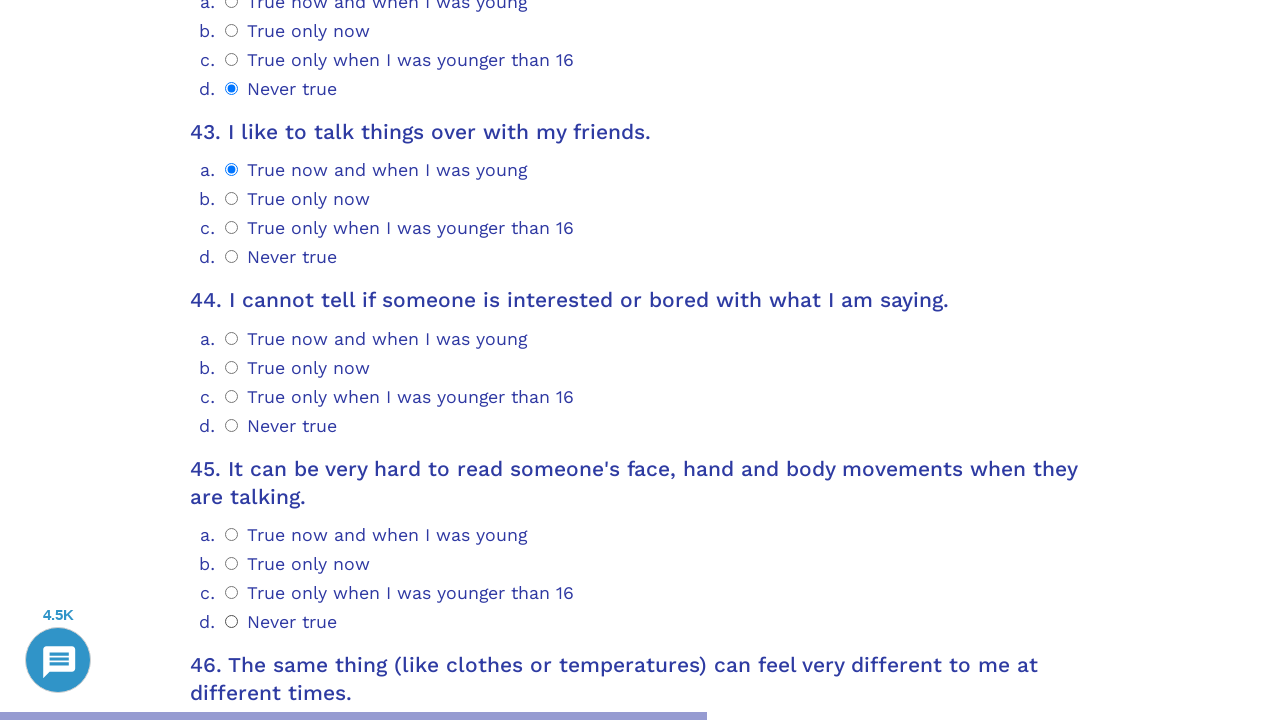

Selected answer option 0 for question 44 at (232, 338) on .psychometrics-items-container.item-44 >> .psychometrics-option-radio >> nth=0
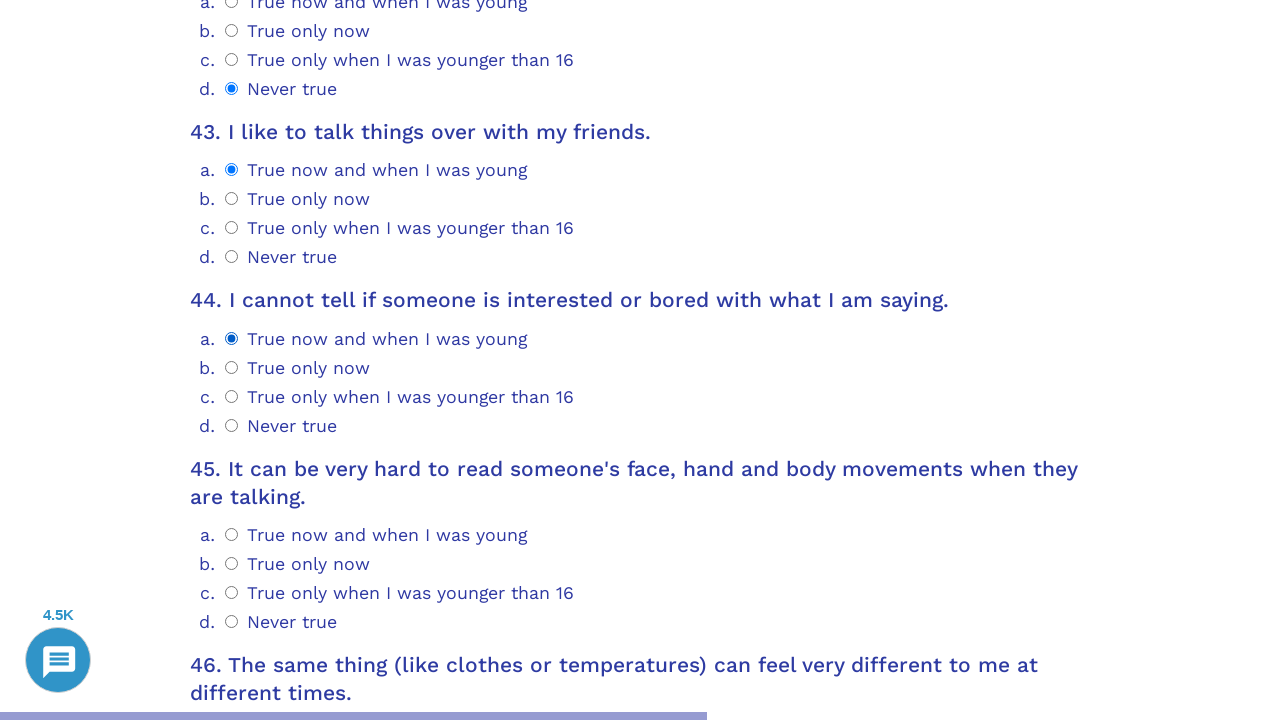

Question 45 container loaded and ready
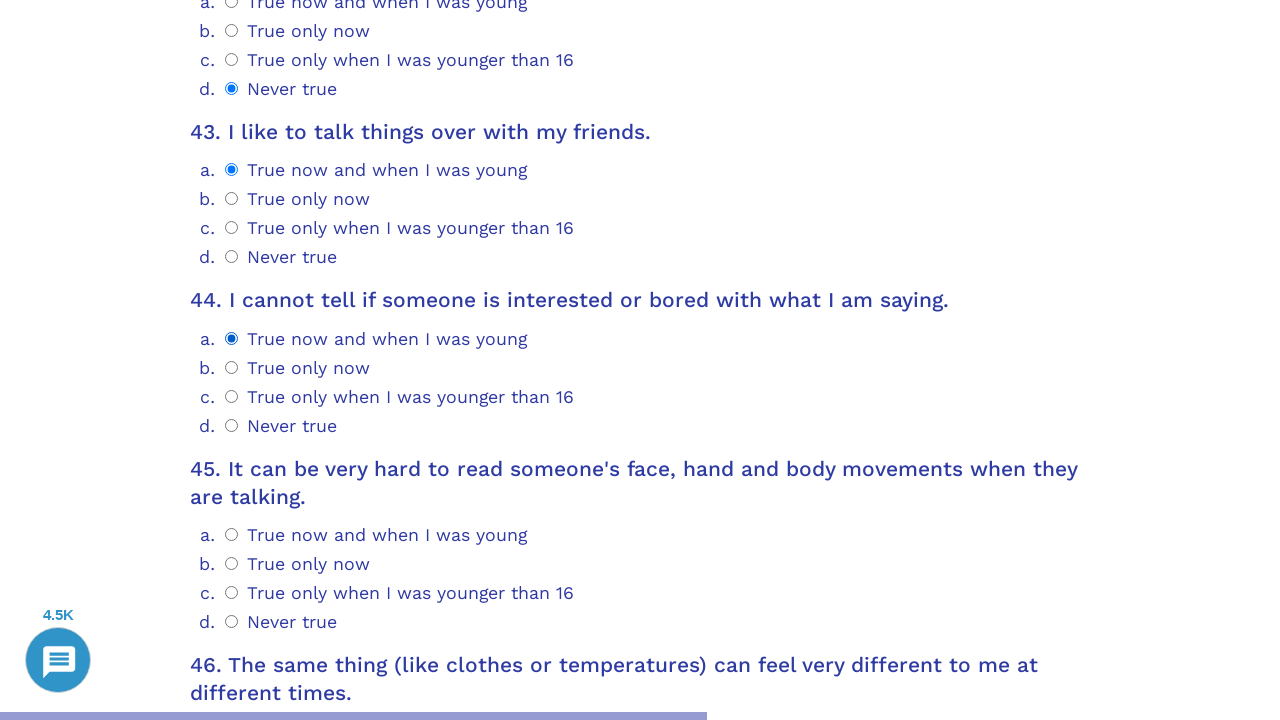

Scrolled question 45 into view
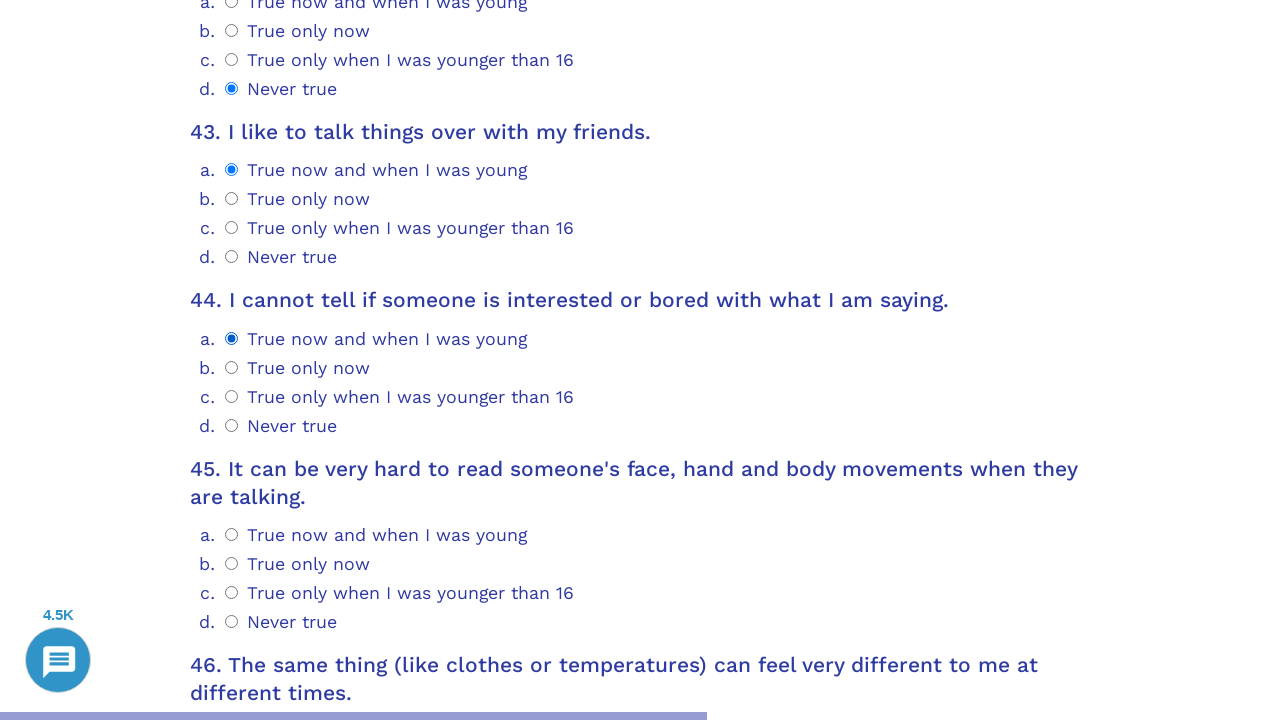

Selected answer option 0 for question 45 at (232, 534) on .psychometrics-items-container.item-45 >> .psychometrics-option-radio >> nth=0
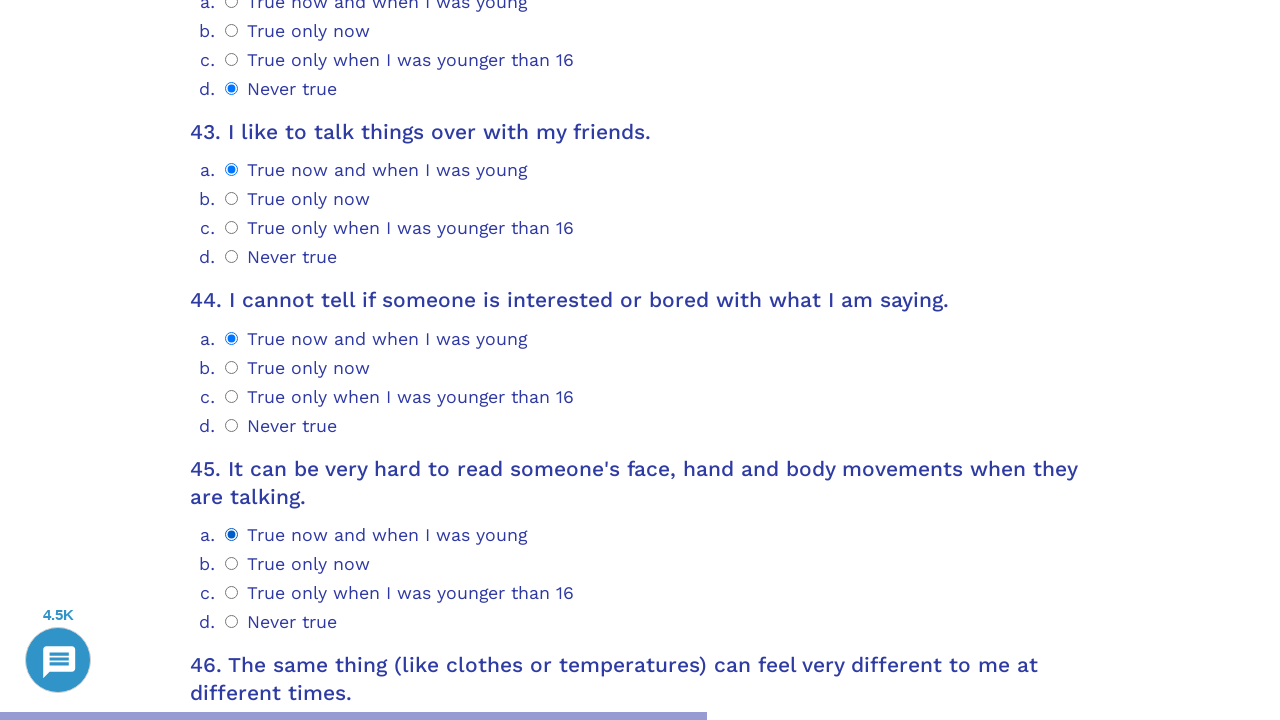

Question 46 container loaded and ready
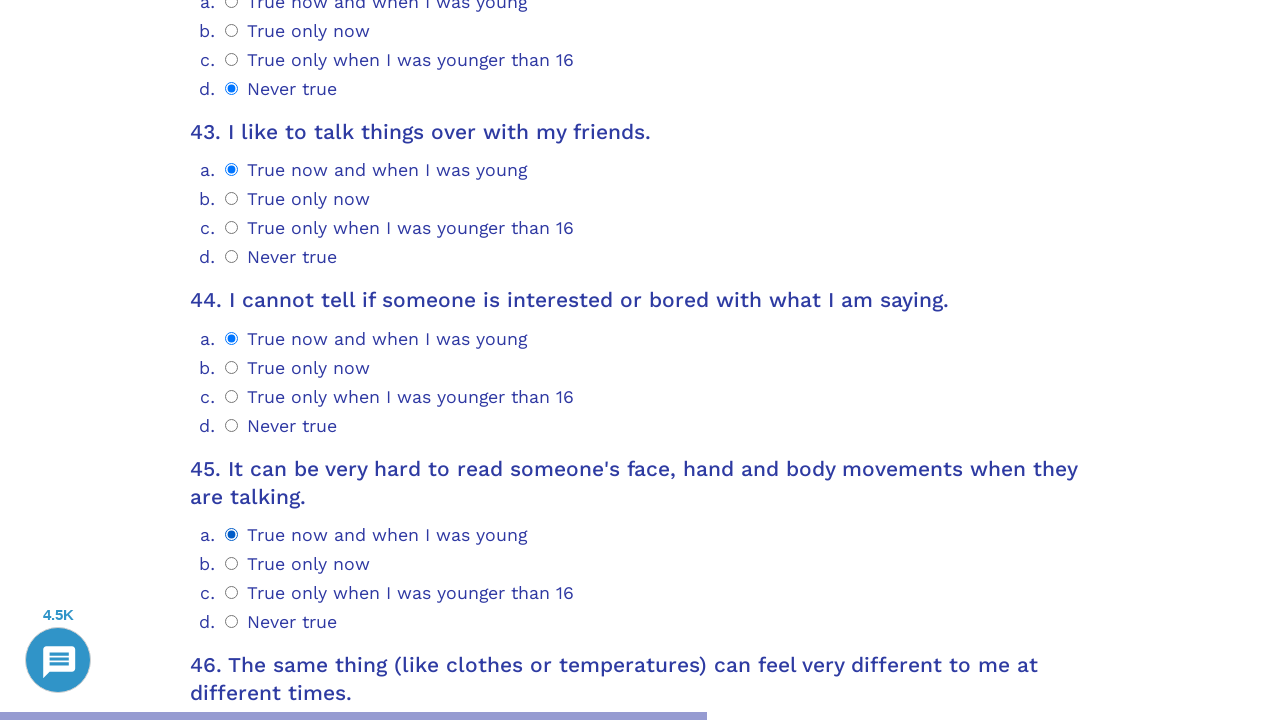

Scrolled question 46 into view
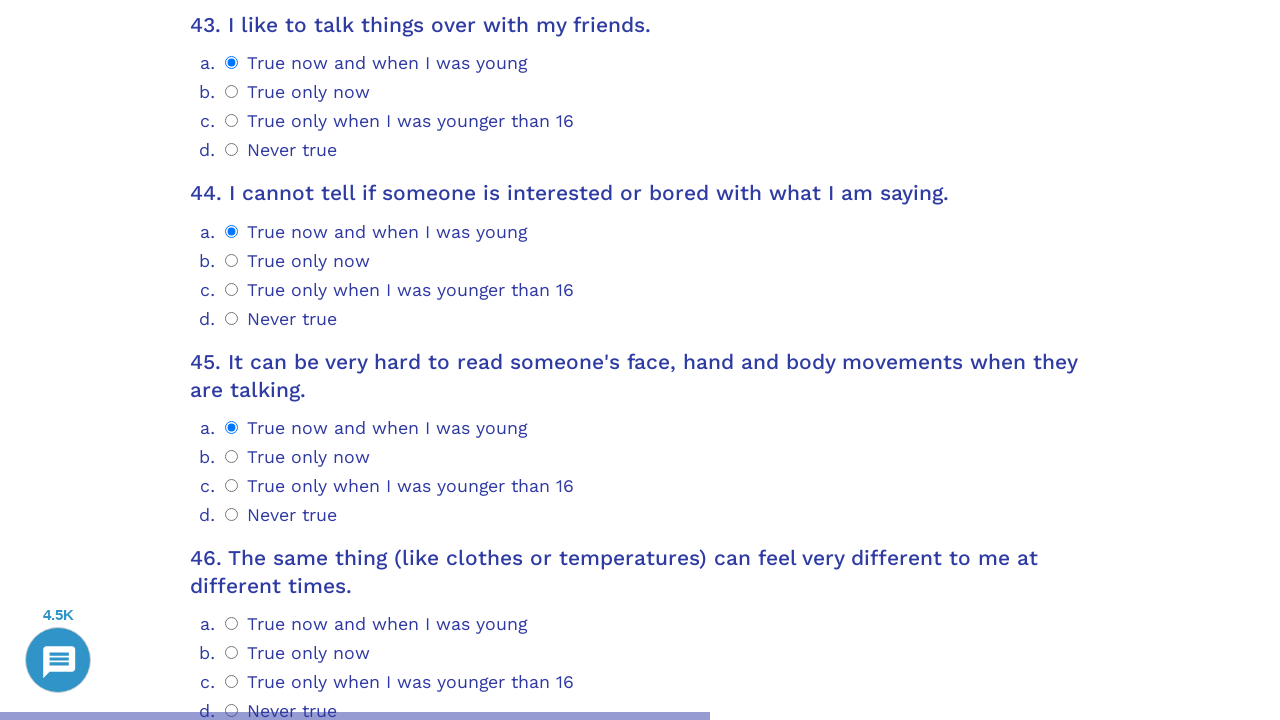

Selected answer option 3 for question 46 at (232, 711) on .psychometrics-items-container.item-46 >> .psychometrics-option-radio >> nth=3
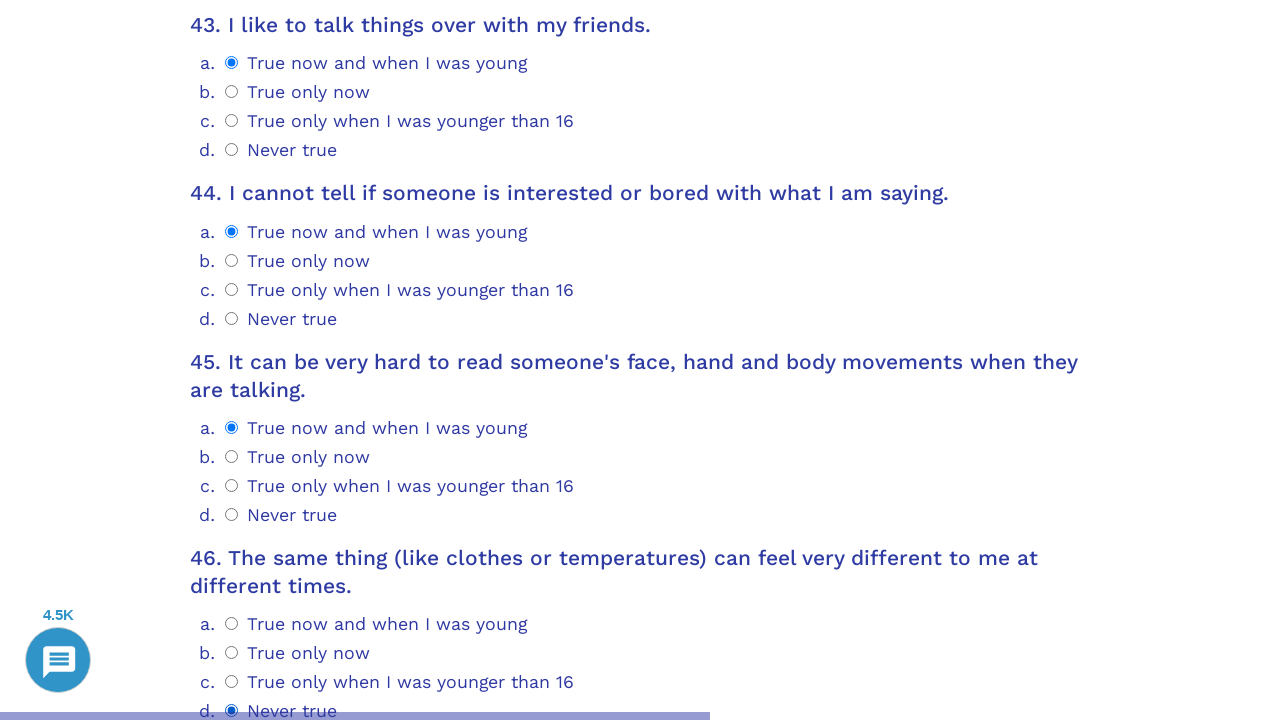

Question 47 container loaded and ready
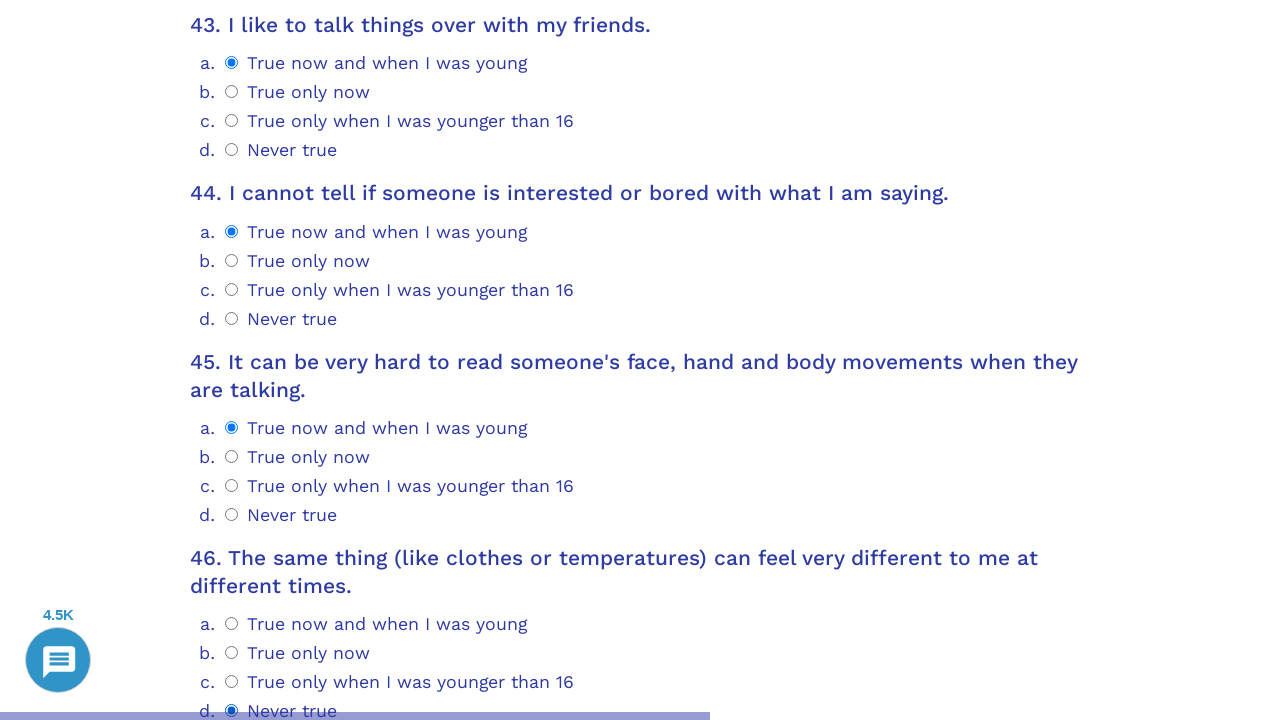

Scrolled question 47 into view
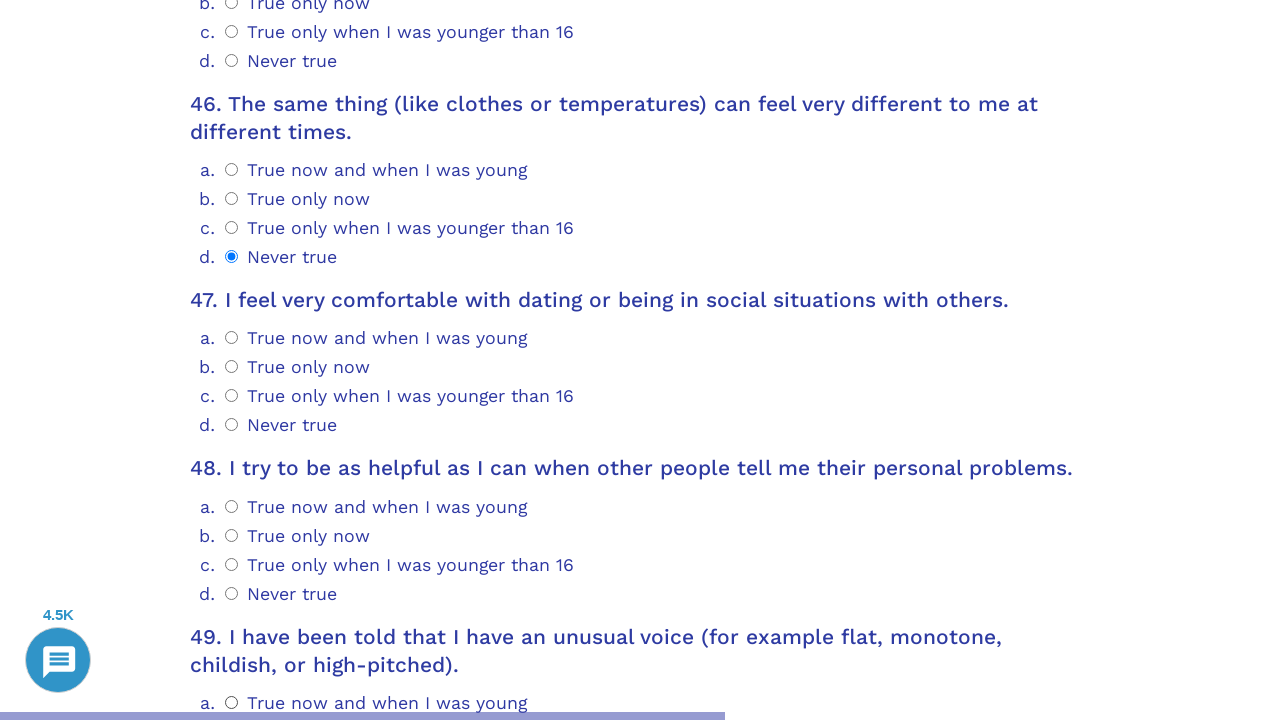

Selected answer option 3 for question 47 at (232, 425) on .psychometrics-items-container.item-47 >> .psychometrics-option-radio >> nth=3
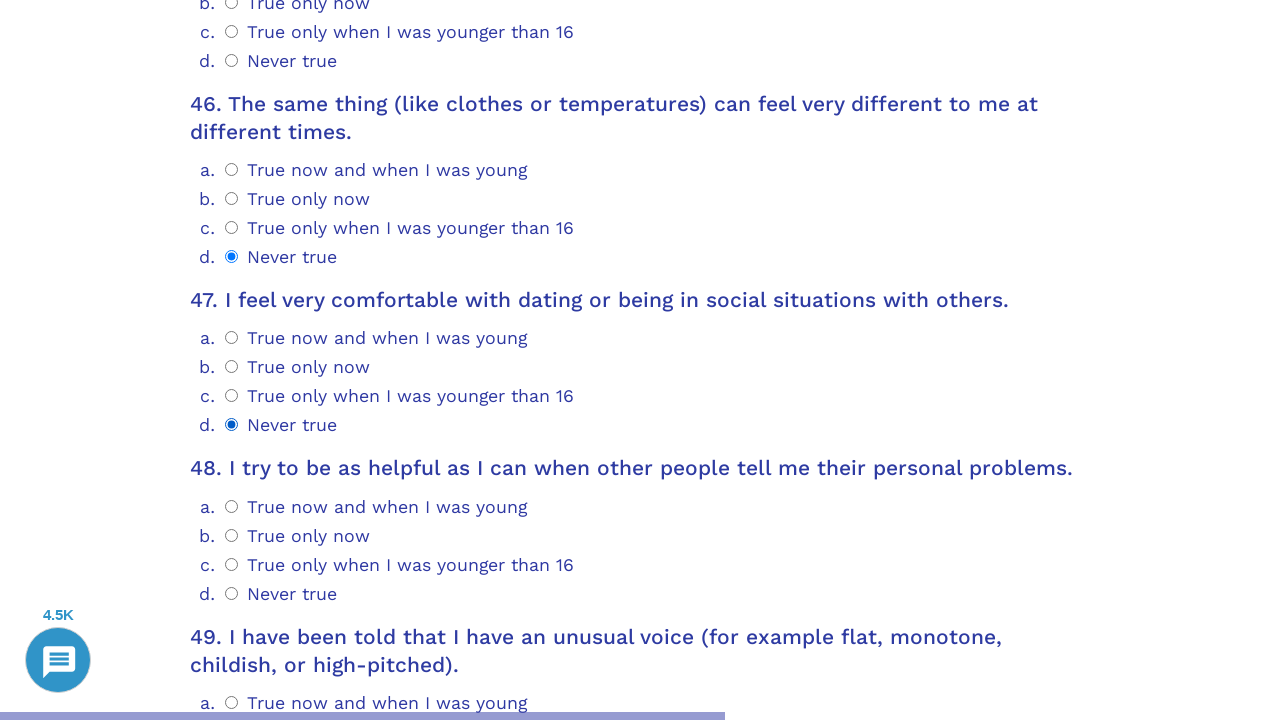

Question 48 container loaded and ready
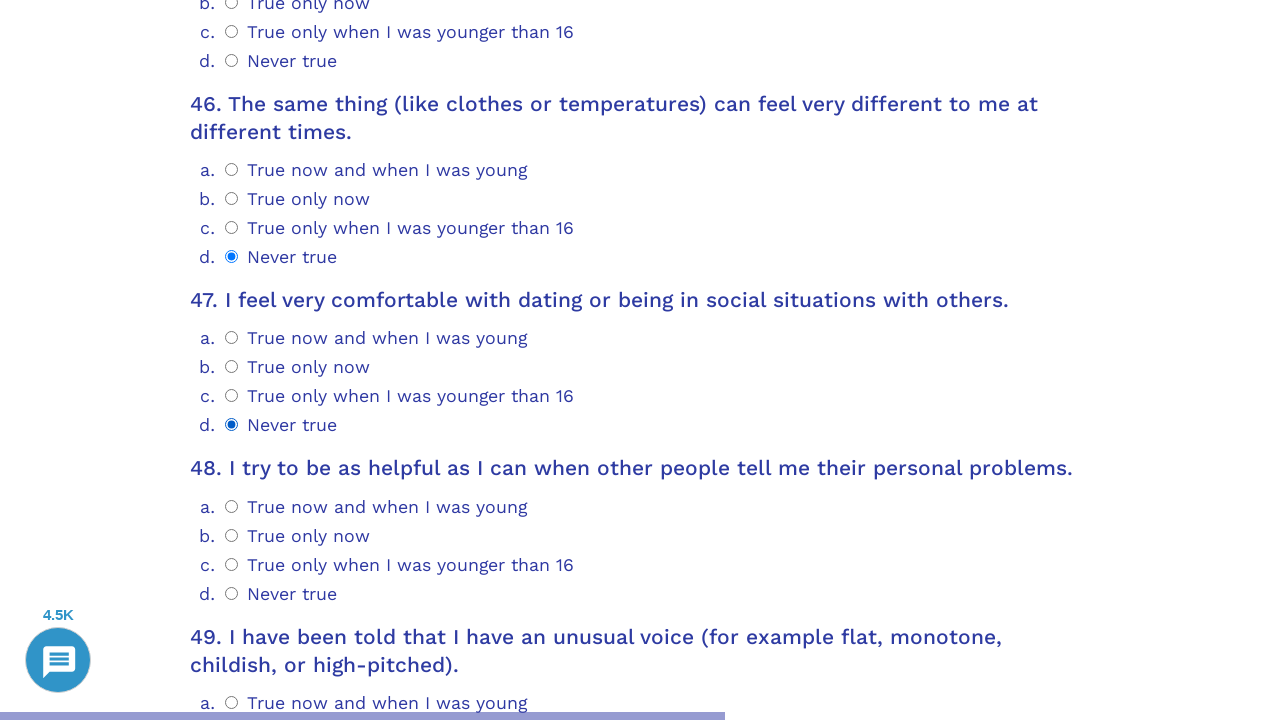

Scrolled question 48 into view
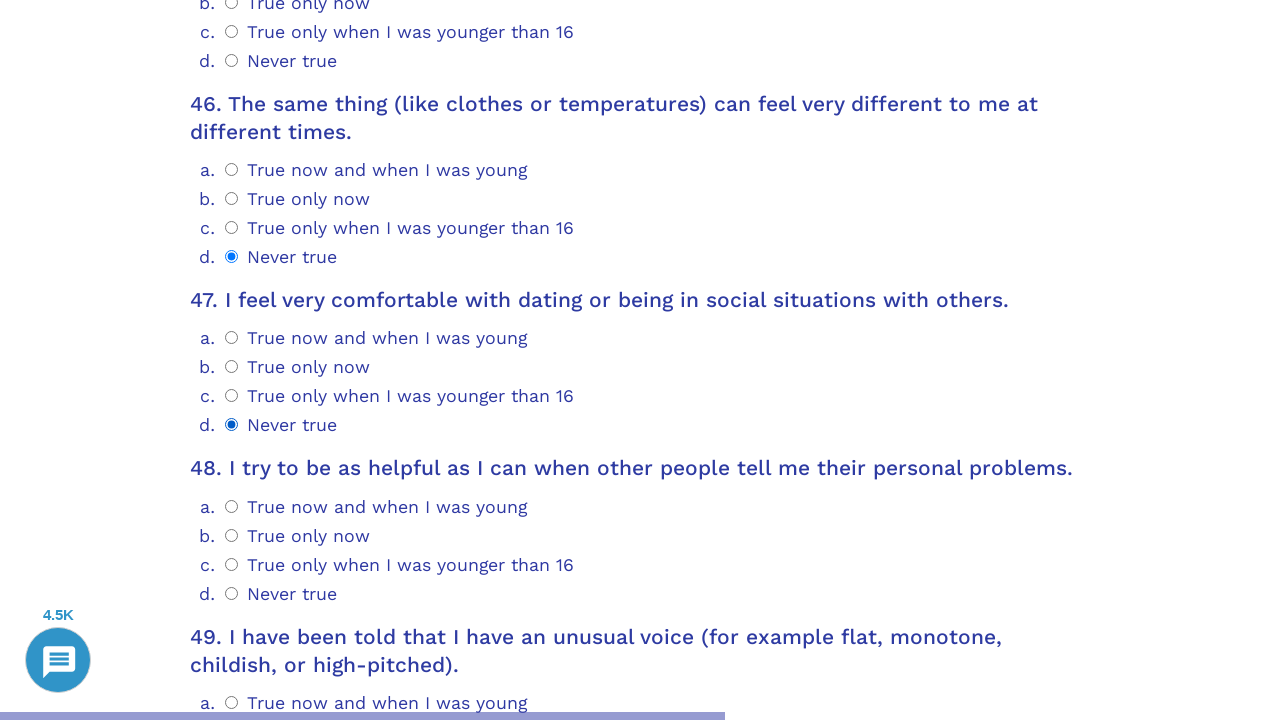

Selected answer option 3 for question 48 at (232, 593) on .psychometrics-items-container.item-48 >> .psychometrics-option-radio >> nth=3
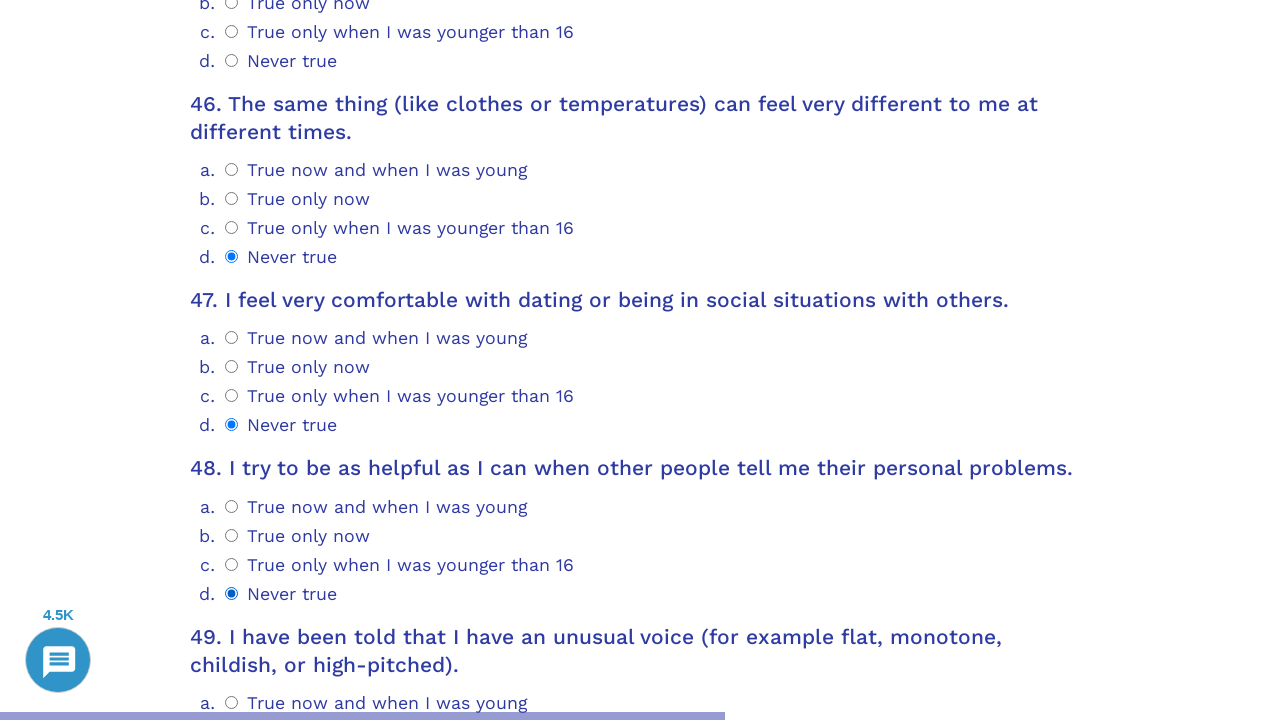

Question 49 container loaded and ready
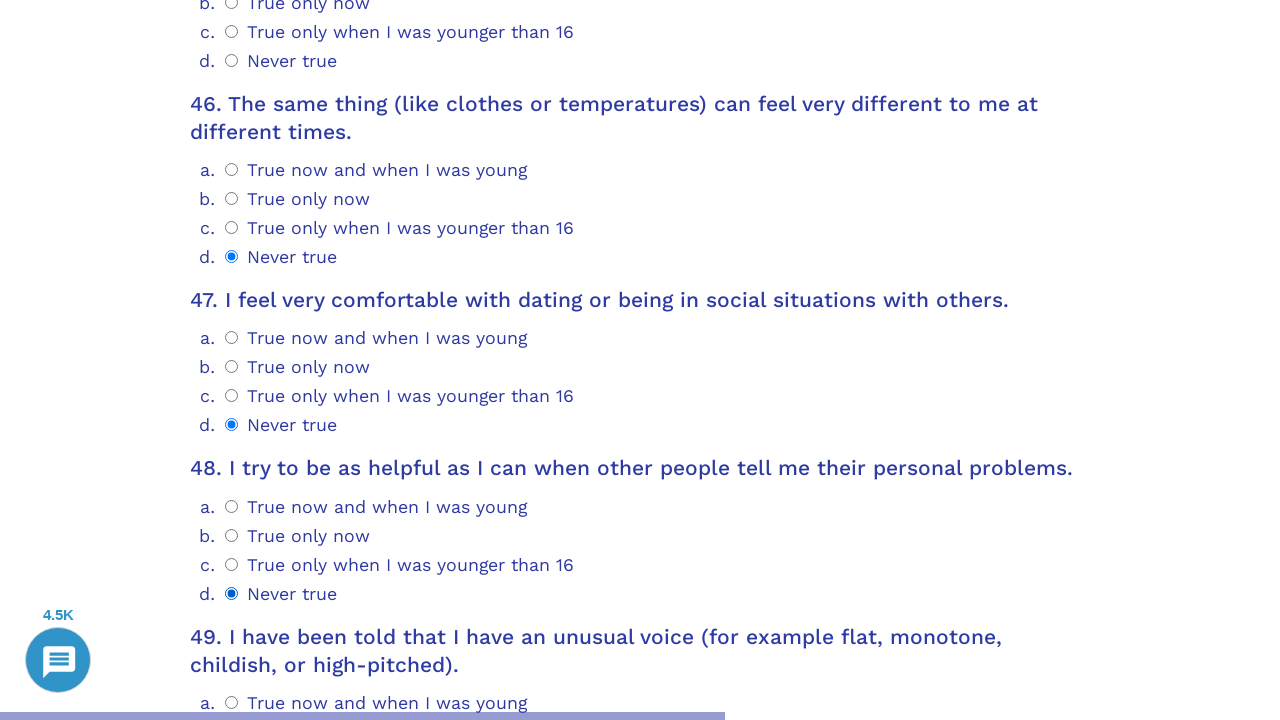

Scrolled question 49 into view
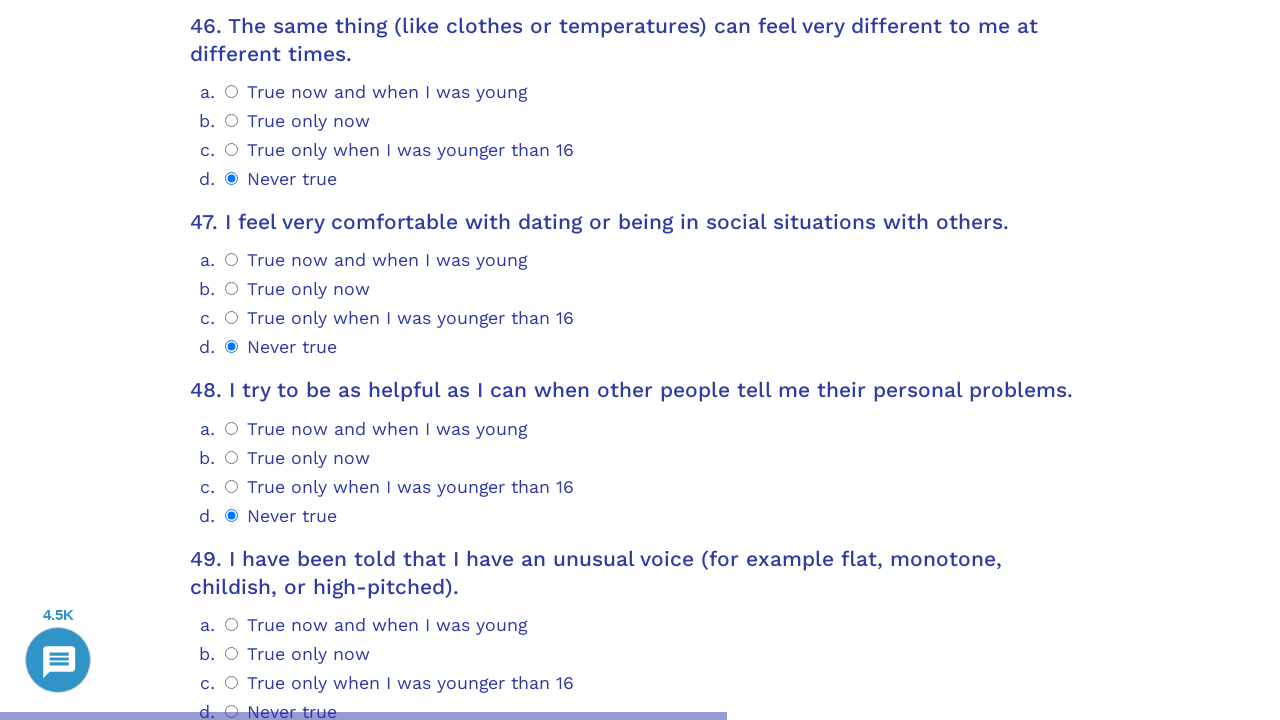

Selected answer option 0 for question 49 at (232, 624) on .psychometrics-items-container.item-49 >> .psychometrics-option-radio >> nth=0
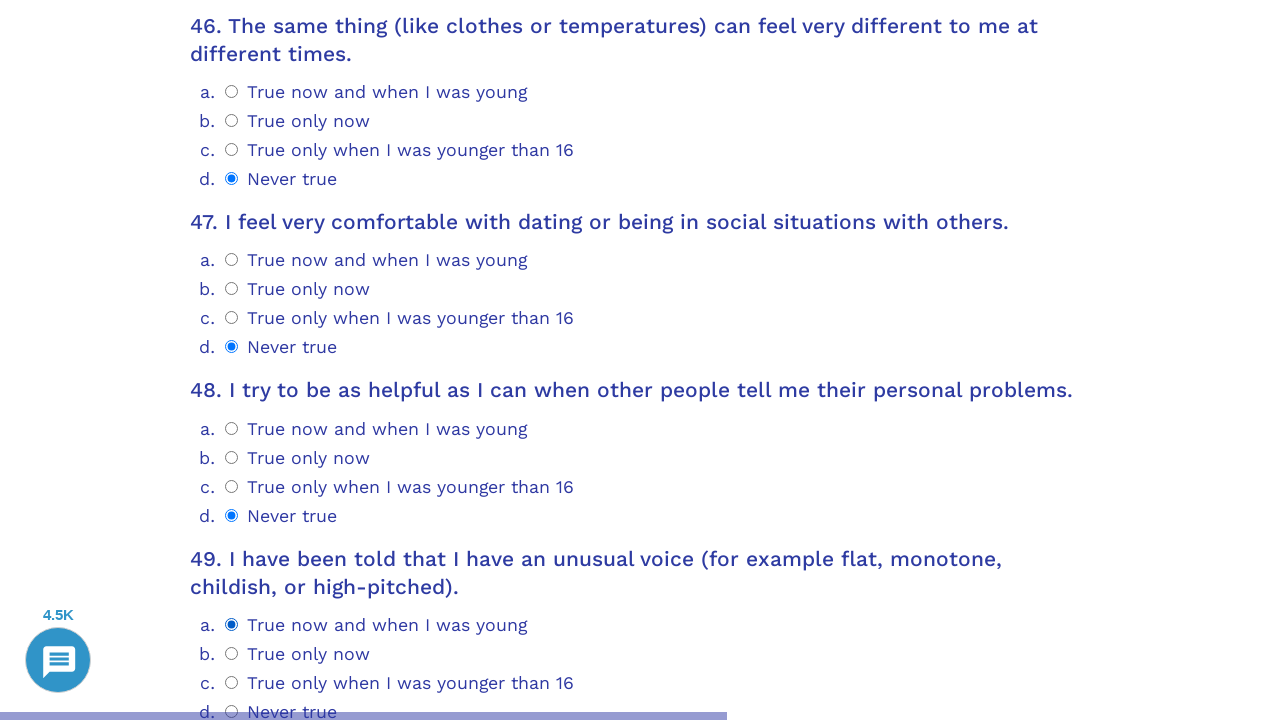

Question 50 container loaded and ready
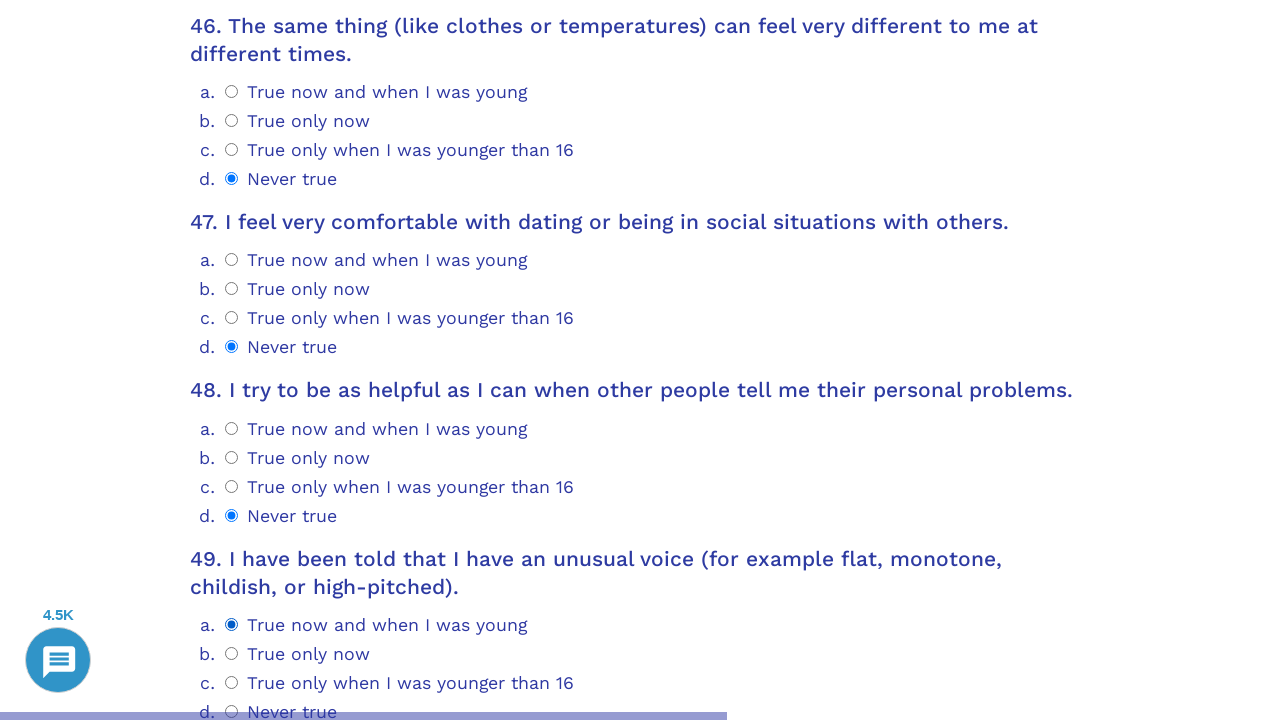

Scrolled question 50 into view
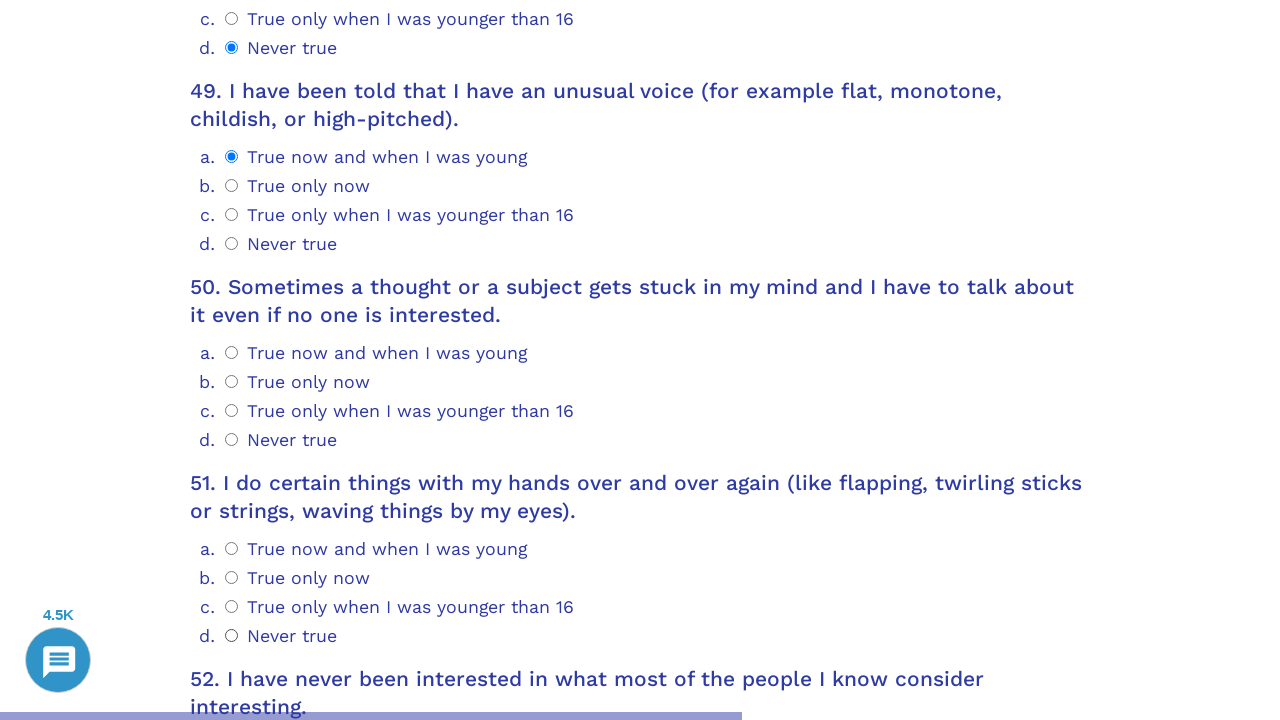

Selected answer option 0 for question 50 at (232, 352) on .psychometrics-items-container.item-50 >> .psychometrics-option-radio >> nth=0
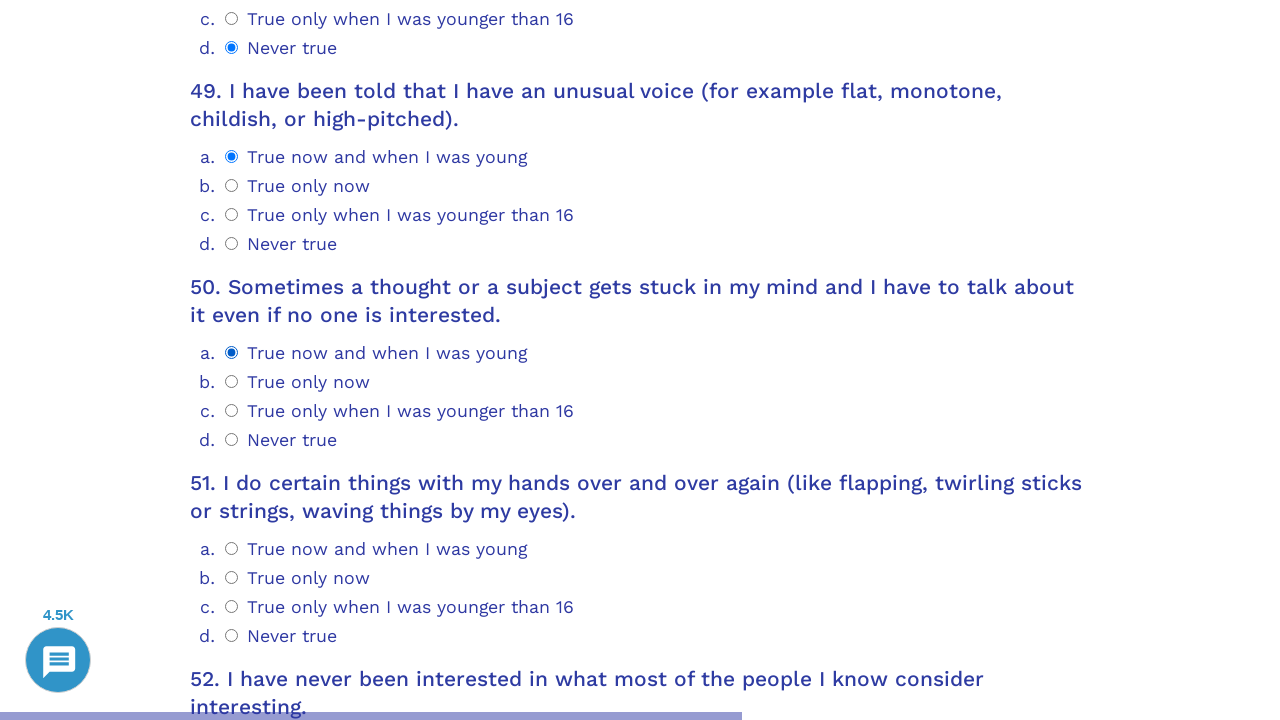

Question 51 container loaded and ready
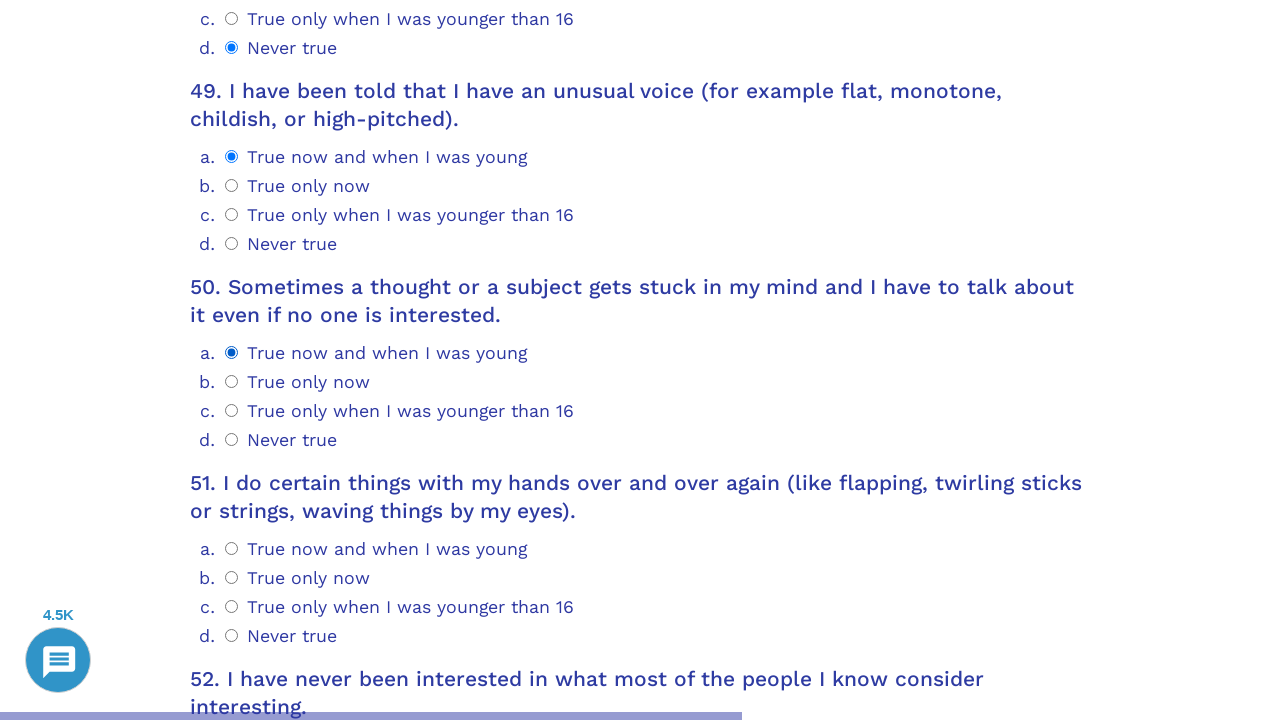

Scrolled question 51 into view
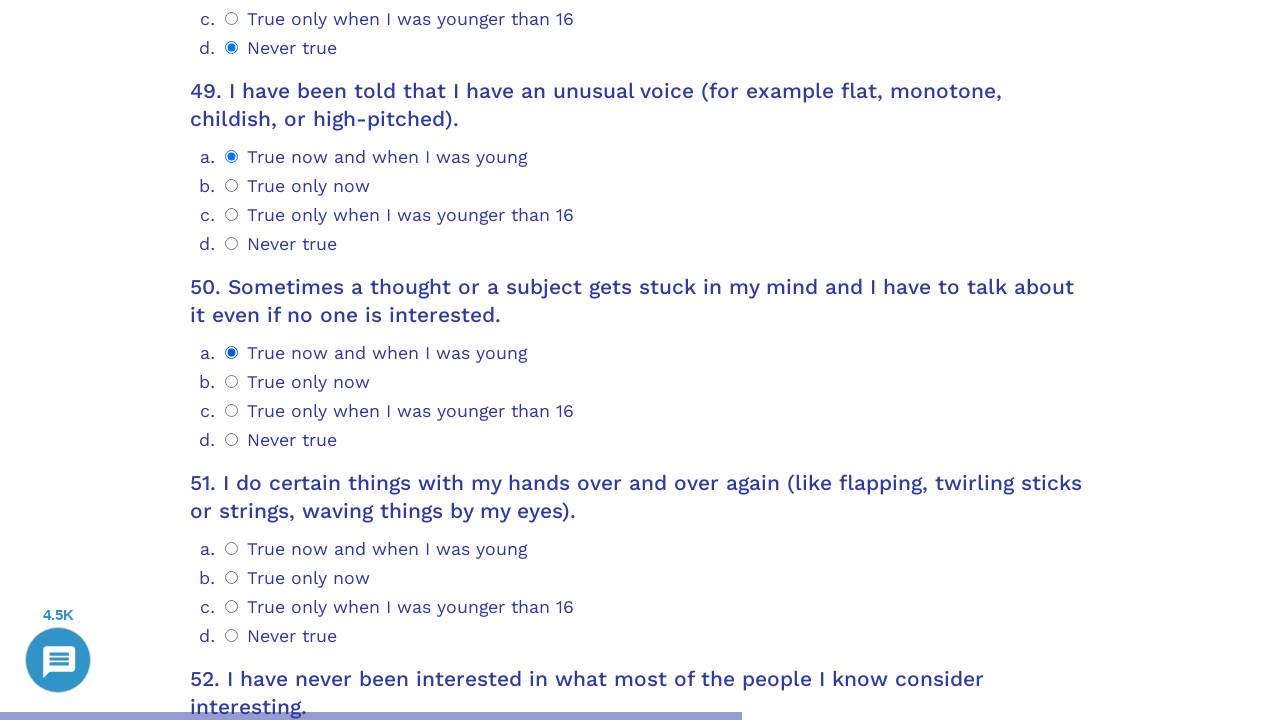

Selected answer option 0 for question 51 at (232, 549) on .psychometrics-items-container.item-51 >> .psychometrics-option-radio >> nth=0
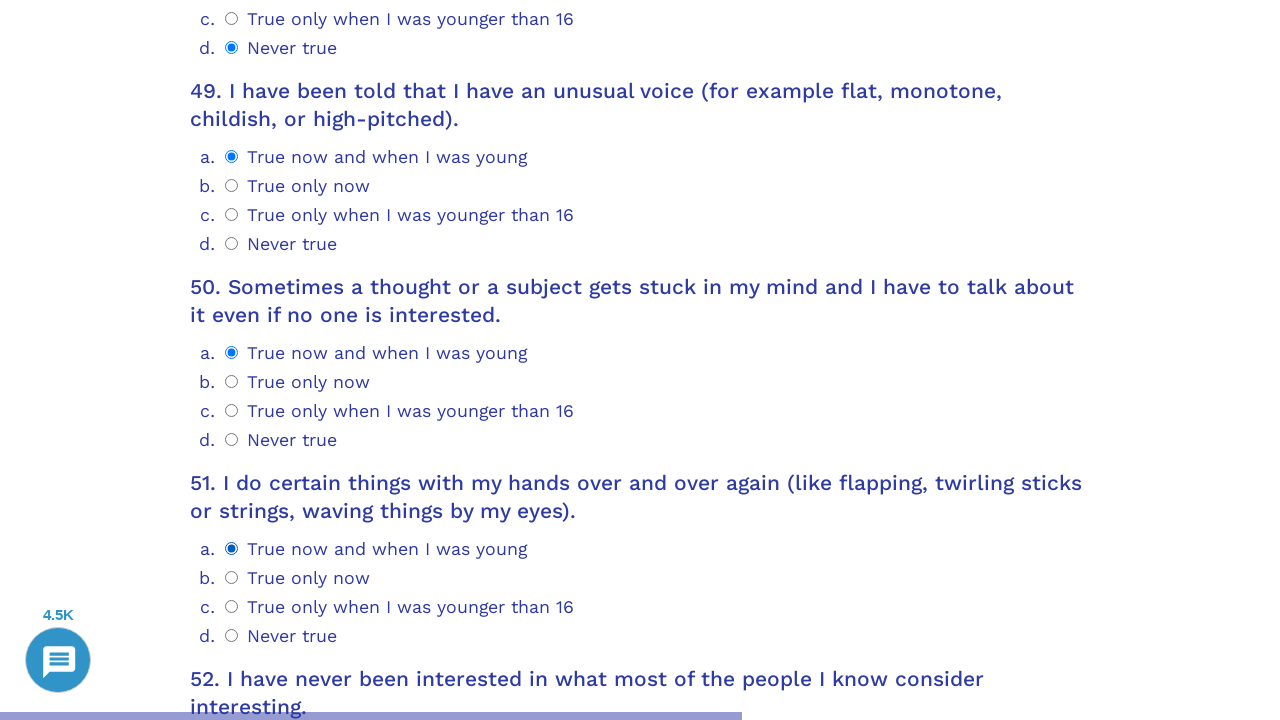

Question 52 container loaded and ready
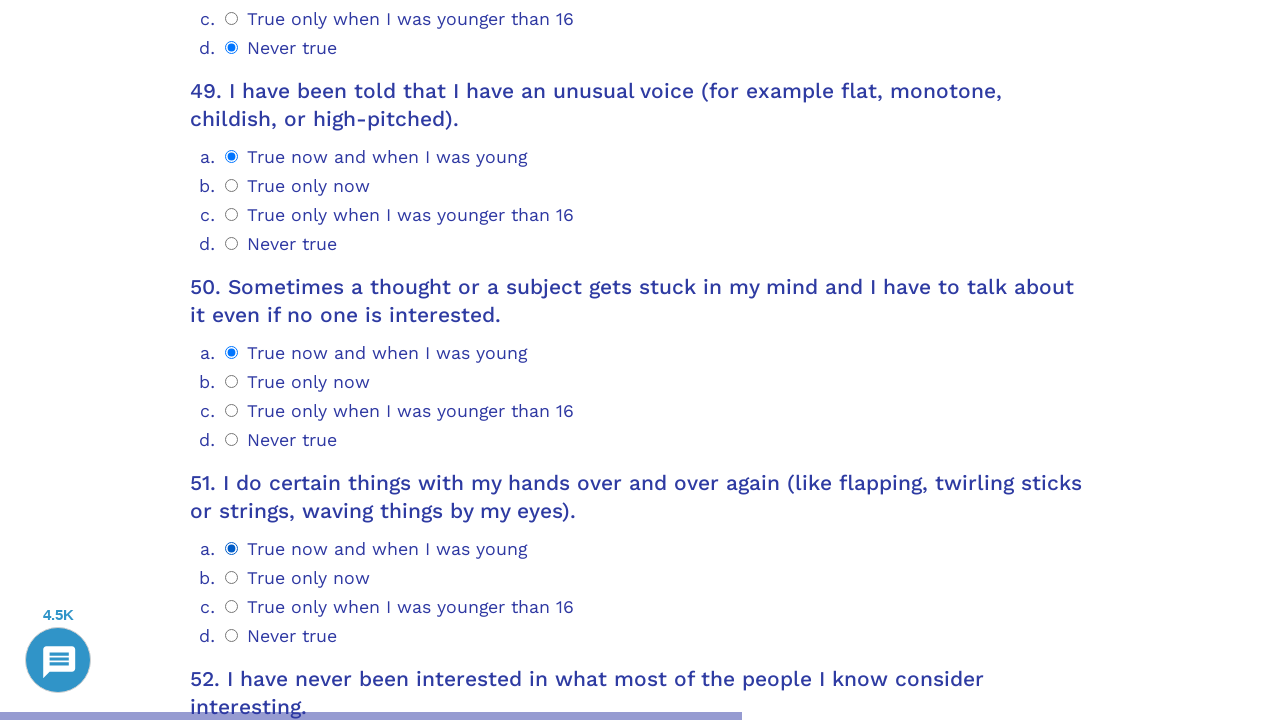

Scrolled question 52 into view
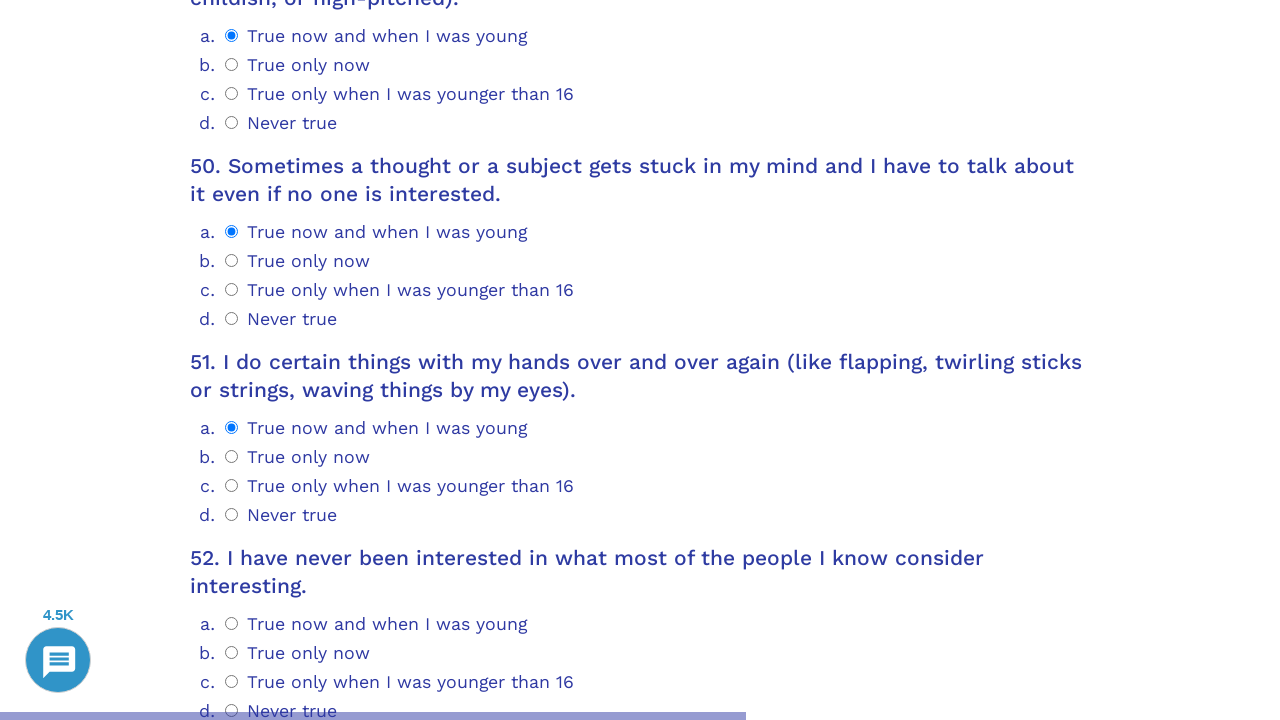

Selected answer option 3 for question 52 at (232, 711) on .psychometrics-items-container.item-52 >> .psychometrics-option-radio >> nth=3
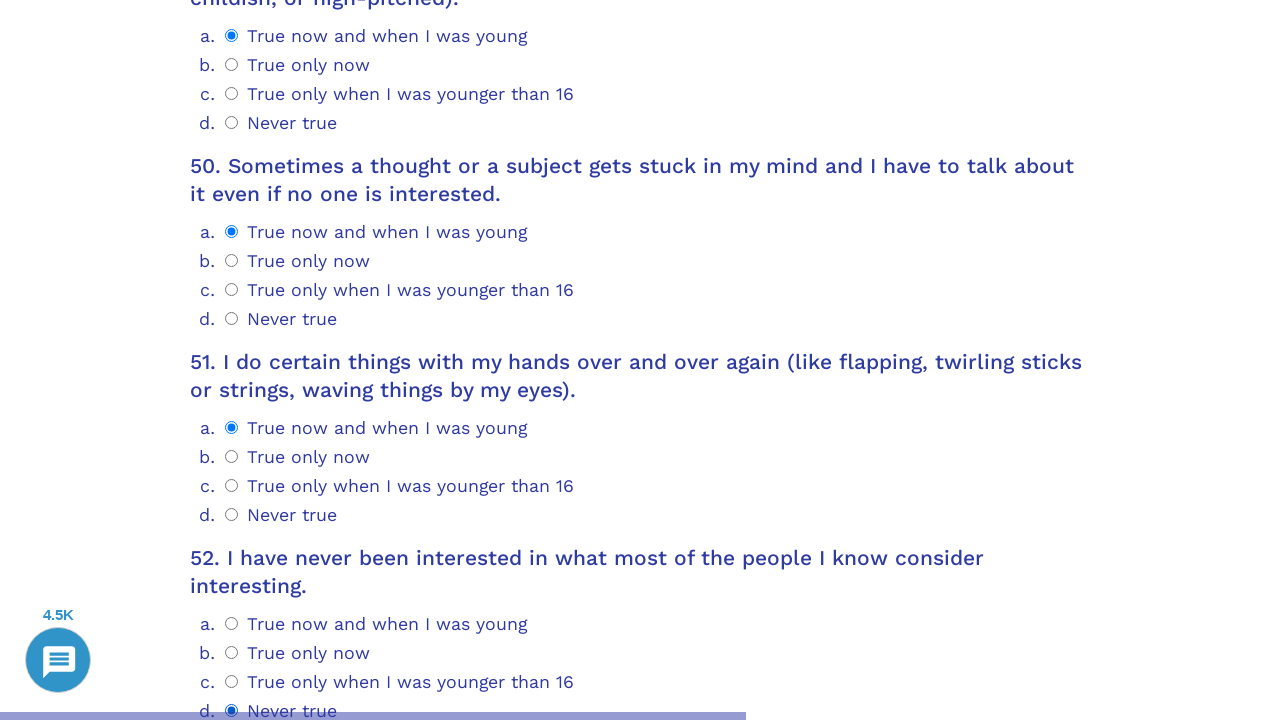

Question 53 container loaded and ready
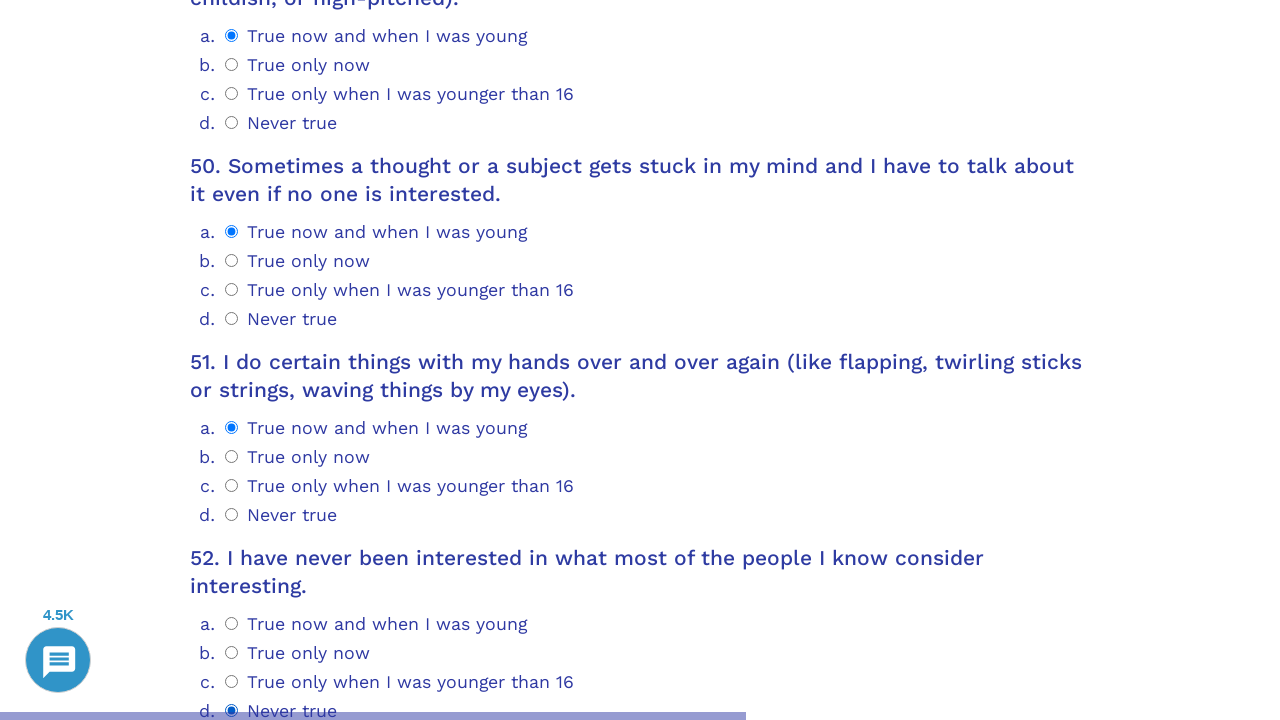

Scrolled question 53 into view
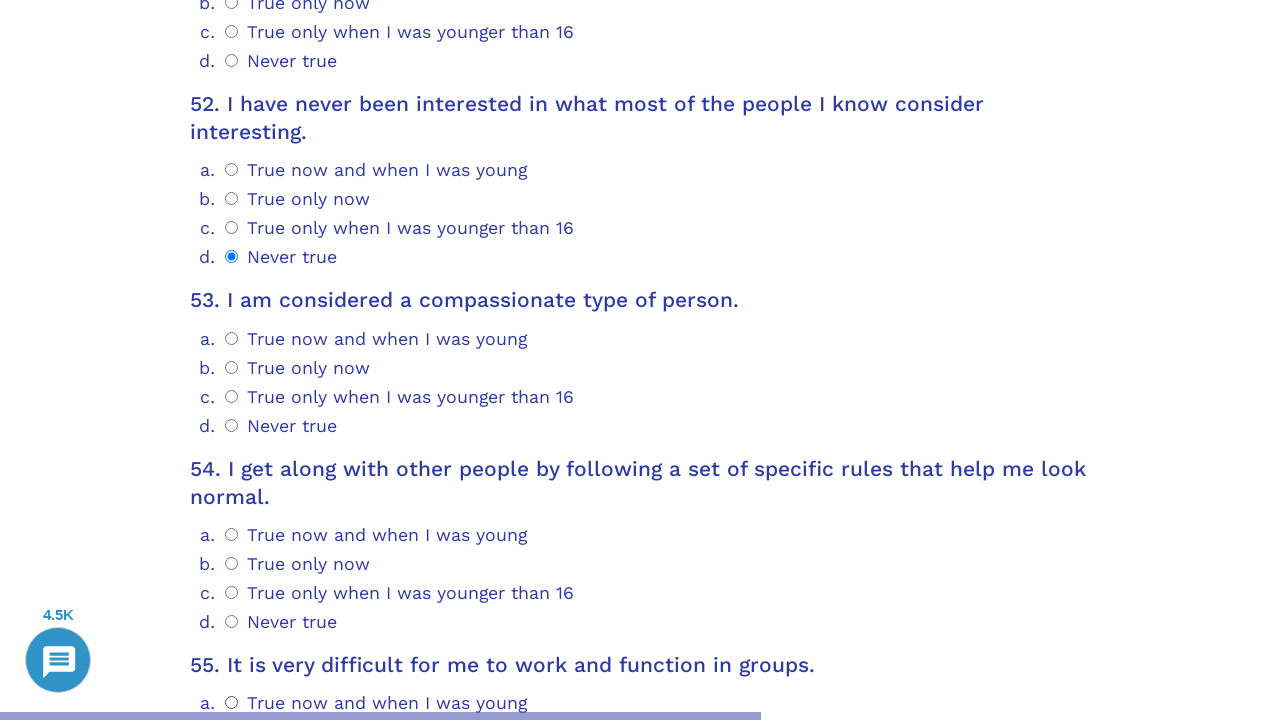

Selected answer option 3 for question 53 at (232, 425) on .psychometrics-items-container.item-53 >> .psychometrics-option-radio >> nth=3
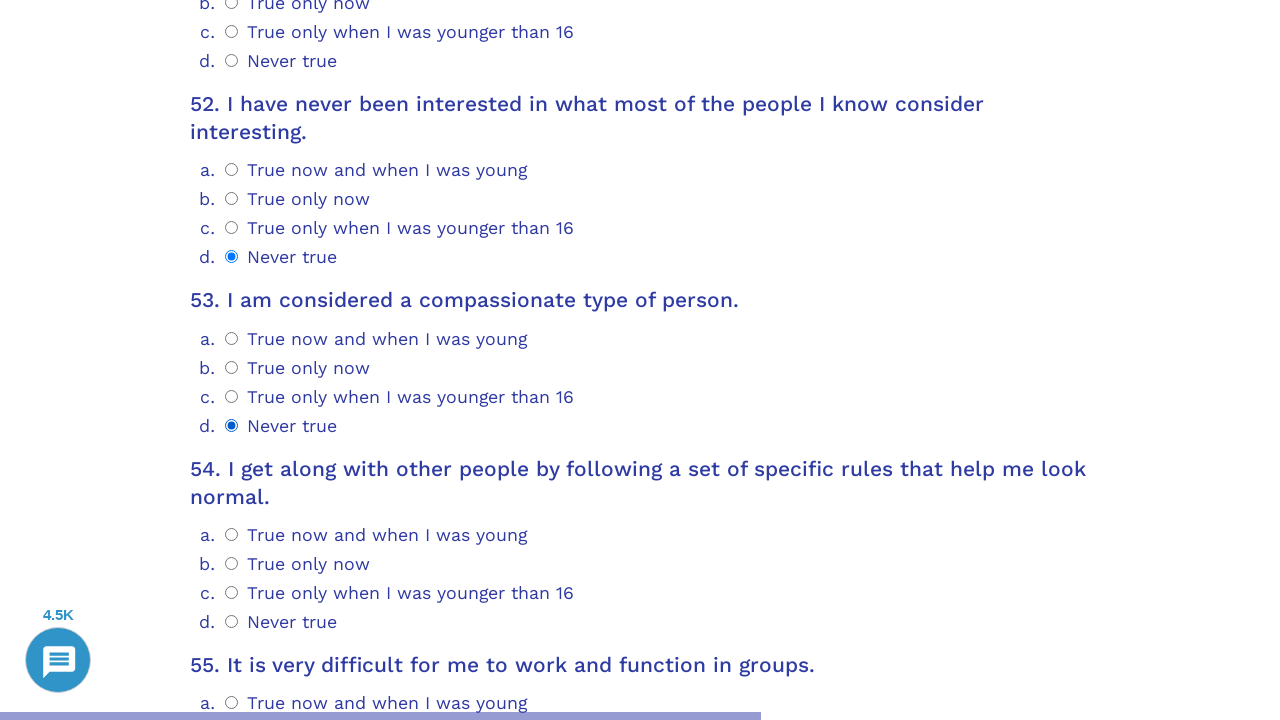

Question 54 container loaded and ready
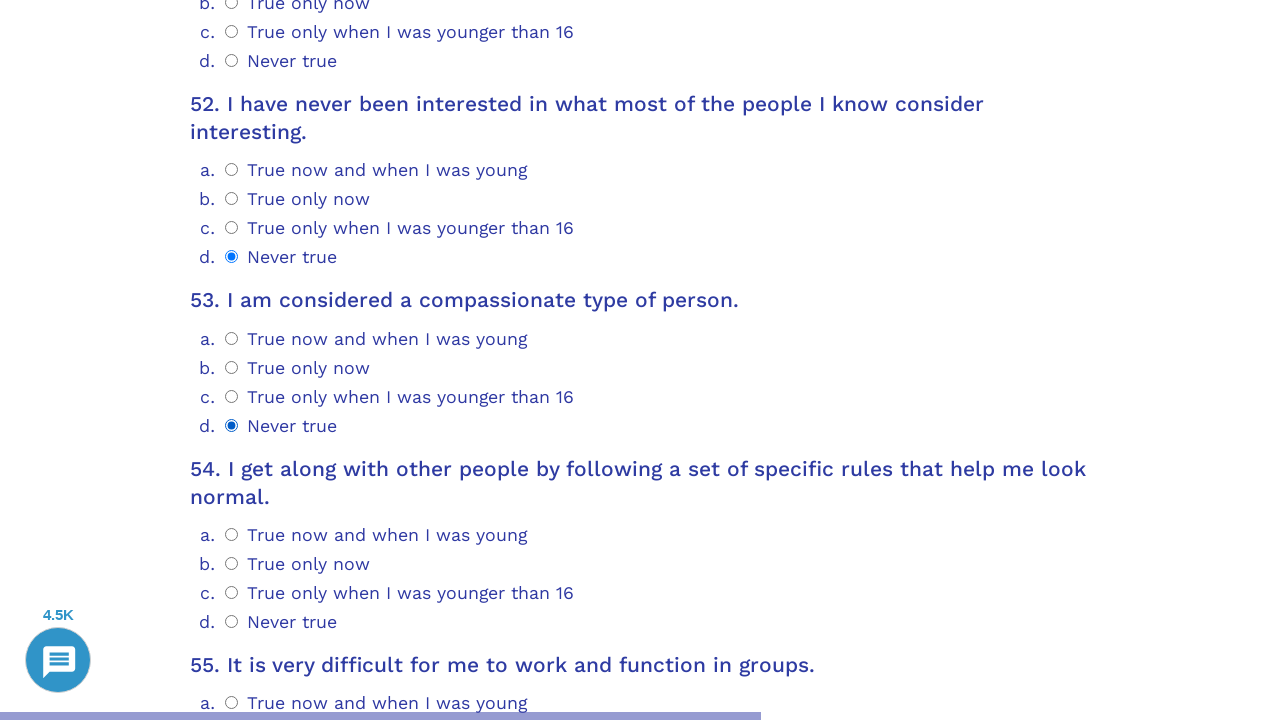

Scrolled question 54 into view
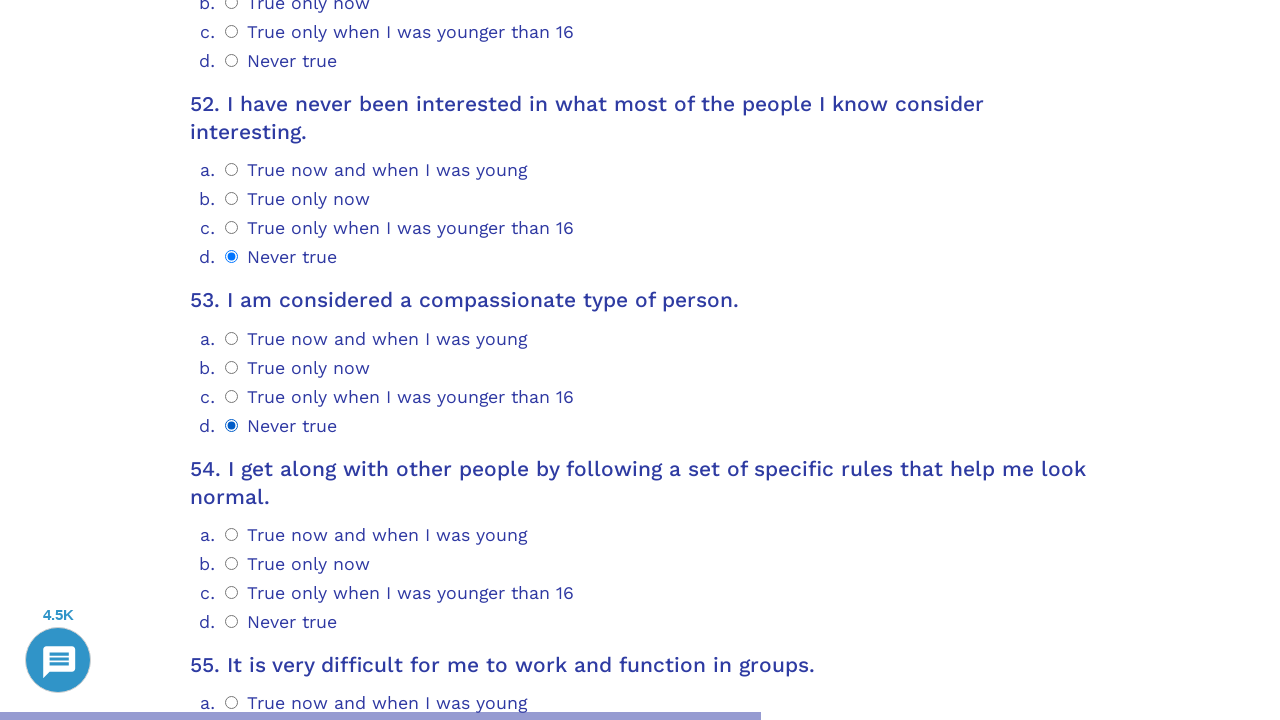

Selected answer option 3 for question 54 at (232, 621) on .psychometrics-items-container.item-54 >> .psychometrics-option-radio >> nth=3
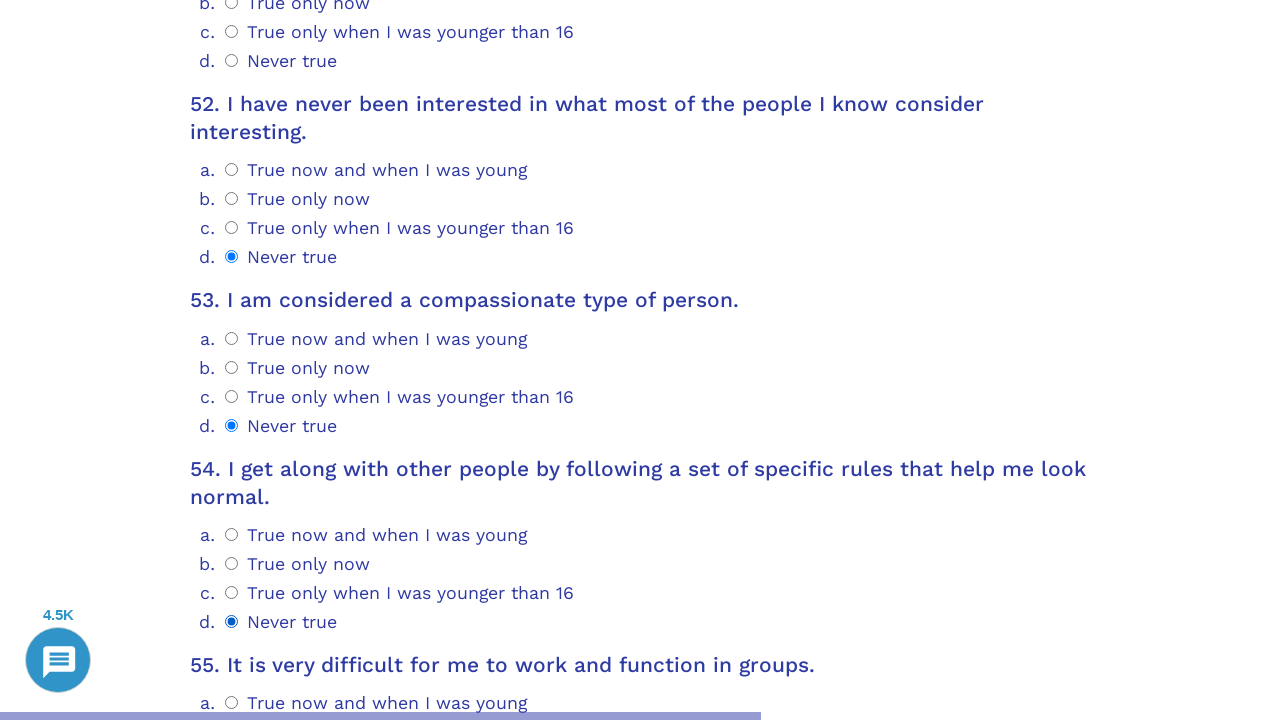

Question 55 container loaded and ready
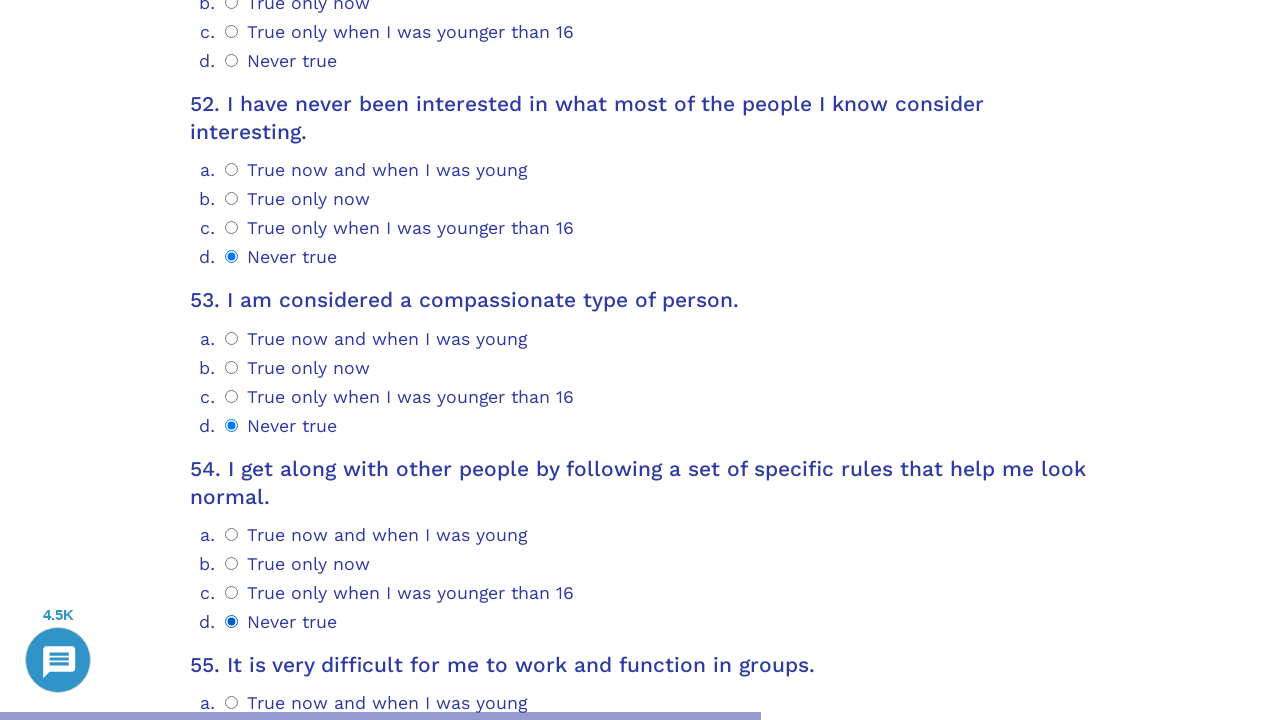

Scrolled question 55 into view
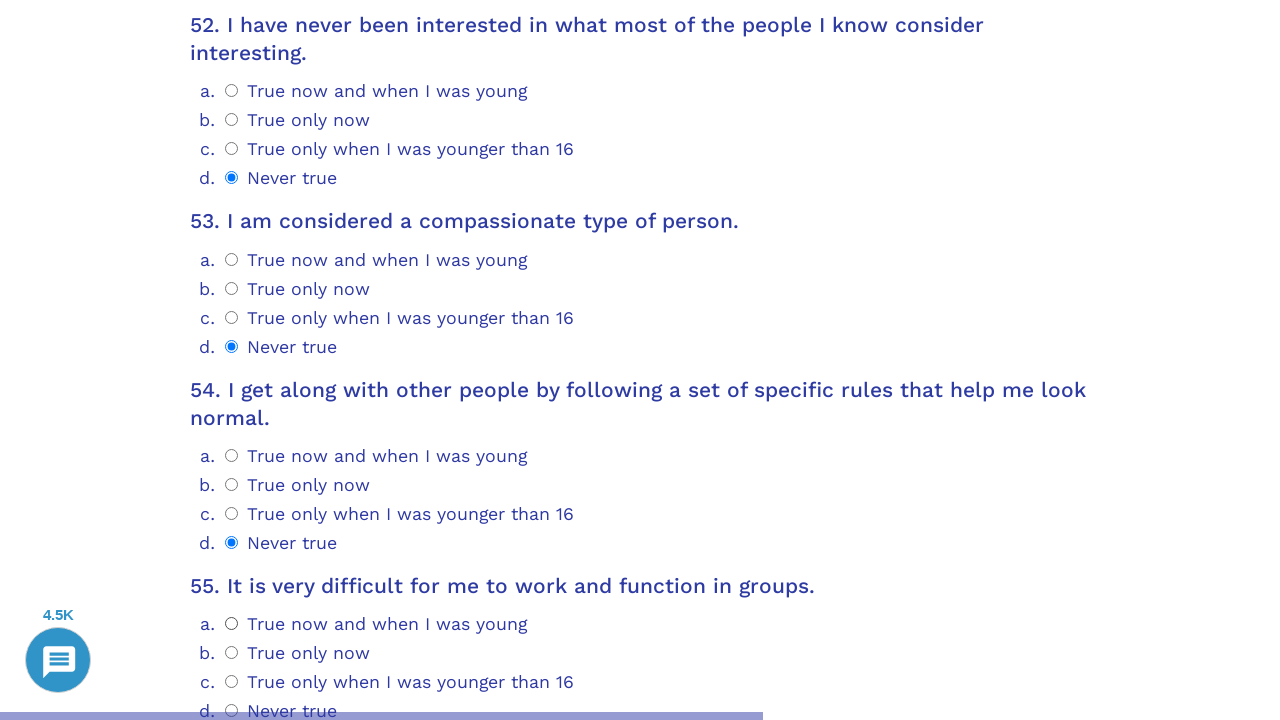

Selected answer option 0 for question 55 at (232, 624) on .psychometrics-items-container.item-55 >> .psychometrics-option-radio >> nth=0
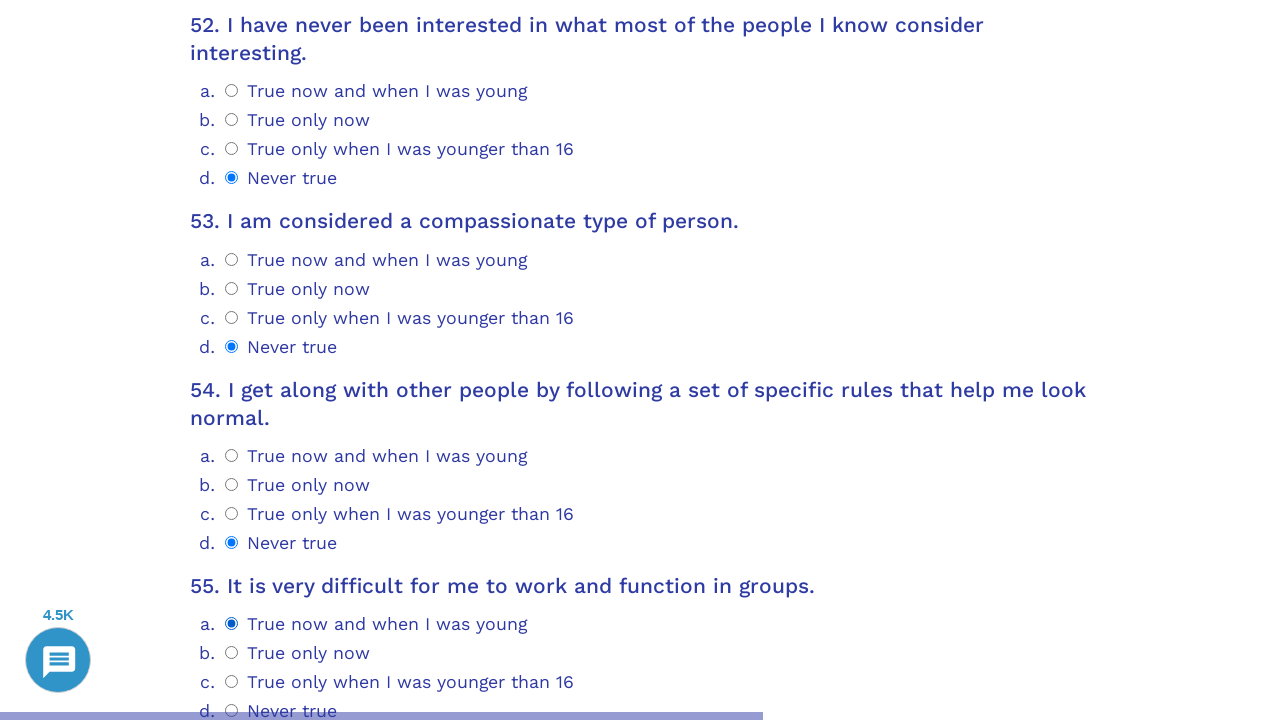

Question 56 container loaded and ready
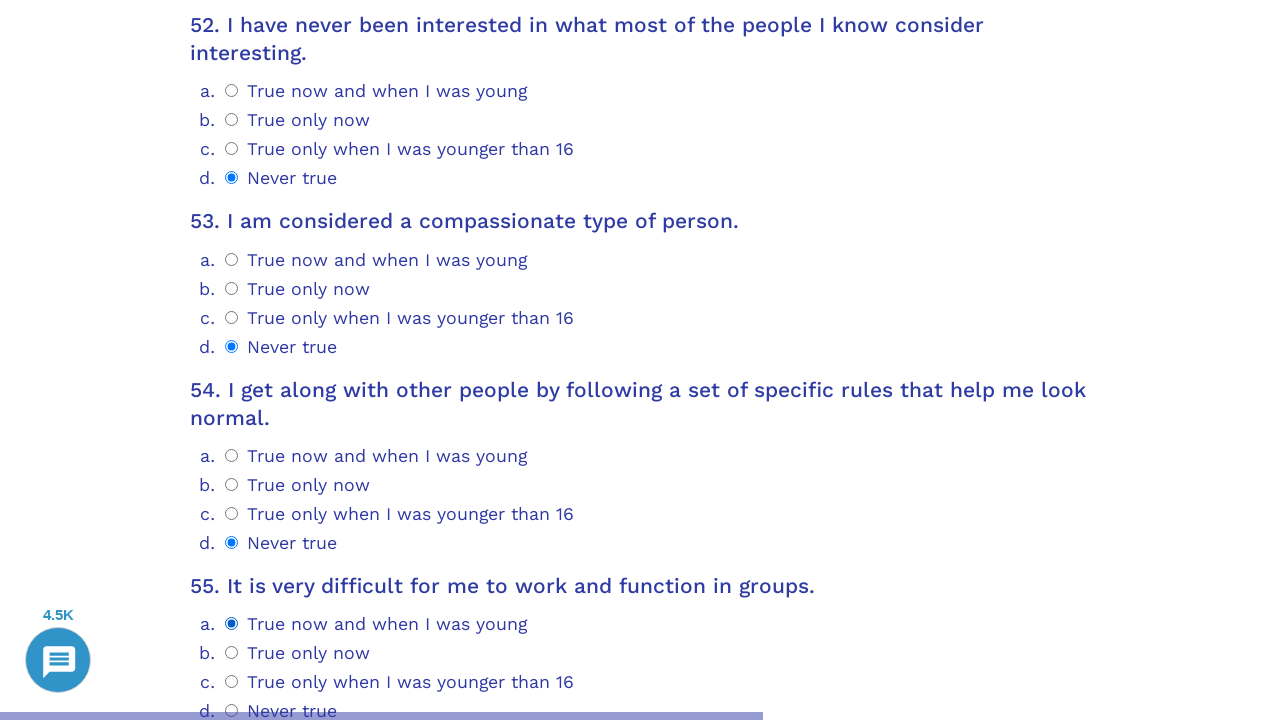

Scrolled question 56 into view
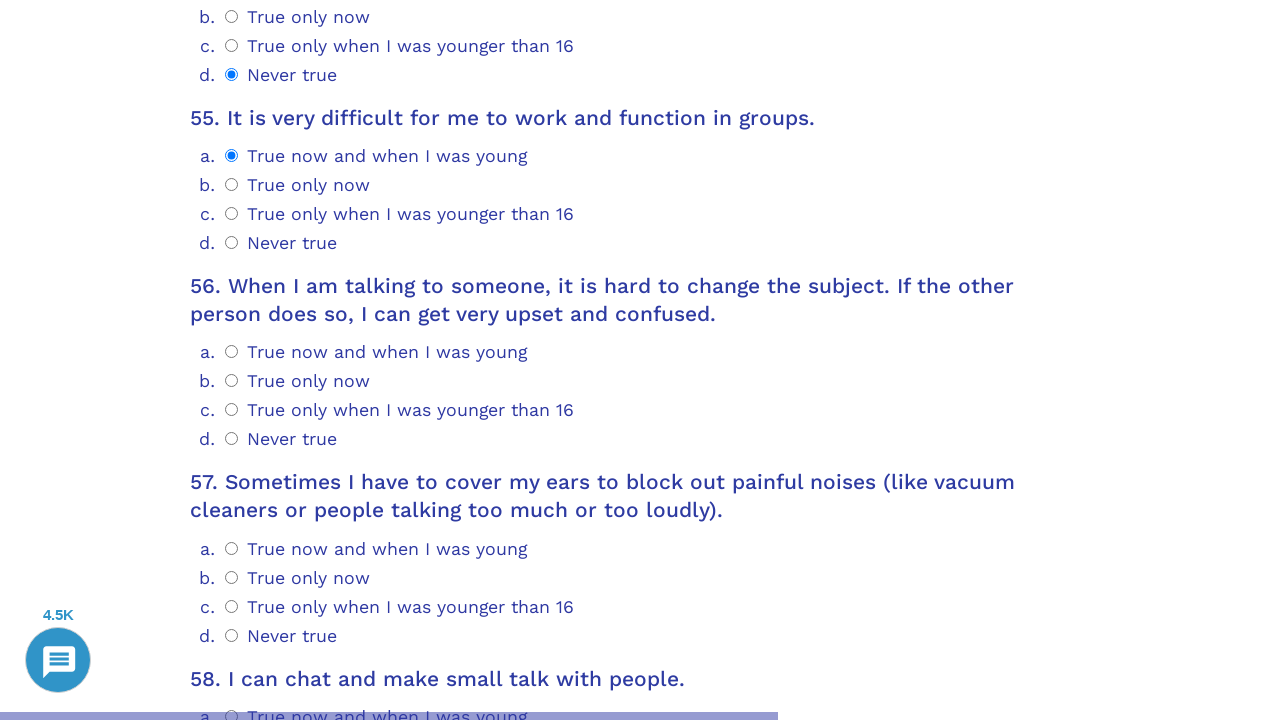

Selected answer option 0 for question 56 at (232, 352) on .psychometrics-items-container.item-56 >> .psychometrics-option-radio >> nth=0
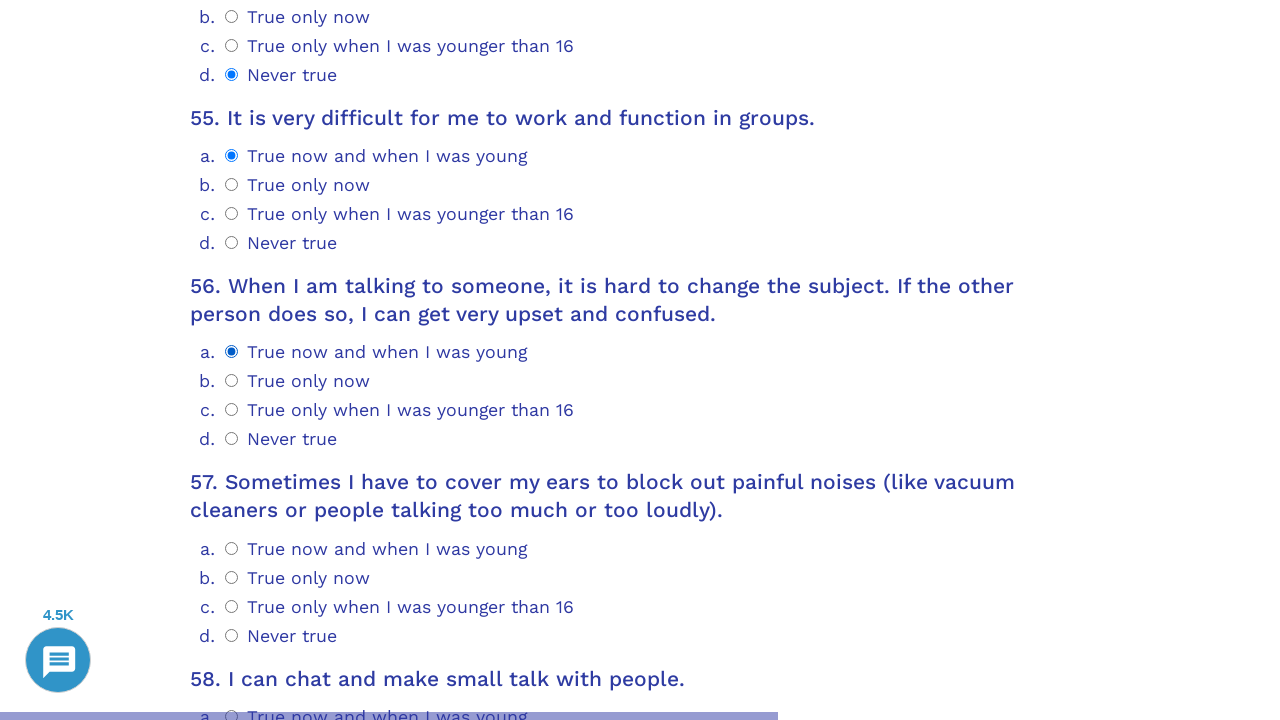

Question 57 container loaded and ready
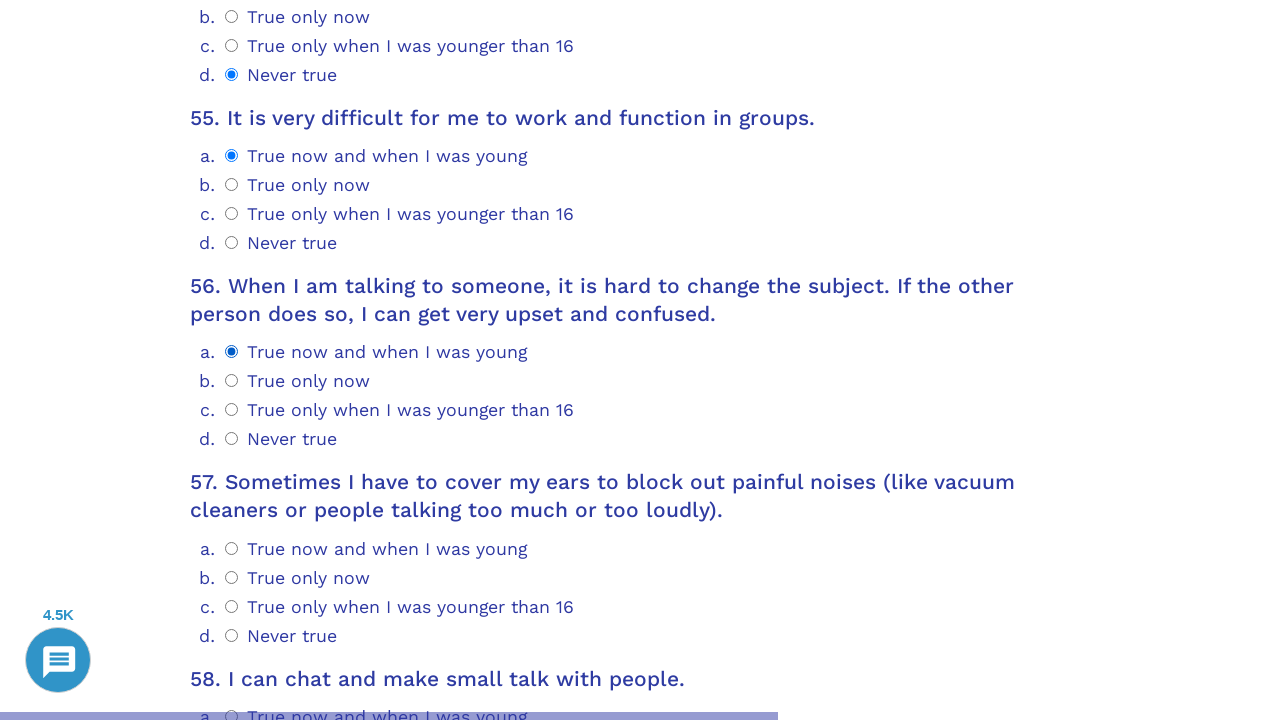

Scrolled question 57 into view
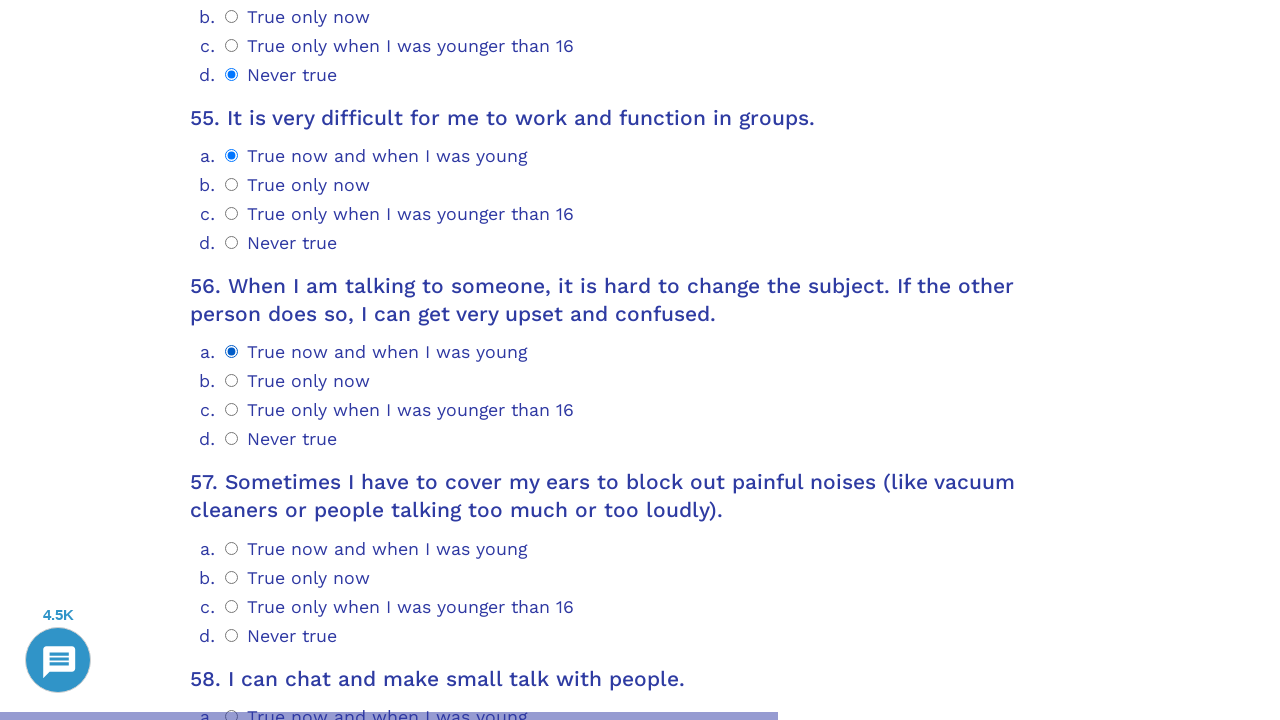

Selected answer option 0 for question 57 at (232, 548) on .psychometrics-items-container.item-57 >> .psychometrics-option-radio >> nth=0
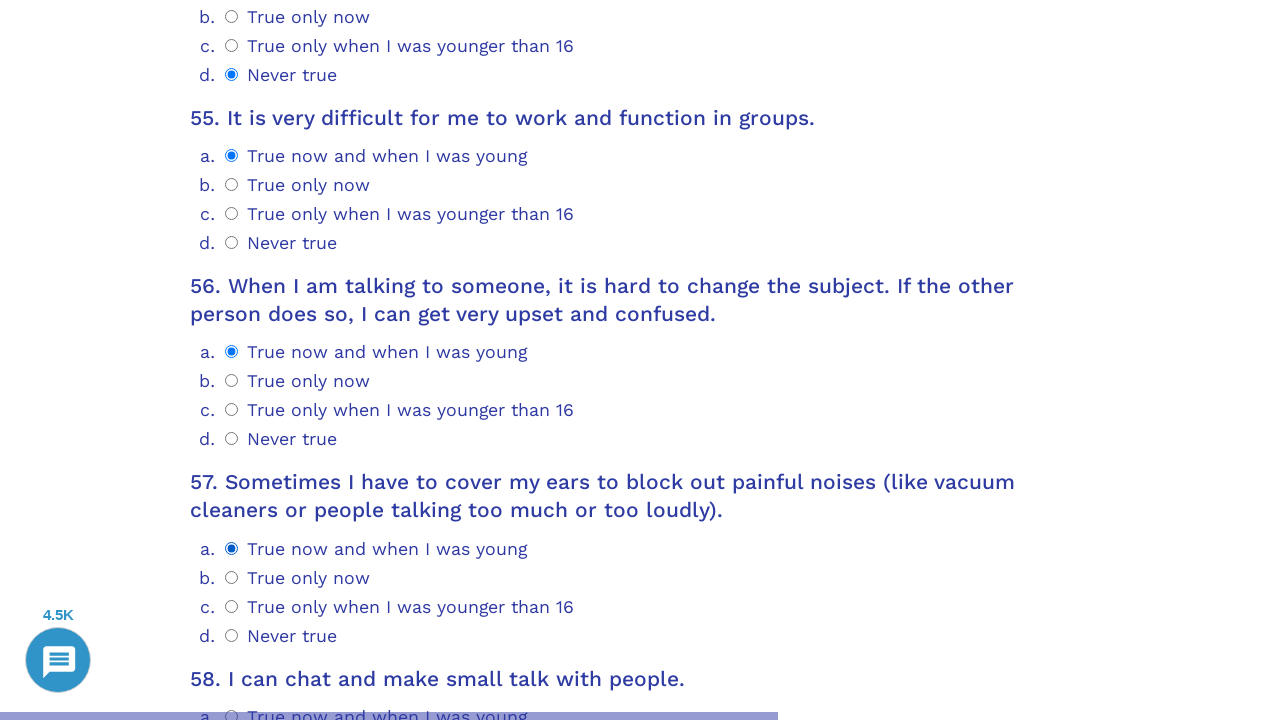

Question 58 container loaded and ready
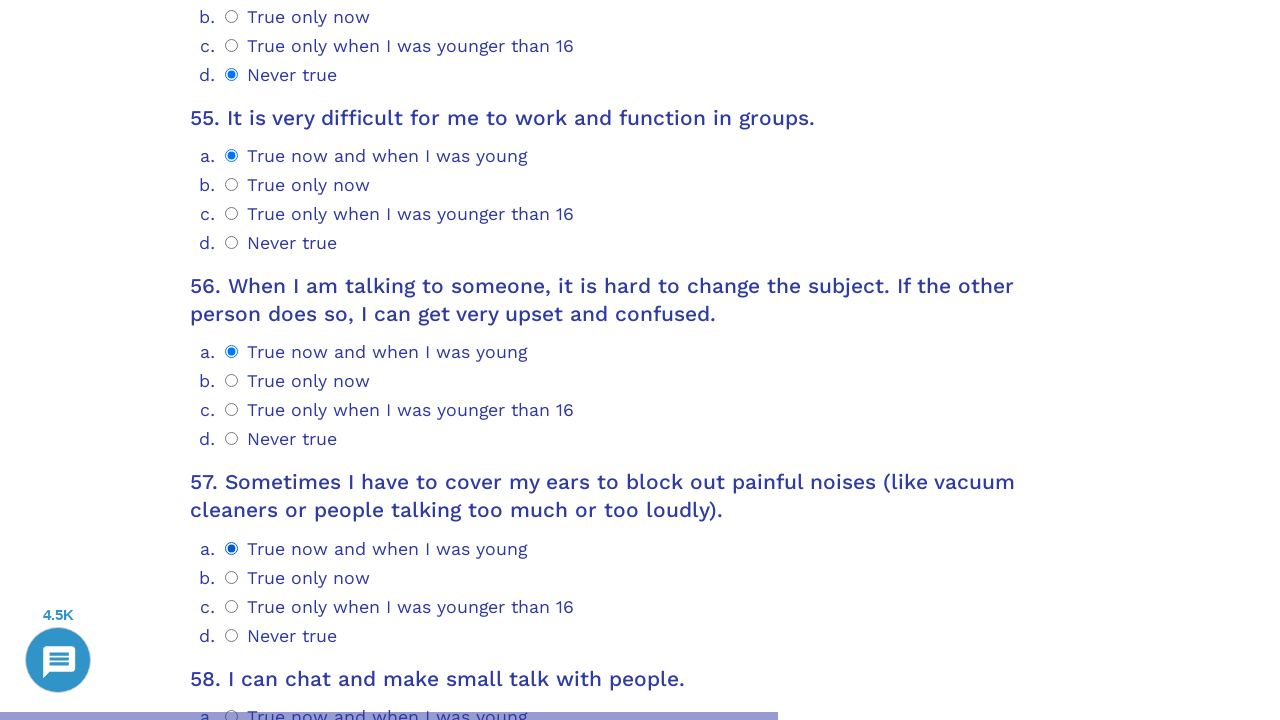

Scrolled question 58 into view
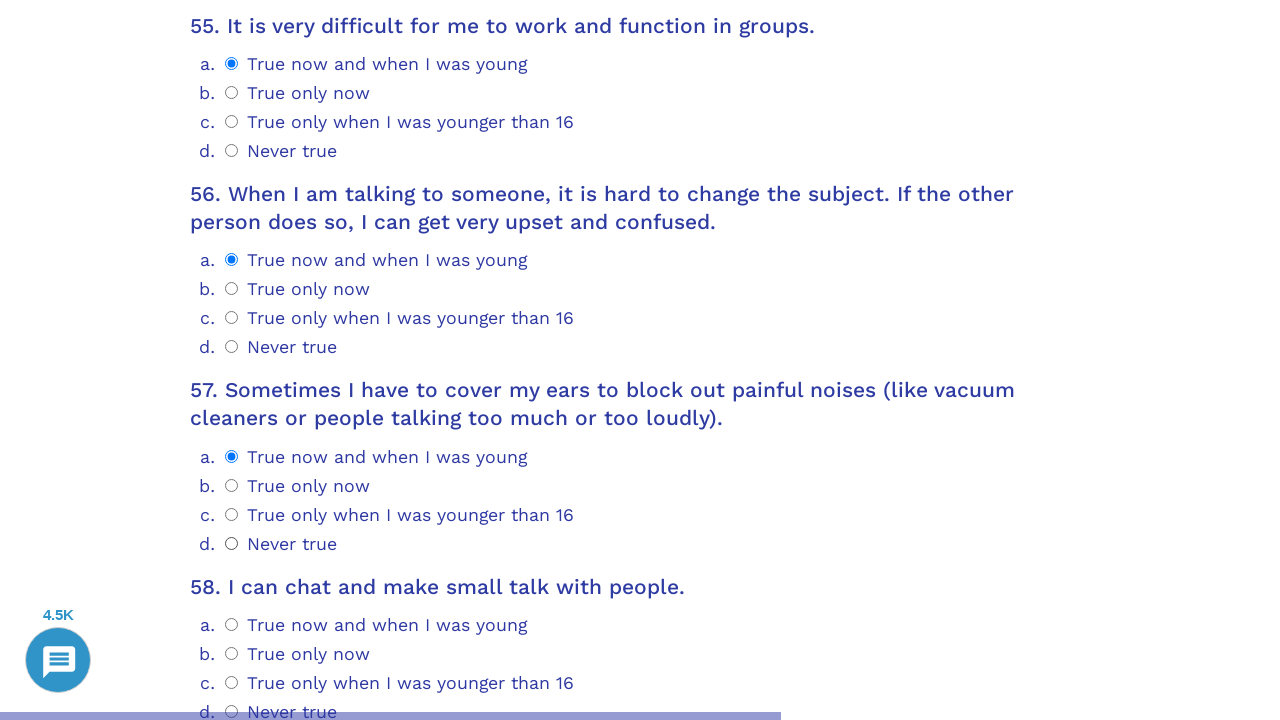

Selected answer option 3 for question 58 at (232, 360) on .psychometrics-items-container.item-58 >> .psychometrics-option-radio >> nth=3
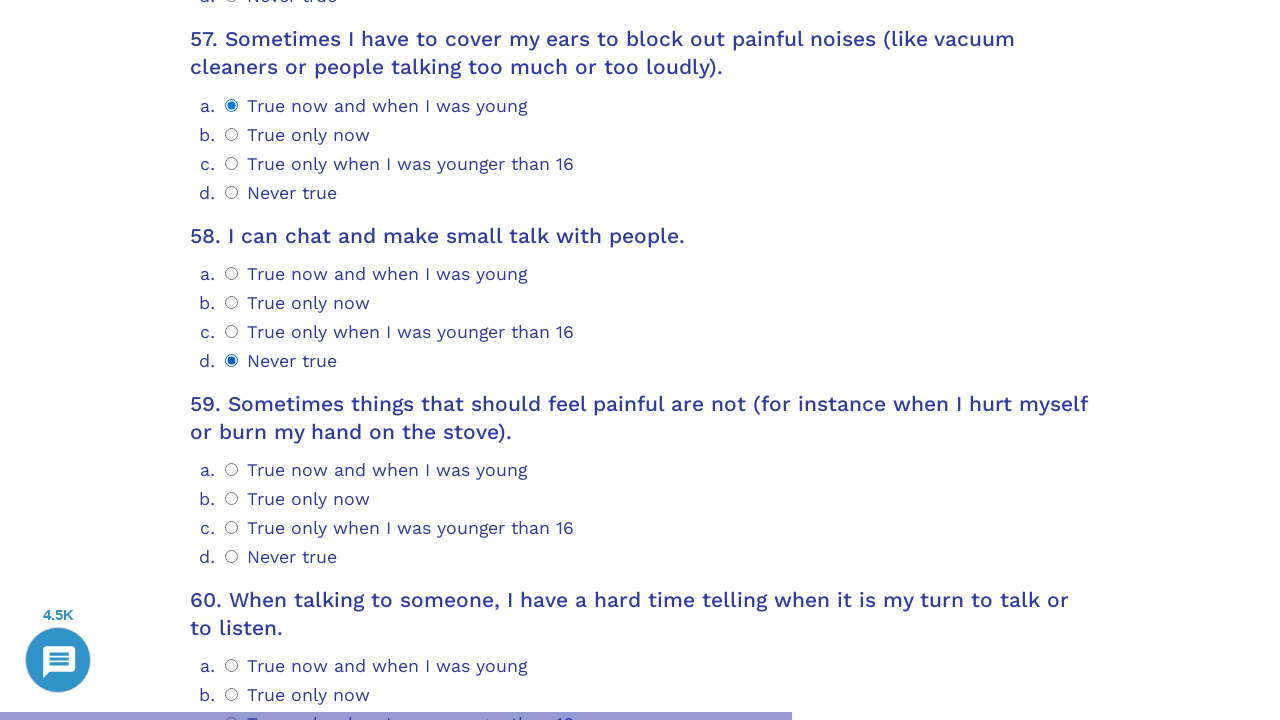

Question 59 container loaded and ready
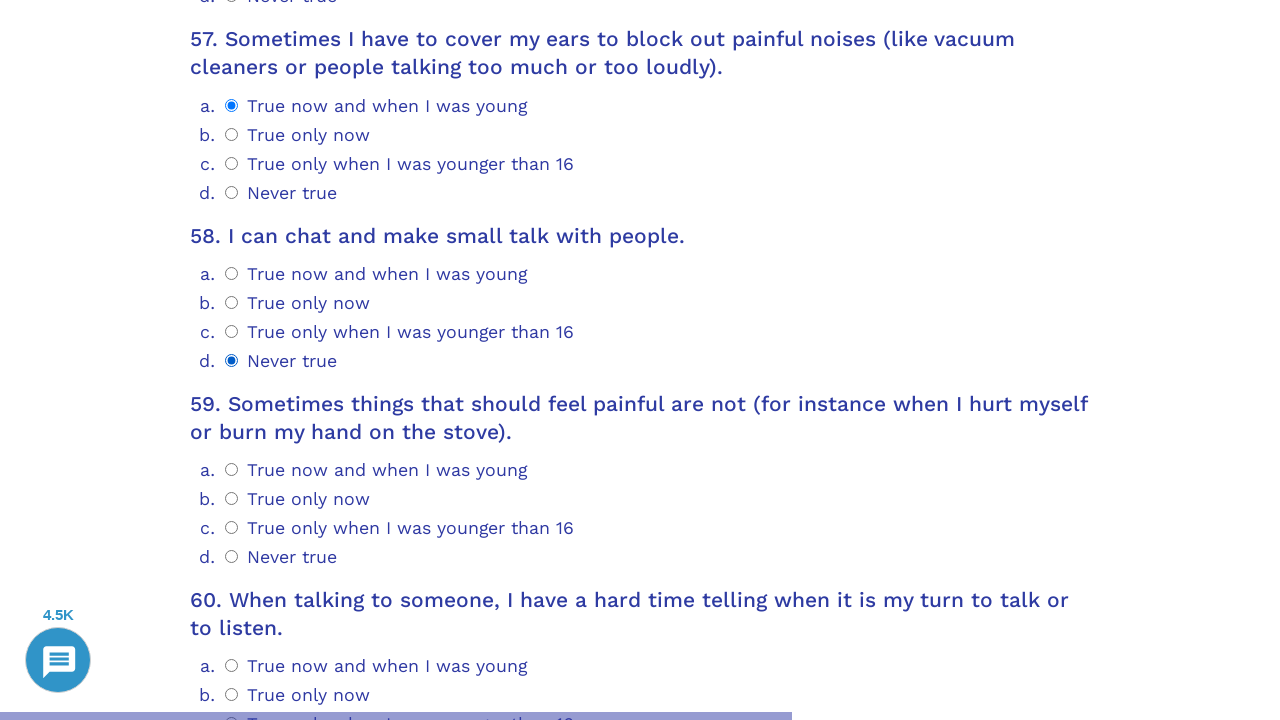

Scrolled question 59 into view
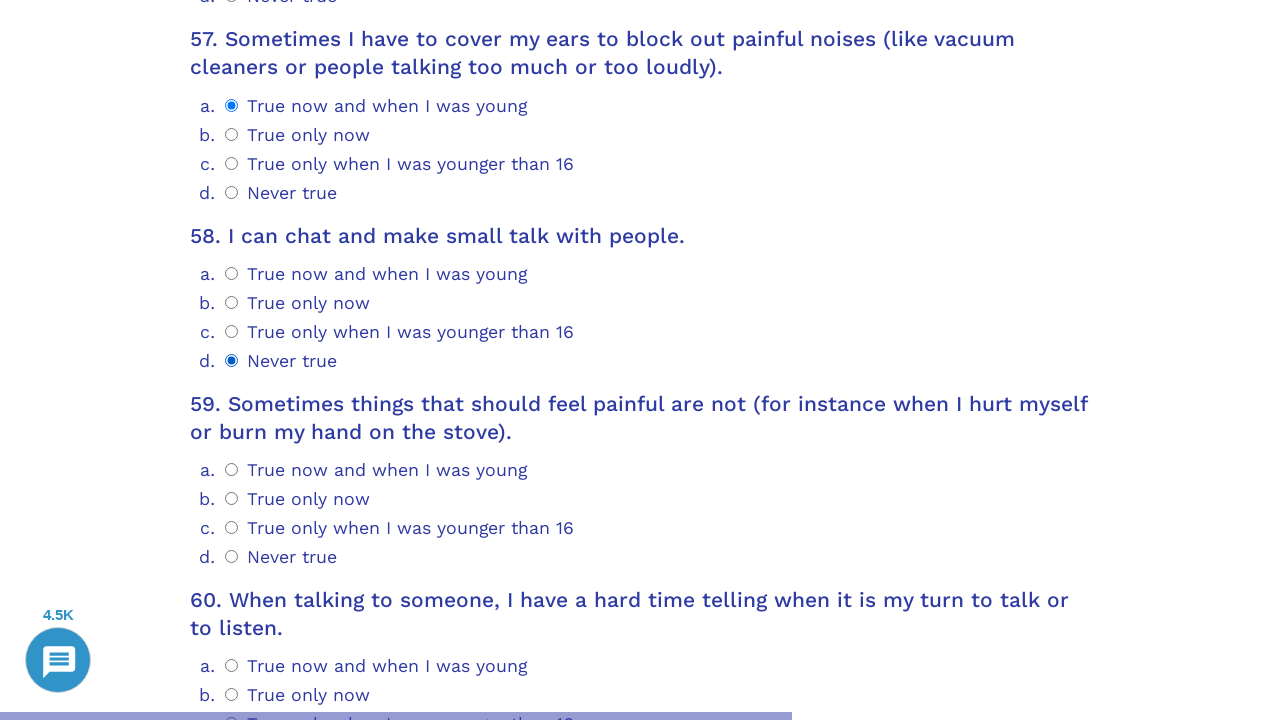

Selected answer option 3 for question 59 at (232, 557) on .psychometrics-items-container.item-59 >> .psychometrics-option-radio >> nth=3
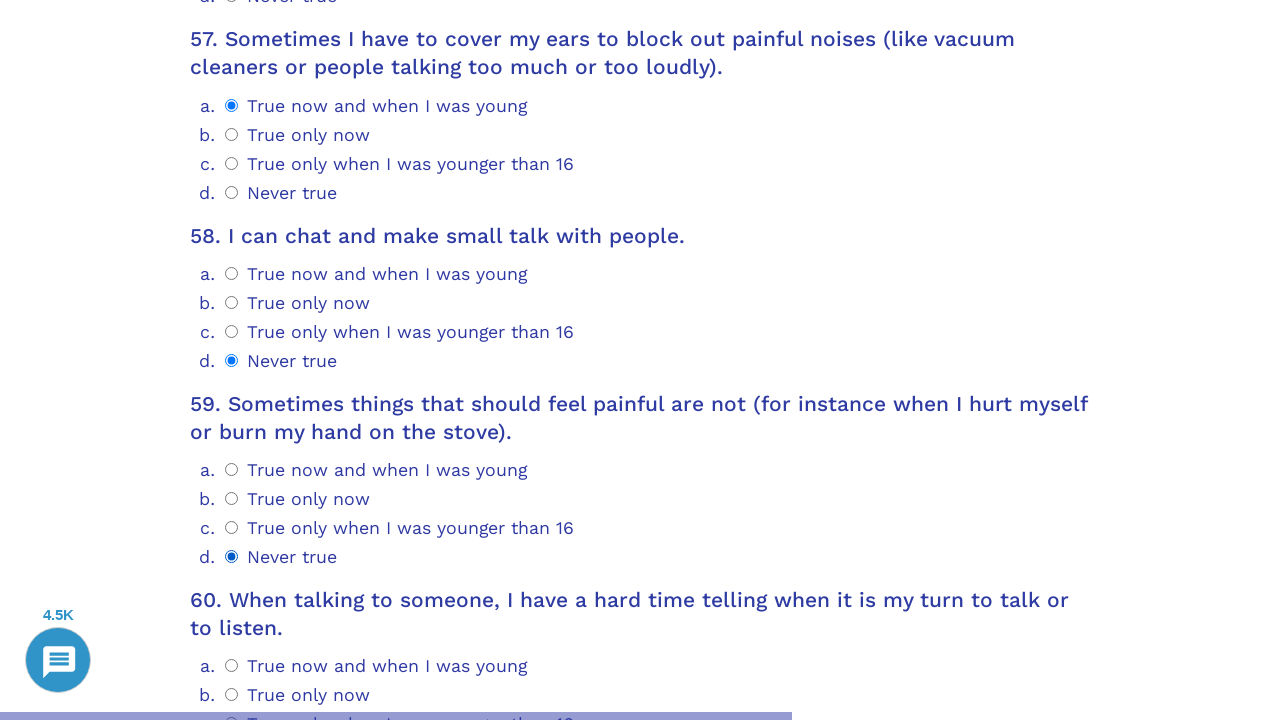

Question 60 container loaded and ready
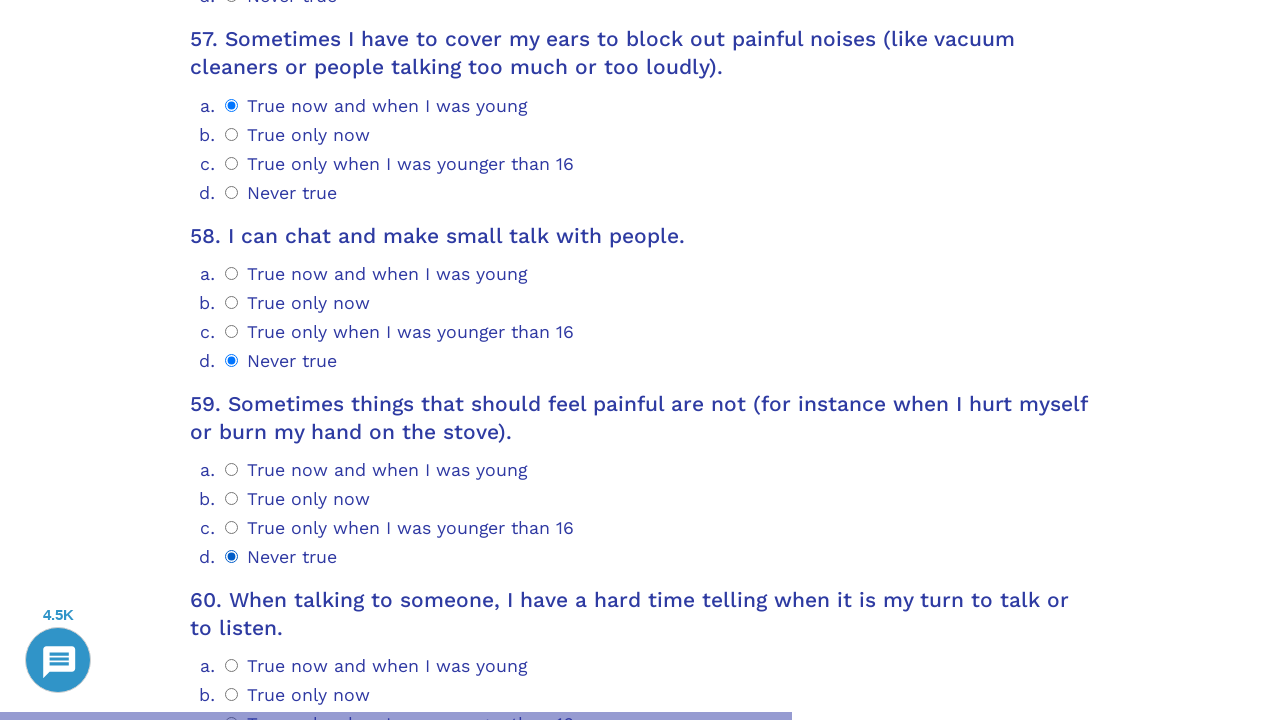

Scrolled question 60 into view
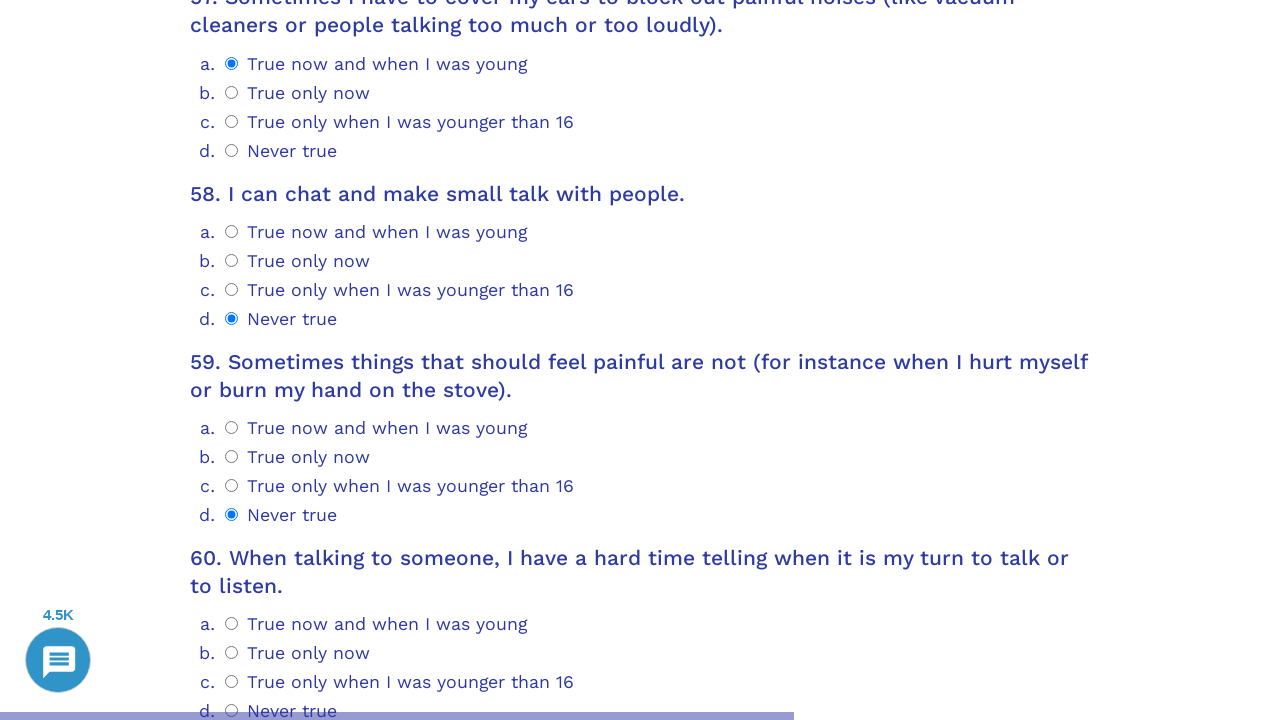

Selected answer option 3 for question 60 at (232, 711) on .psychometrics-items-container.item-60 >> .psychometrics-option-radio >> nth=3
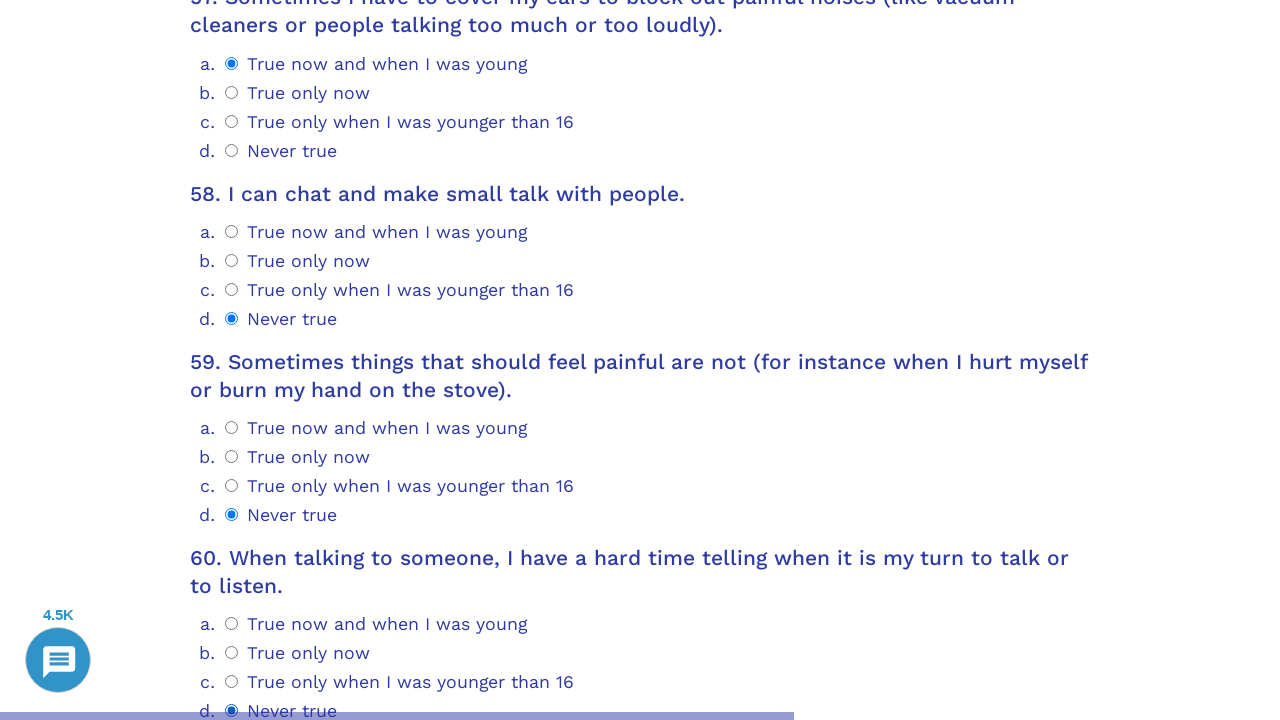

Question 61 container loaded and ready
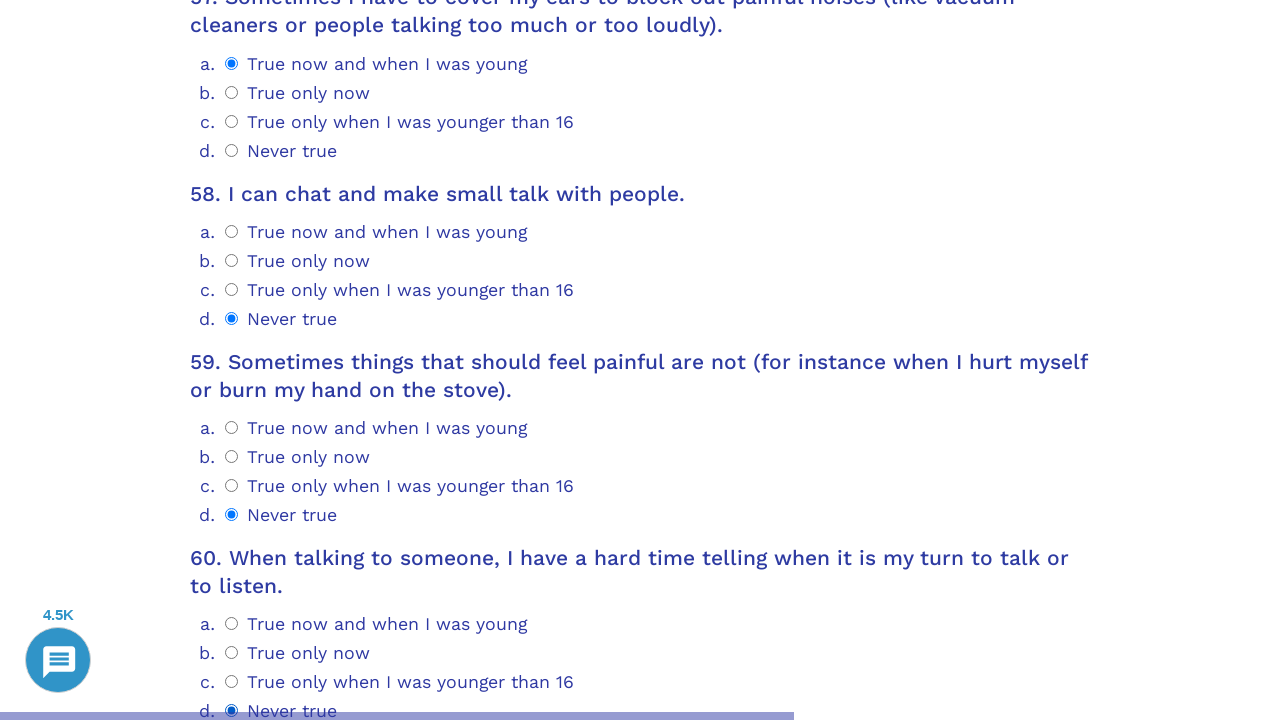

Scrolled question 61 into view
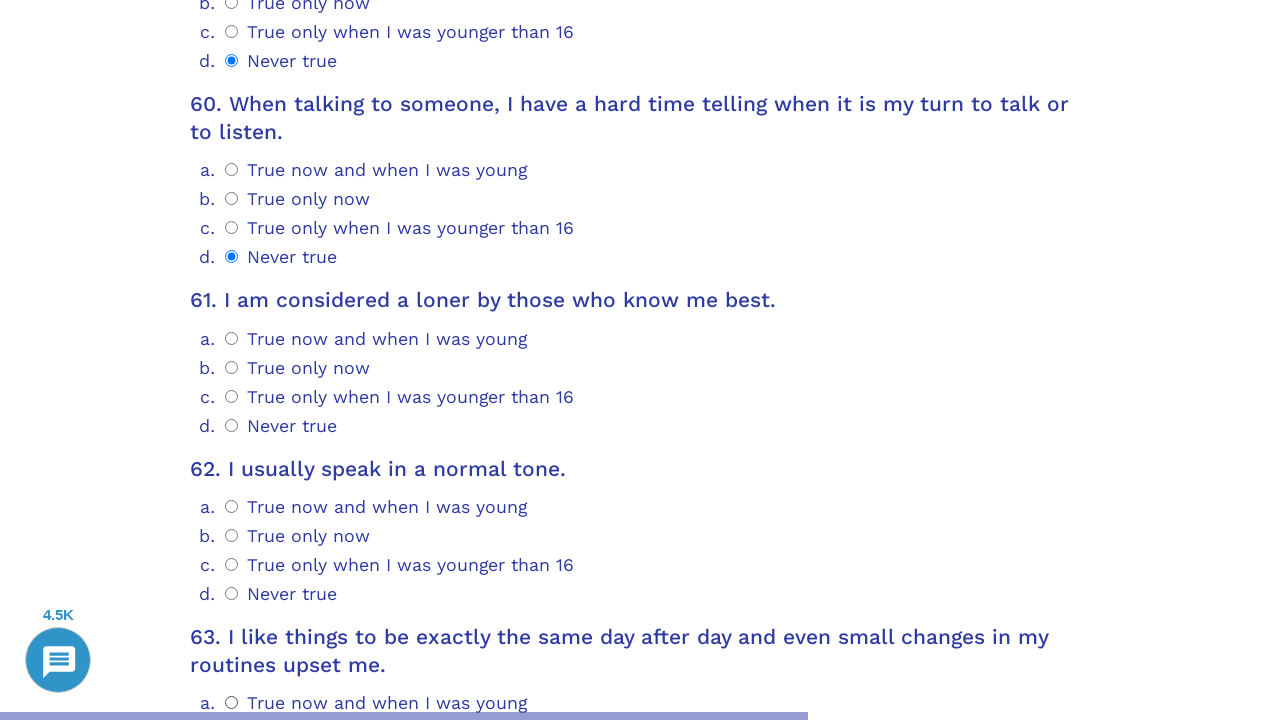

Selected answer option 0 for question 61 at (232, 338) on .psychometrics-items-container.item-61 >> .psychometrics-option-radio >> nth=0
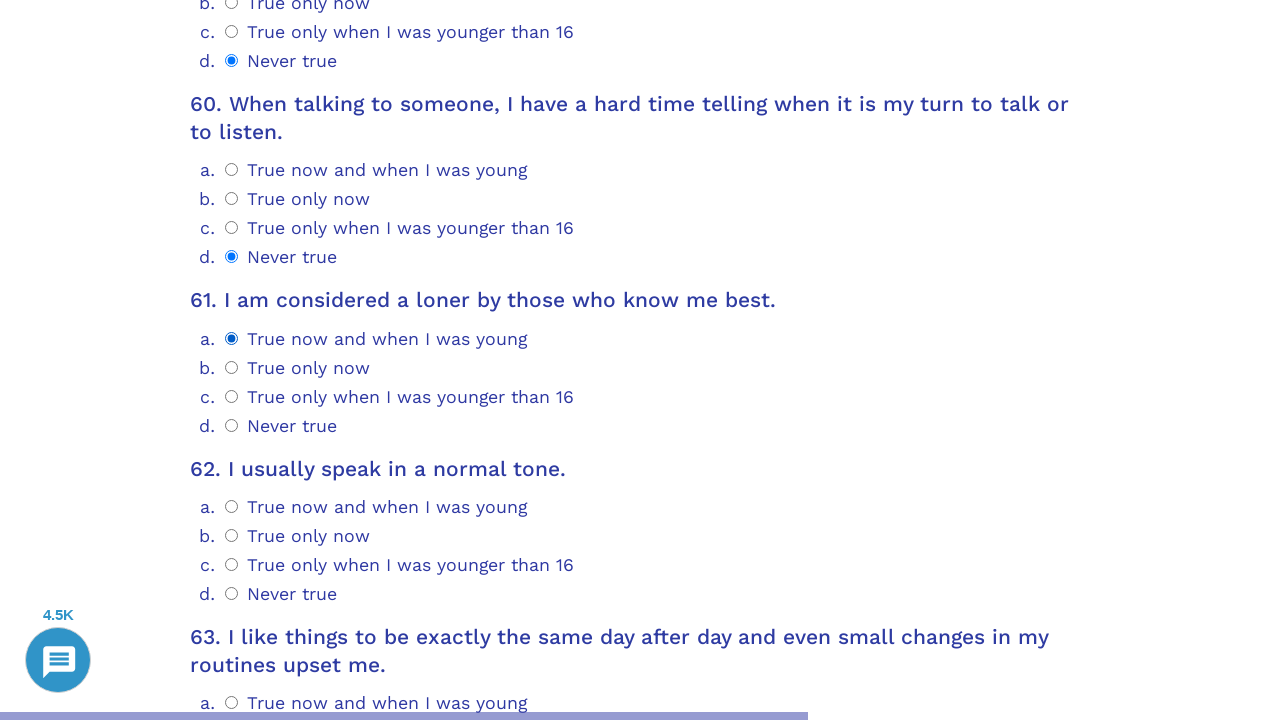

Question 62 container loaded and ready
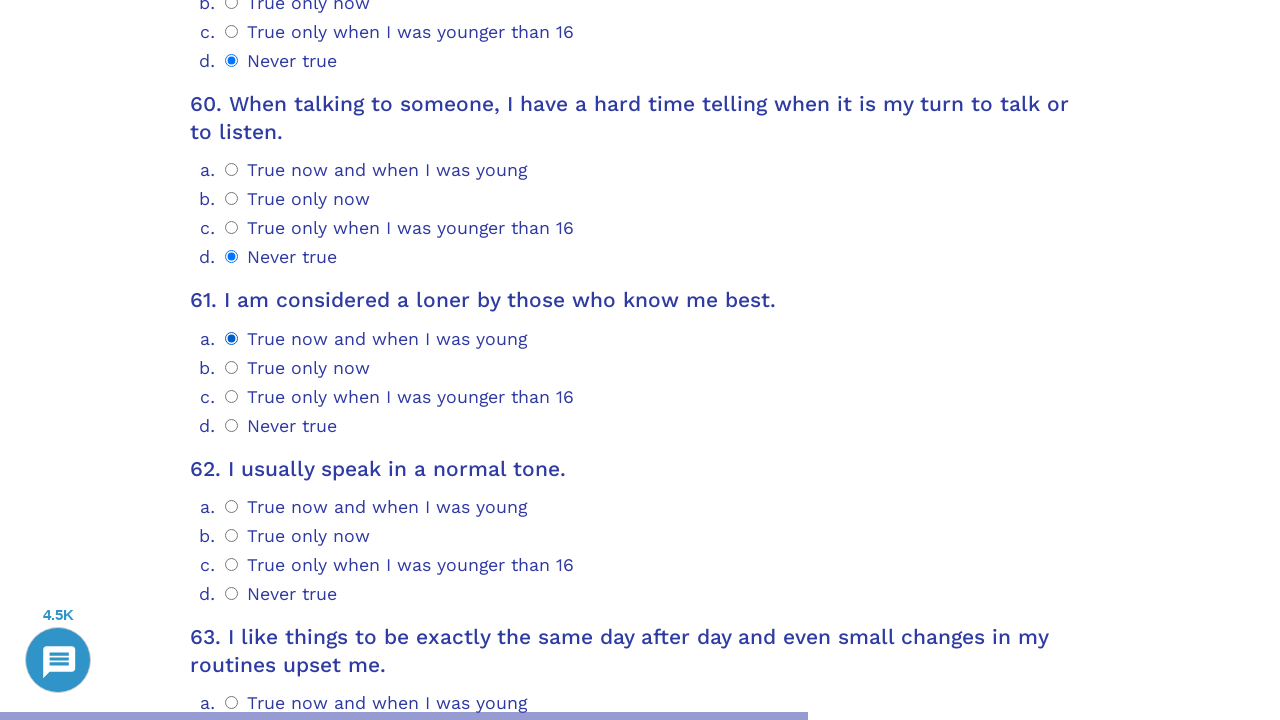

Scrolled question 62 into view
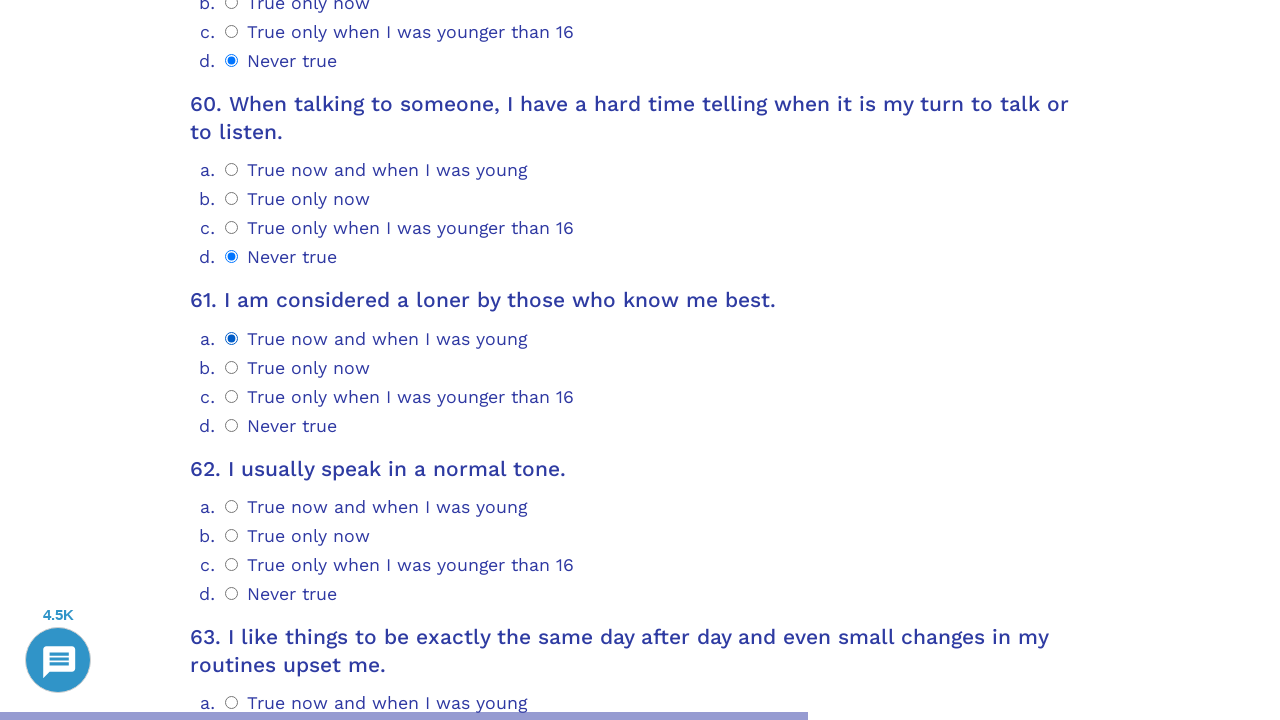

Selected answer option 0 for question 62 at (232, 506) on .psychometrics-items-container.item-62 >> .psychometrics-option-radio >> nth=0
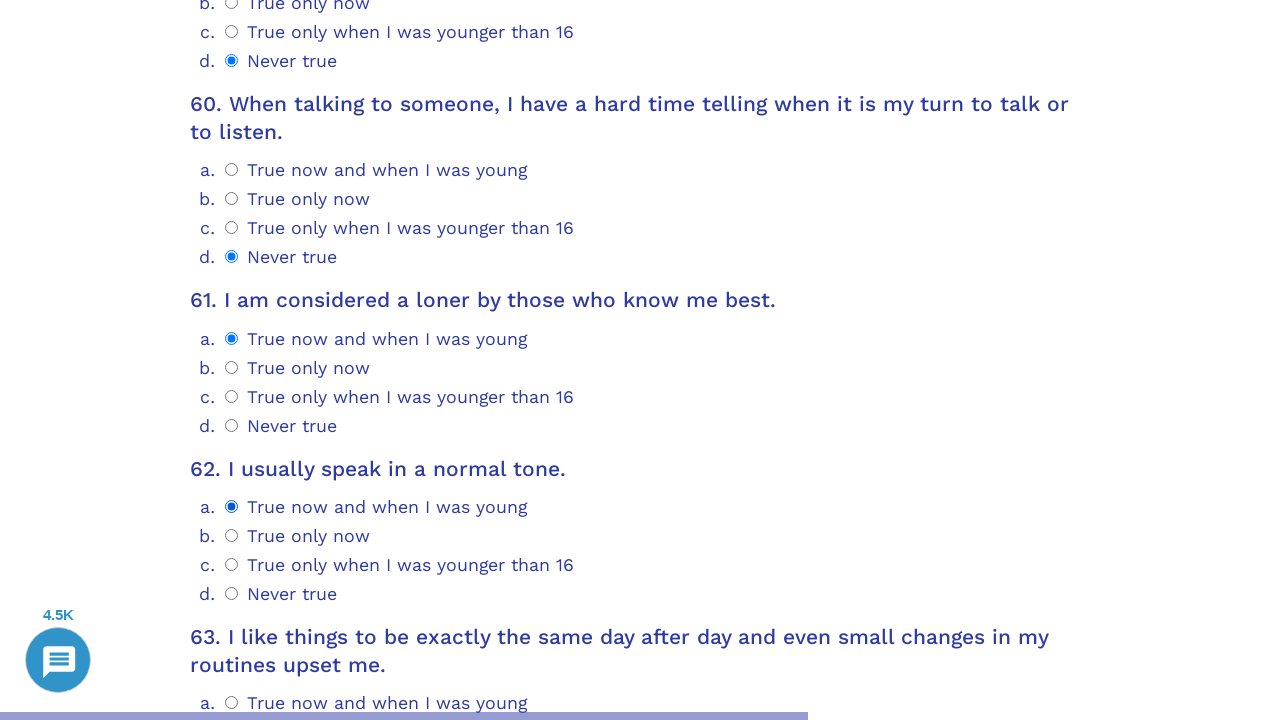

Question 63 container loaded and ready
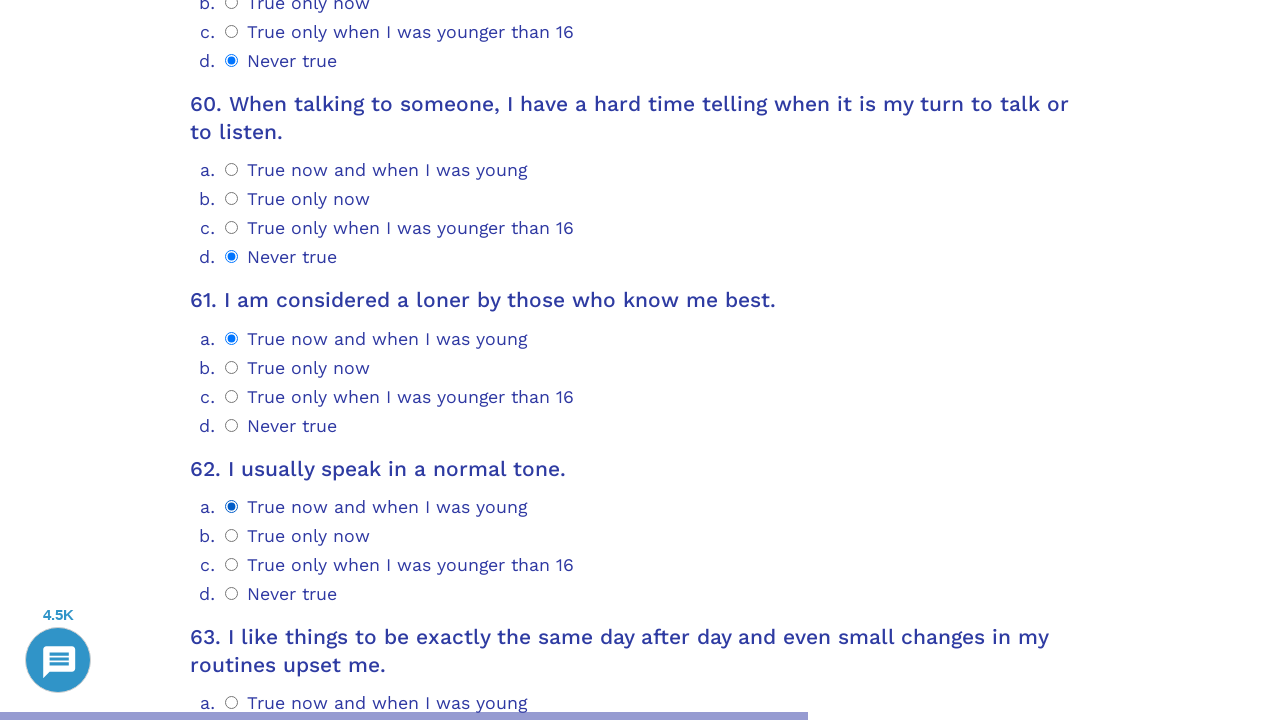

Scrolled question 63 into view
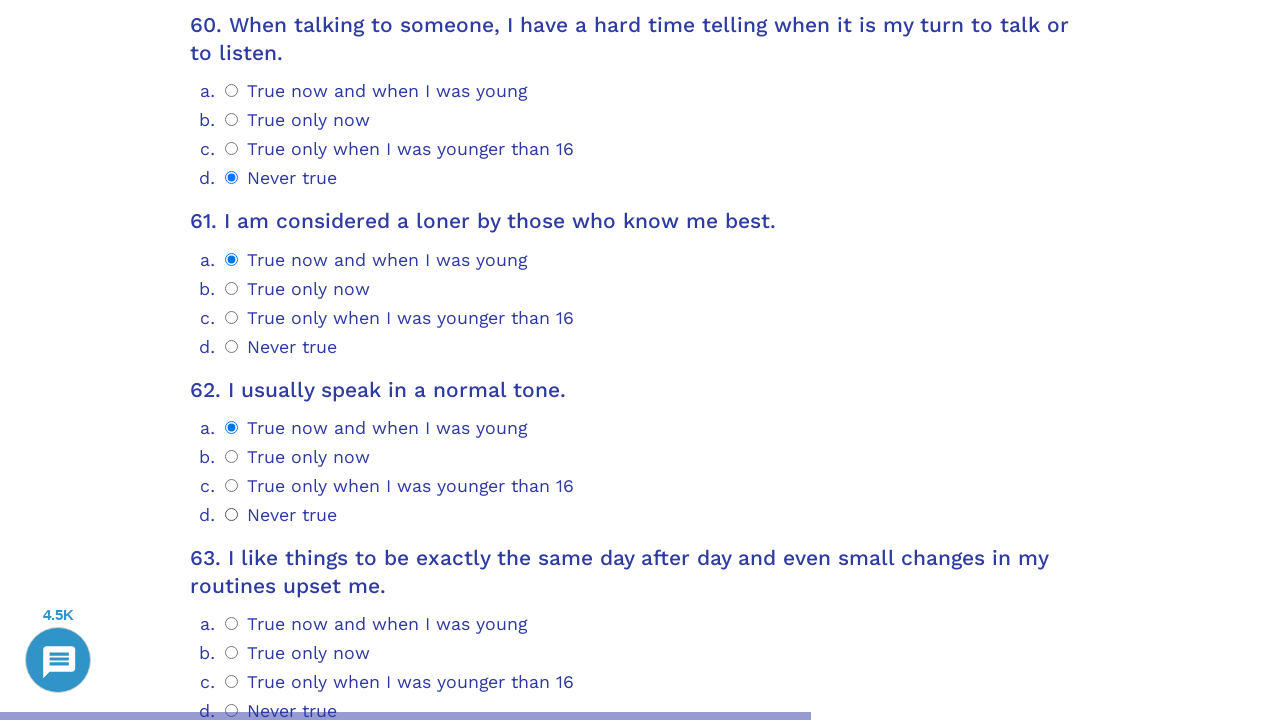

Selected answer option 0 for question 63 at (232, 624) on .psychometrics-items-container.item-63 >> .psychometrics-option-radio >> nth=0
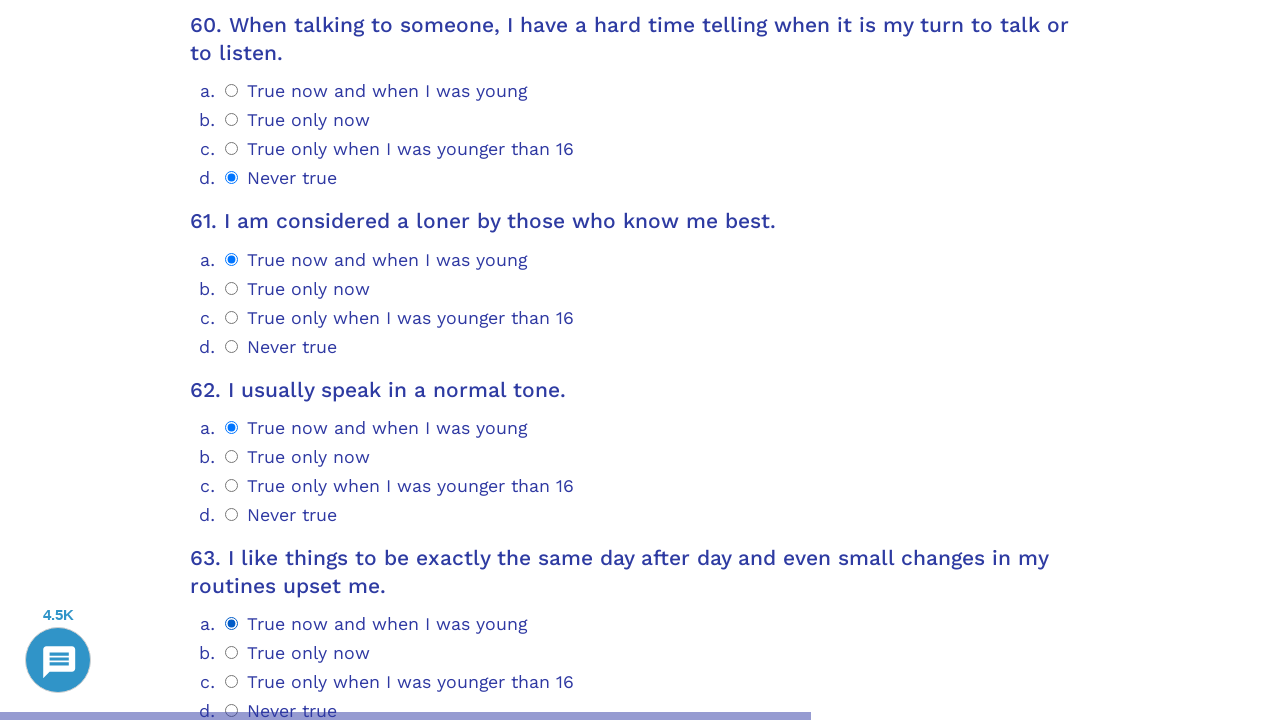

Question 64 container loaded and ready
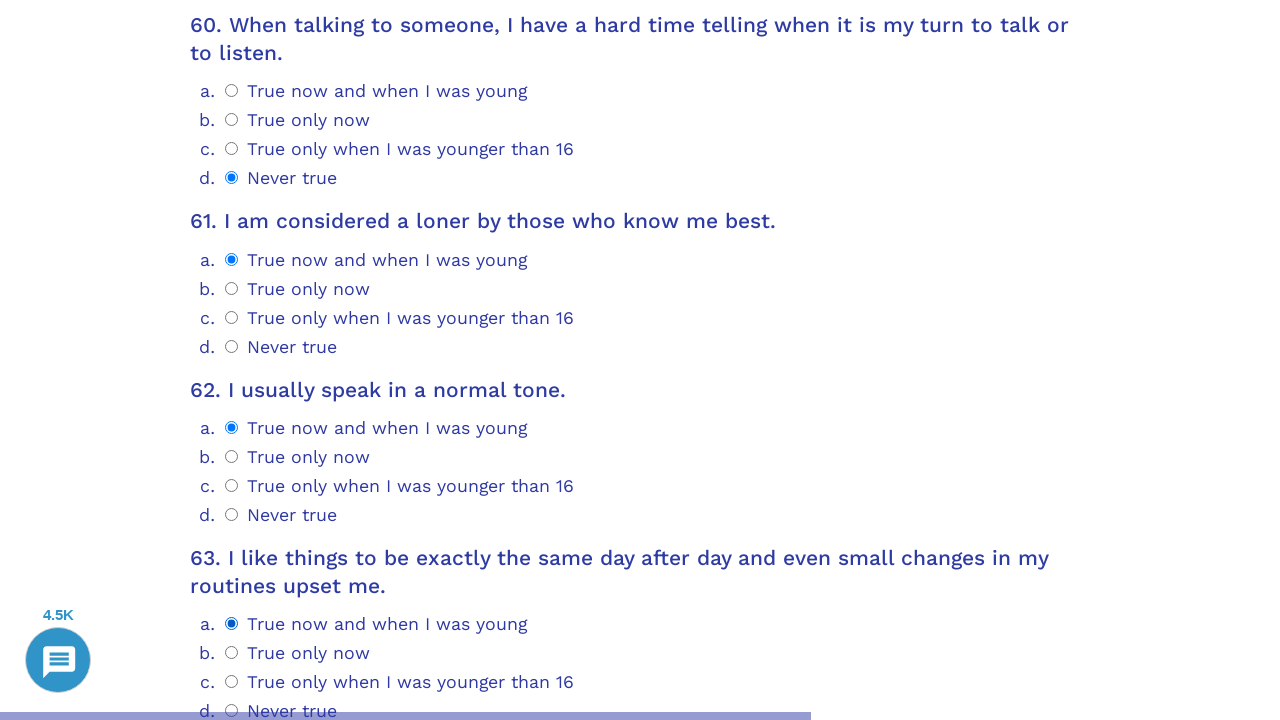

Scrolled question 64 into view
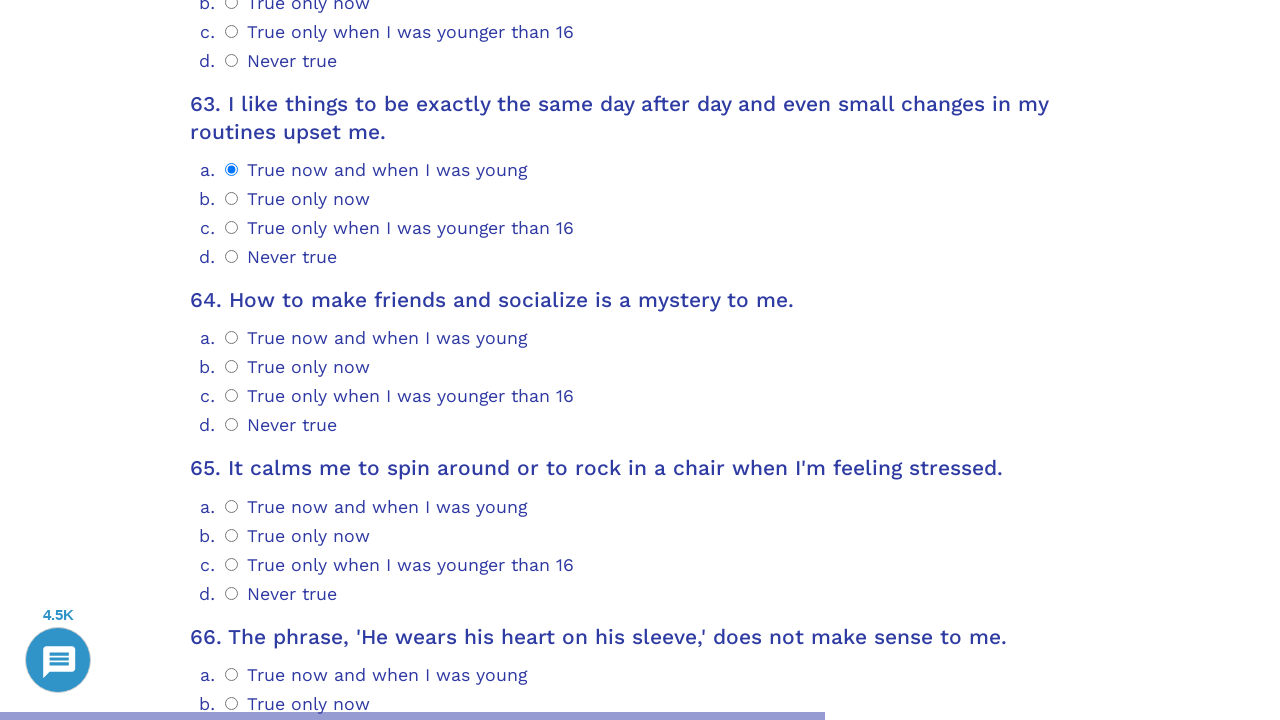

Selected answer option 3 for question 64 at (232, 425) on .psychometrics-items-container.item-64 >> .psychometrics-option-radio >> nth=3
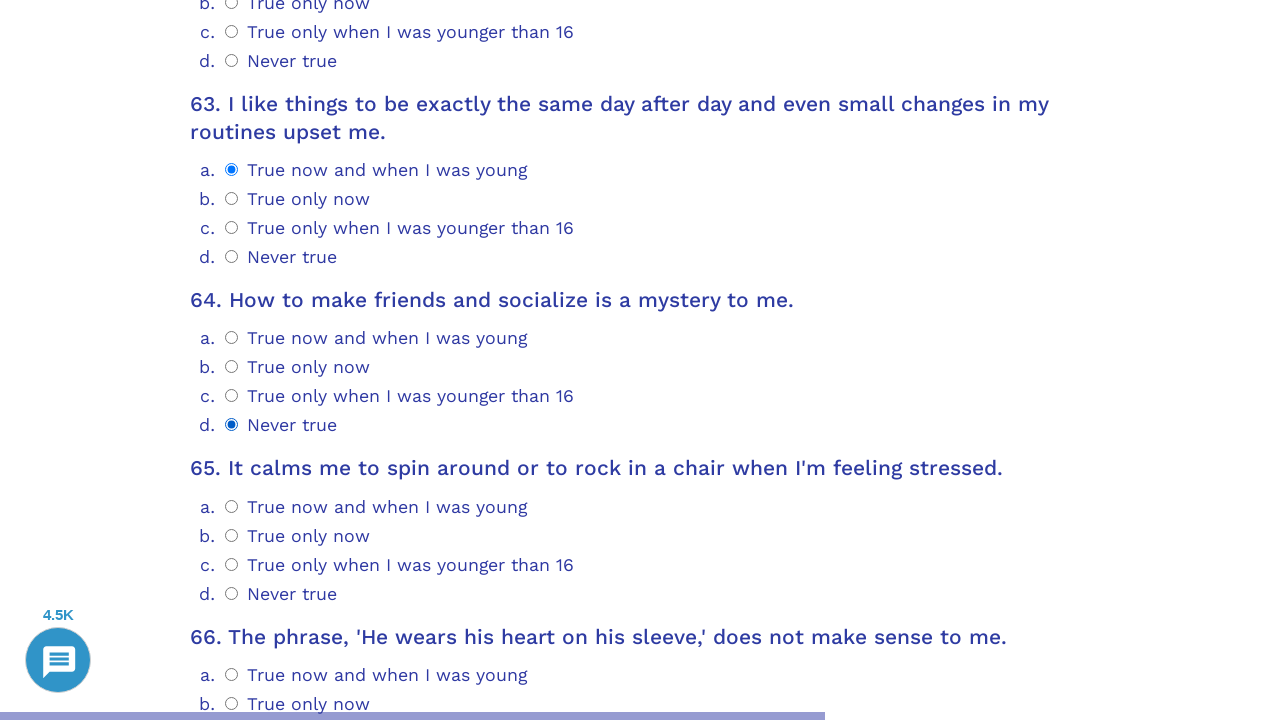

Question 65 container loaded and ready
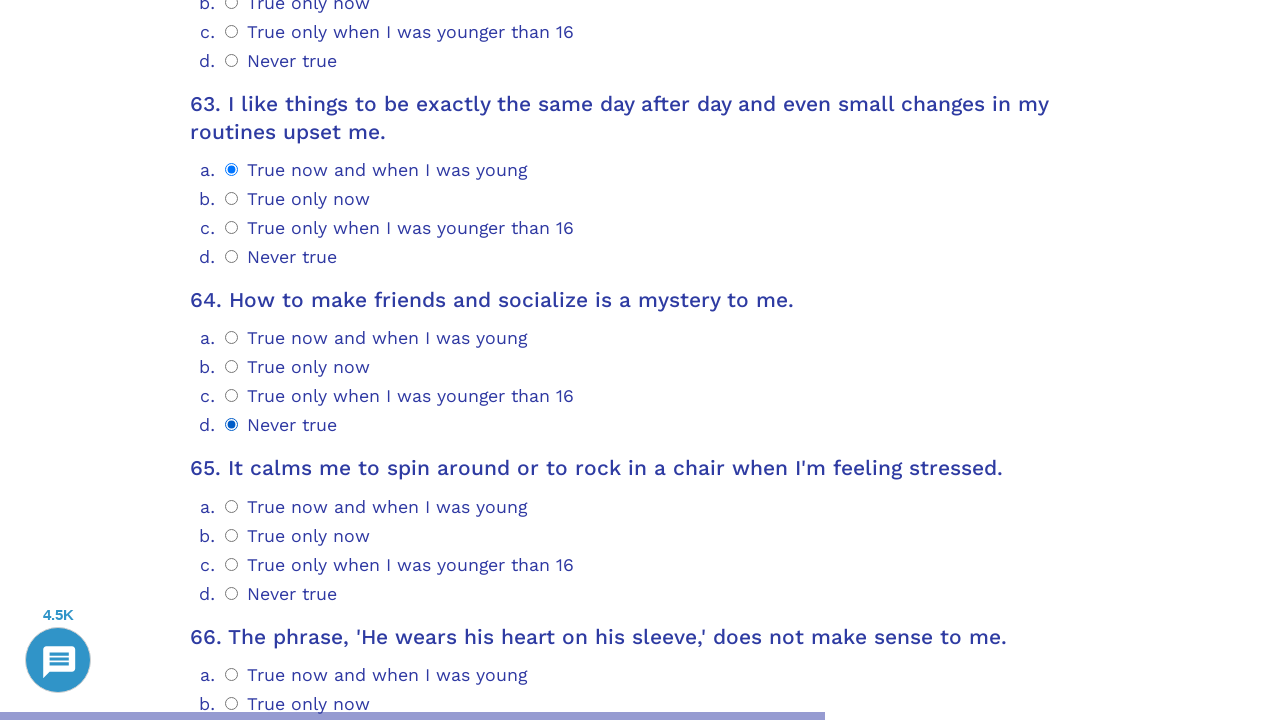

Scrolled question 65 into view
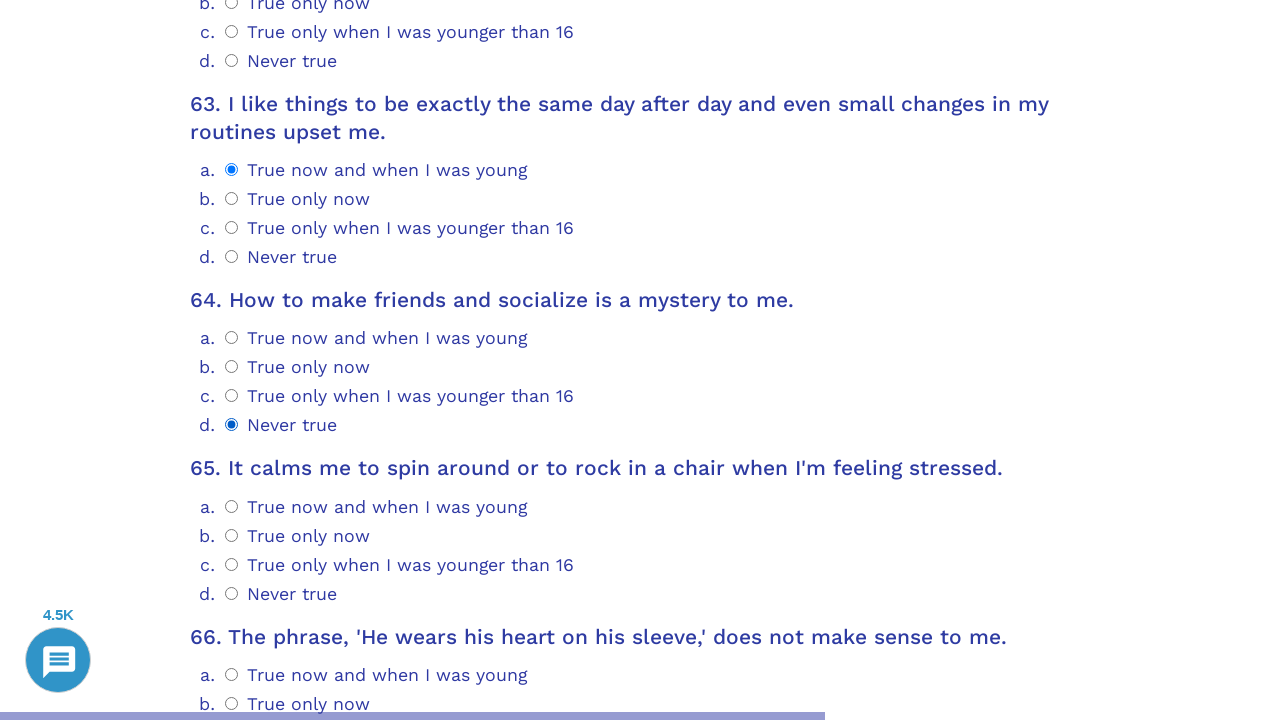

Selected answer option 3 for question 65 at (232, 593) on .psychometrics-items-container.item-65 >> .psychometrics-option-radio >> nth=3
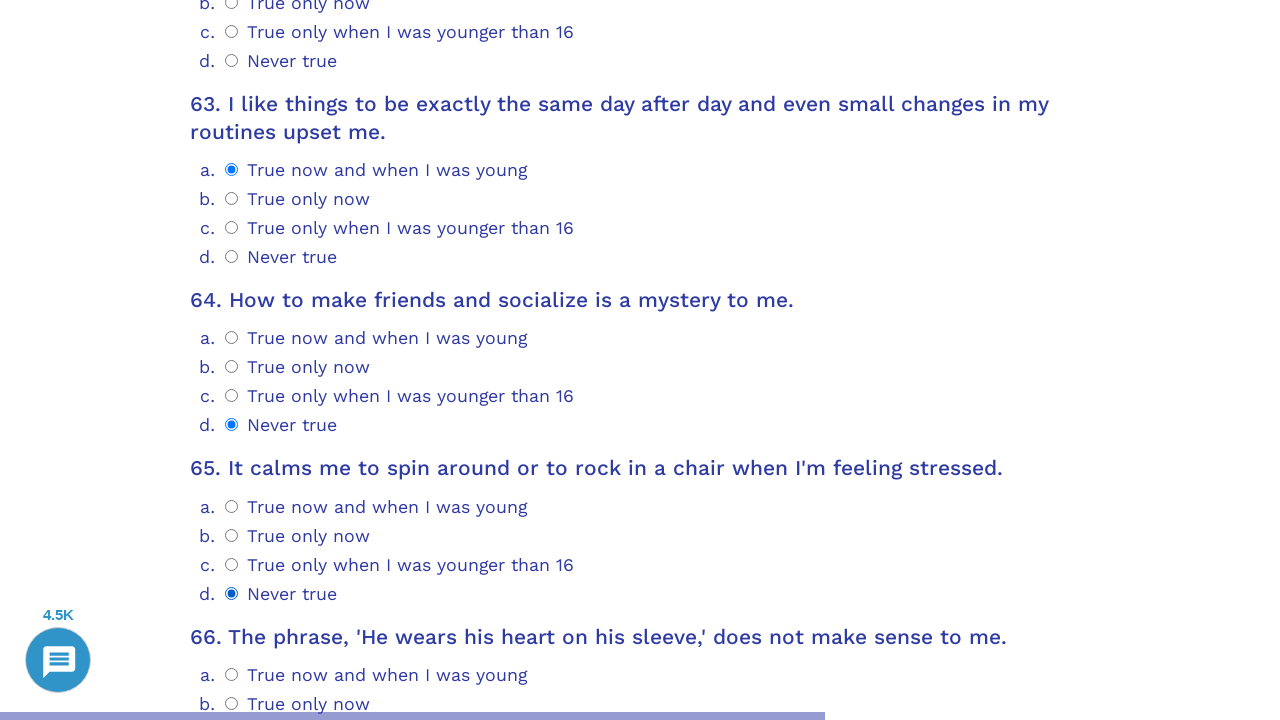

Question 66 container loaded and ready
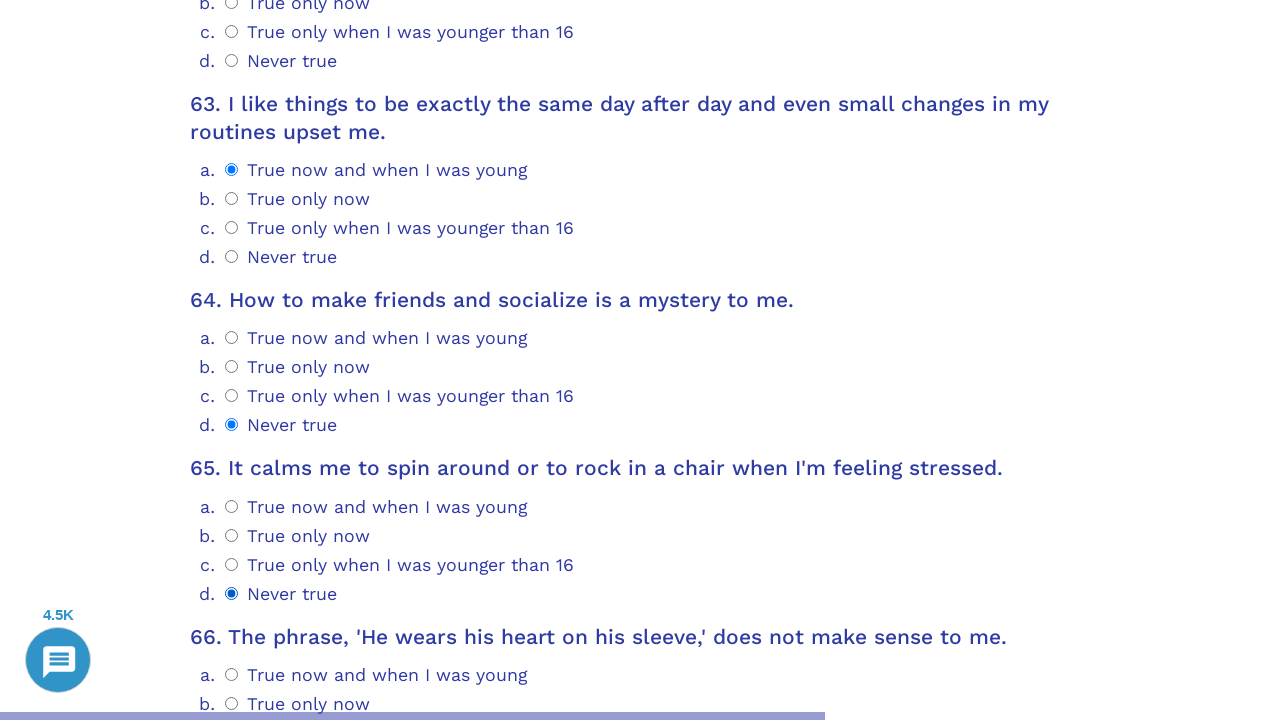

Scrolled question 66 into view
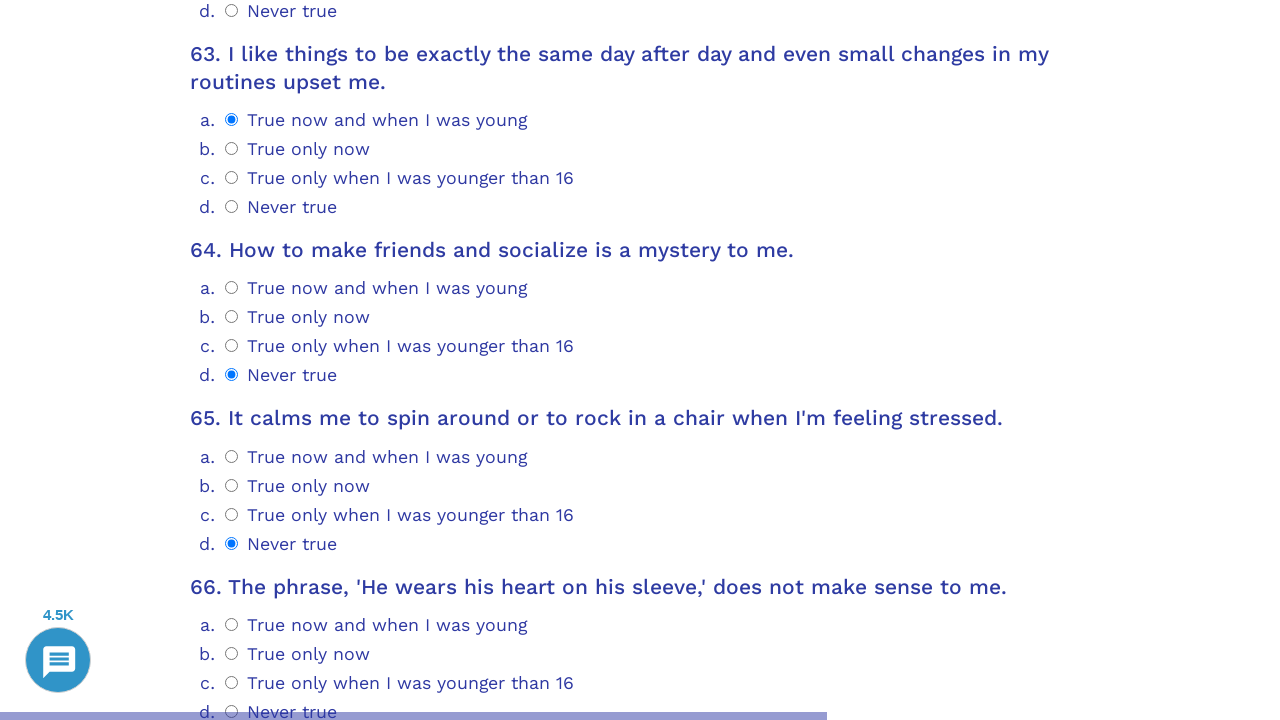

Selected answer option 3 for question 66 at (232, 360) on .psychometrics-items-container.item-66 >> .psychometrics-option-radio >> nth=3
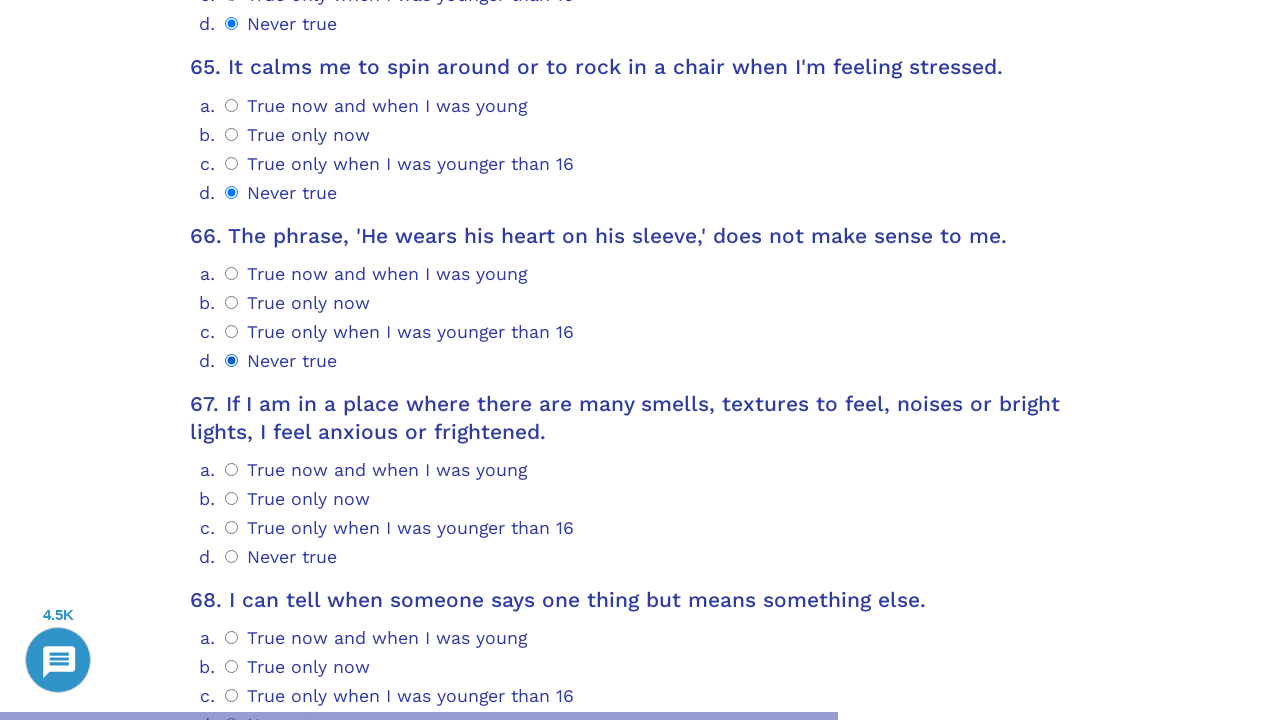

Question 67 container loaded and ready
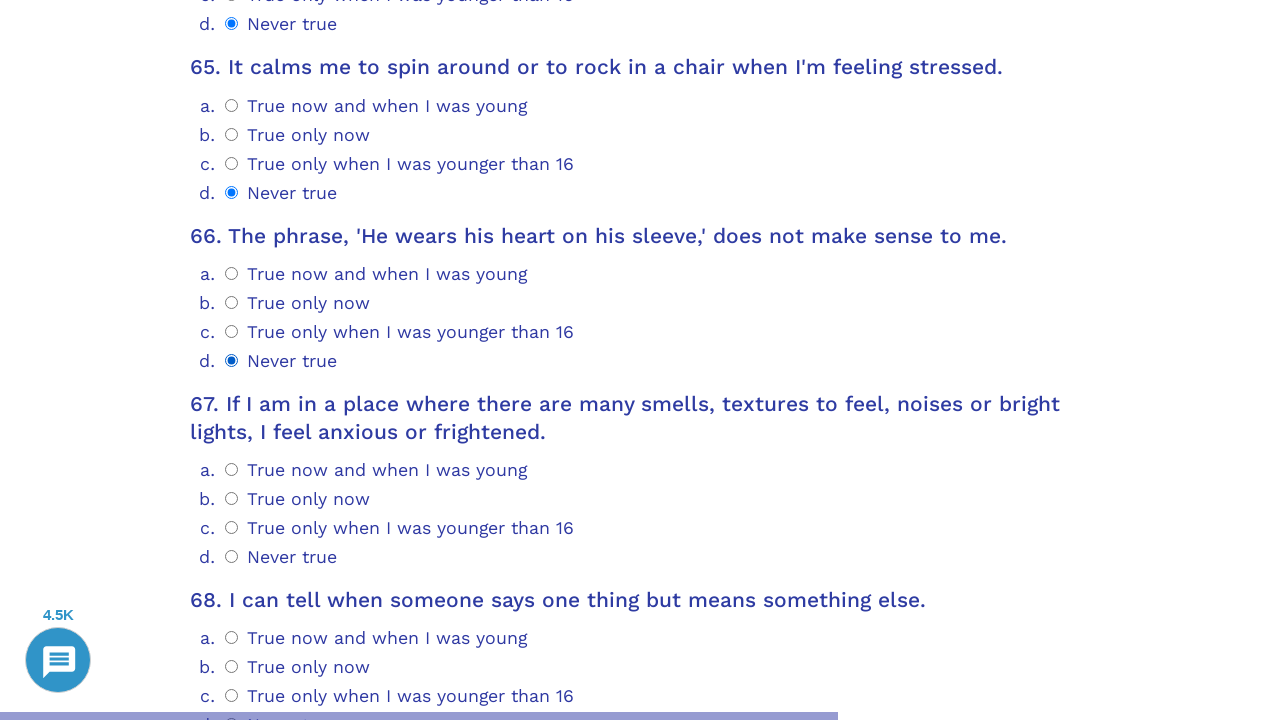

Scrolled question 67 into view
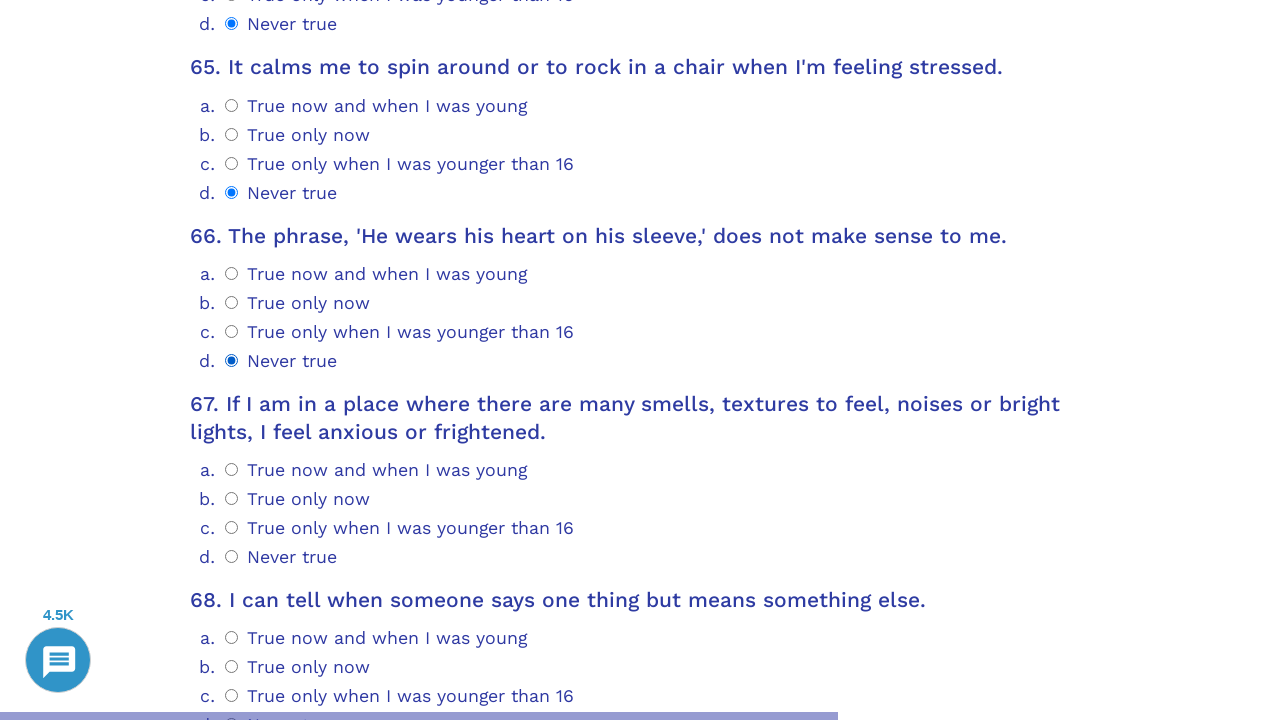

Selected answer option 0 for question 67 at (232, 469) on .psychometrics-items-container.item-67 >> .psychometrics-option-radio >> nth=0
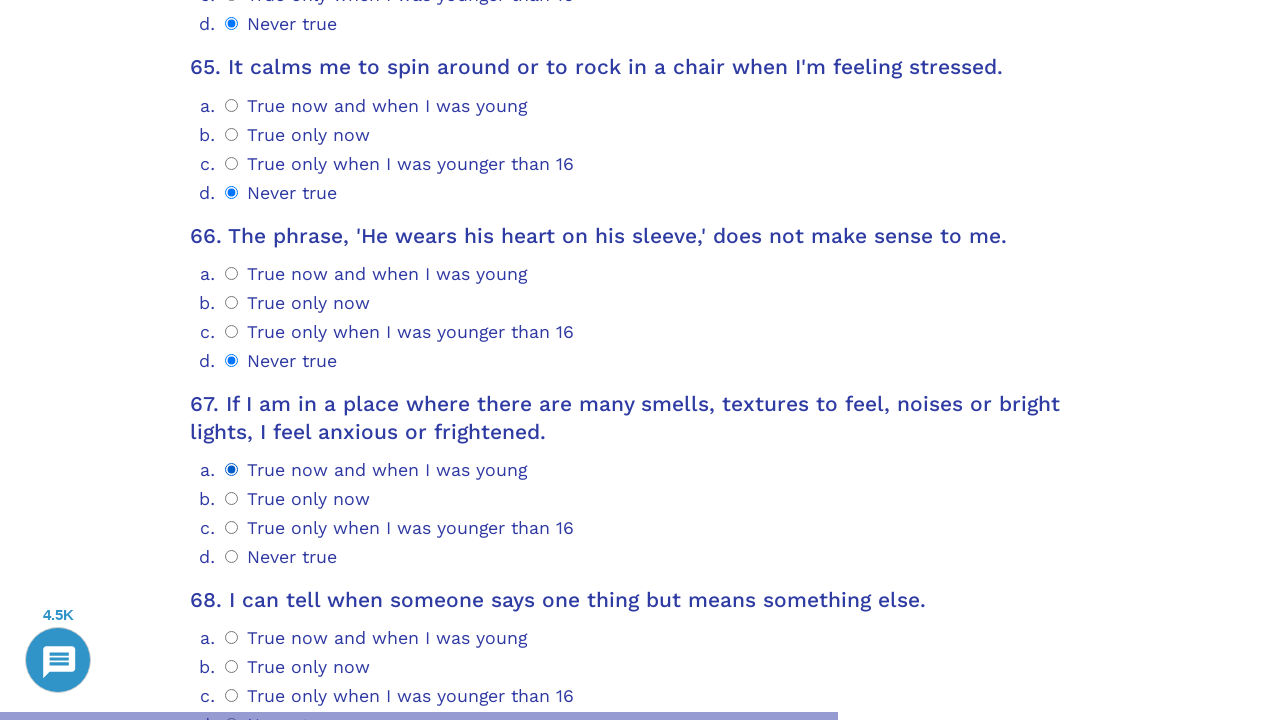

Question 68 container loaded and ready
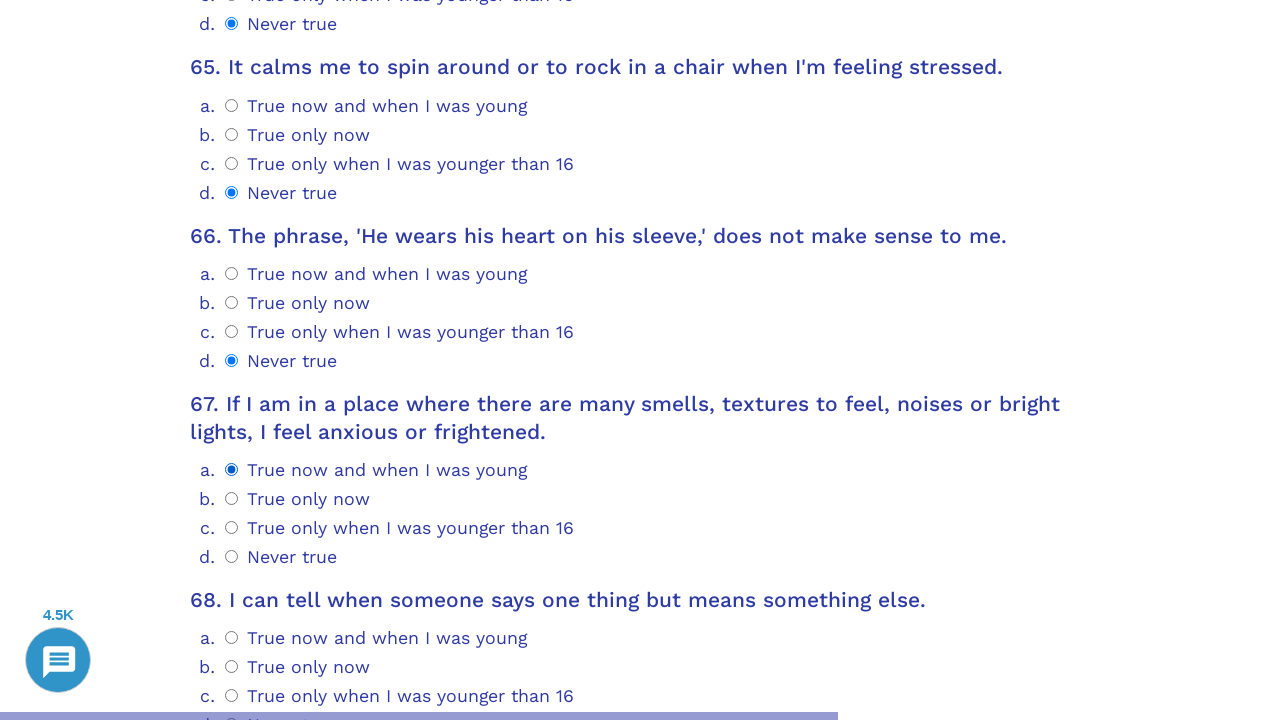

Scrolled question 68 into view
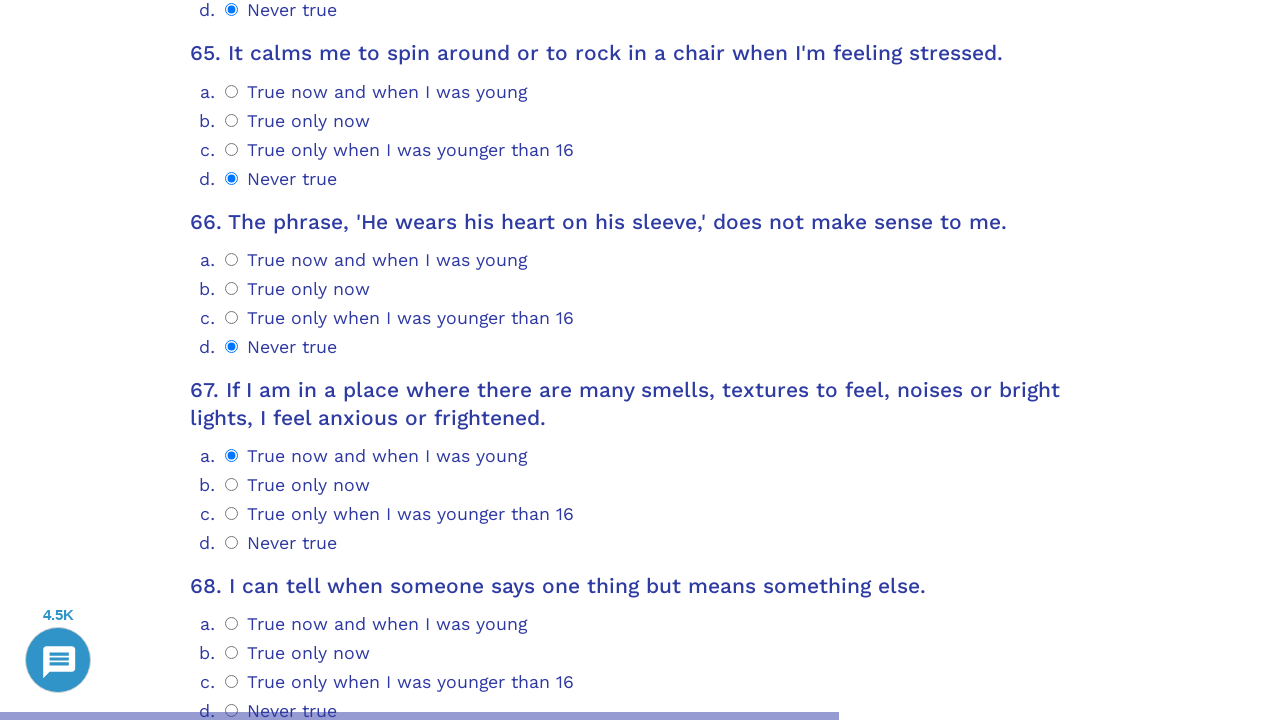

Selected answer option 0 for question 68 at (232, 624) on .psychometrics-items-container.item-68 >> .psychometrics-option-radio >> nth=0
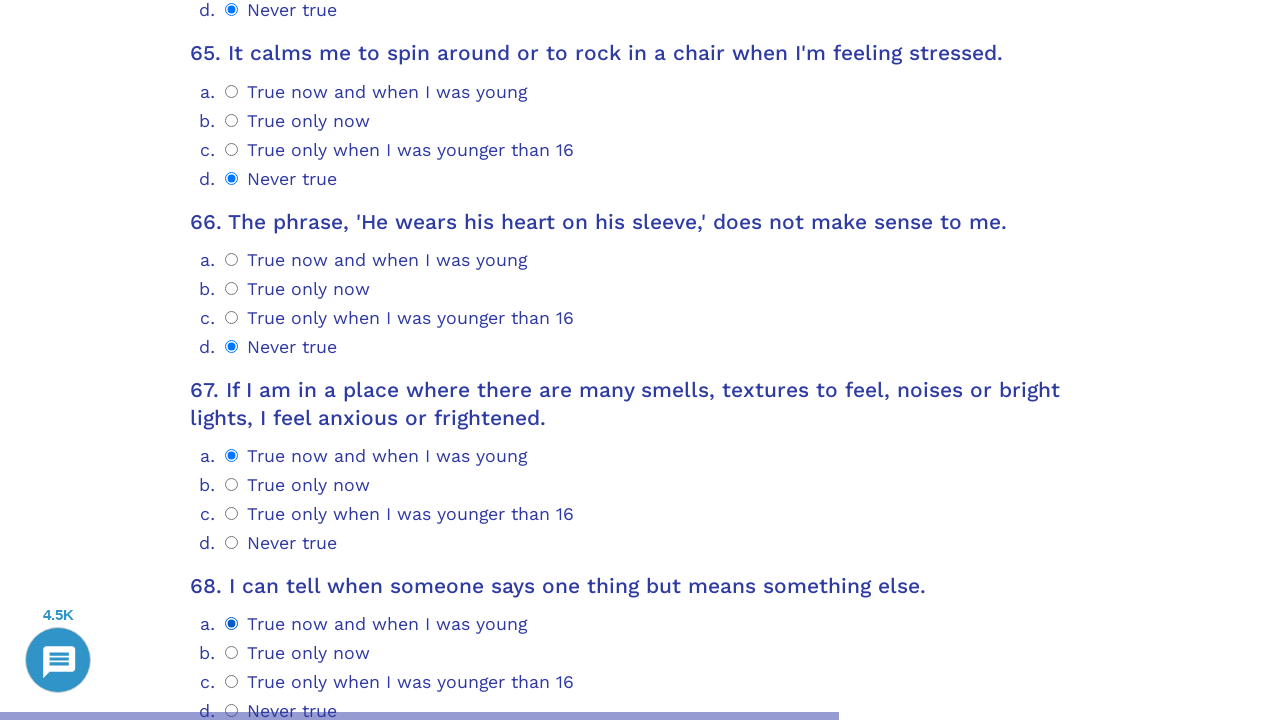

Question 69 container loaded and ready
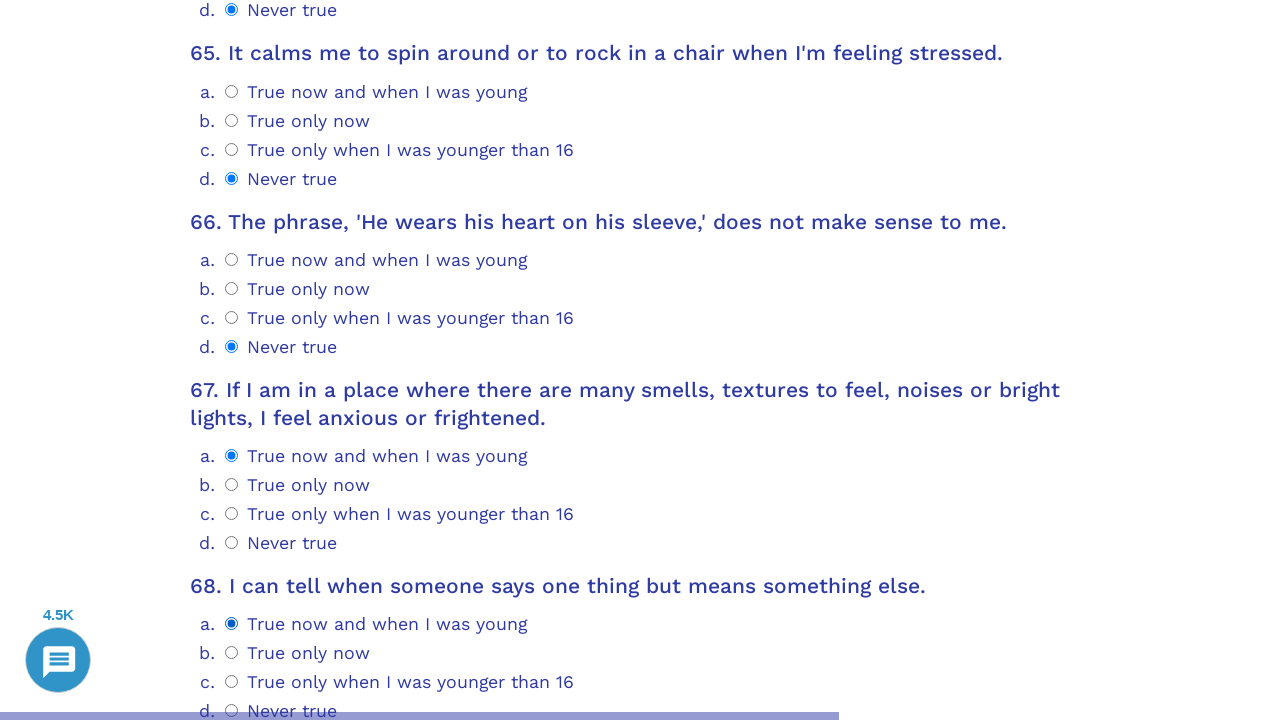

Scrolled question 69 into view
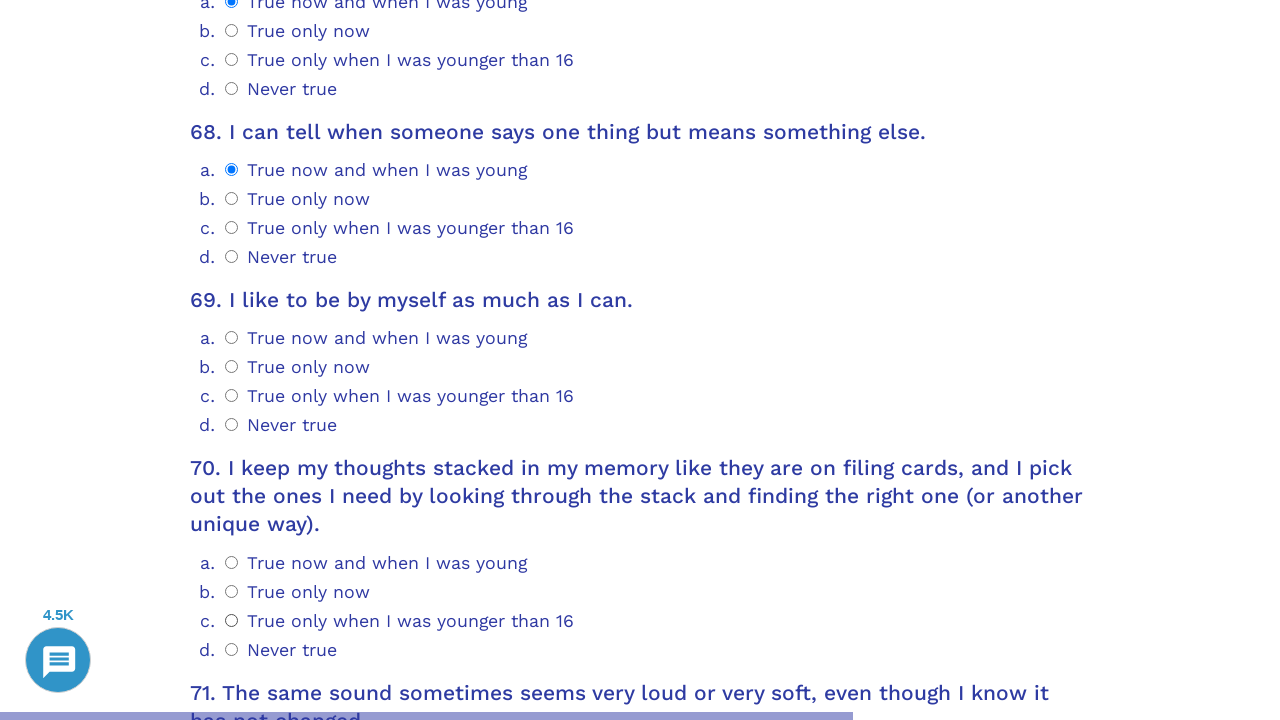

Selected answer option 0 for question 69 at (232, 338) on .psychometrics-items-container.item-69 >> .psychometrics-option-radio >> nth=0
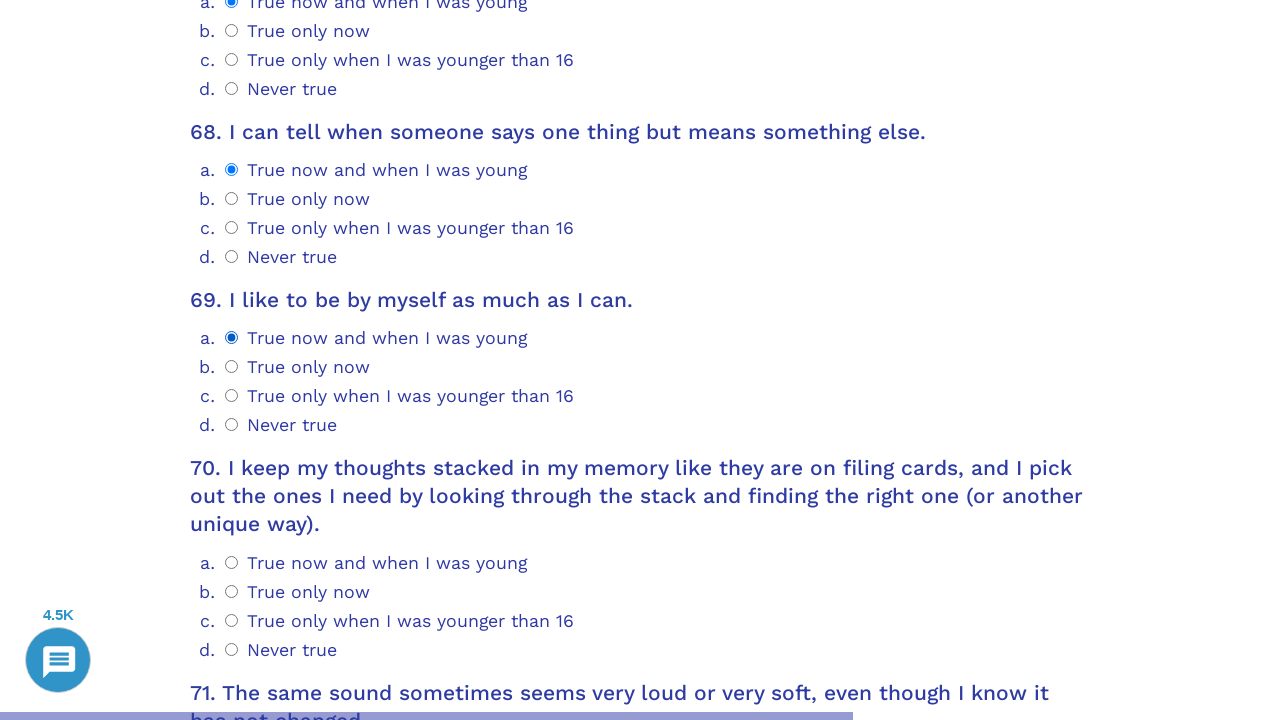

Question 70 container loaded and ready
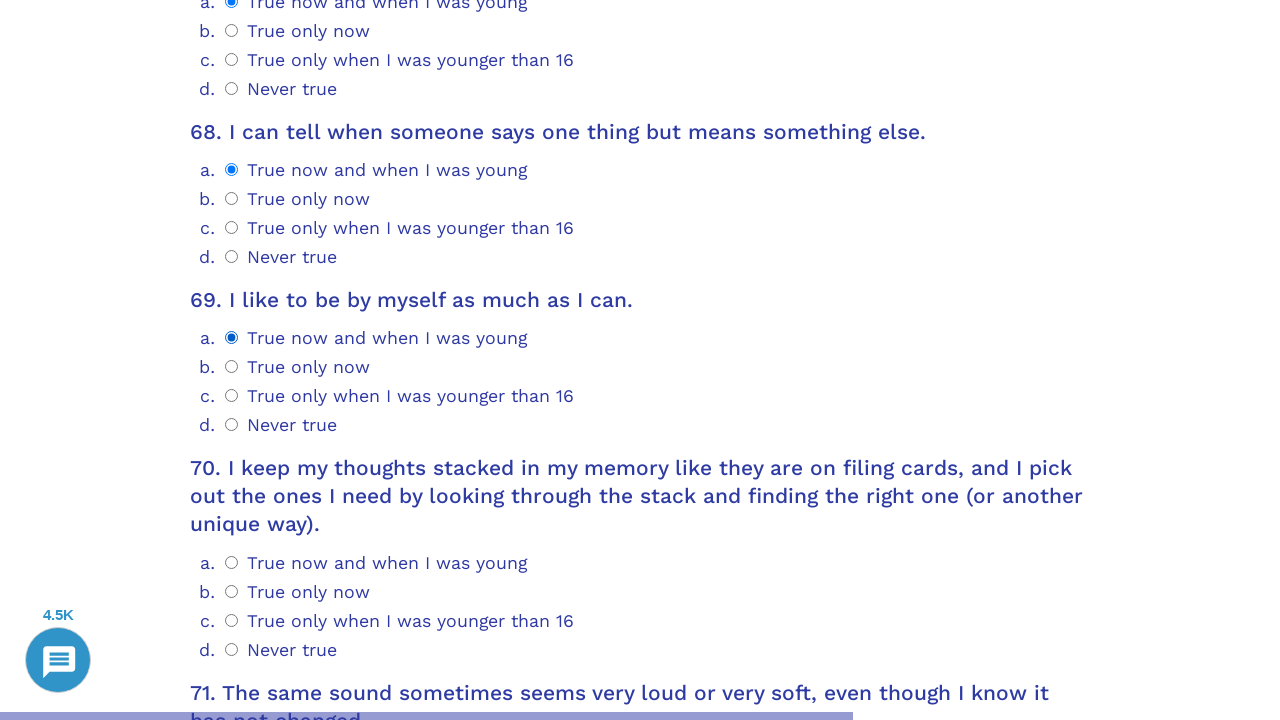

Scrolled question 70 into view
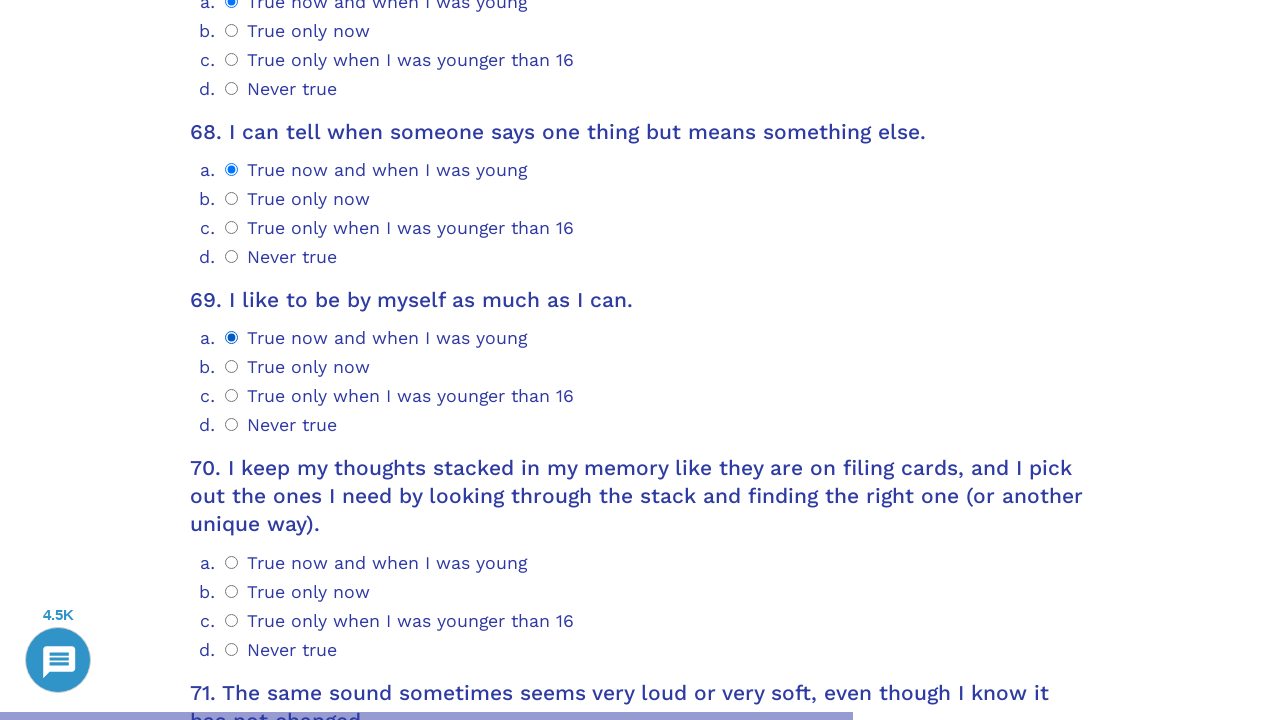

Selected answer option 3 for question 70 at (232, 649) on .psychometrics-items-container.item-70 >> .psychometrics-option-radio >> nth=3
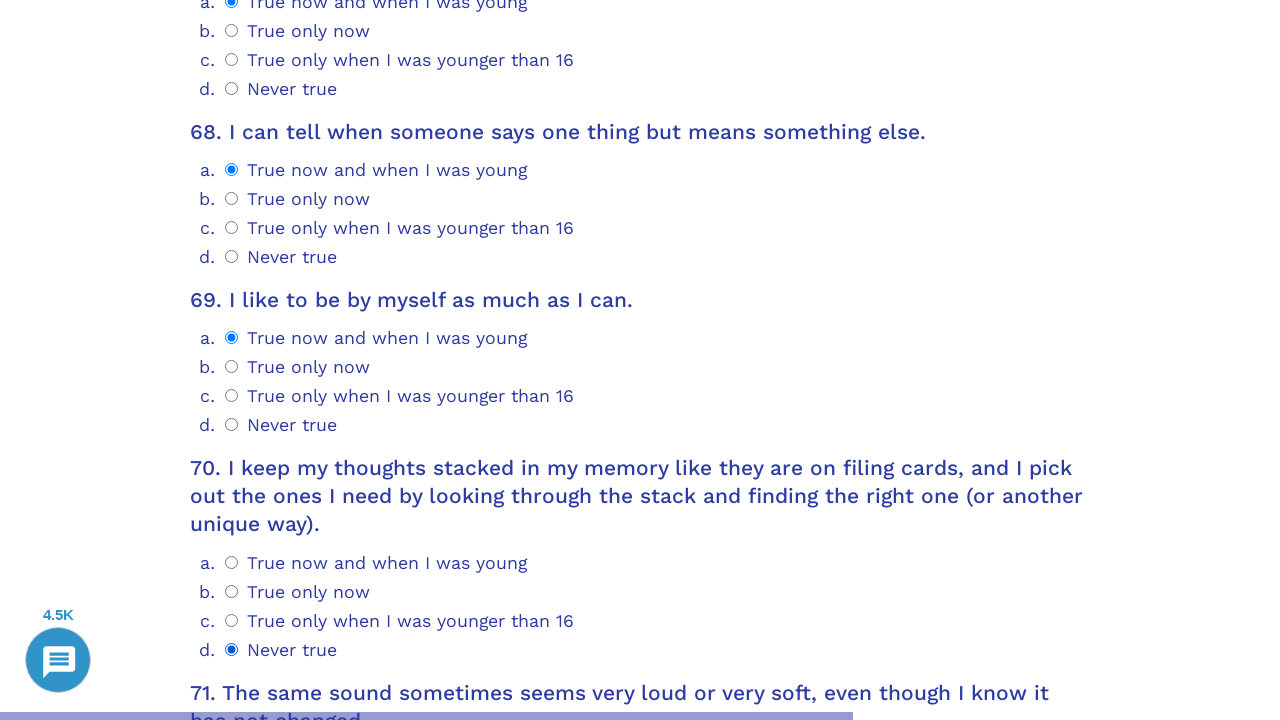

Question 71 container loaded and ready
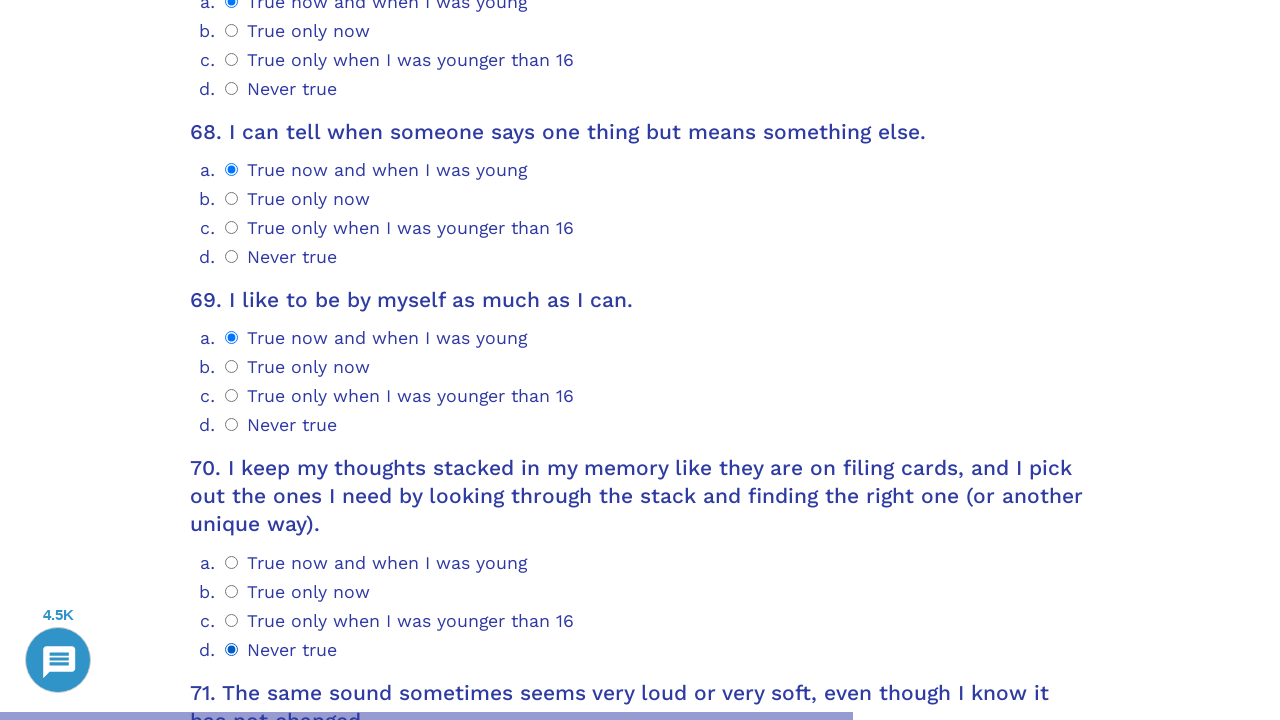

Scrolled question 71 into view
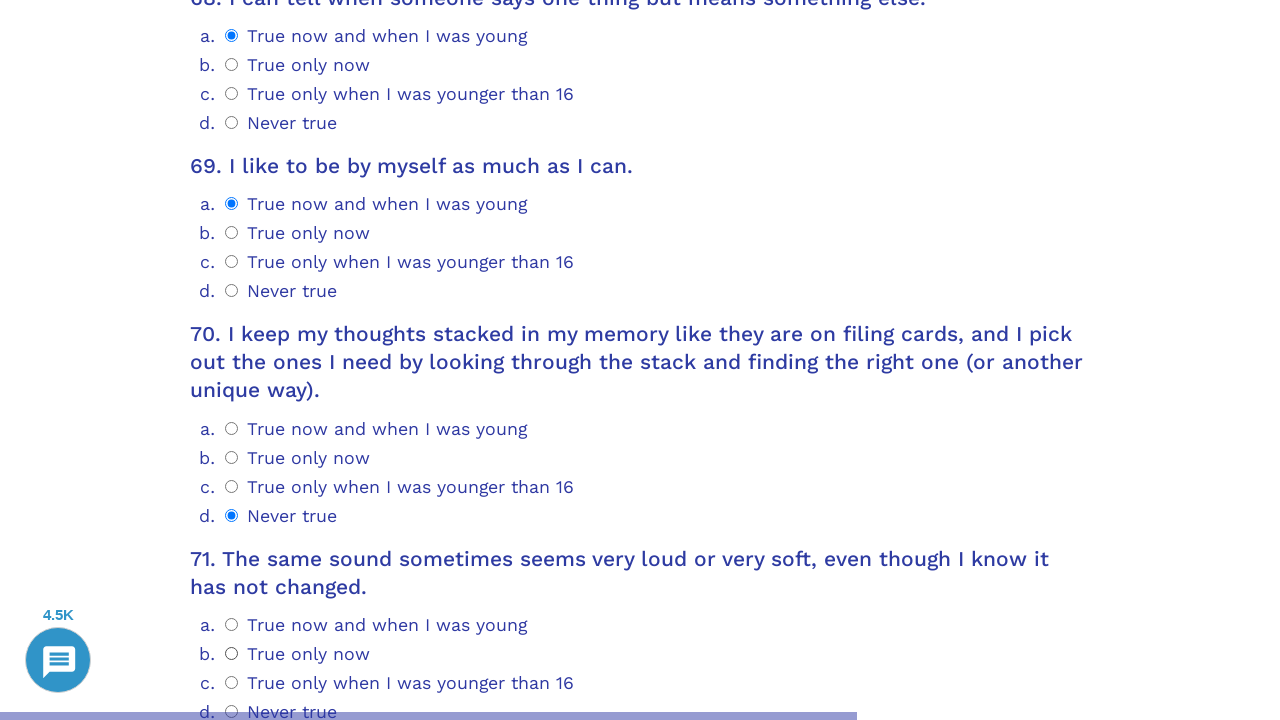

Selected answer option 3 for question 71 at (232, 360) on .psychometrics-items-container.item-71 >> .psychometrics-option-radio >> nth=3
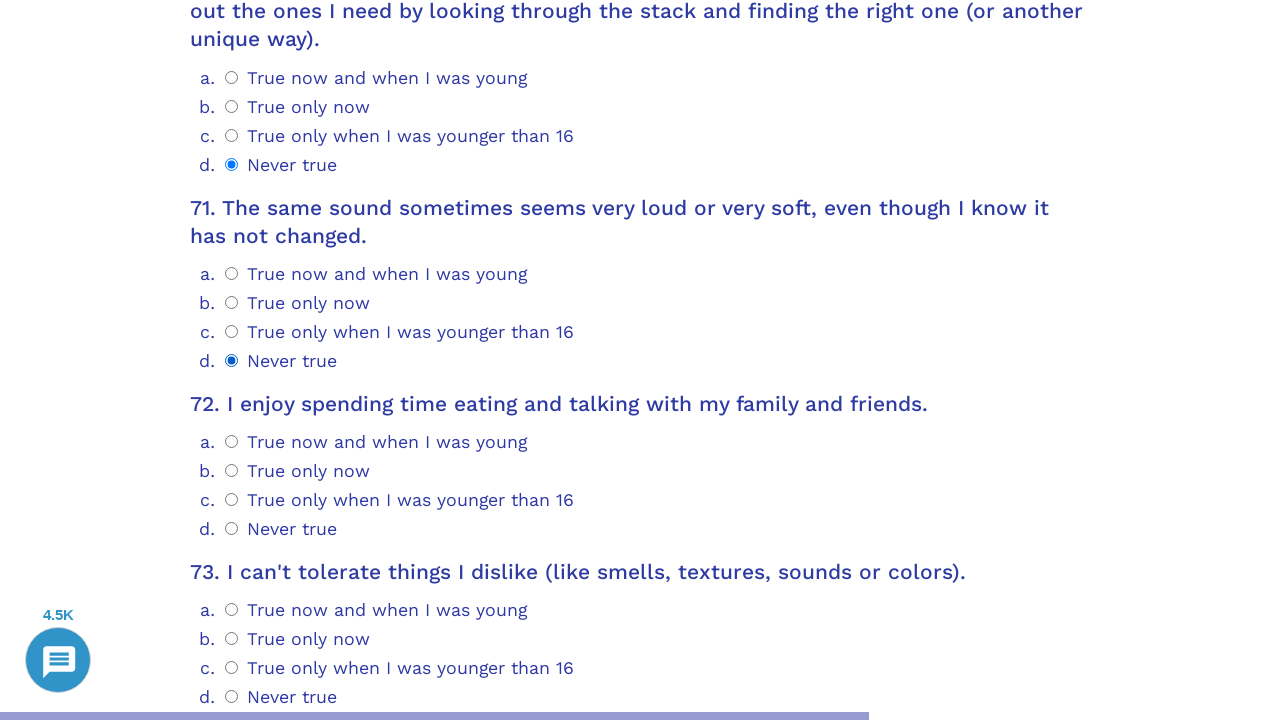

Question 72 container loaded and ready
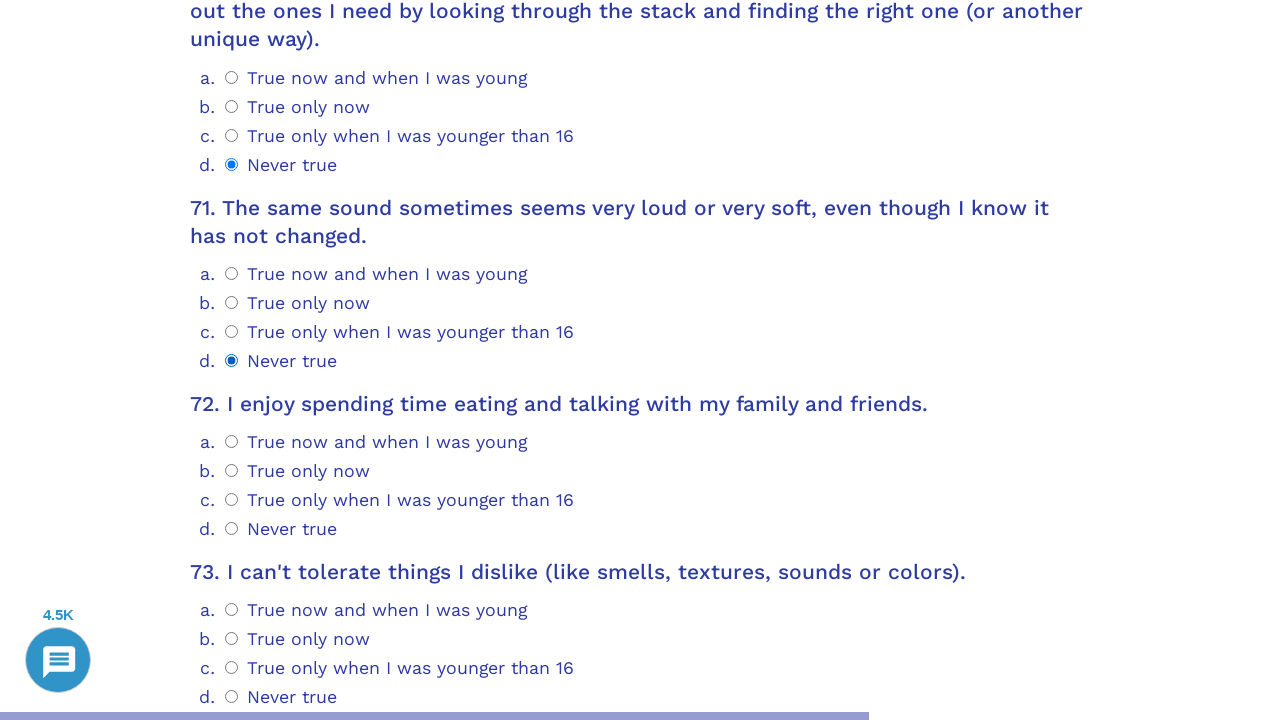

Scrolled question 72 into view
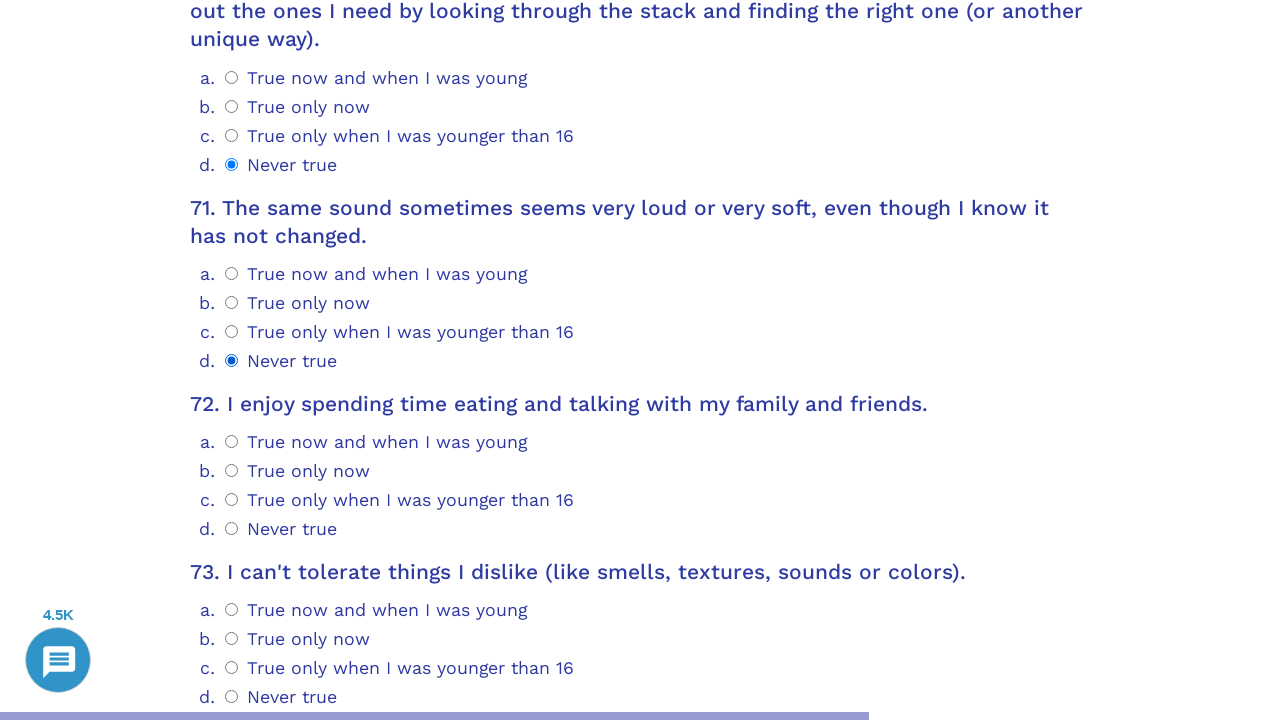

Selected answer option 3 for question 72 at (232, 529) on .psychometrics-items-container.item-72 >> .psychometrics-option-radio >> nth=3
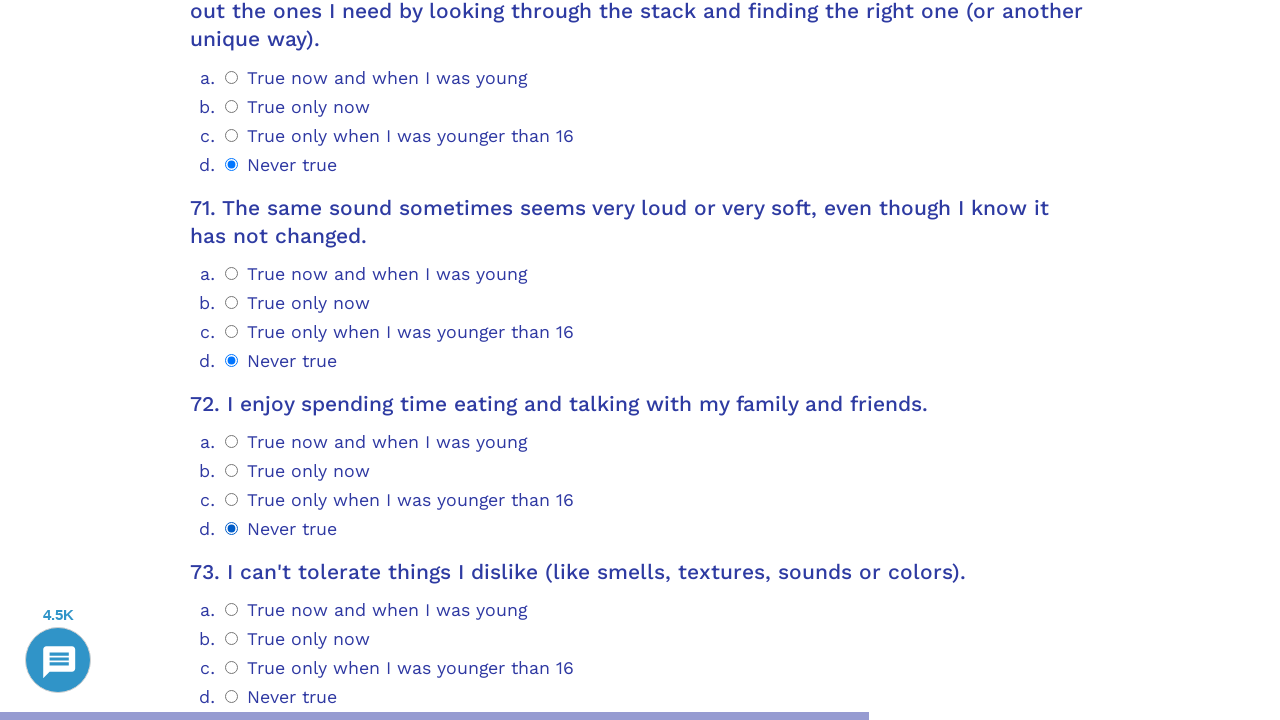

Question 73 container loaded and ready
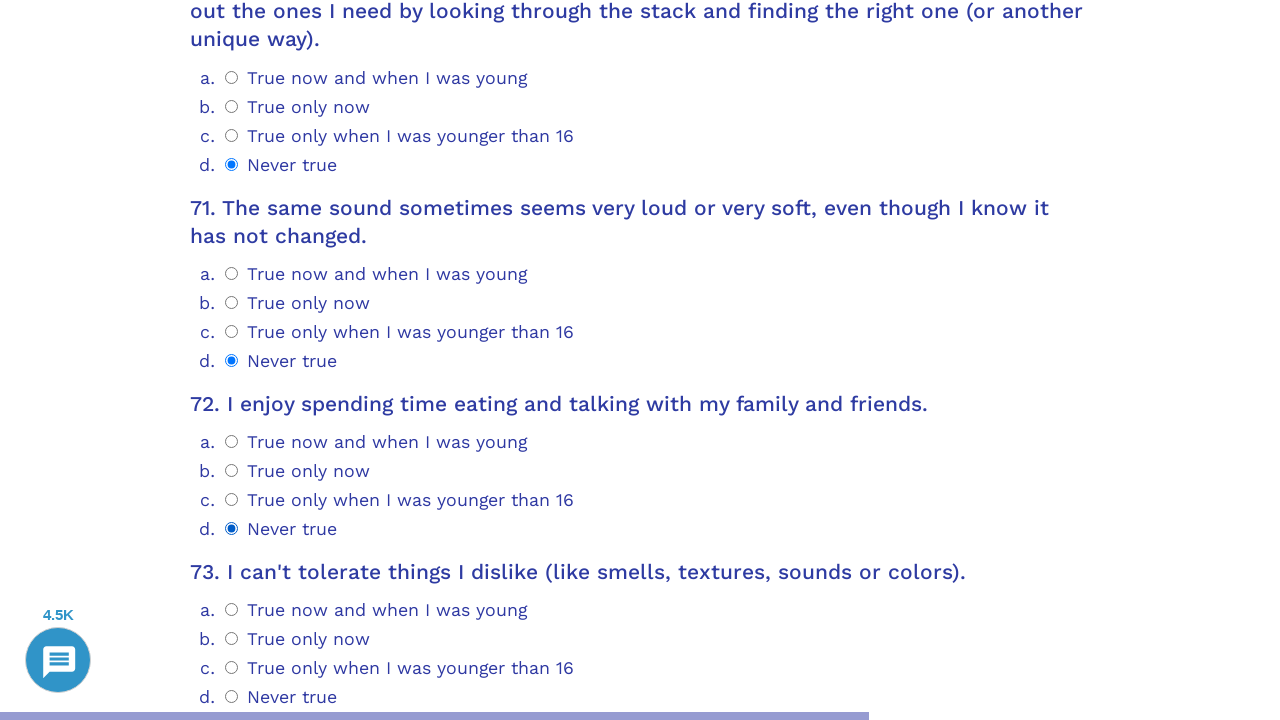

Scrolled question 73 into view
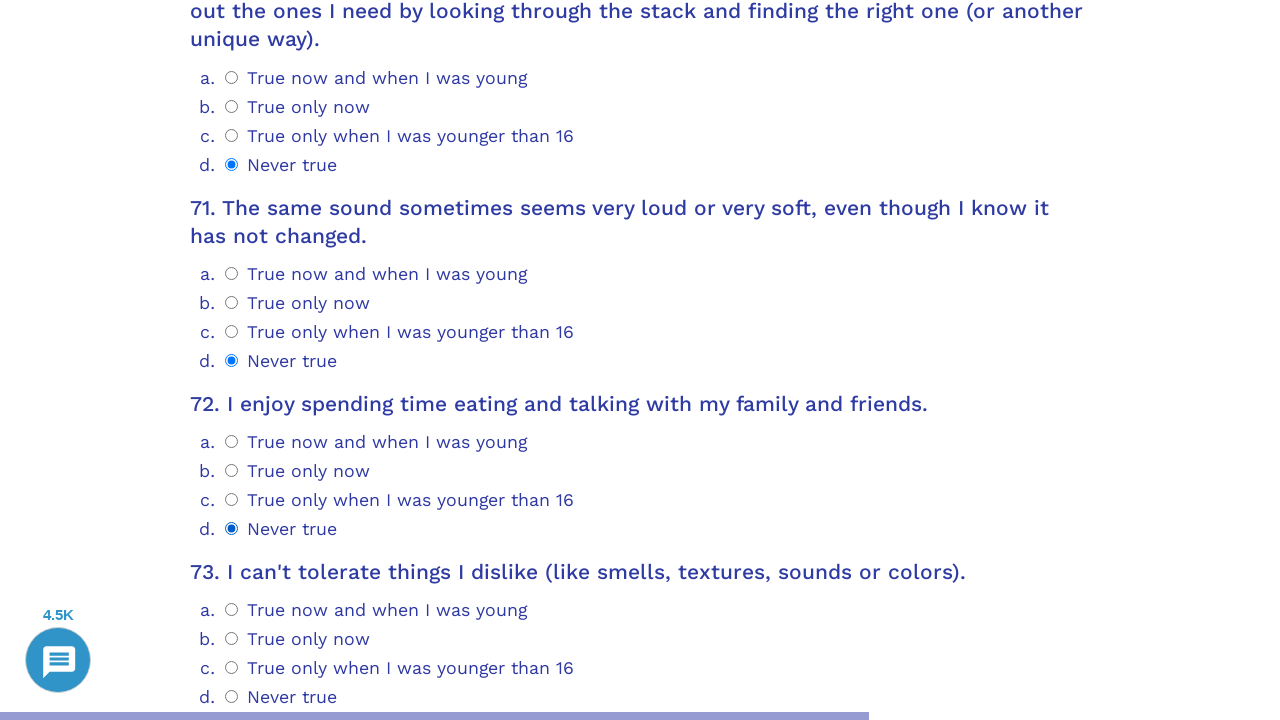

Selected answer option 0 for question 73 at (232, 610) on .psychometrics-items-container.item-73 >> .psychometrics-option-radio >> nth=0
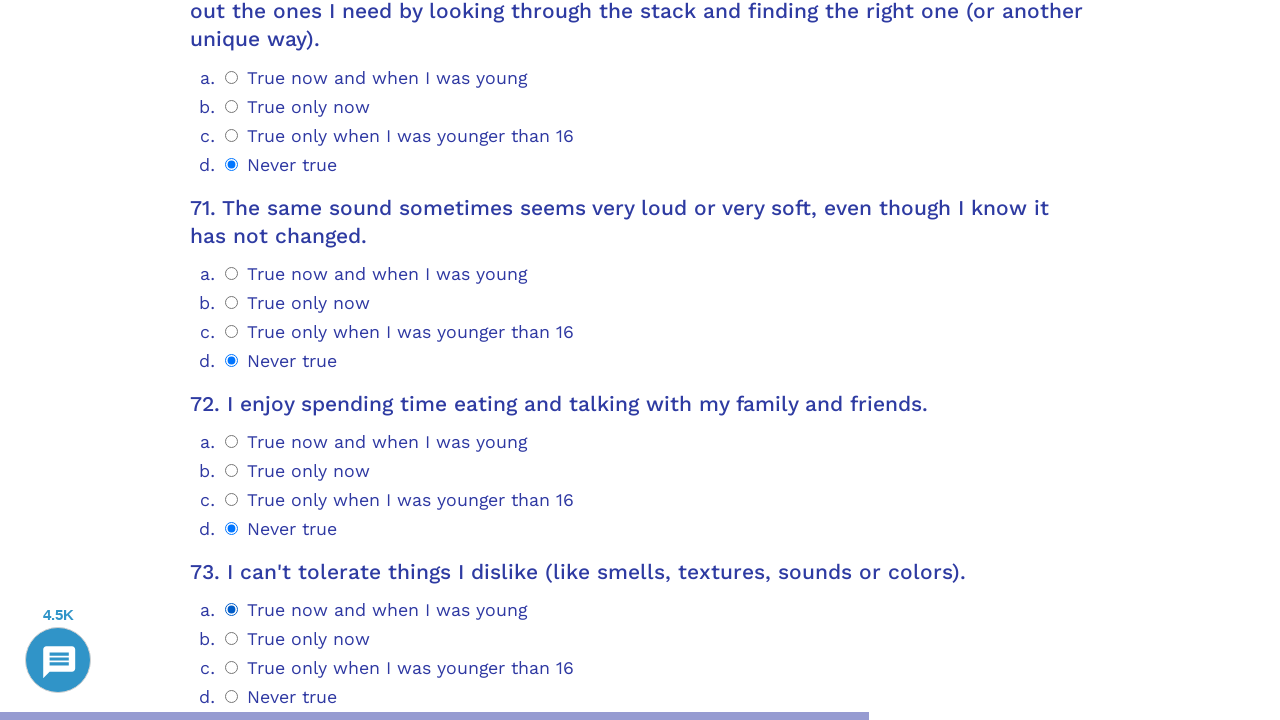

Question 74 container loaded and ready
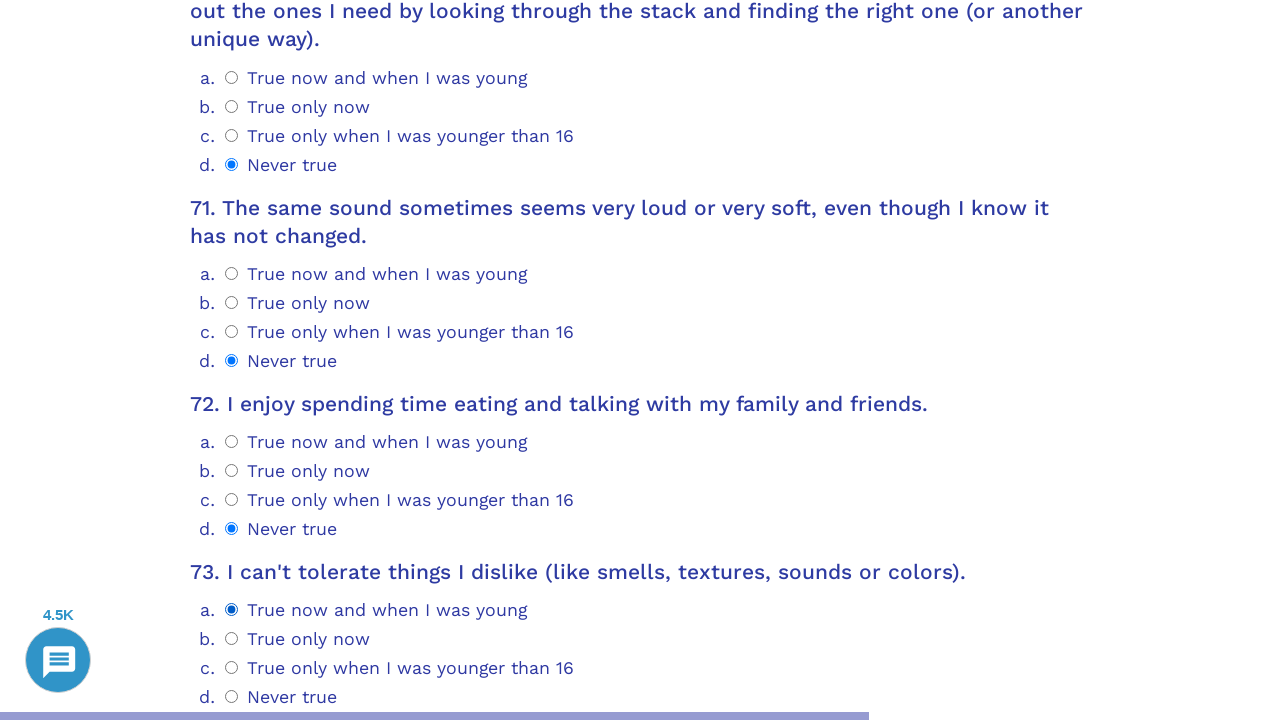

Scrolled question 74 into view
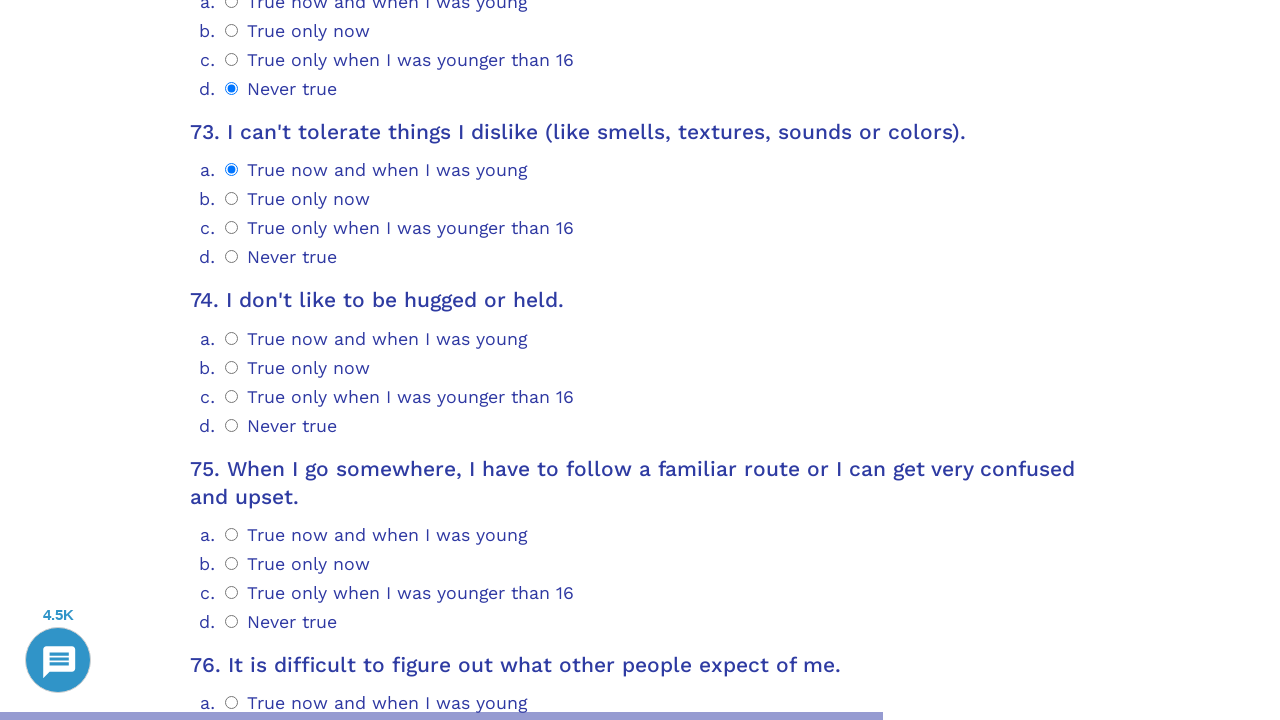

Selected answer option 0 for question 74 at (232, 338) on .psychometrics-items-container.item-74 >> .psychometrics-option-radio >> nth=0
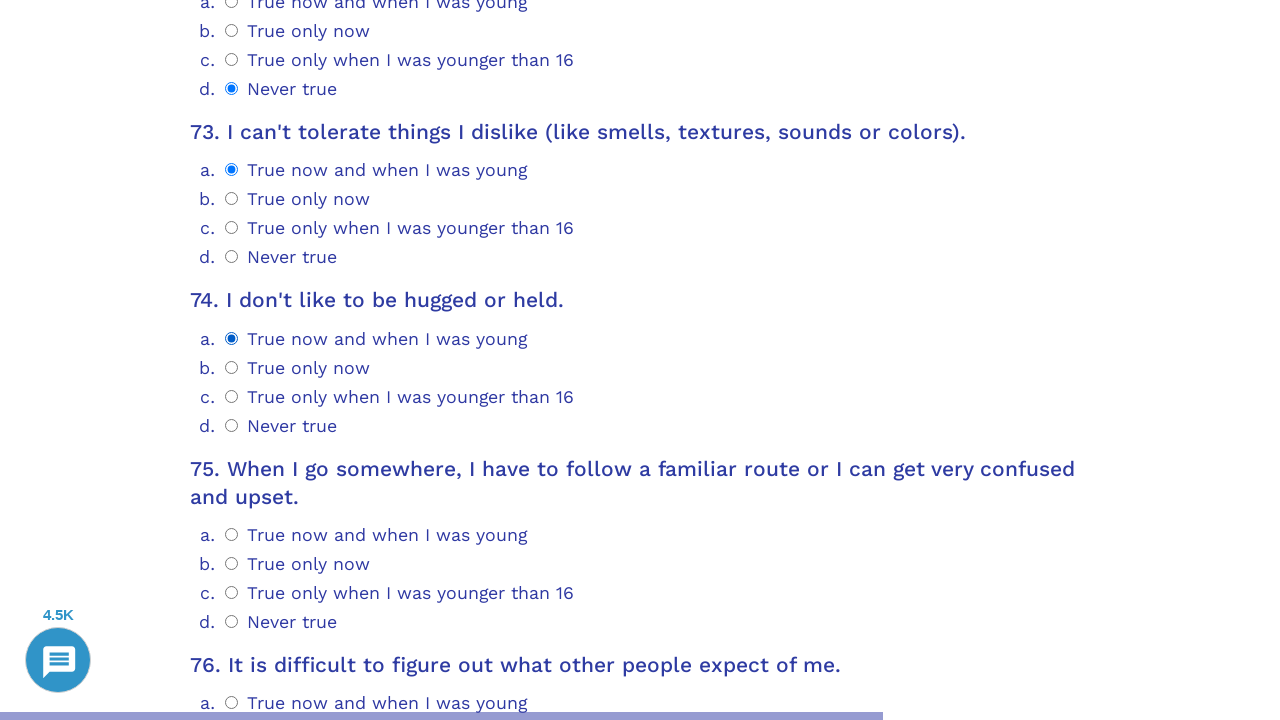

Question 75 container loaded and ready
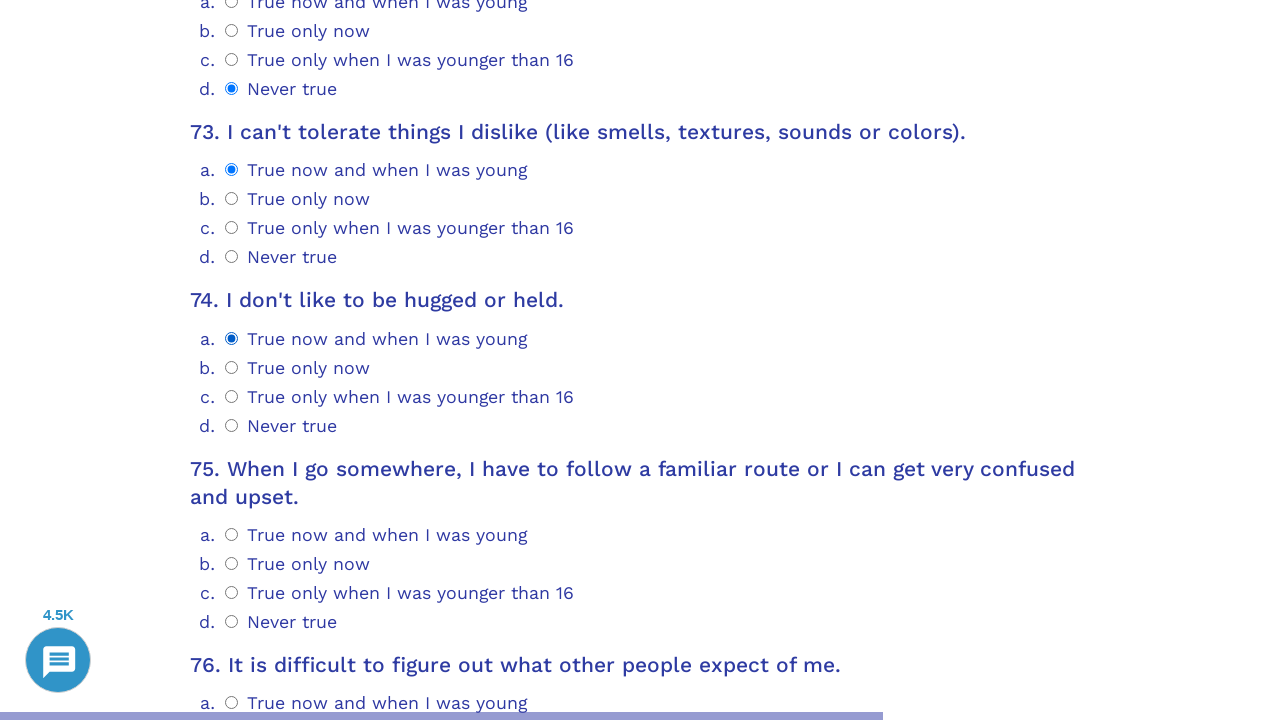

Scrolled question 75 into view
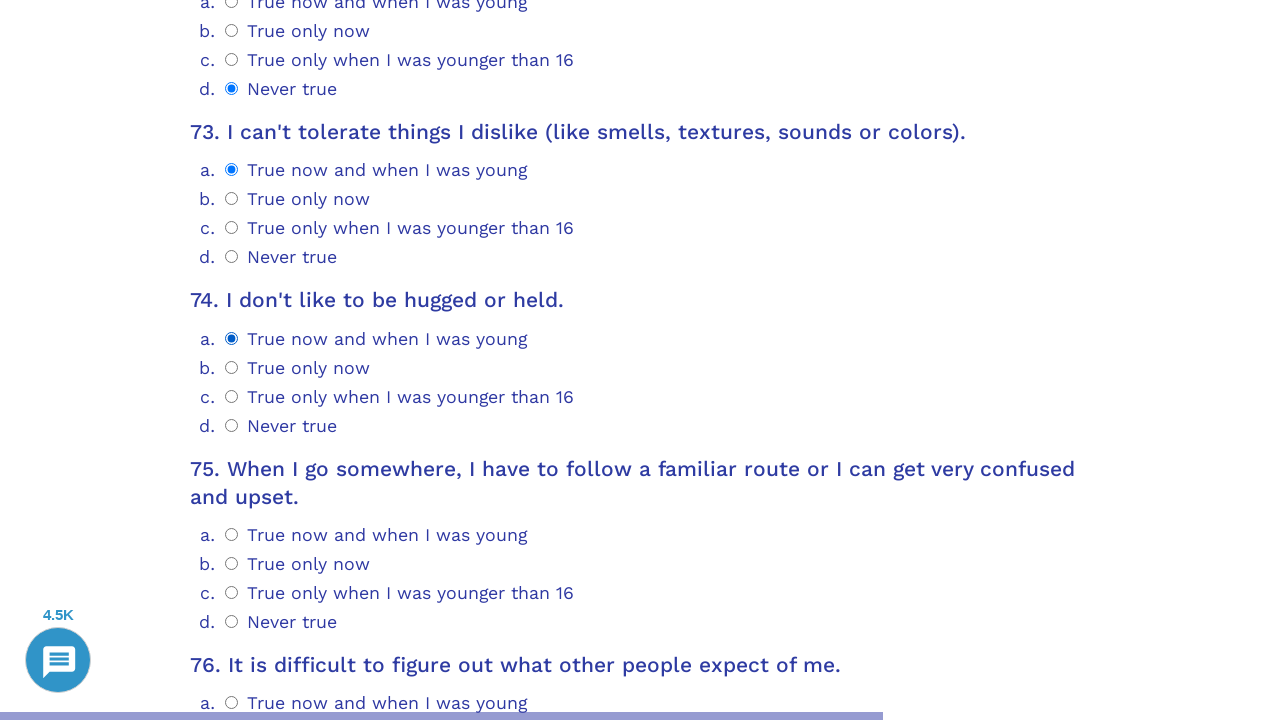

Selected answer option 0 for question 75 at (232, 534) on .psychometrics-items-container.item-75 >> .psychometrics-option-radio >> nth=0
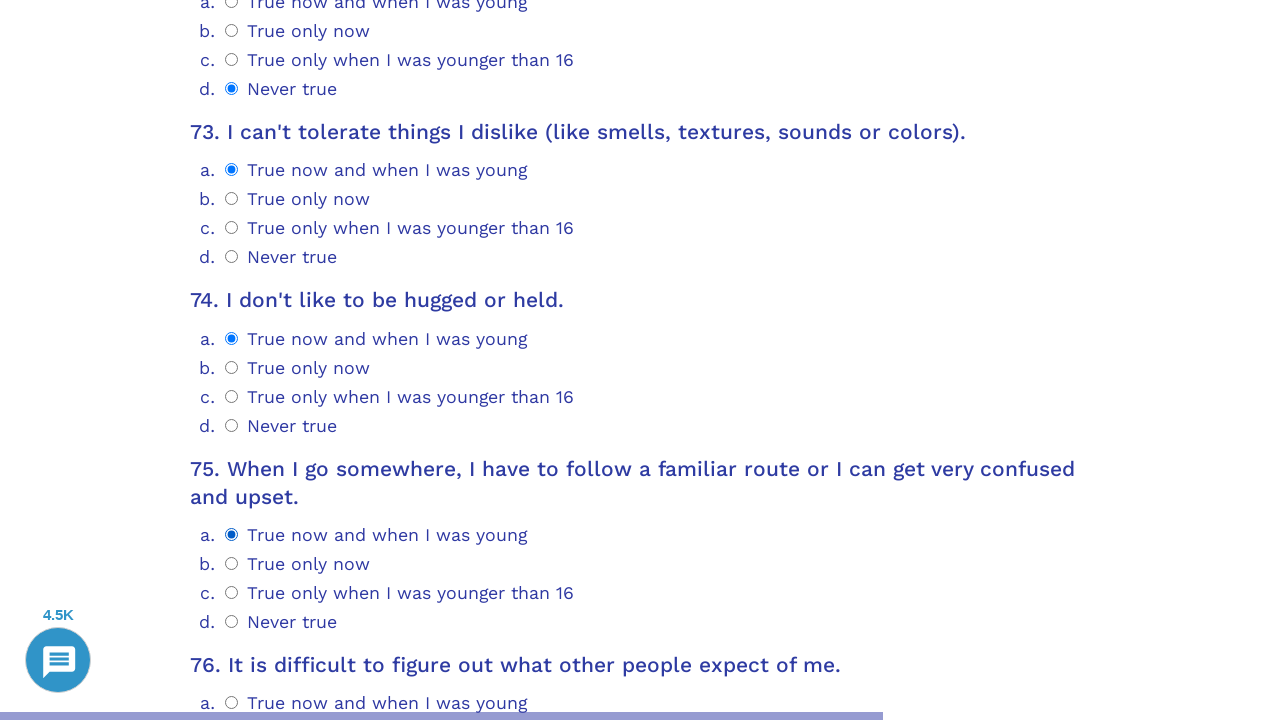

Question 76 container loaded and ready
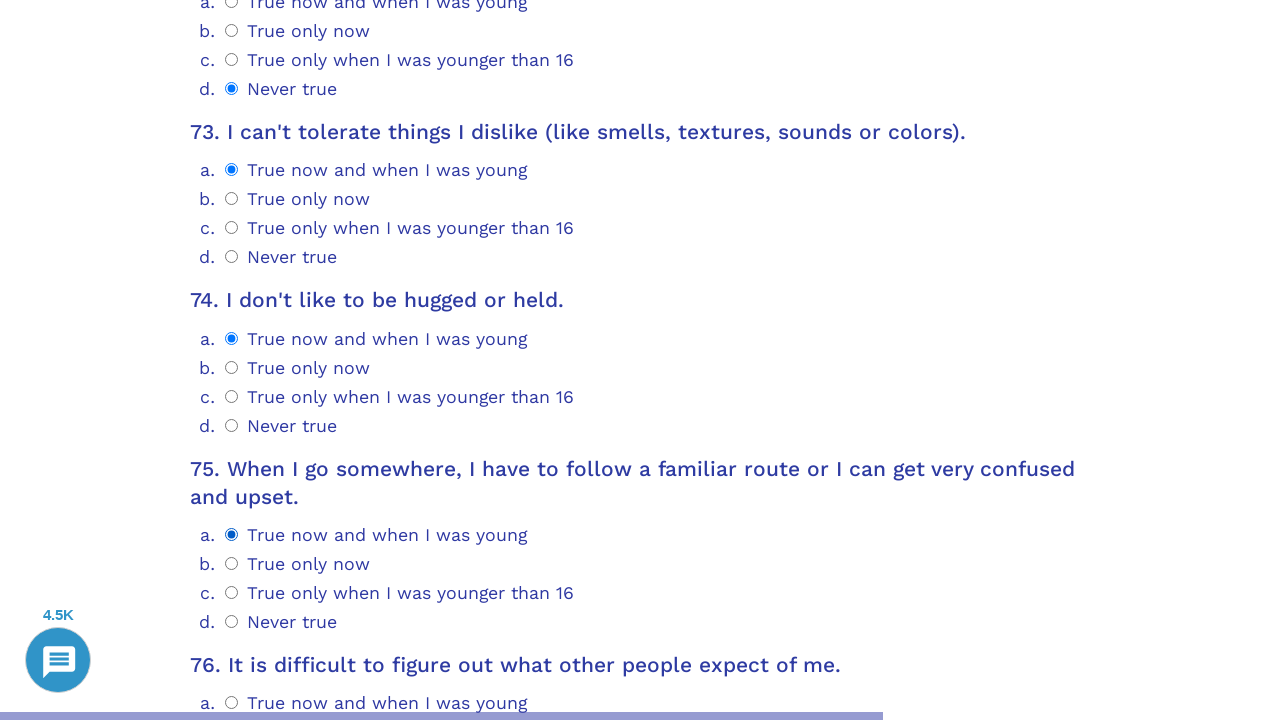

Scrolled question 76 into view
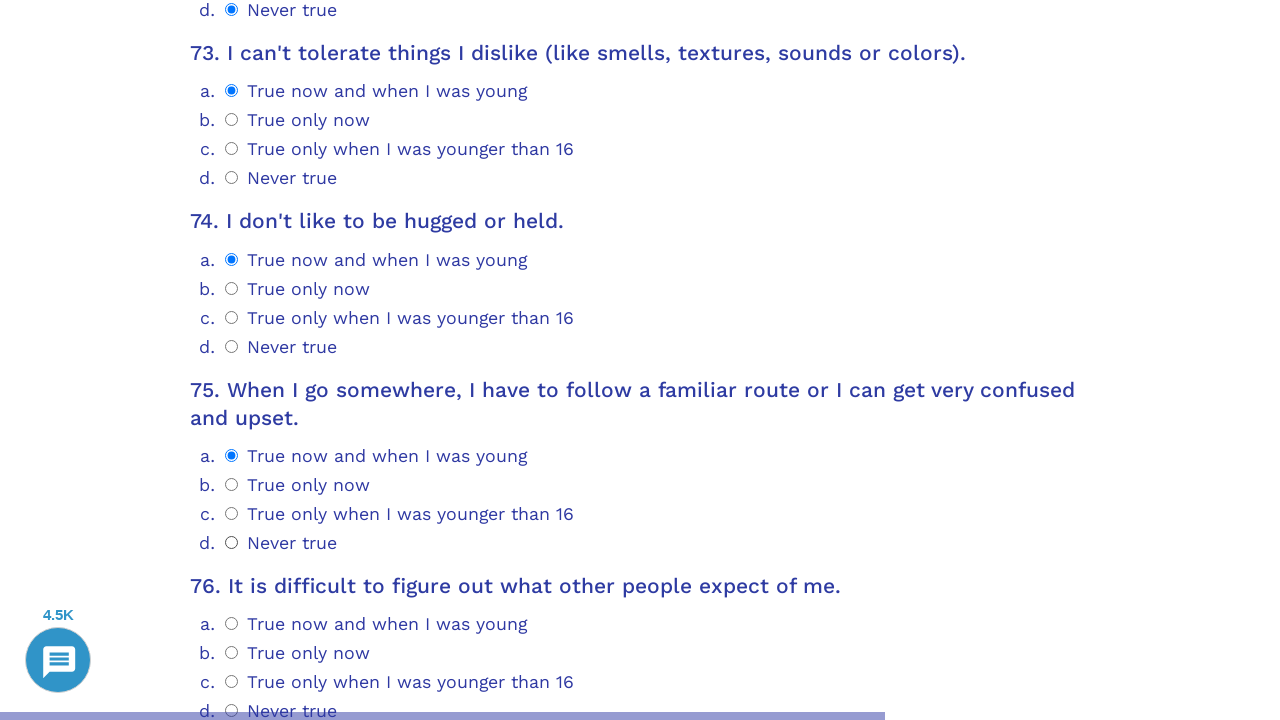

Selected answer option 3 for question 76 at (232, 711) on .psychometrics-items-container.item-76 >> .psychometrics-option-radio >> nth=3
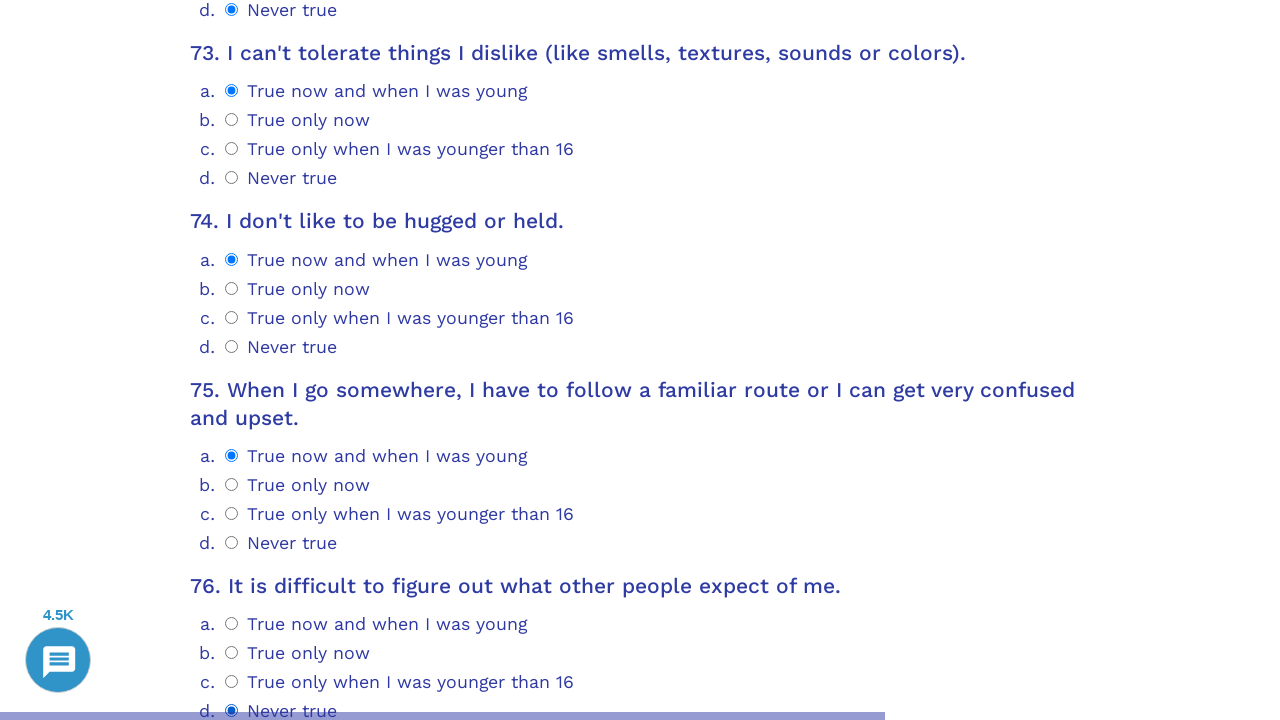

Question 77 container loaded and ready
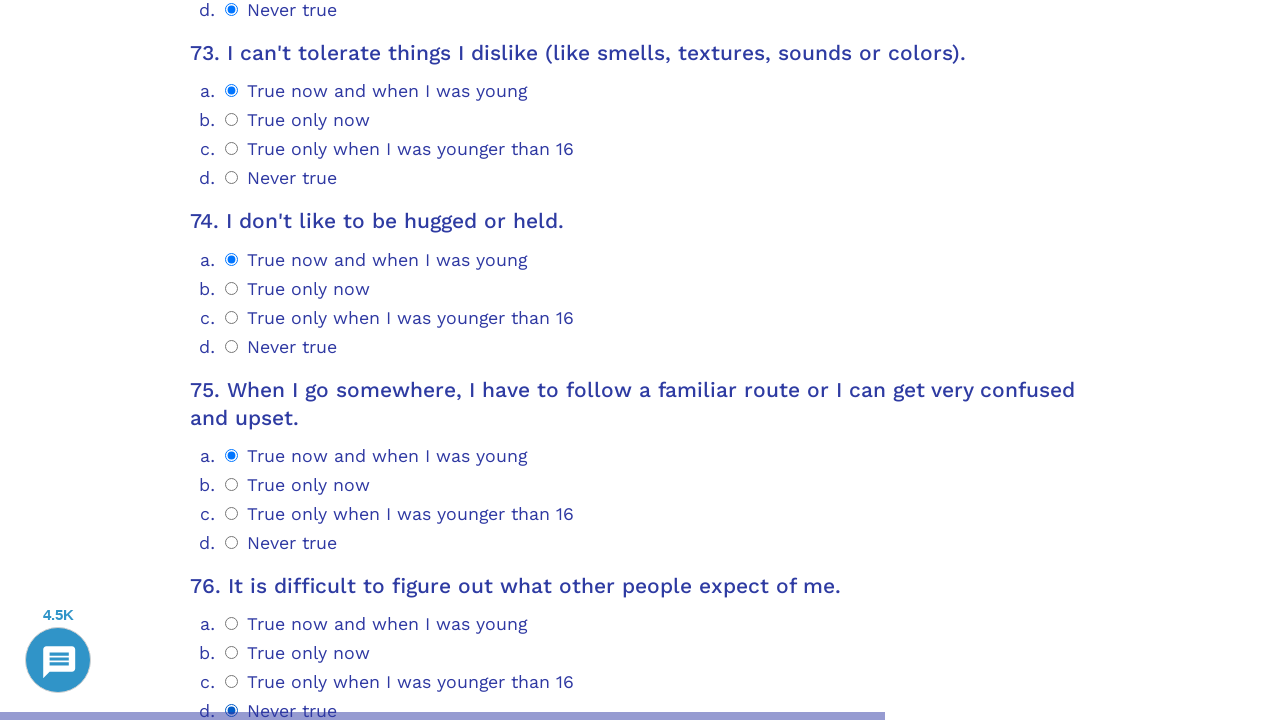

Scrolled question 77 into view
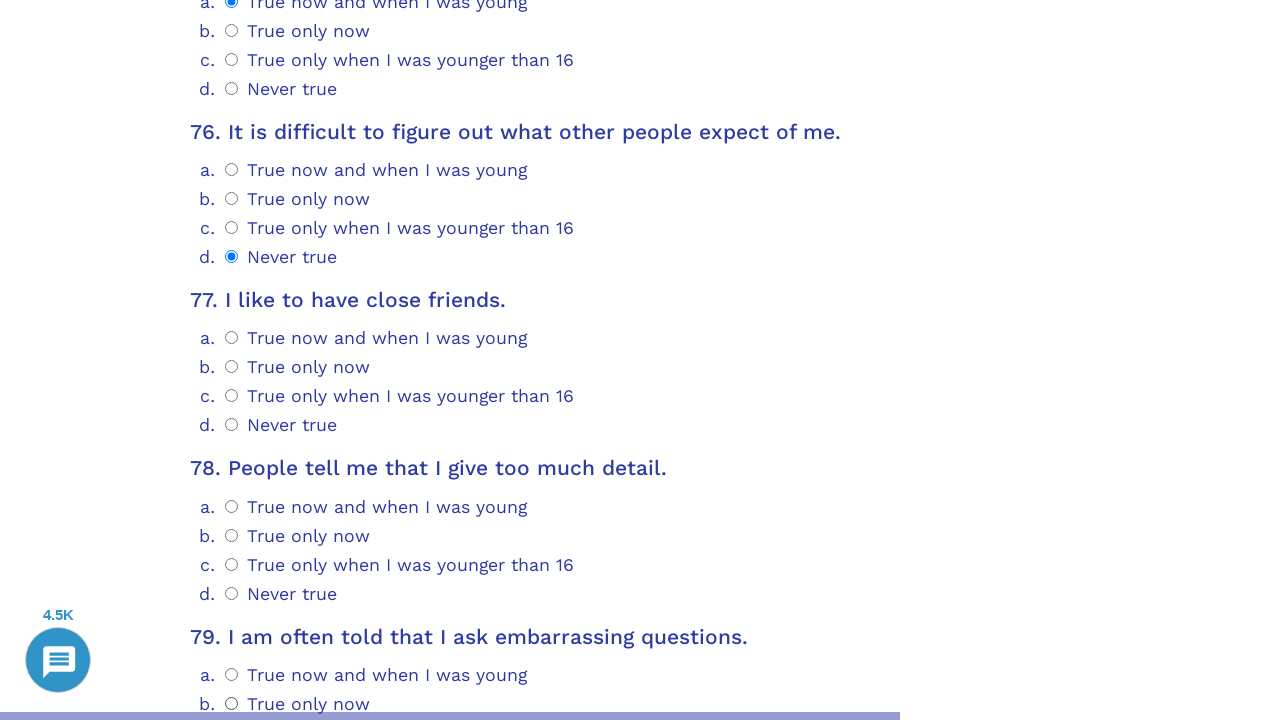

Selected answer option 3 for question 77 at (232, 425) on .psychometrics-items-container.item-77 >> .psychometrics-option-radio >> nth=3
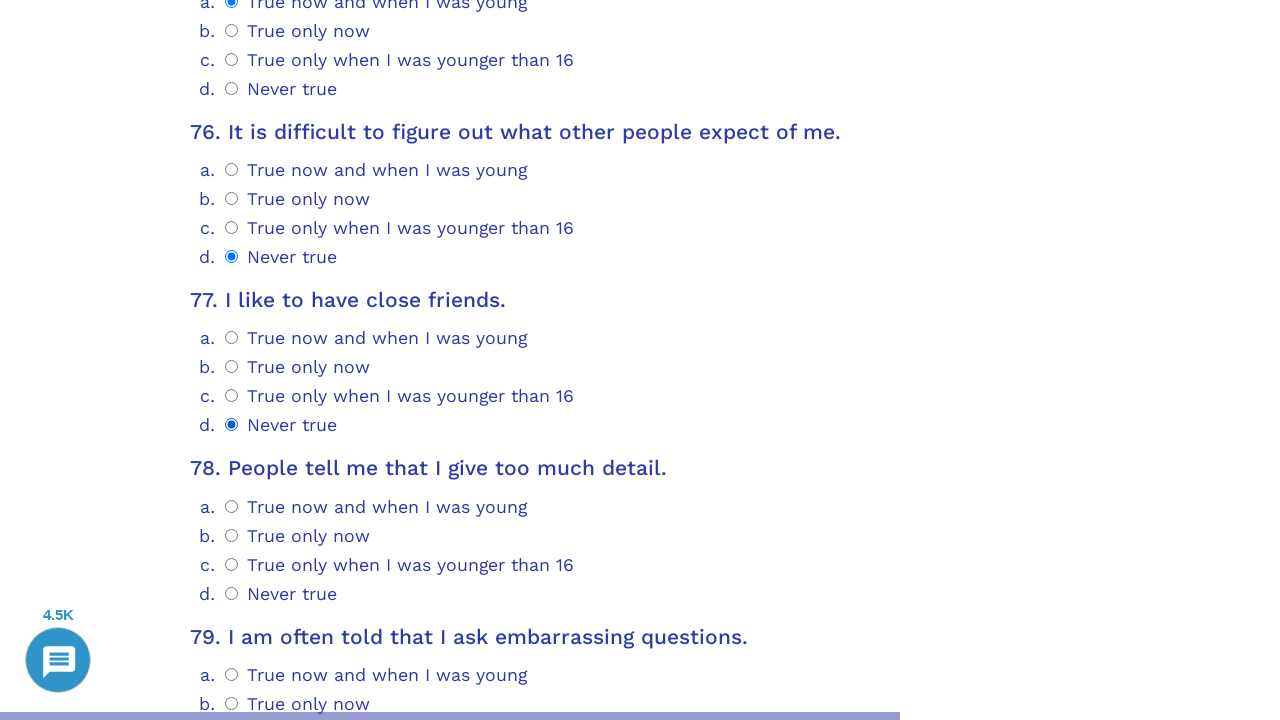

Question 78 container loaded and ready
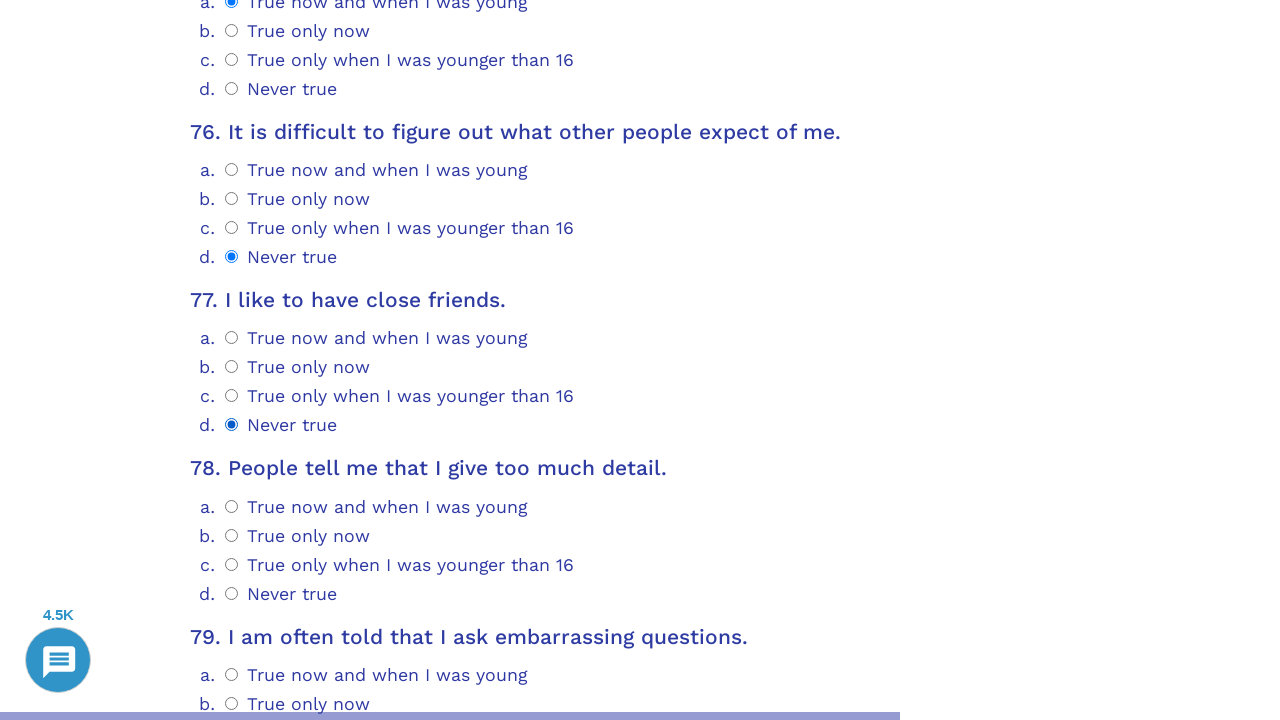

Scrolled question 78 into view
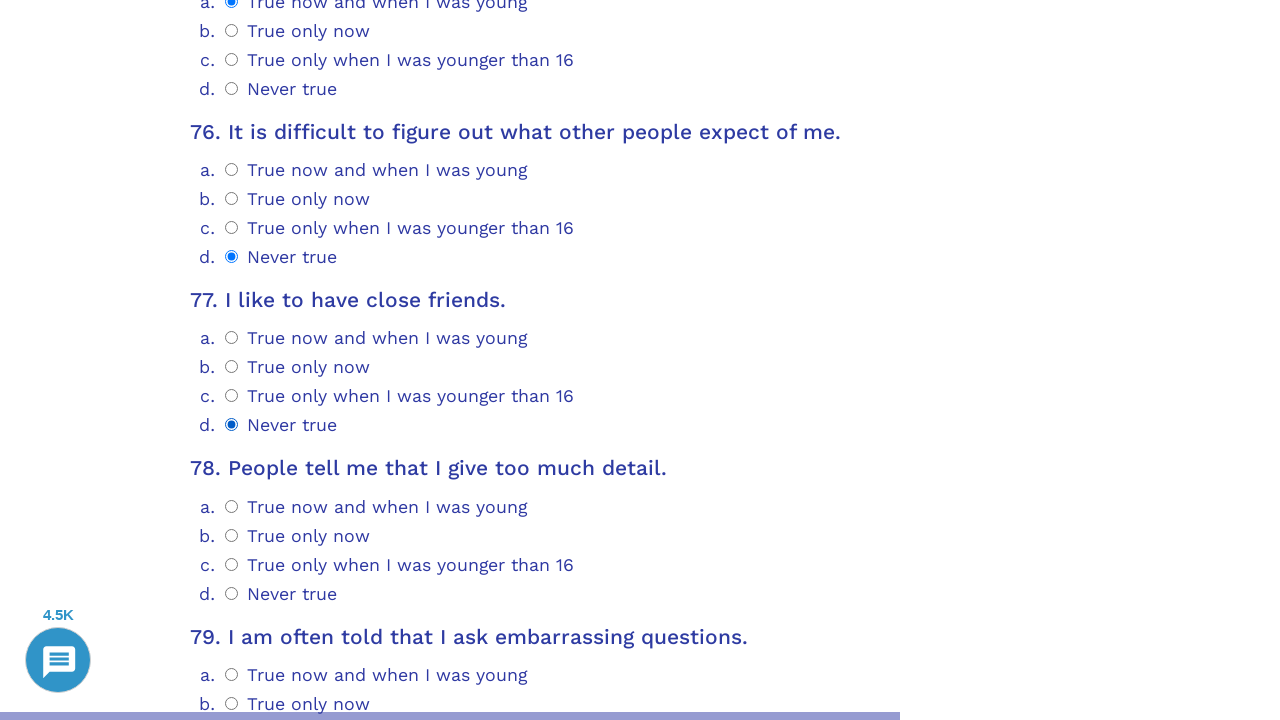

Selected answer option 3 for question 78 at (232, 593) on .psychometrics-items-container.item-78 >> .psychometrics-option-radio >> nth=3
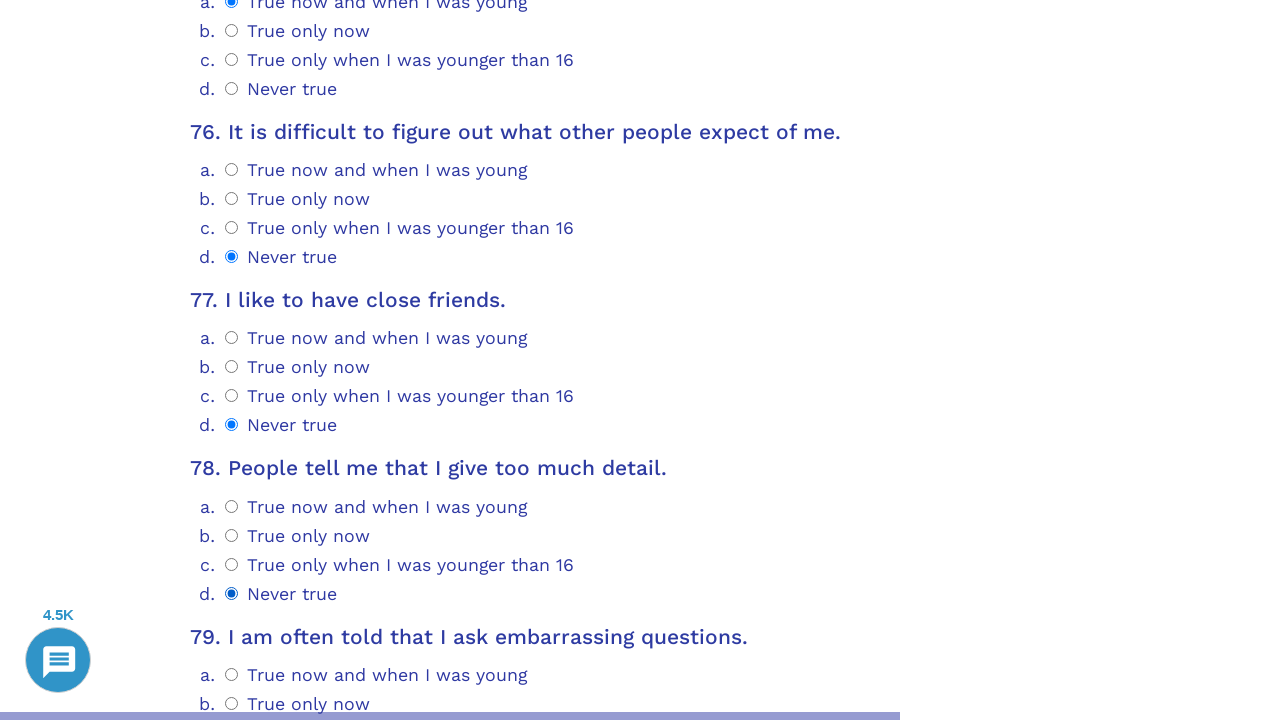

Question 79 container loaded and ready
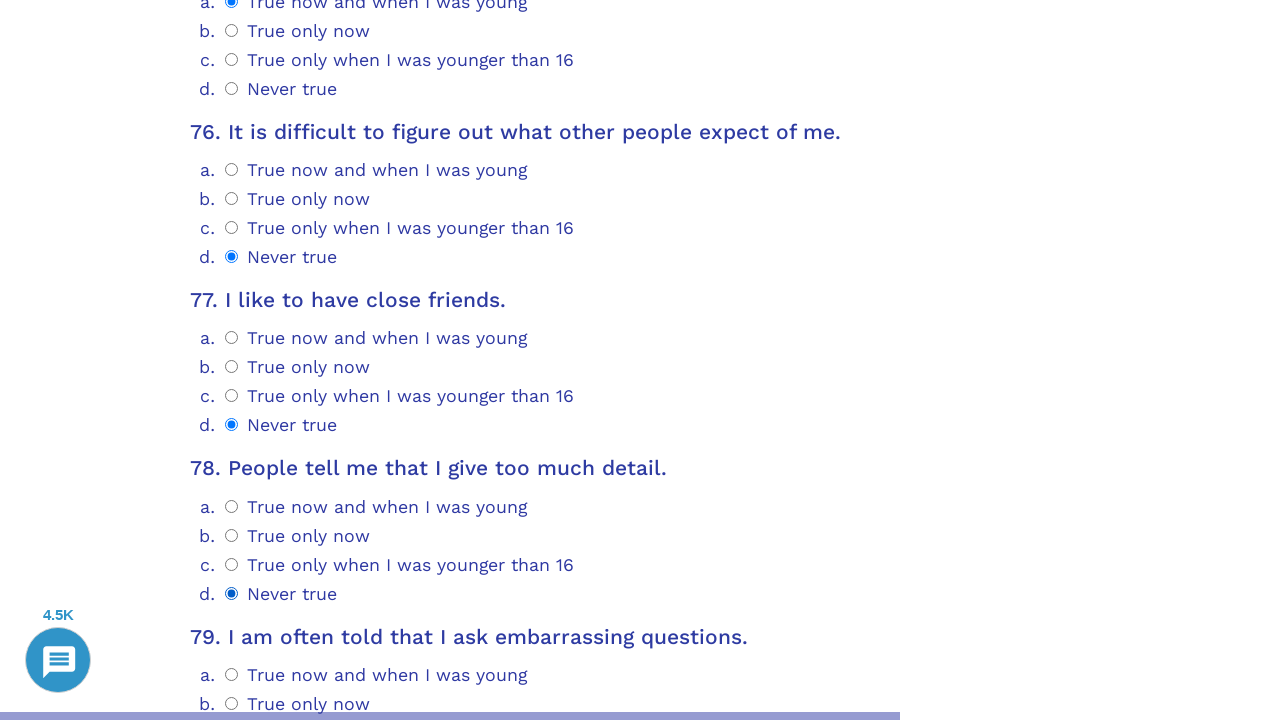

Scrolled question 79 into view
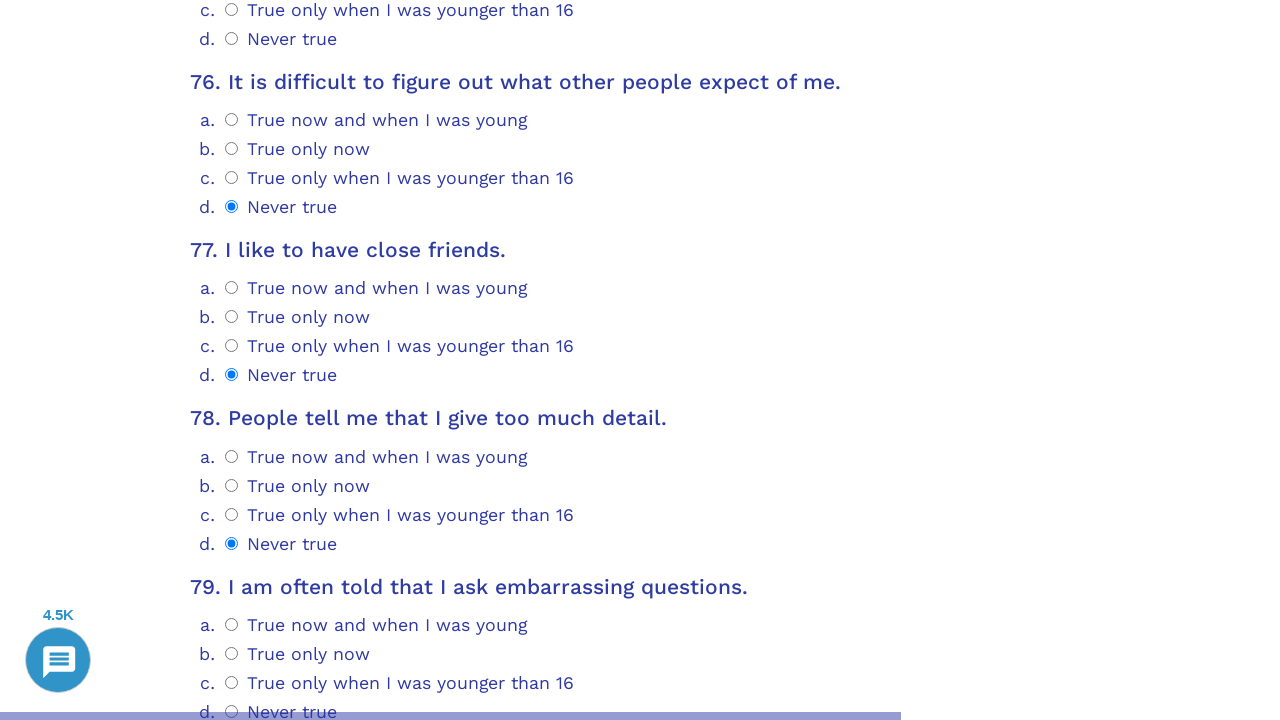

Selected answer option 0 for question 79 at (232, 624) on .psychometrics-items-container.item-79 >> .psychometrics-option-radio >> nth=0
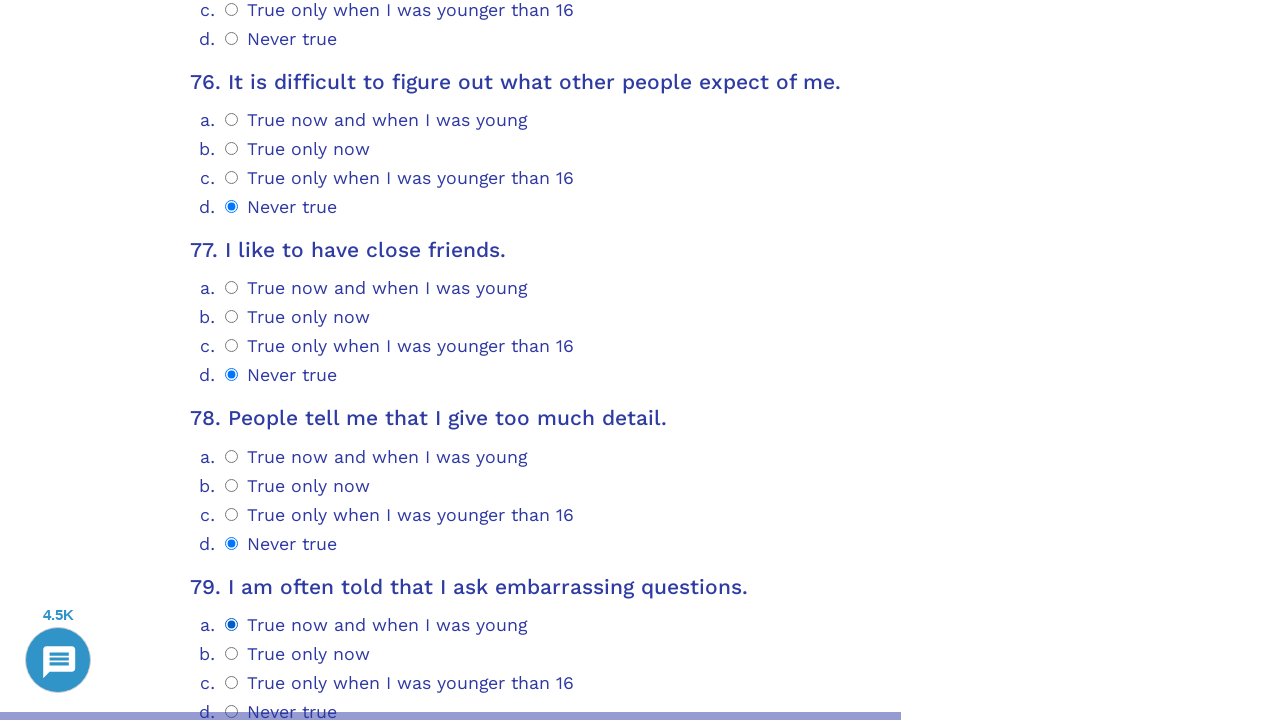

Question 80 container loaded and ready
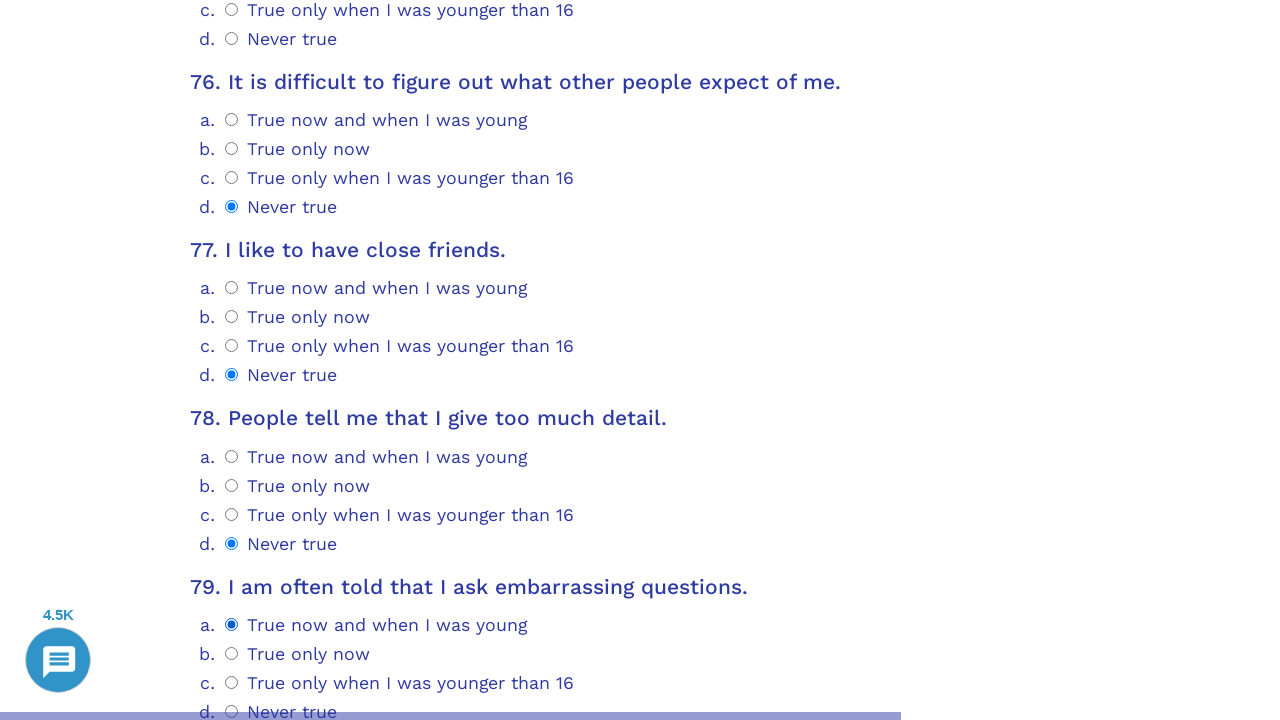

Scrolled question 80 into view
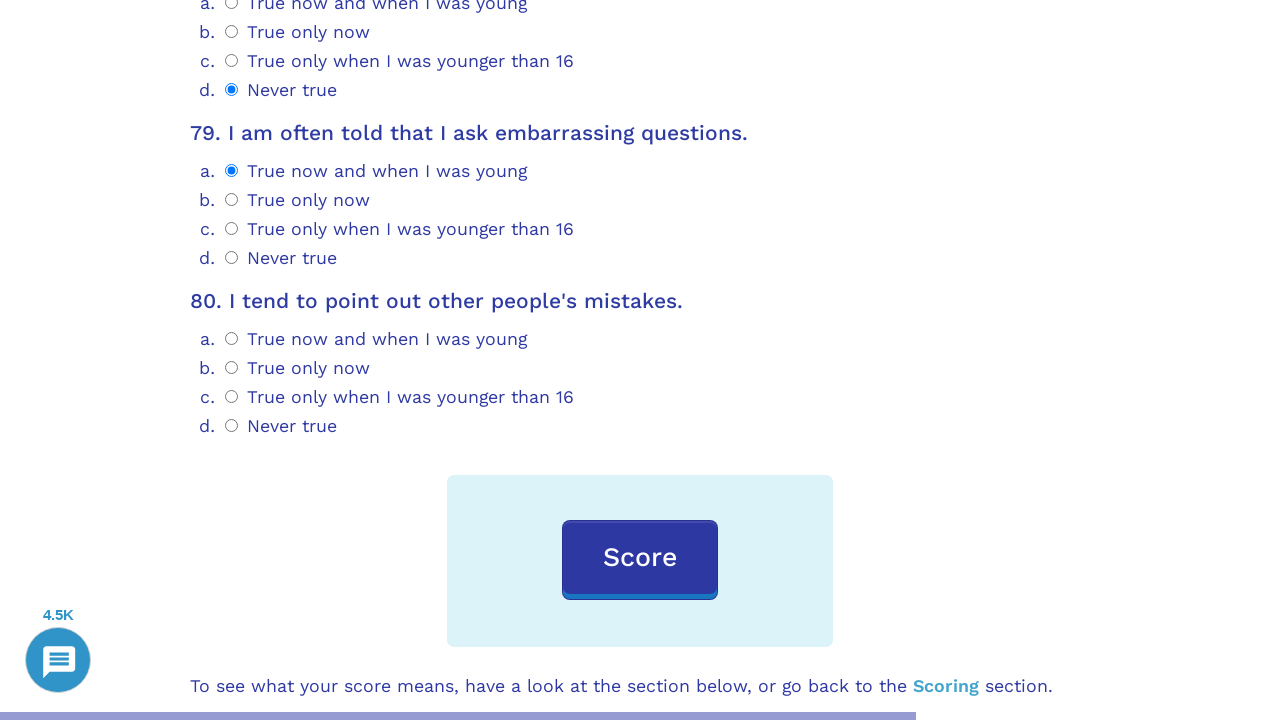

Selected answer option 0 for question 80 at (232, 339) on .psychometrics-items-container.item-80 >> .psychometrics-option-radio >> nth=0
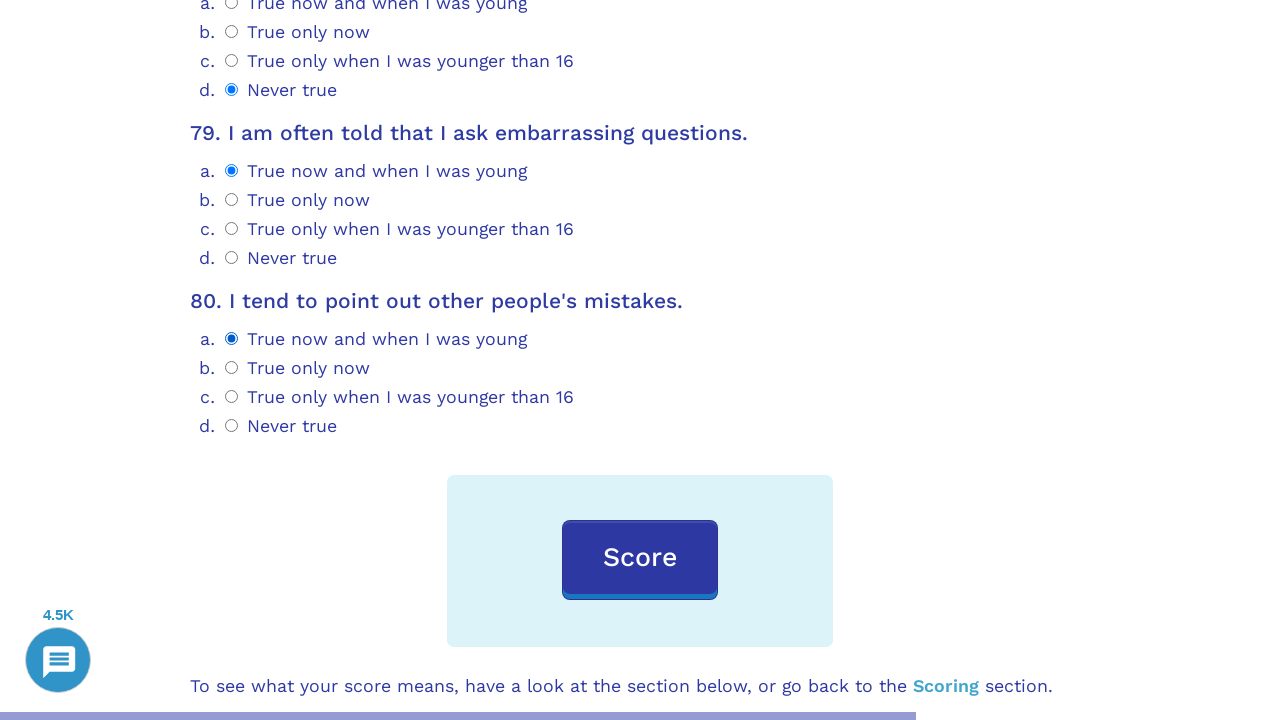

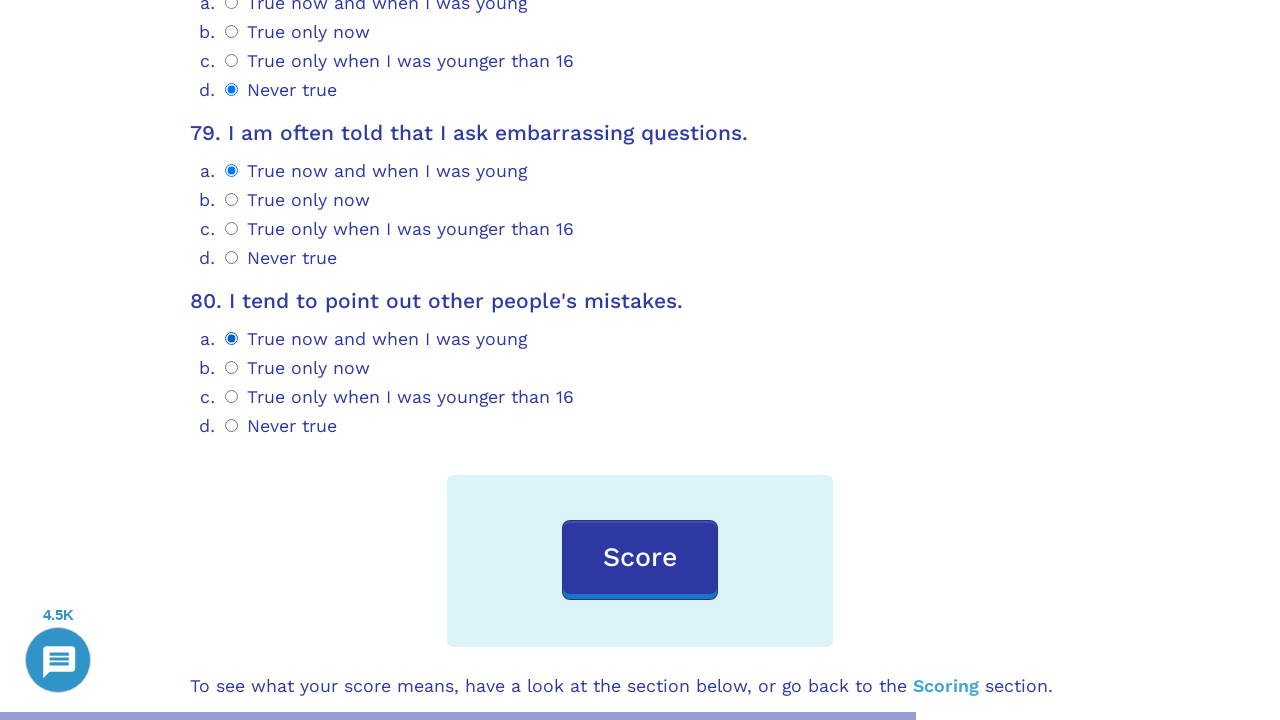